Tests the add/remove elements functionality by clicking the Add Element button 100 times, verifying 100 delete buttons appear, then clicking 90 delete buttons and verifying 10 remain.

Starting URL: http://the-internet.herokuapp.com/add_remove_elements/

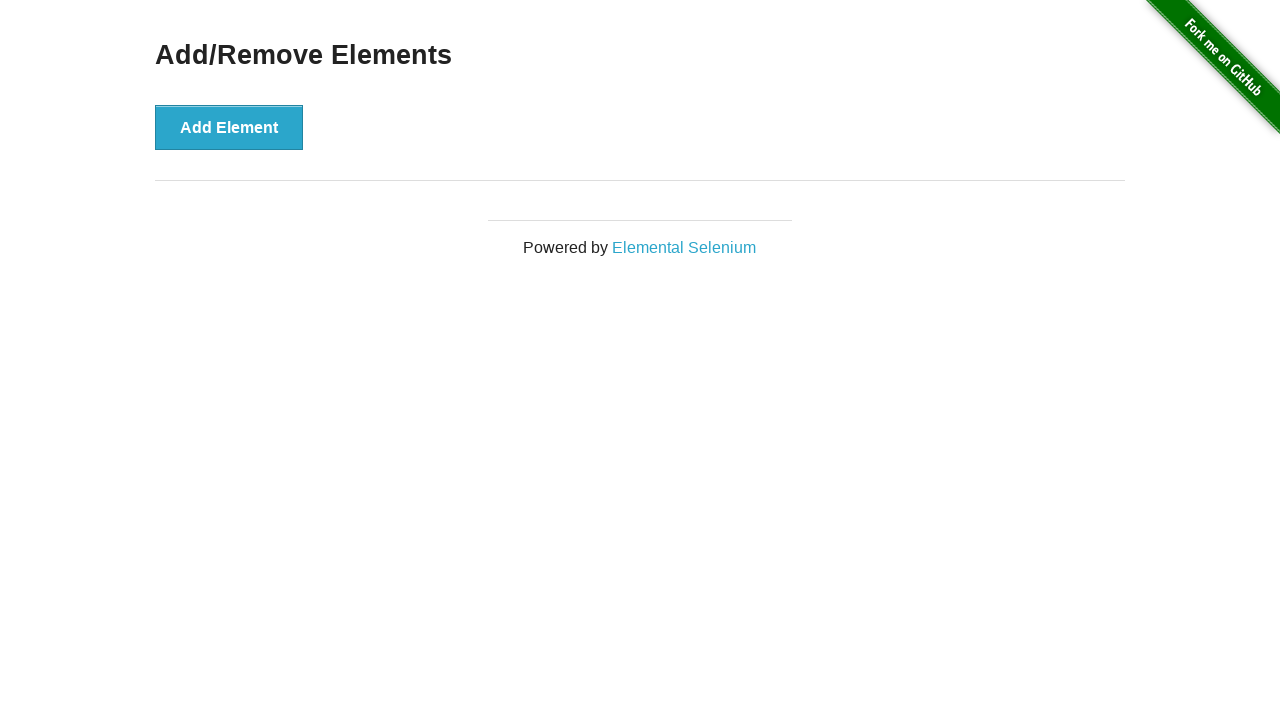

Clicked Add Element button (iteration 1/100) at (229, 127) on xpath=//*[text()='Add Element']
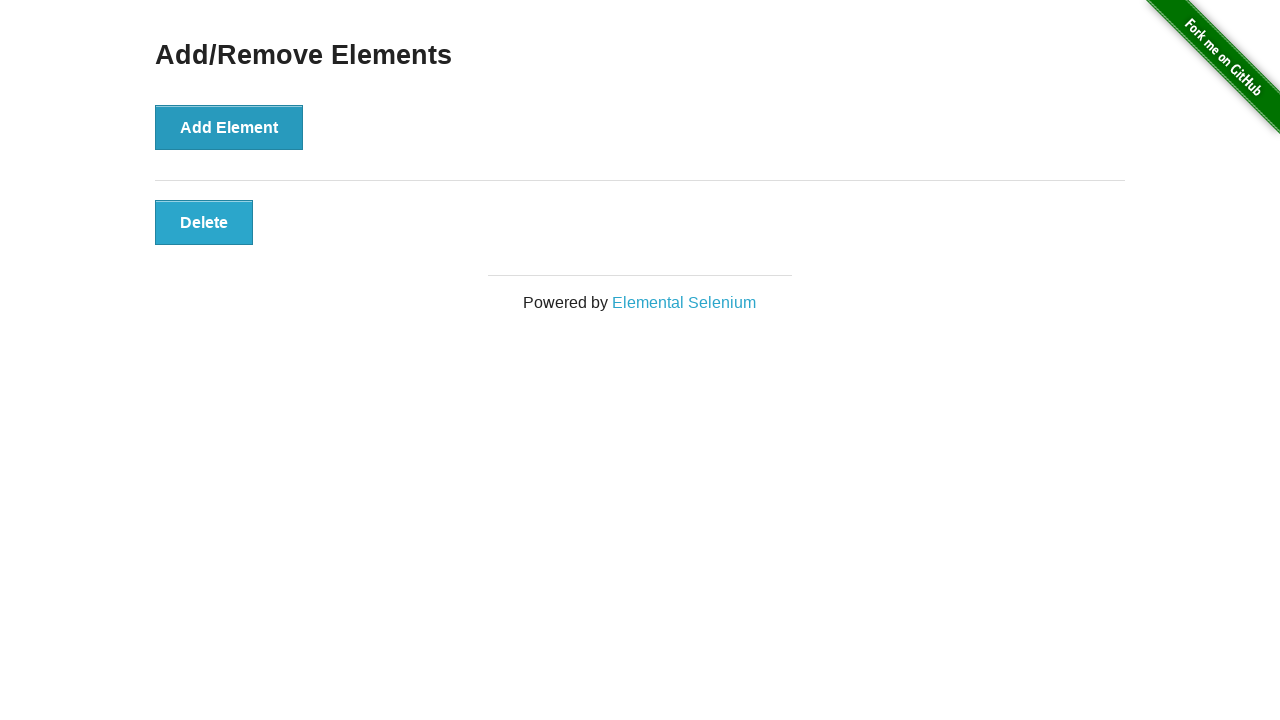

Clicked Add Element button (iteration 2/100) at (229, 127) on xpath=//*[text()='Add Element']
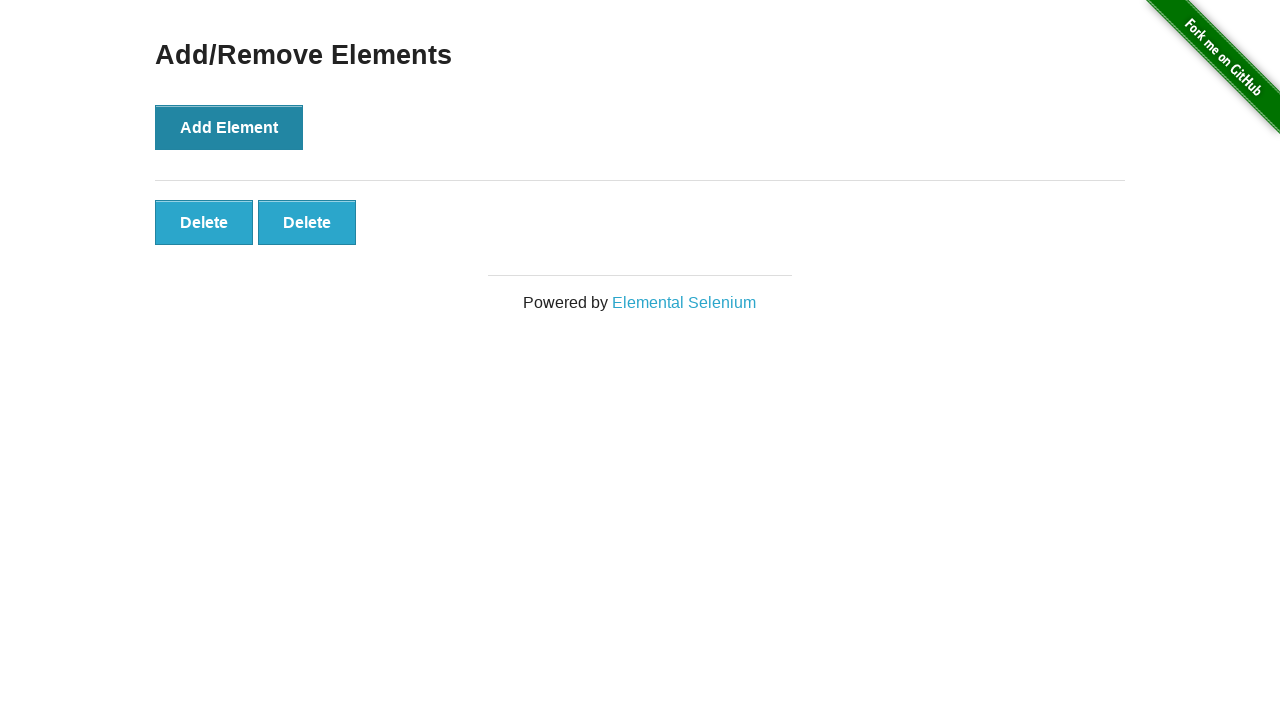

Clicked Add Element button (iteration 3/100) at (229, 127) on xpath=//*[text()='Add Element']
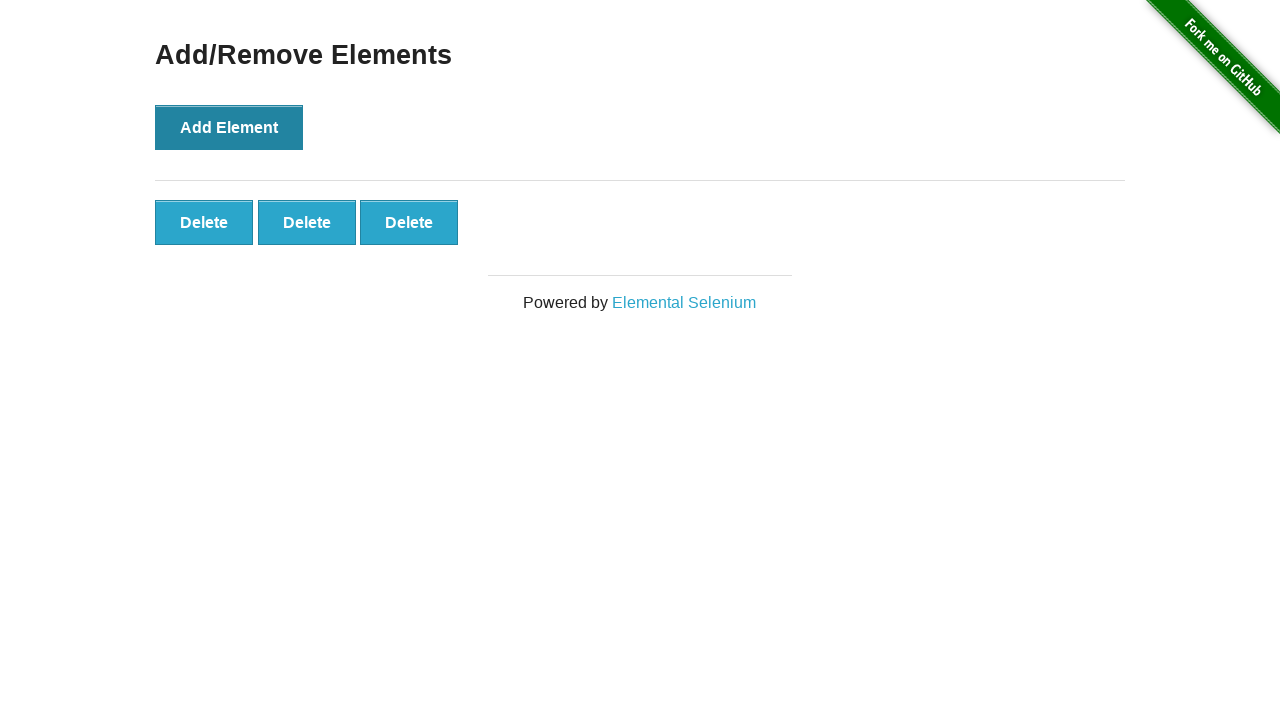

Clicked Add Element button (iteration 4/100) at (229, 127) on xpath=//*[text()='Add Element']
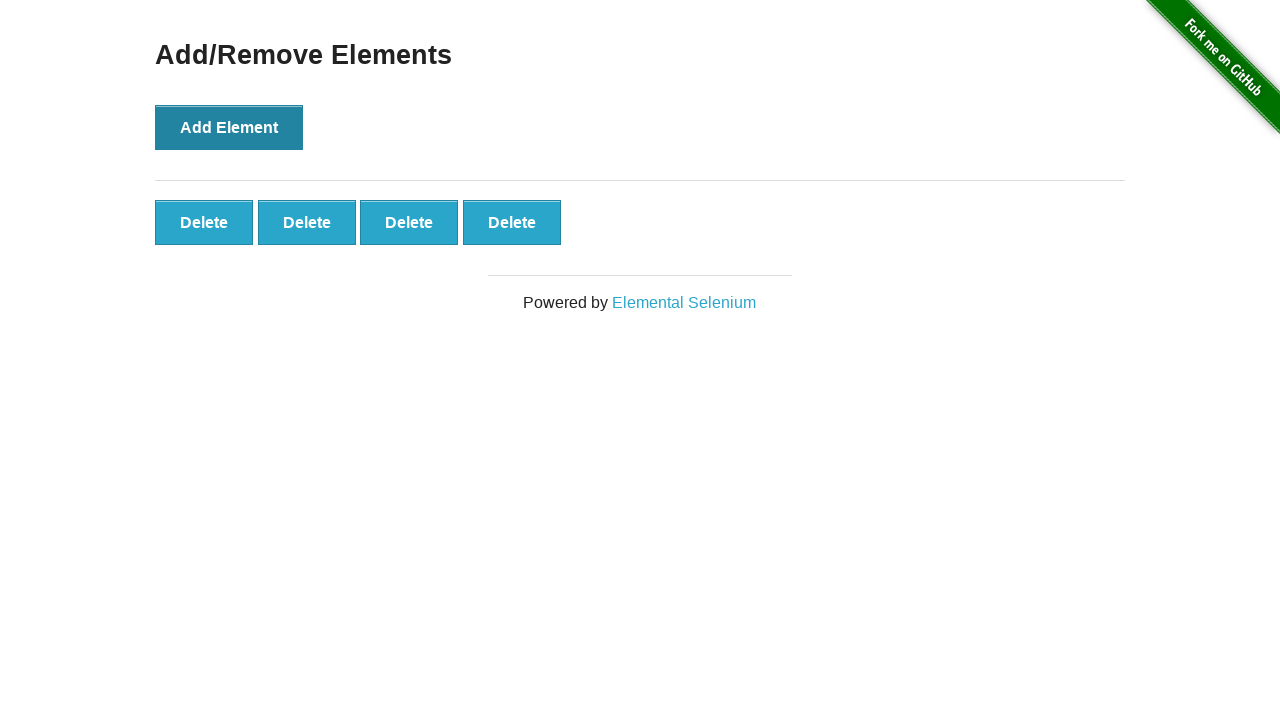

Clicked Add Element button (iteration 5/100) at (229, 127) on xpath=//*[text()='Add Element']
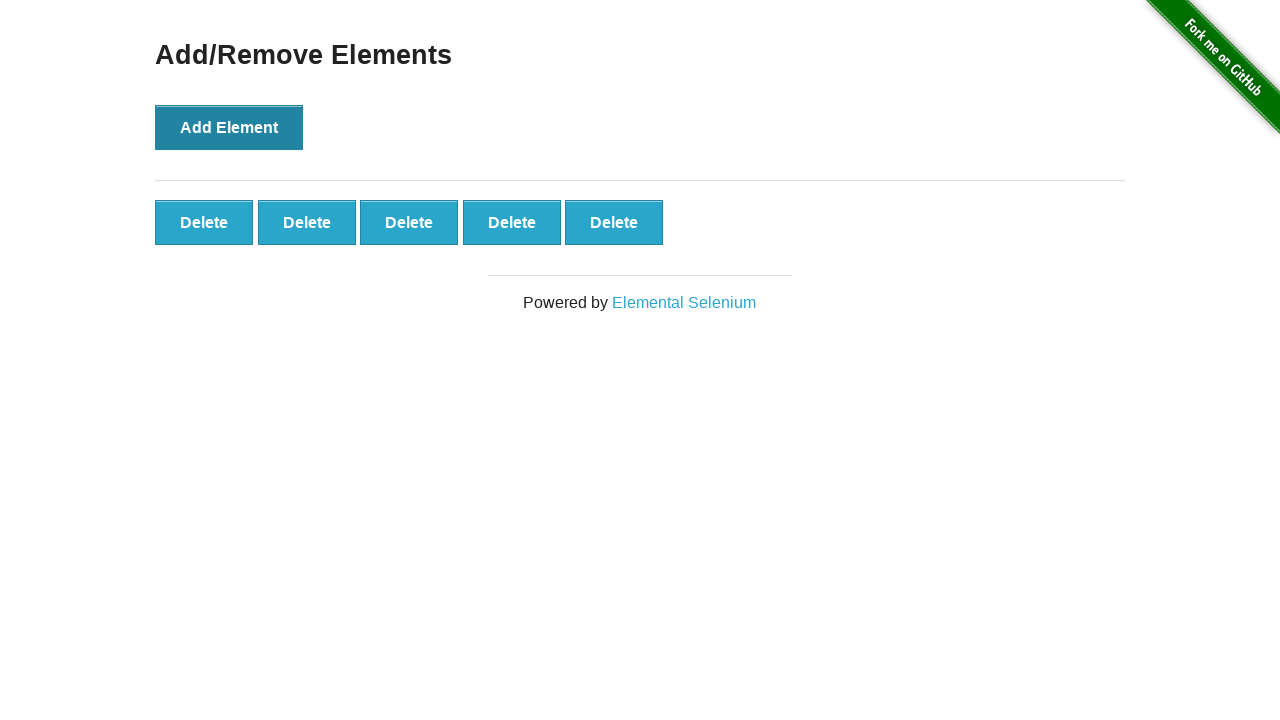

Clicked Add Element button (iteration 6/100) at (229, 127) on xpath=//*[text()='Add Element']
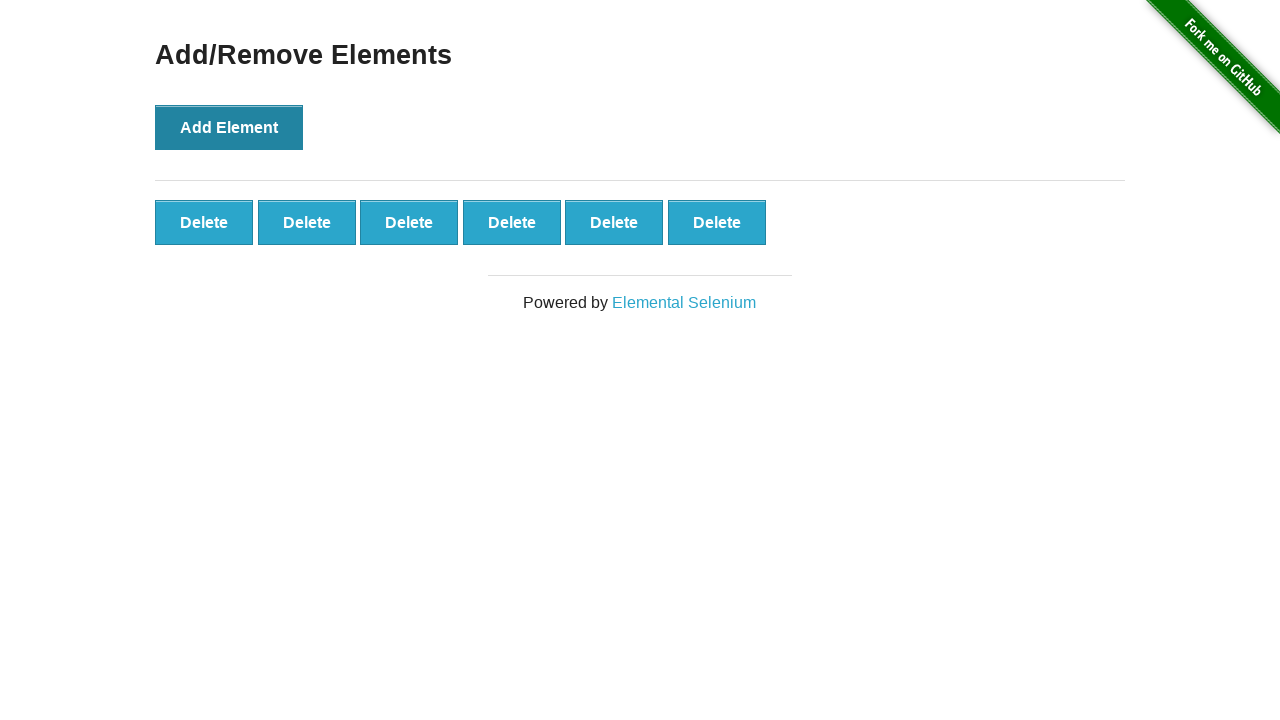

Clicked Add Element button (iteration 7/100) at (229, 127) on xpath=//*[text()='Add Element']
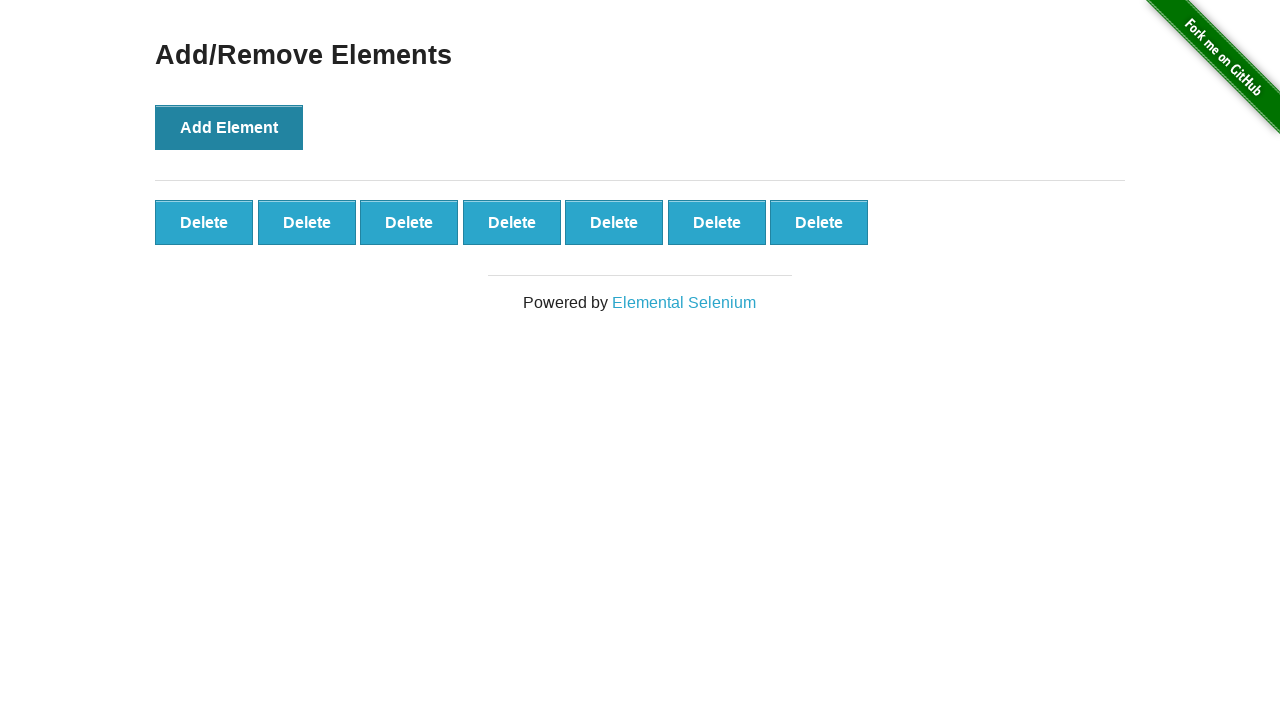

Clicked Add Element button (iteration 8/100) at (229, 127) on xpath=//*[text()='Add Element']
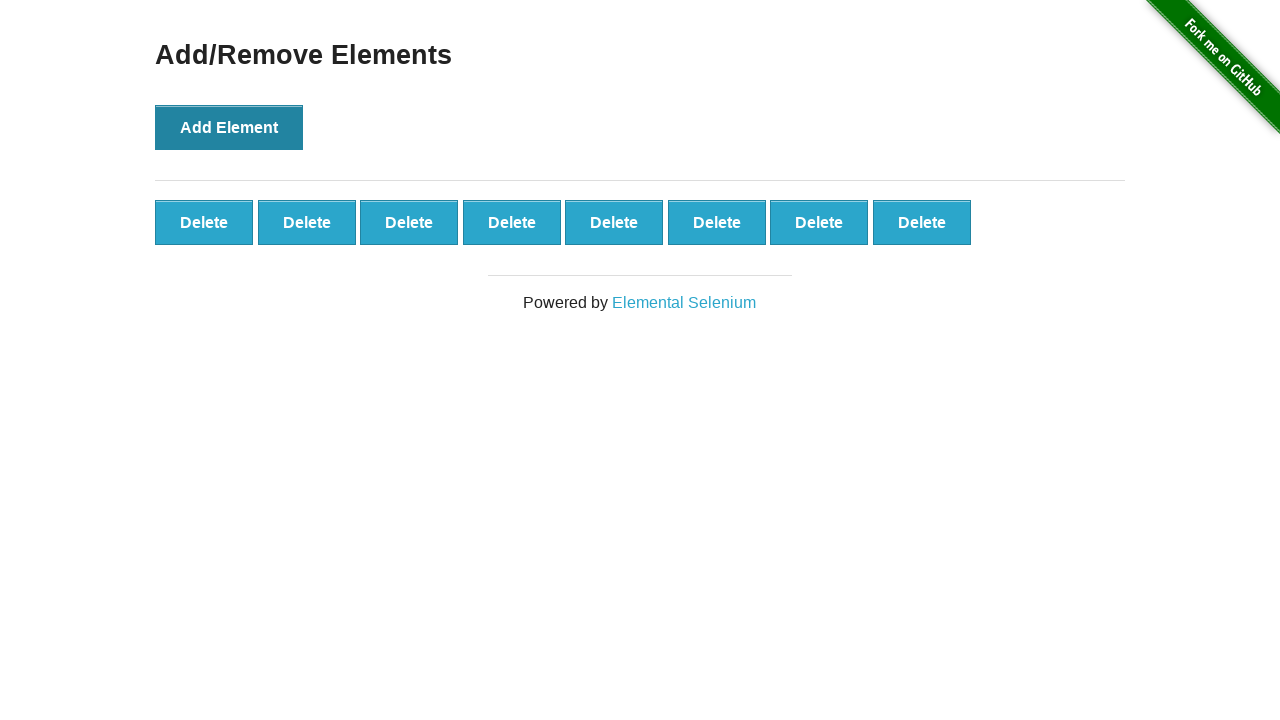

Clicked Add Element button (iteration 9/100) at (229, 127) on xpath=//*[text()='Add Element']
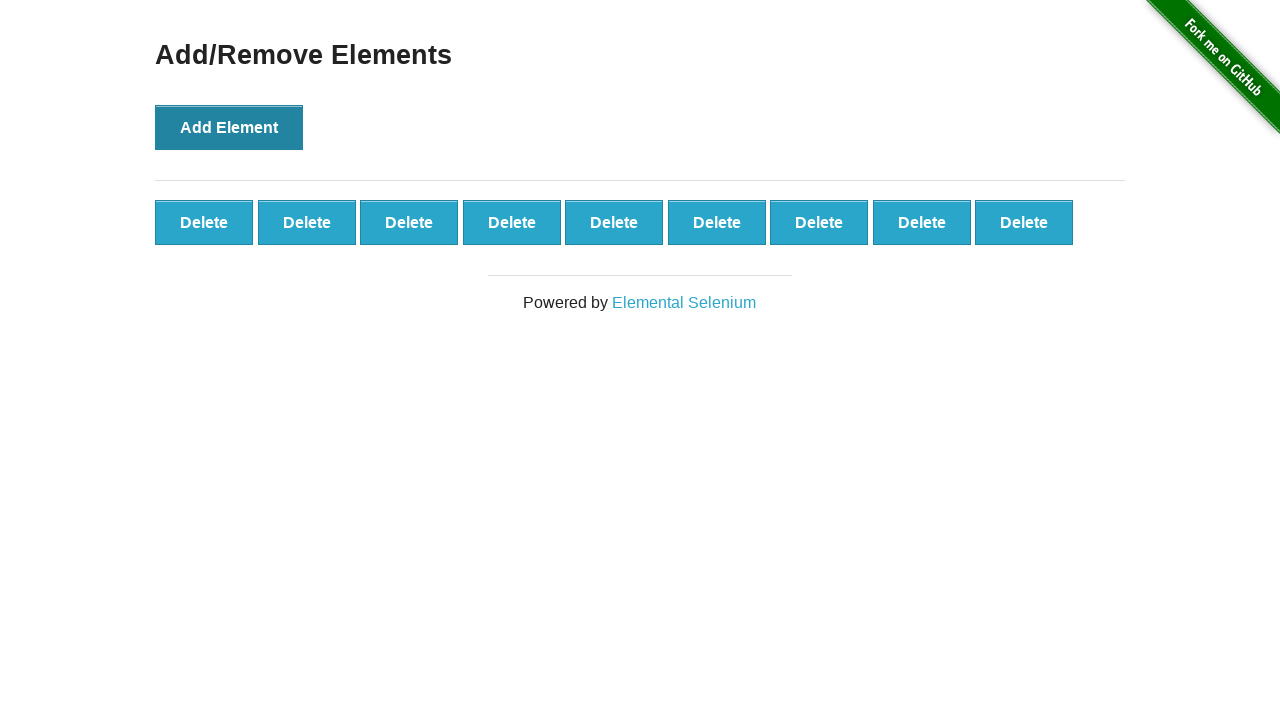

Clicked Add Element button (iteration 10/100) at (229, 127) on xpath=//*[text()='Add Element']
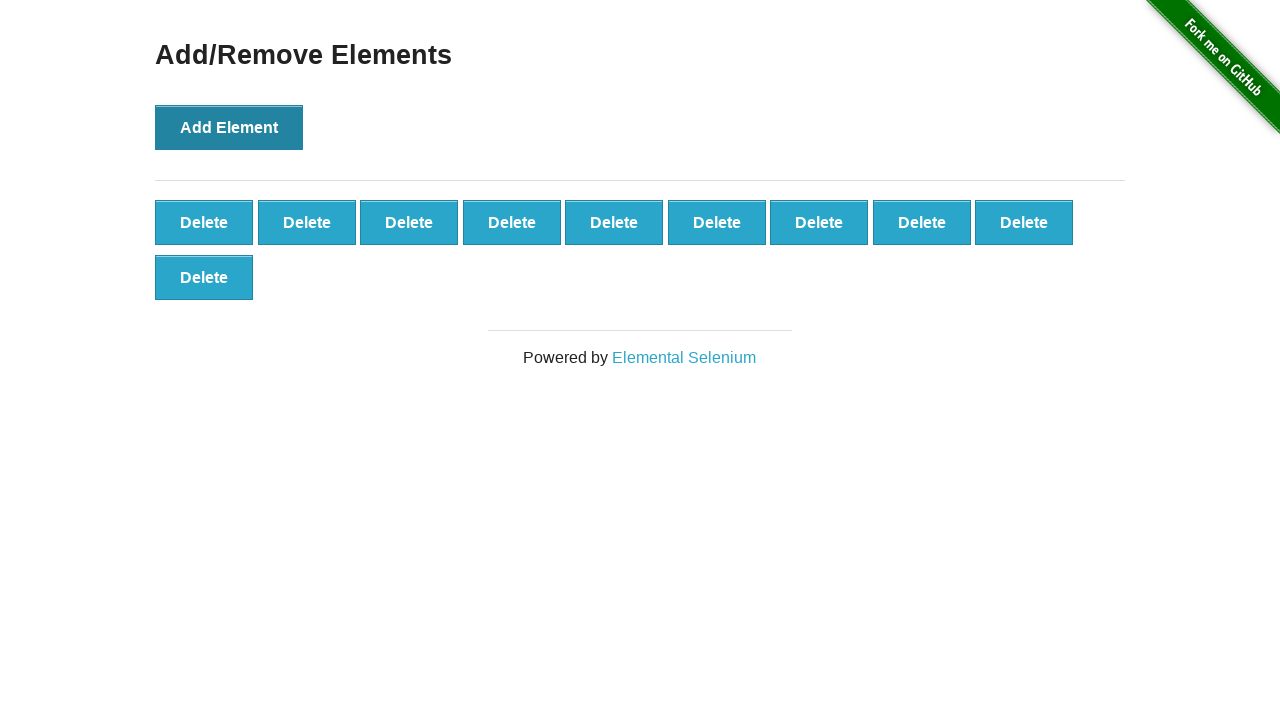

Clicked Add Element button (iteration 11/100) at (229, 127) on xpath=//*[text()='Add Element']
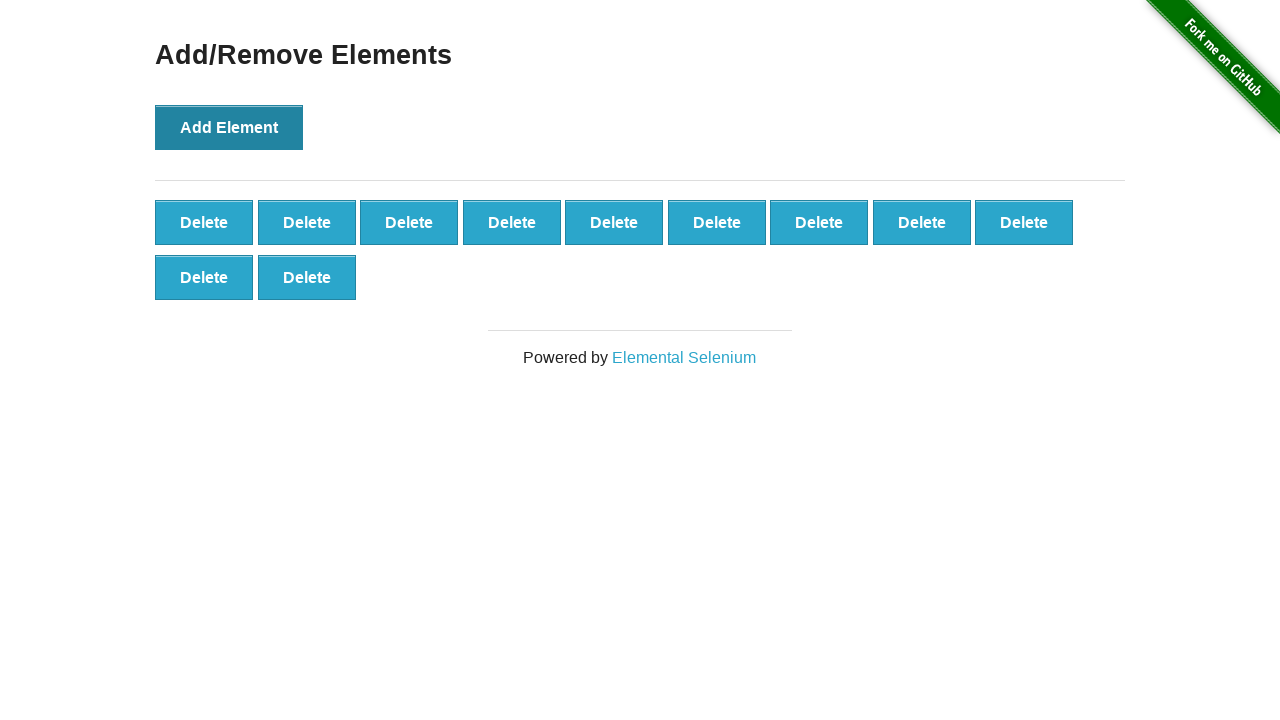

Clicked Add Element button (iteration 12/100) at (229, 127) on xpath=//*[text()='Add Element']
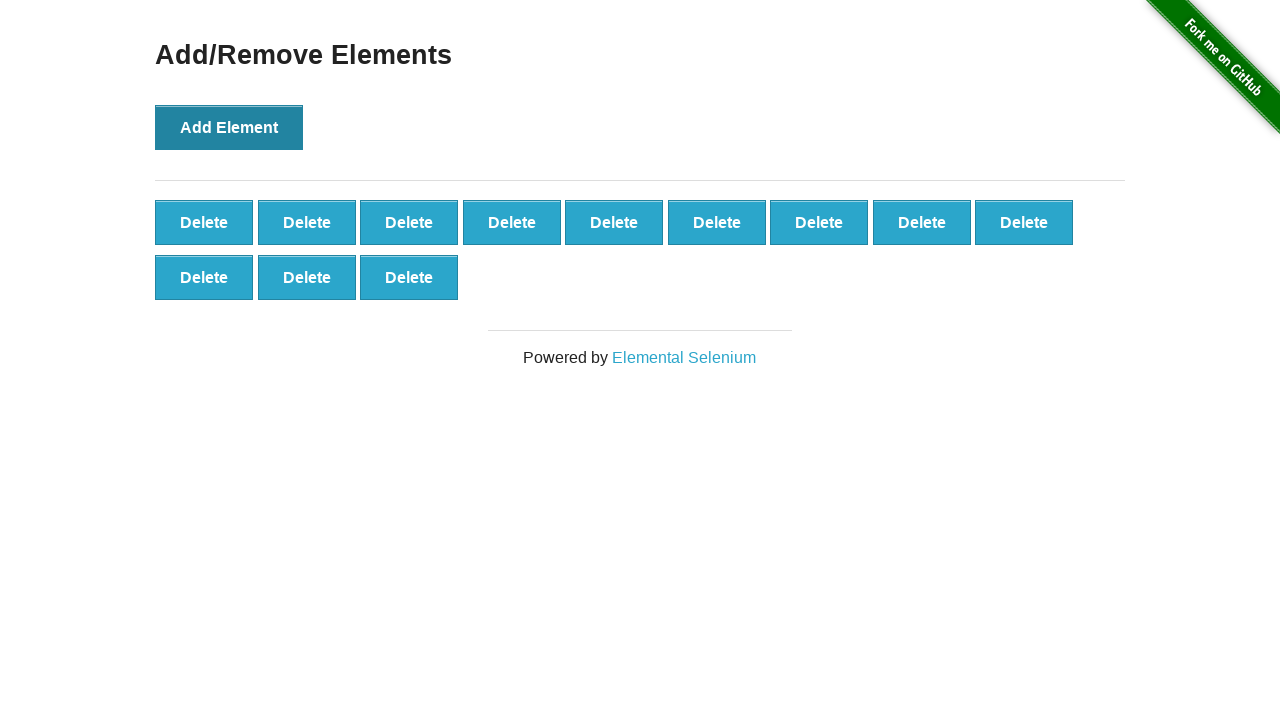

Clicked Add Element button (iteration 13/100) at (229, 127) on xpath=//*[text()='Add Element']
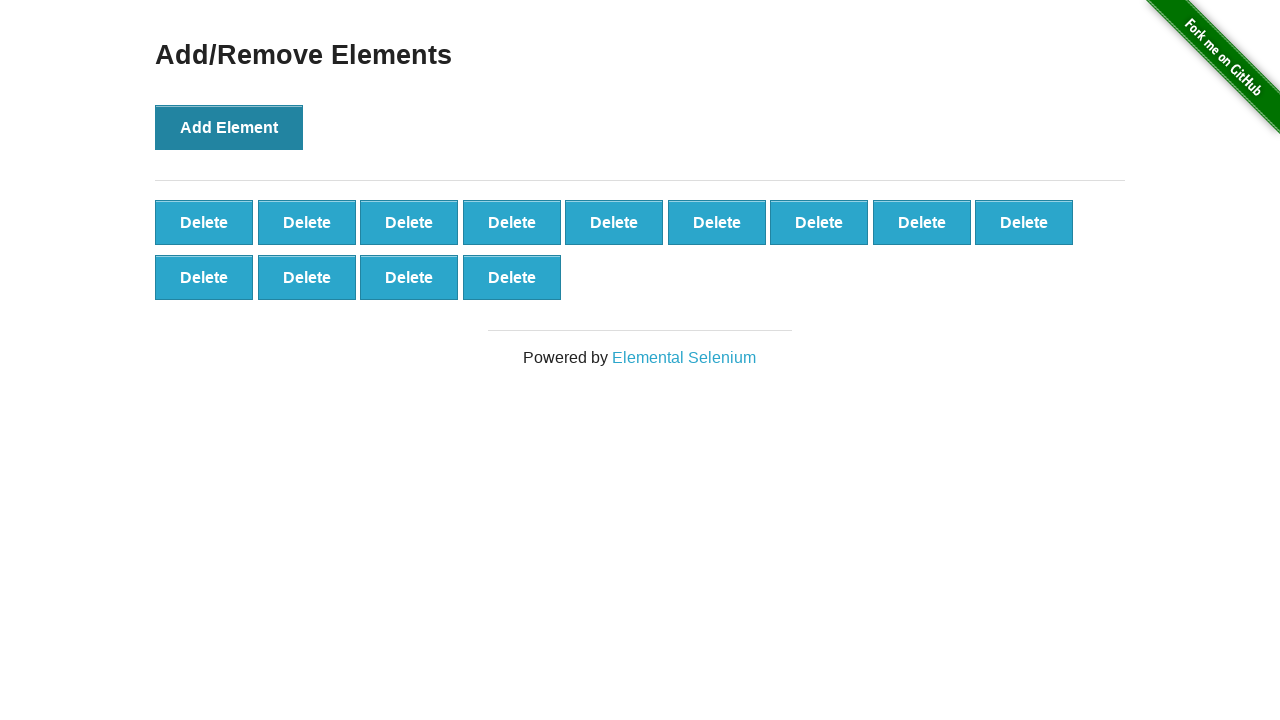

Clicked Add Element button (iteration 14/100) at (229, 127) on xpath=//*[text()='Add Element']
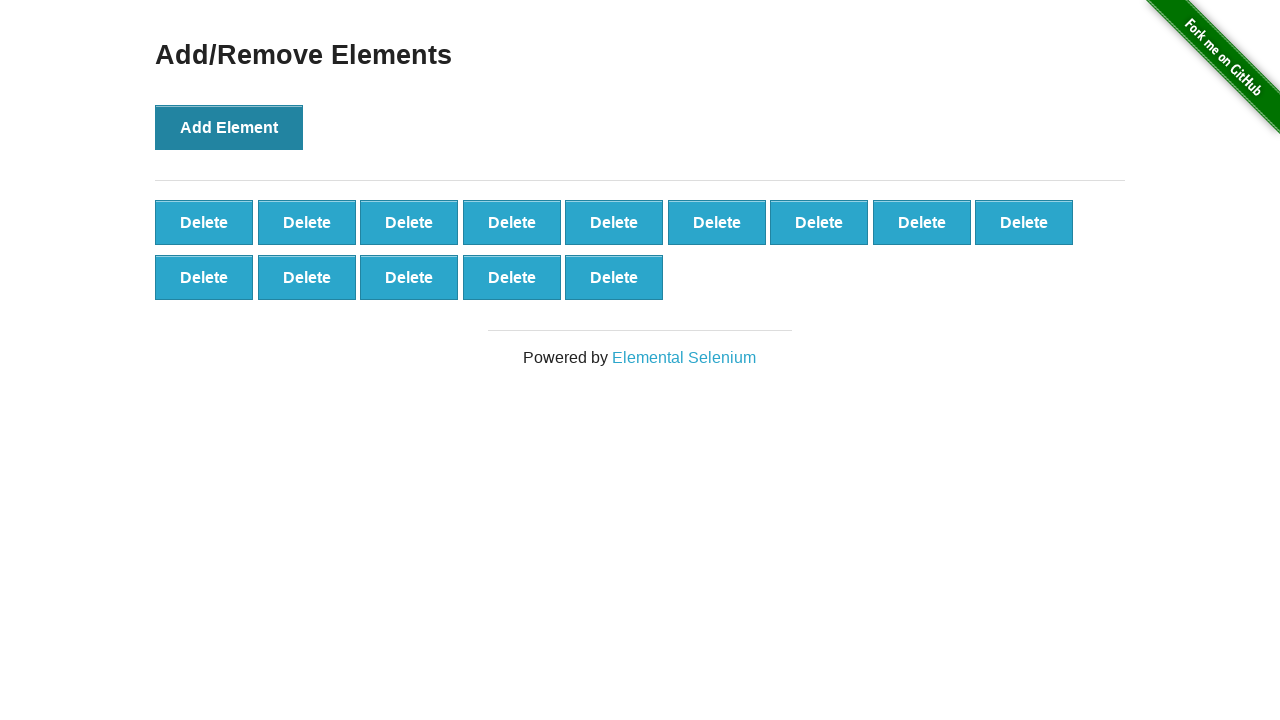

Clicked Add Element button (iteration 15/100) at (229, 127) on xpath=//*[text()='Add Element']
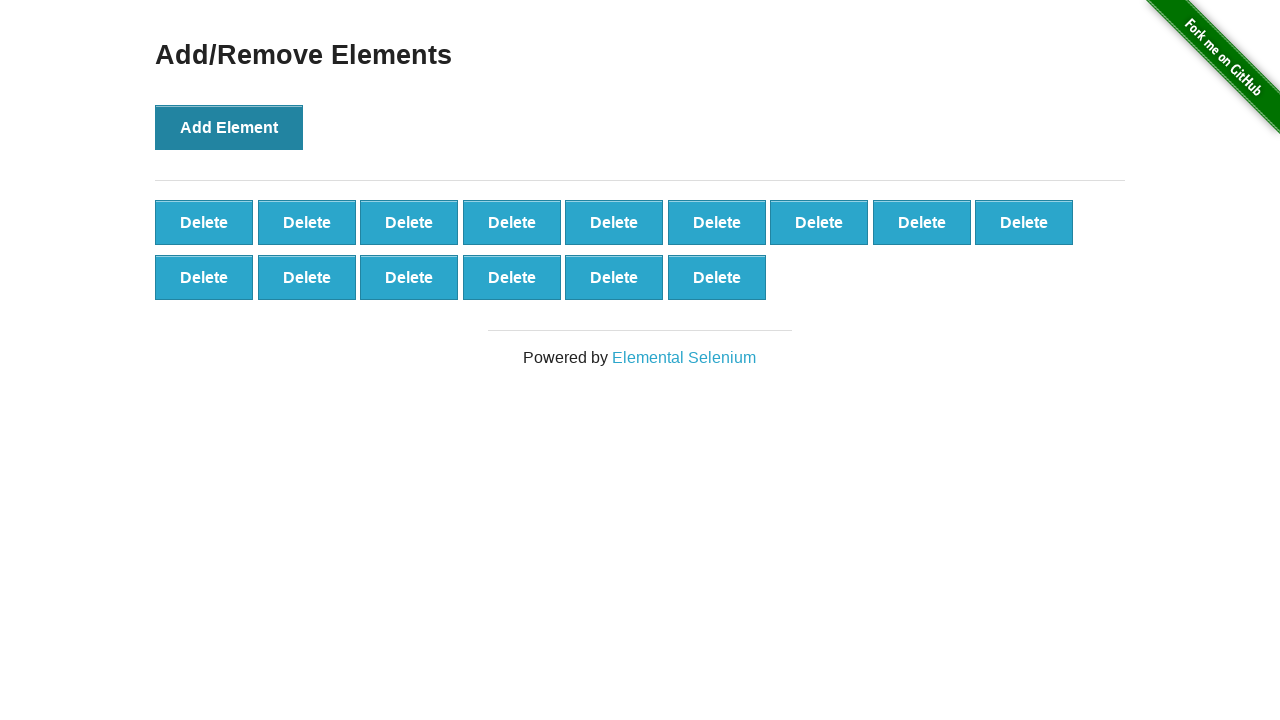

Clicked Add Element button (iteration 16/100) at (229, 127) on xpath=//*[text()='Add Element']
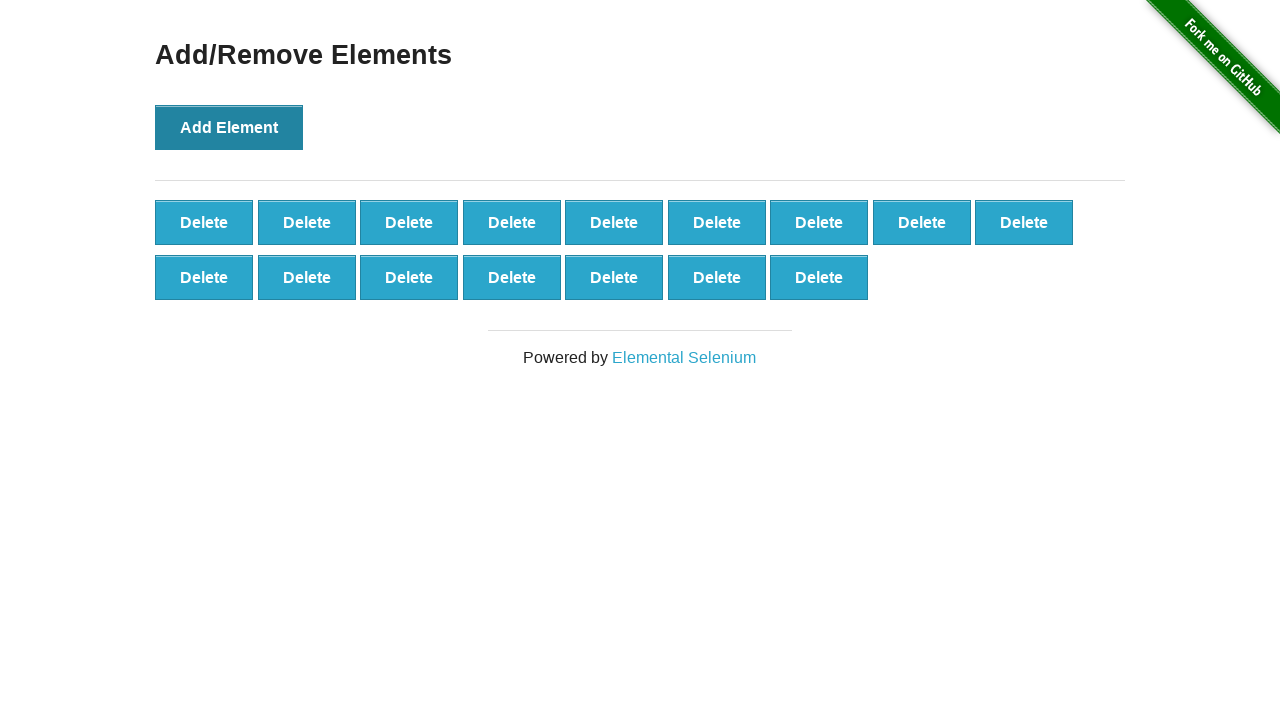

Clicked Add Element button (iteration 17/100) at (229, 127) on xpath=//*[text()='Add Element']
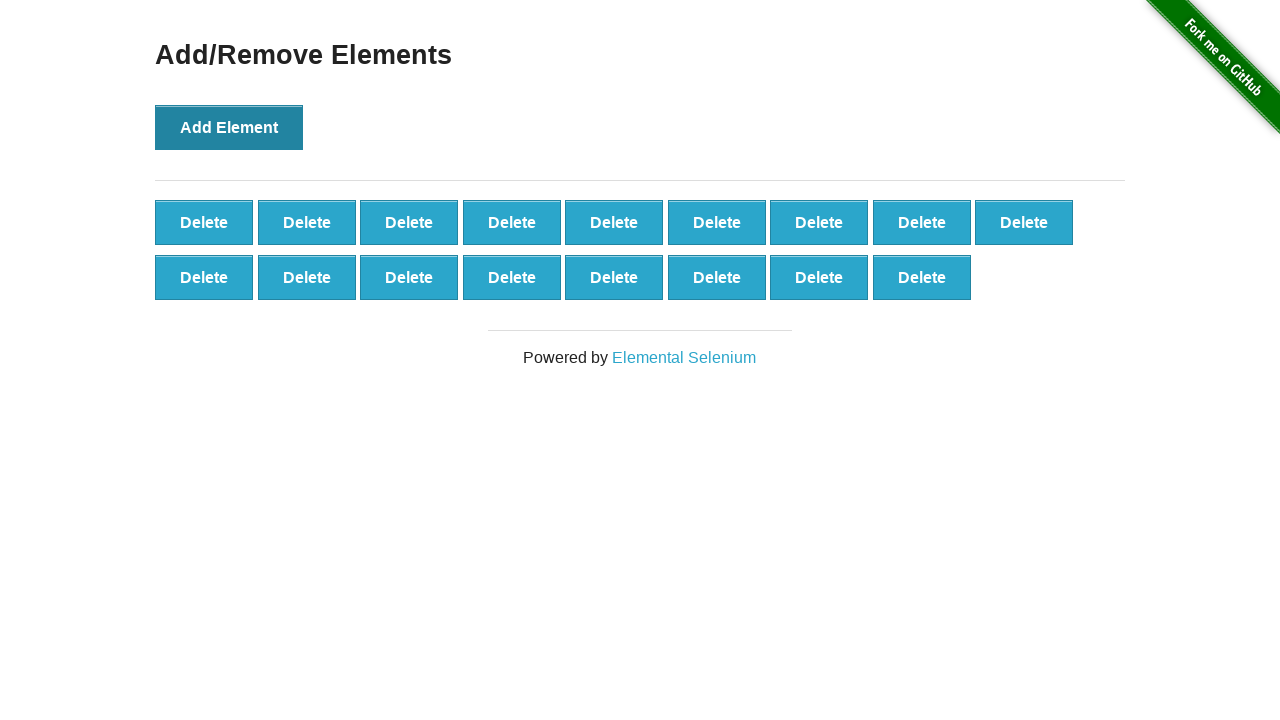

Clicked Add Element button (iteration 18/100) at (229, 127) on xpath=//*[text()='Add Element']
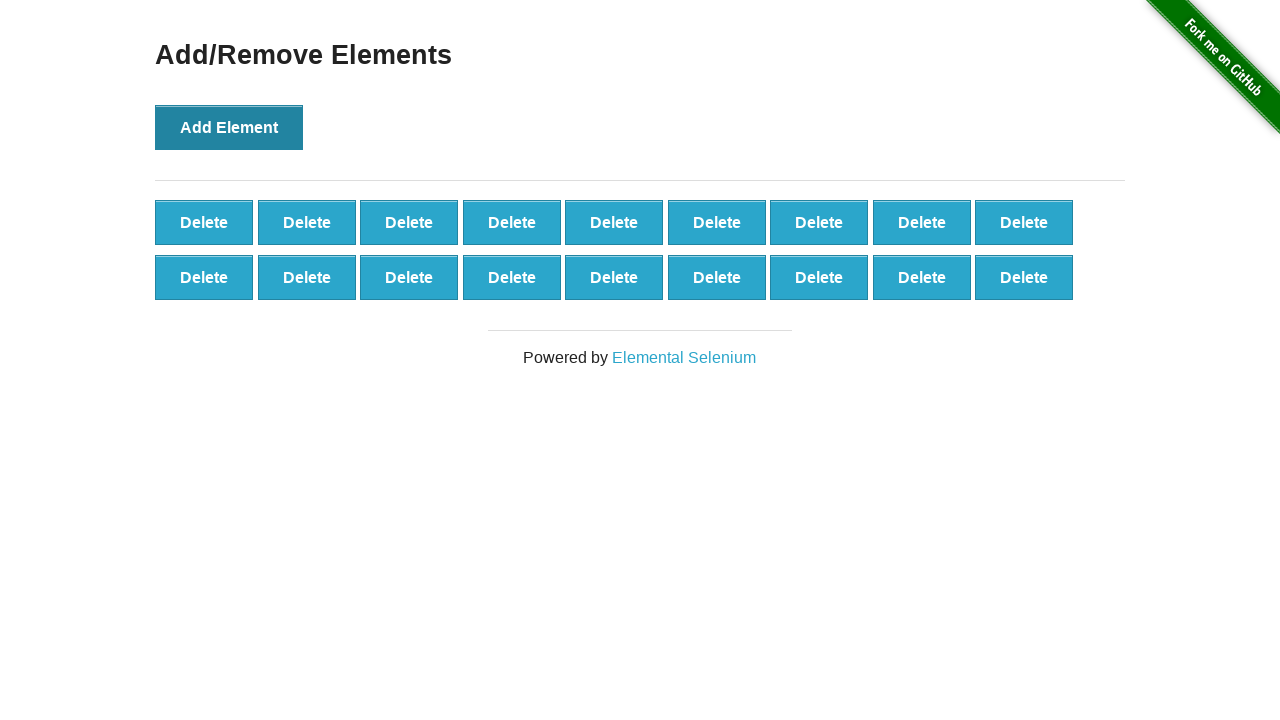

Clicked Add Element button (iteration 19/100) at (229, 127) on xpath=//*[text()='Add Element']
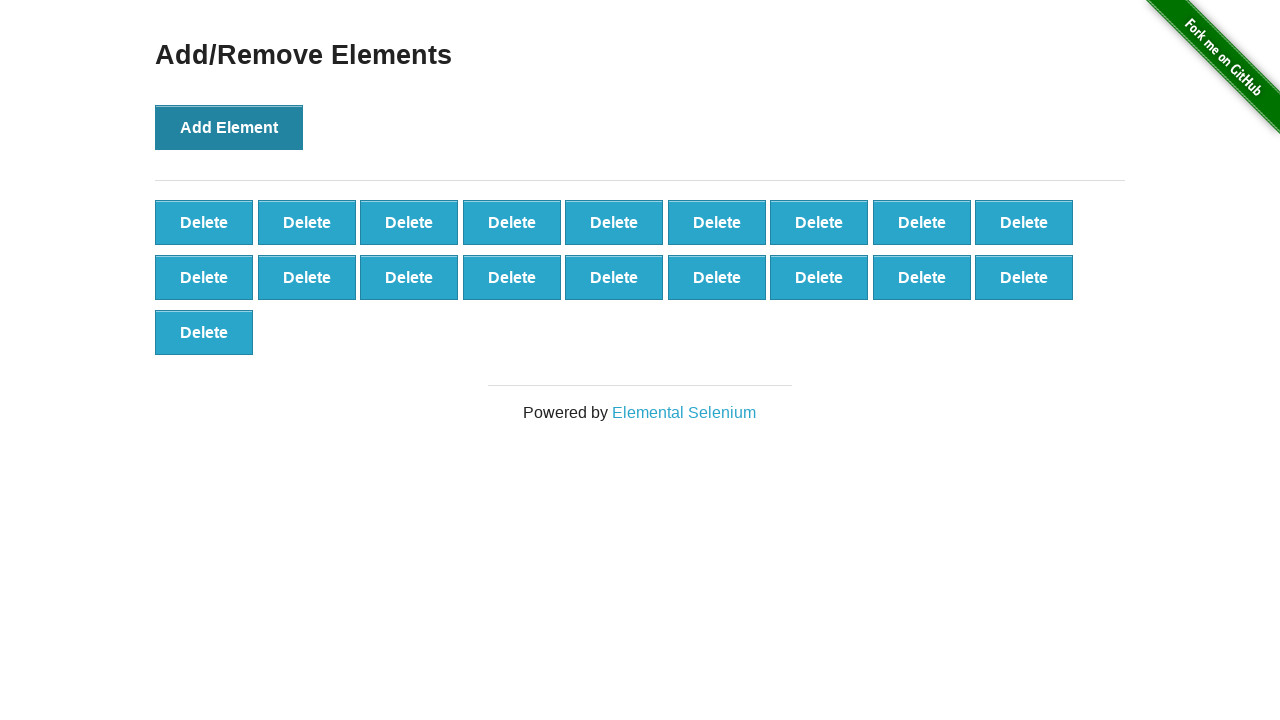

Clicked Add Element button (iteration 20/100) at (229, 127) on xpath=//*[text()='Add Element']
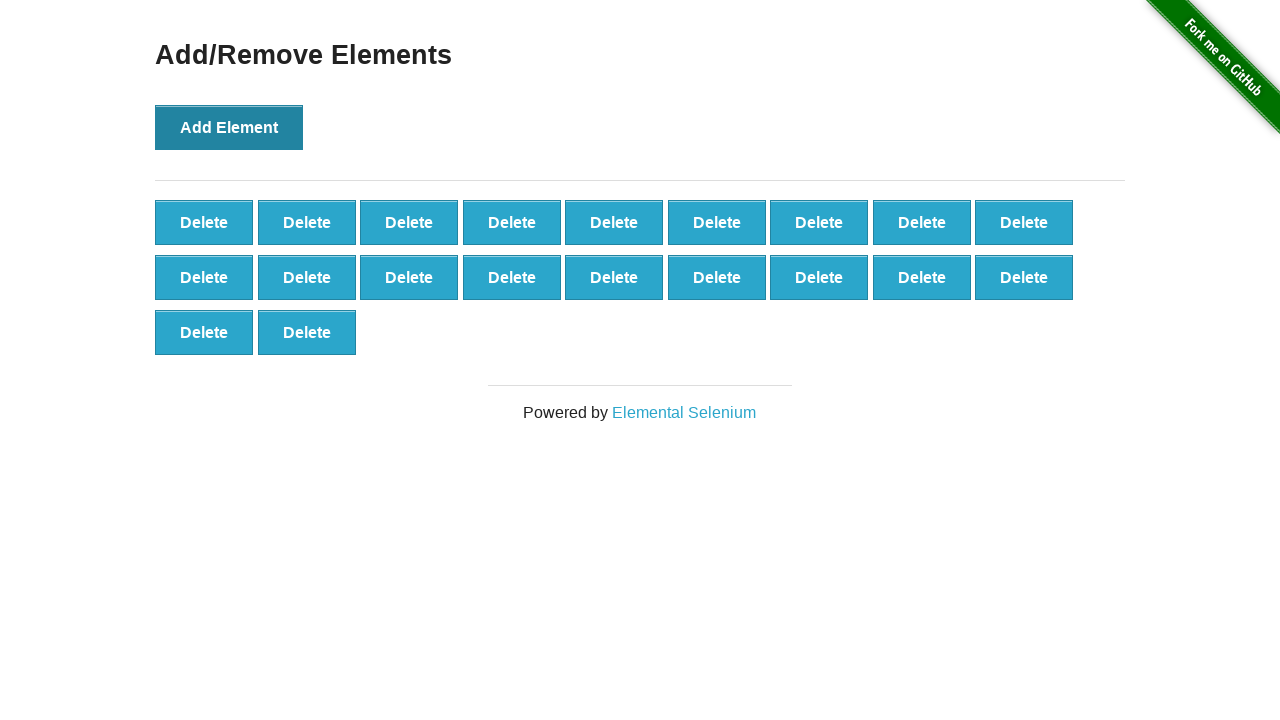

Clicked Add Element button (iteration 21/100) at (229, 127) on xpath=//*[text()='Add Element']
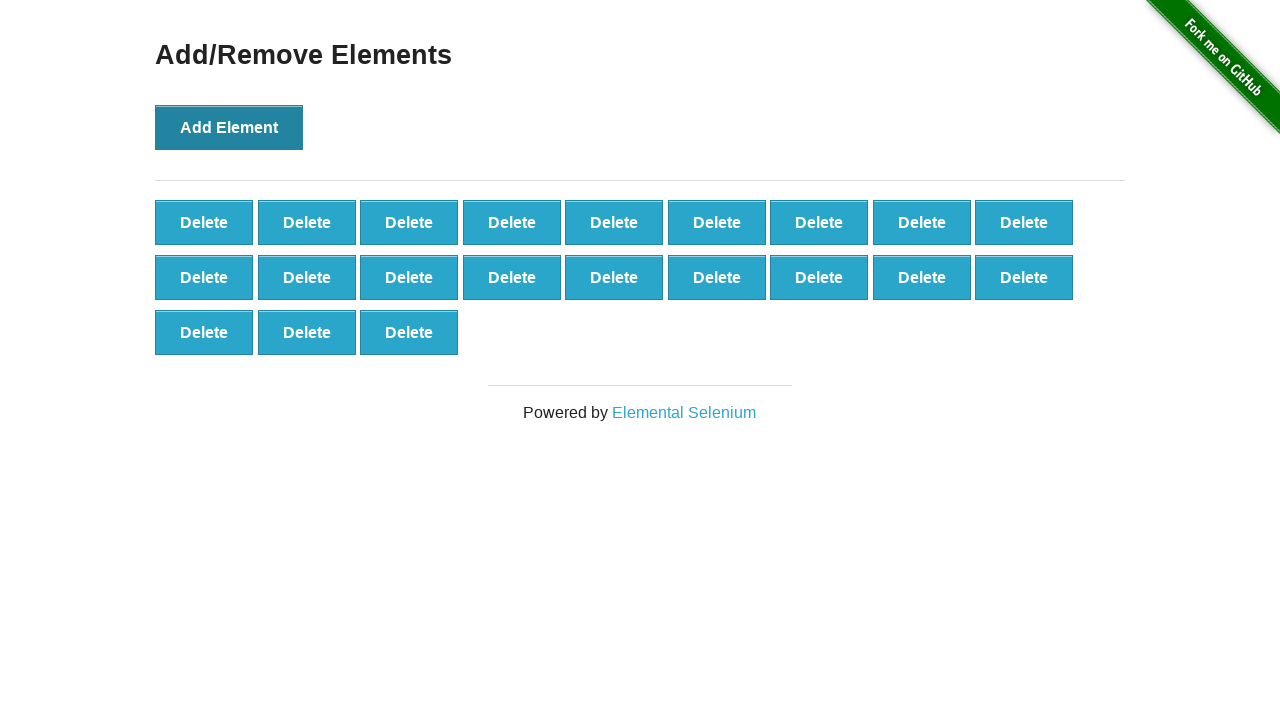

Clicked Add Element button (iteration 22/100) at (229, 127) on xpath=//*[text()='Add Element']
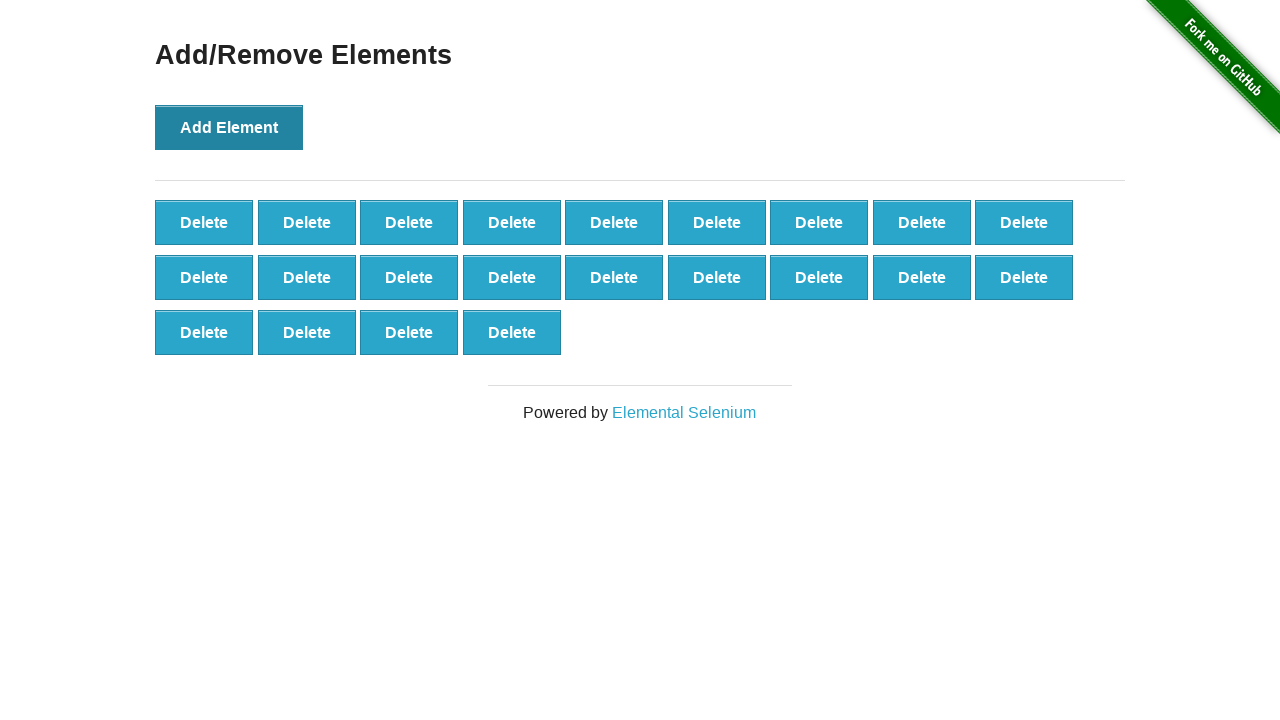

Clicked Add Element button (iteration 23/100) at (229, 127) on xpath=//*[text()='Add Element']
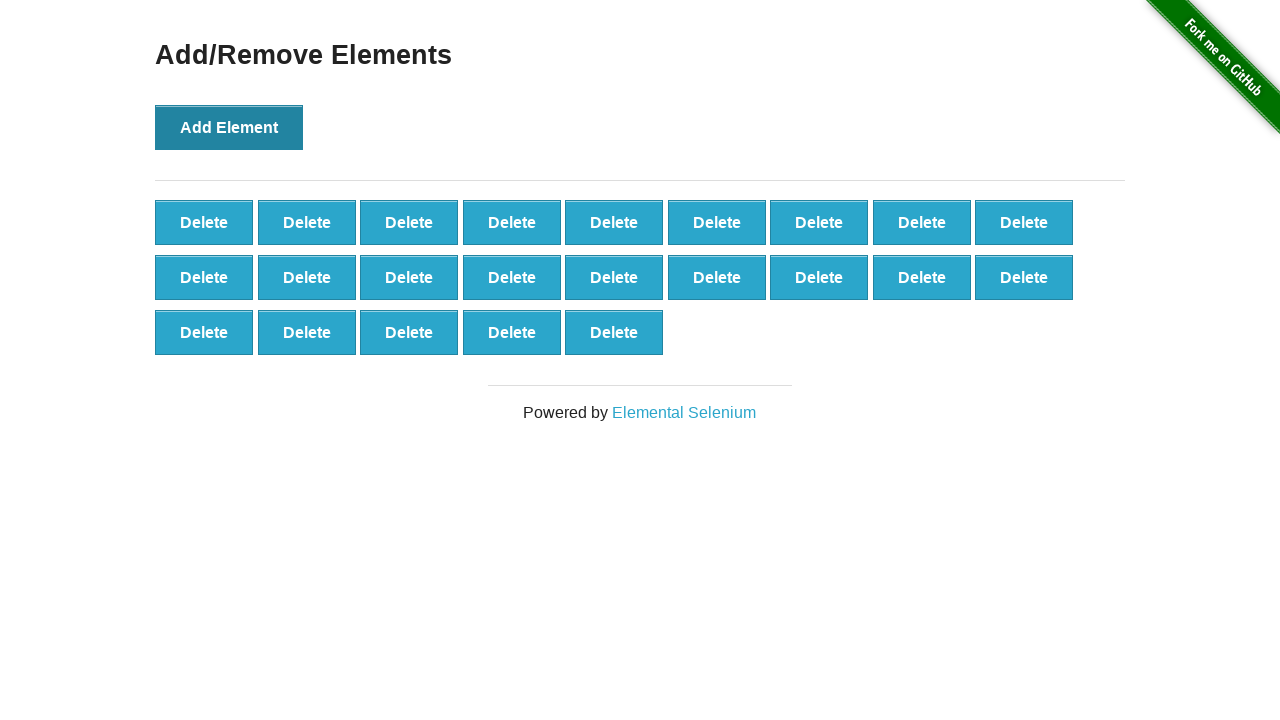

Clicked Add Element button (iteration 24/100) at (229, 127) on xpath=//*[text()='Add Element']
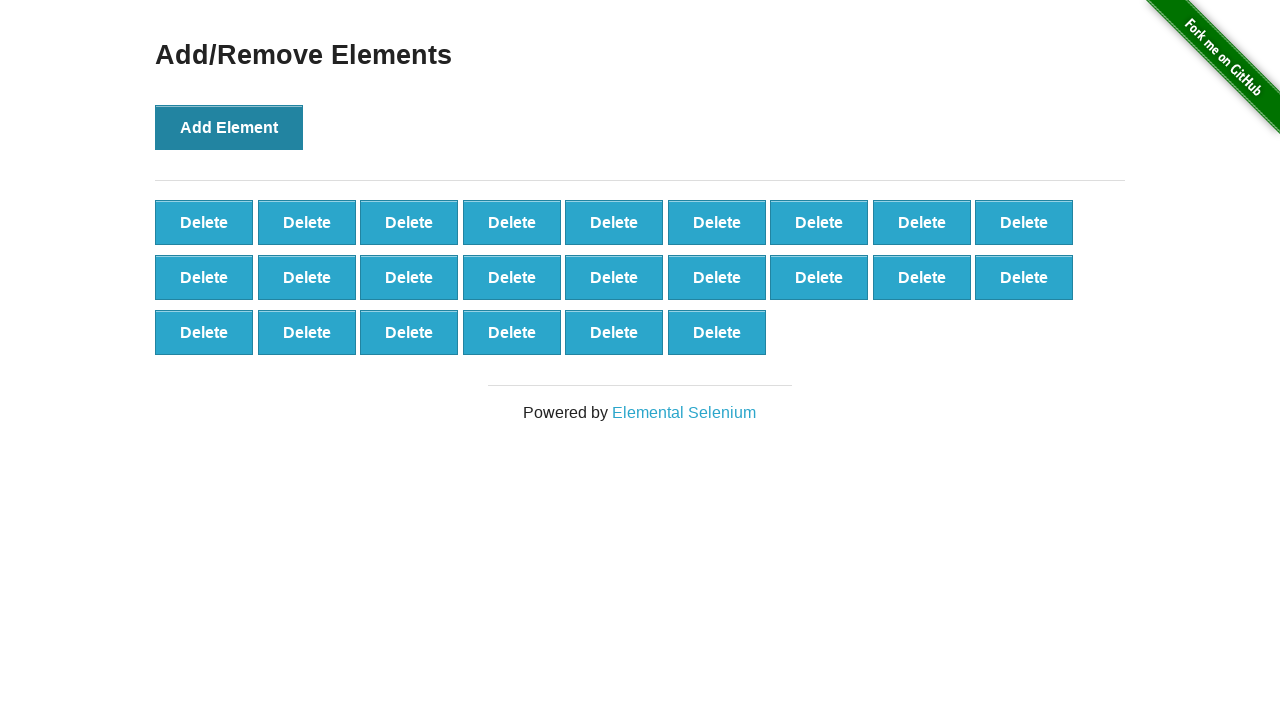

Clicked Add Element button (iteration 25/100) at (229, 127) on xpath=//*[text()='Add Element']
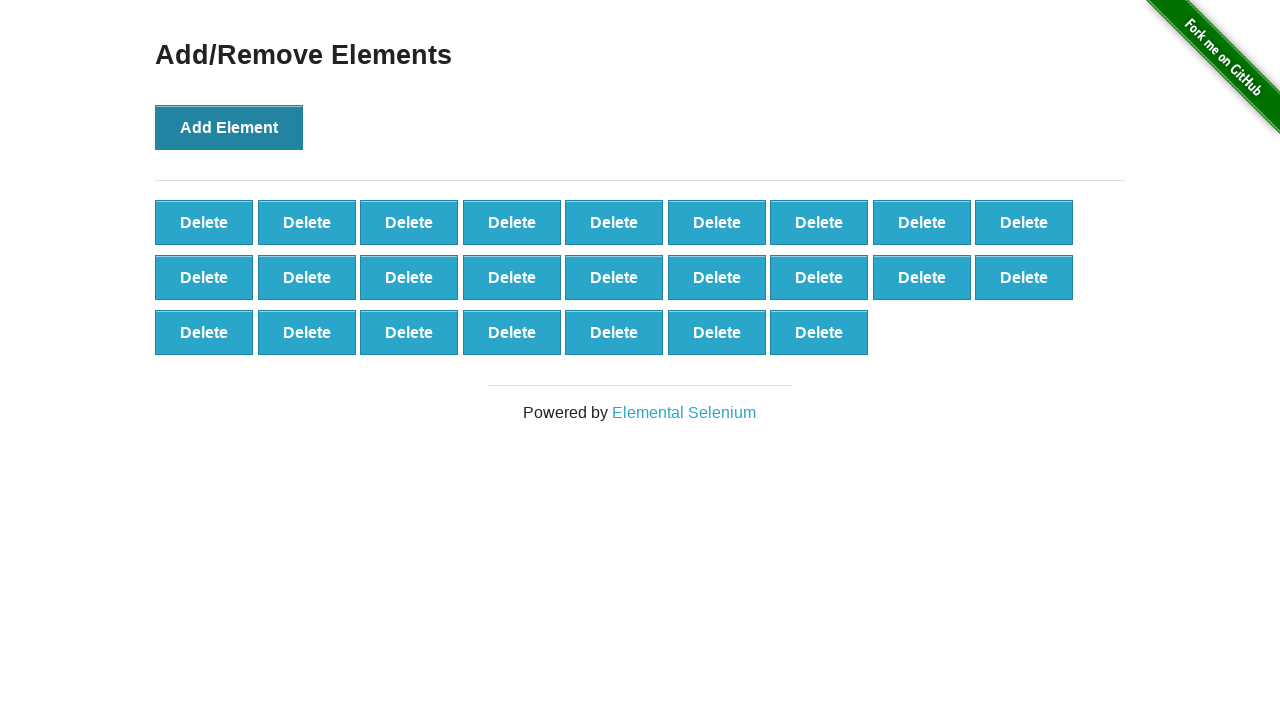

Clicked Add Element button (iteration 26/100) at (229, 127) on xpath=//*[text()='Add Element']
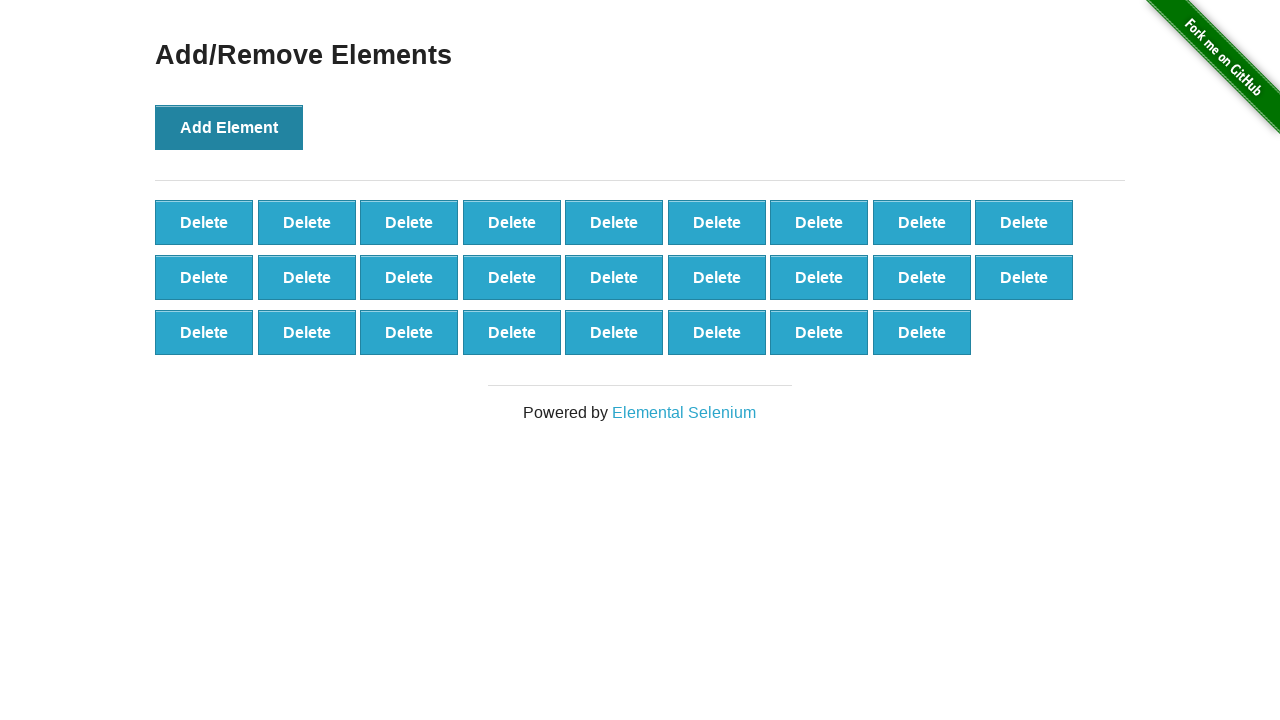

Clicked Add Element button (iteration 27/100) at (229, 127) on xpath=//*[text()='Add Element']
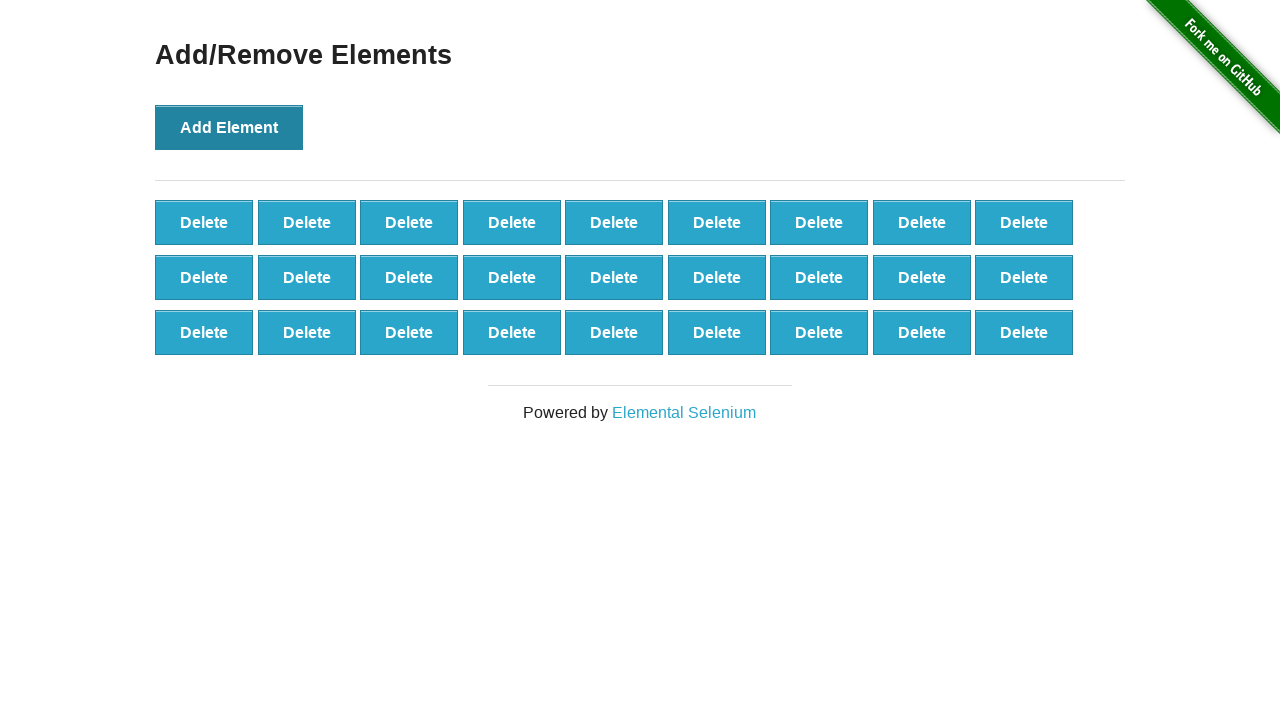

Clicked Add Element button (iteration 28/100) at (229, 127) on xpath=//*[text()='Add Element']
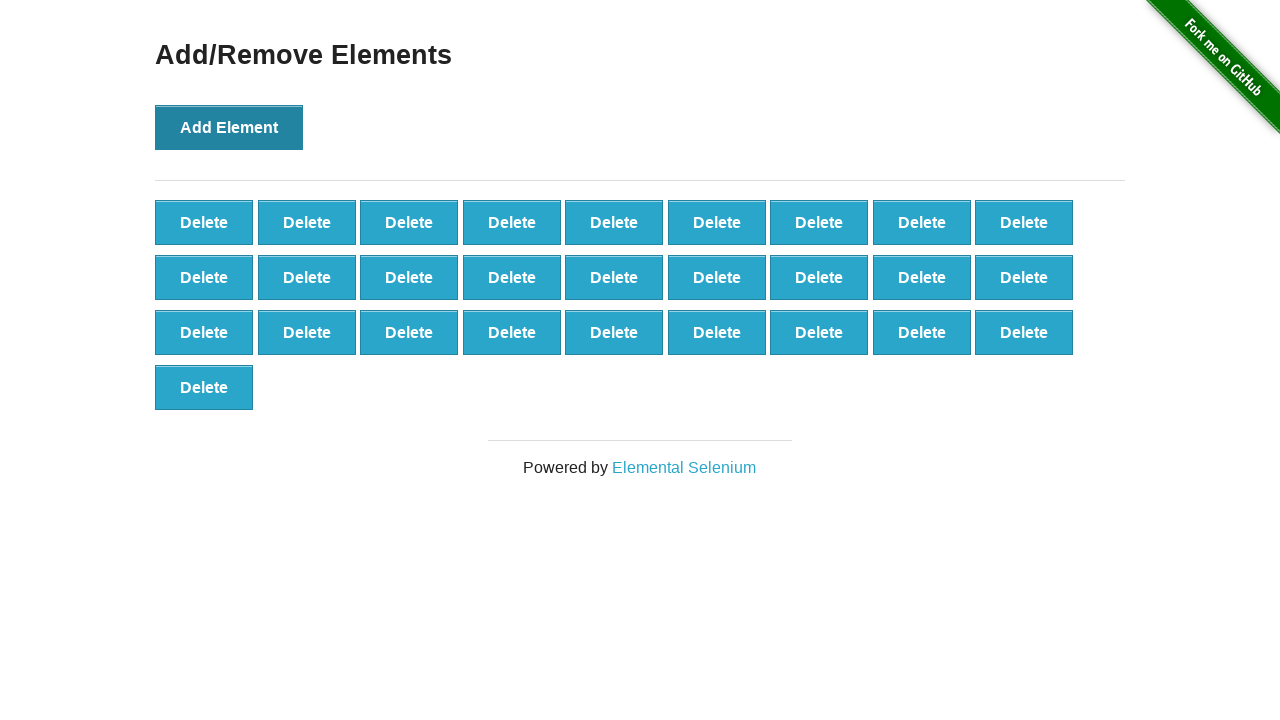

Clicked Add Element button (iteration 29/100) at (229, 127) on xpath=//*[text()='Add Element']
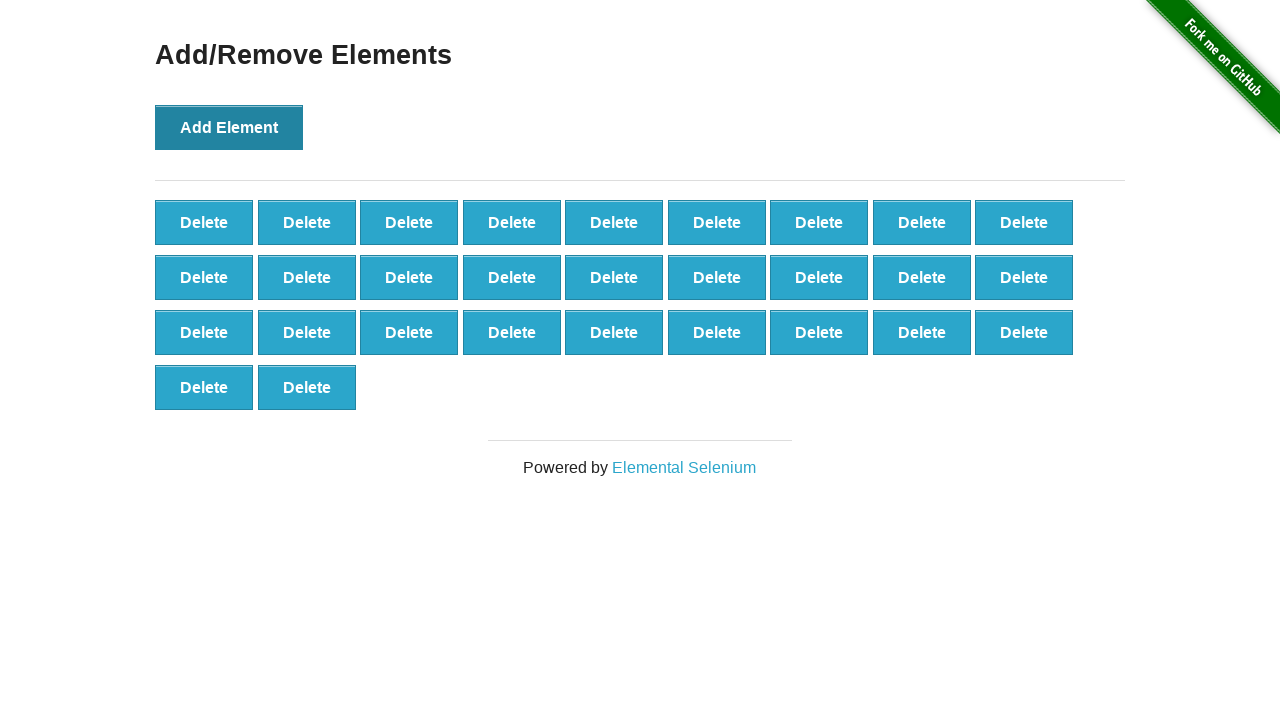

Clicked Add Element button (iteration 30/100) at (229, 127) on xpath=//*[text()='Add Element']
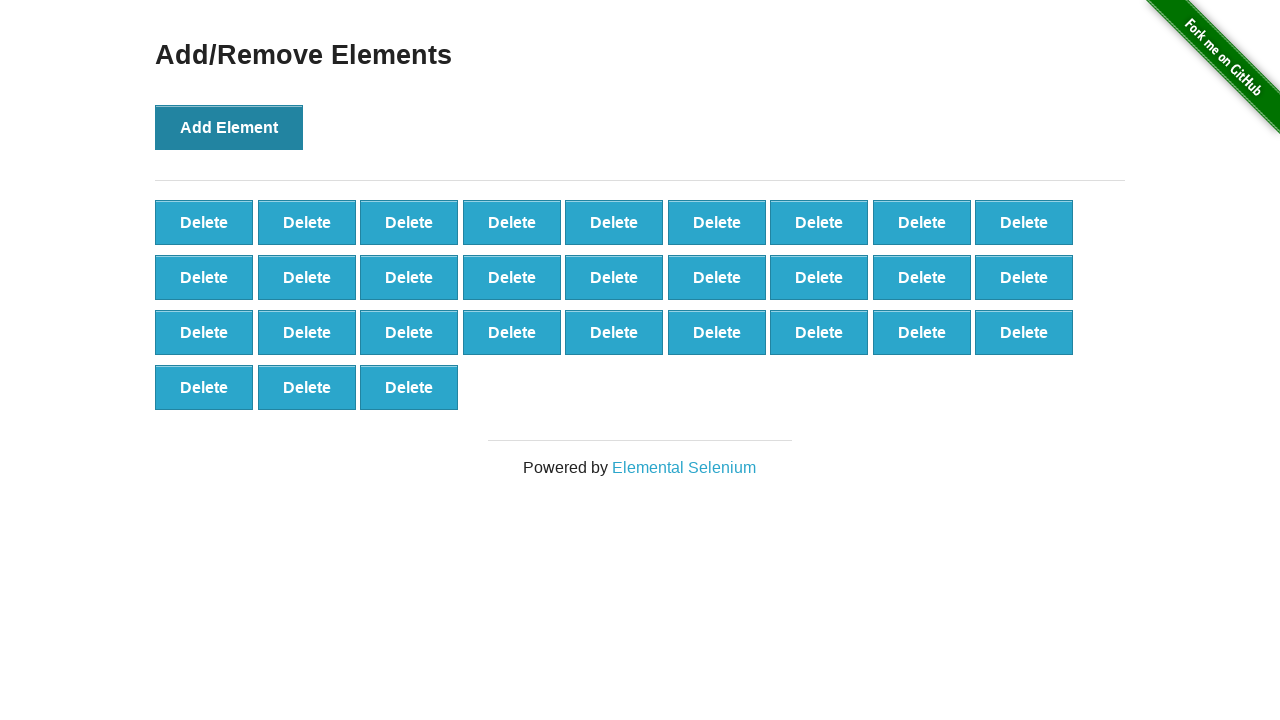

Clicked Add Element button (iteration 31/100) at (229, 127) on xpath=//*[text()='Add Element']
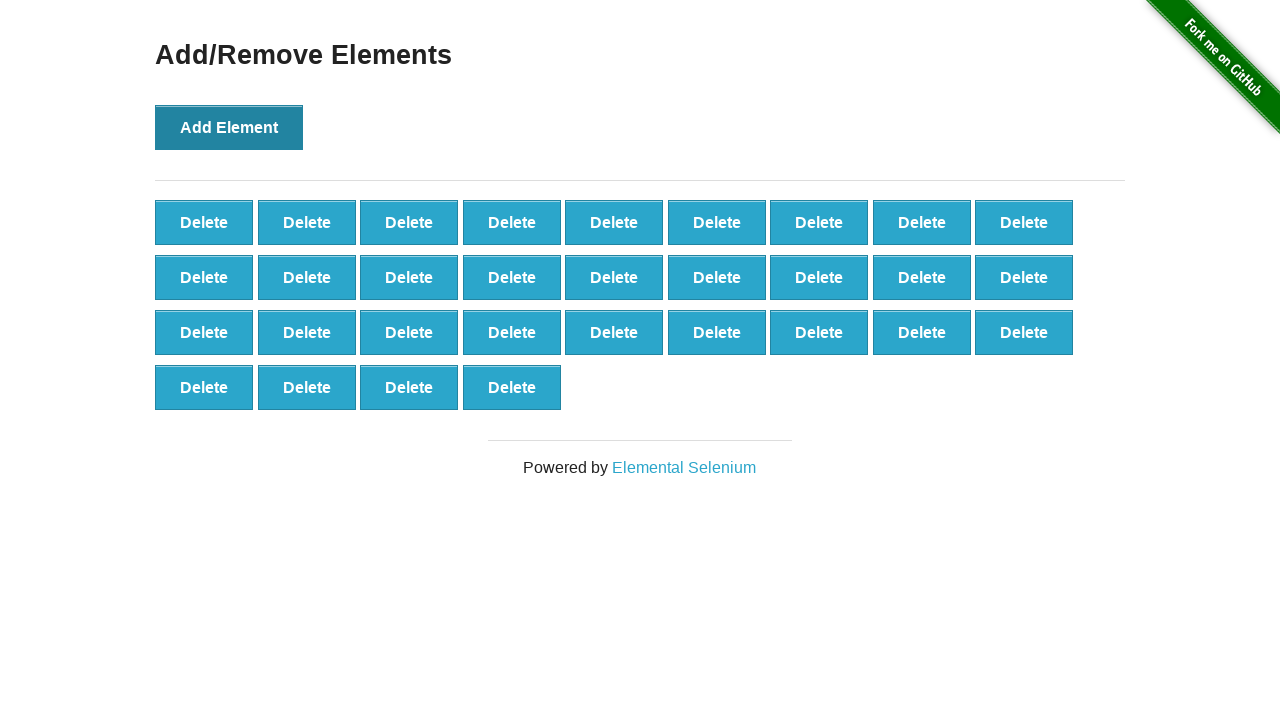

Clicked Add Element button (iteration 32/100) at (229, 127) on xpath=//*[text()='Add Element']
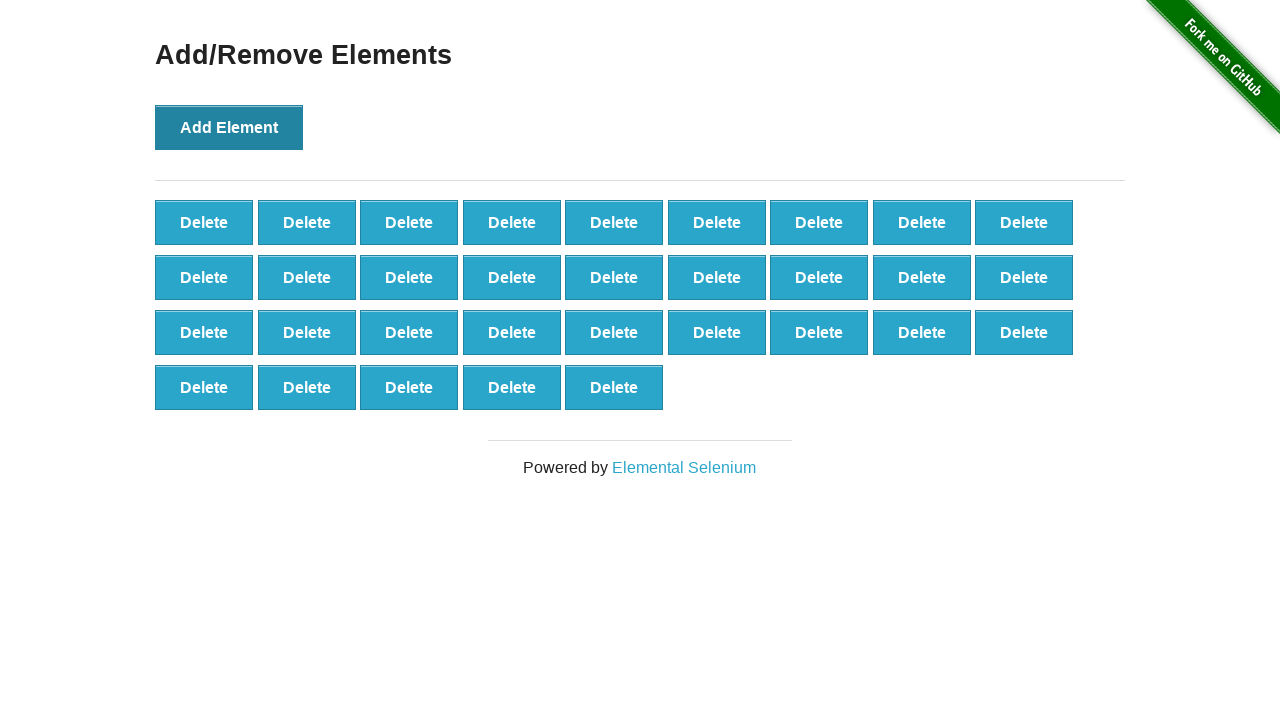

Clicked Add Element button (iteration 33/100) at (229, 127) on xpath=//*[text()='Add Element']
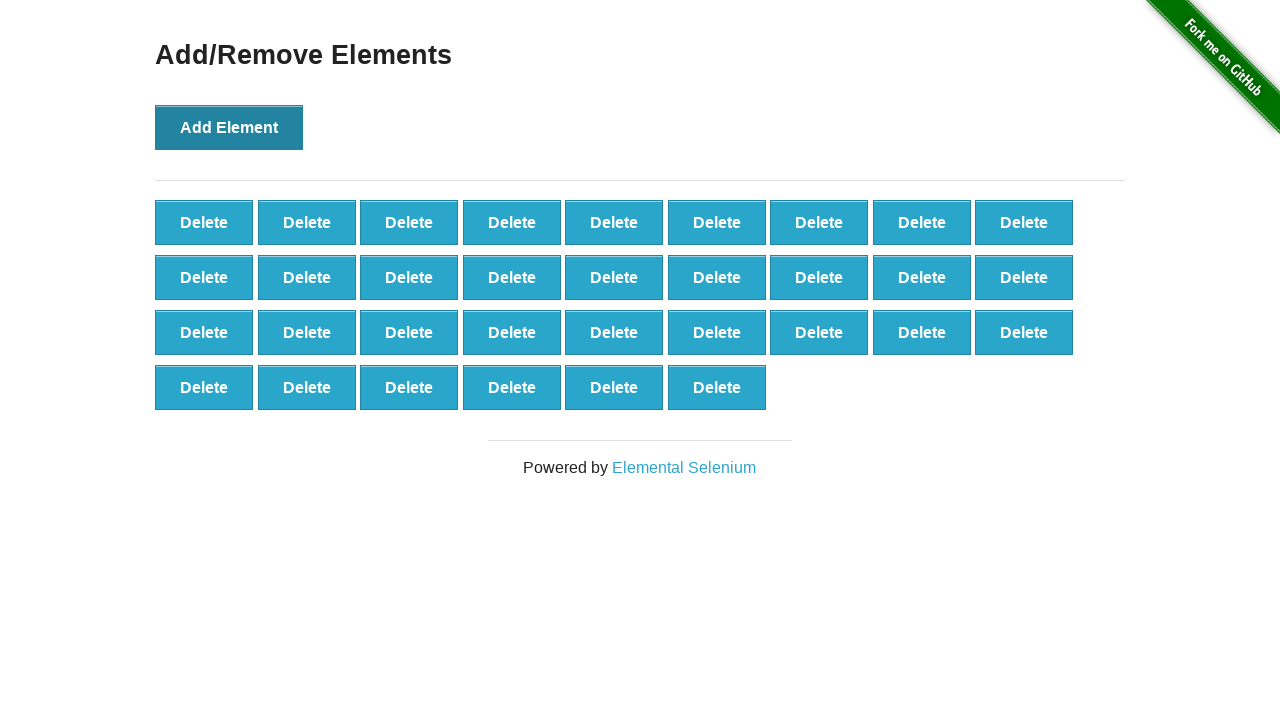

Clicked Add Element button (iteration 34/100) at (229, 127) on xpath=//*[text()='Add Element']
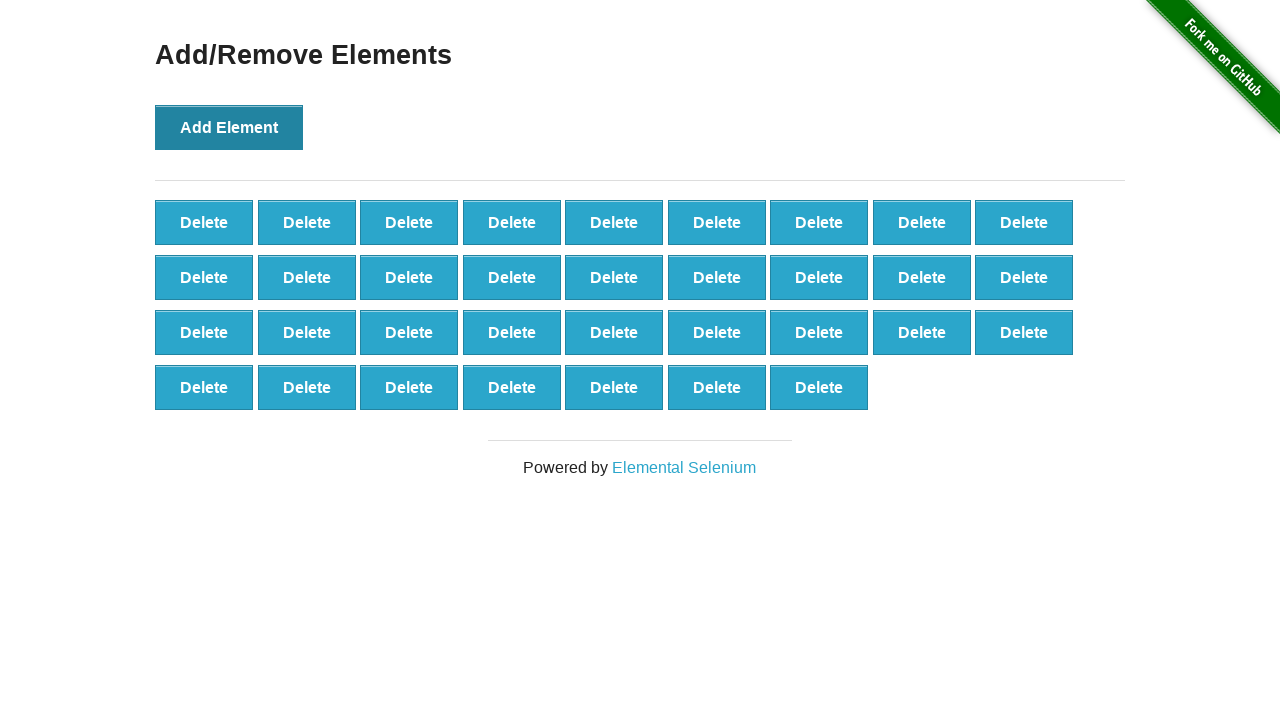

Clicked Add Element button (iteration 35/100) at (229, 127) on xpath=//*[text()='Add Element']
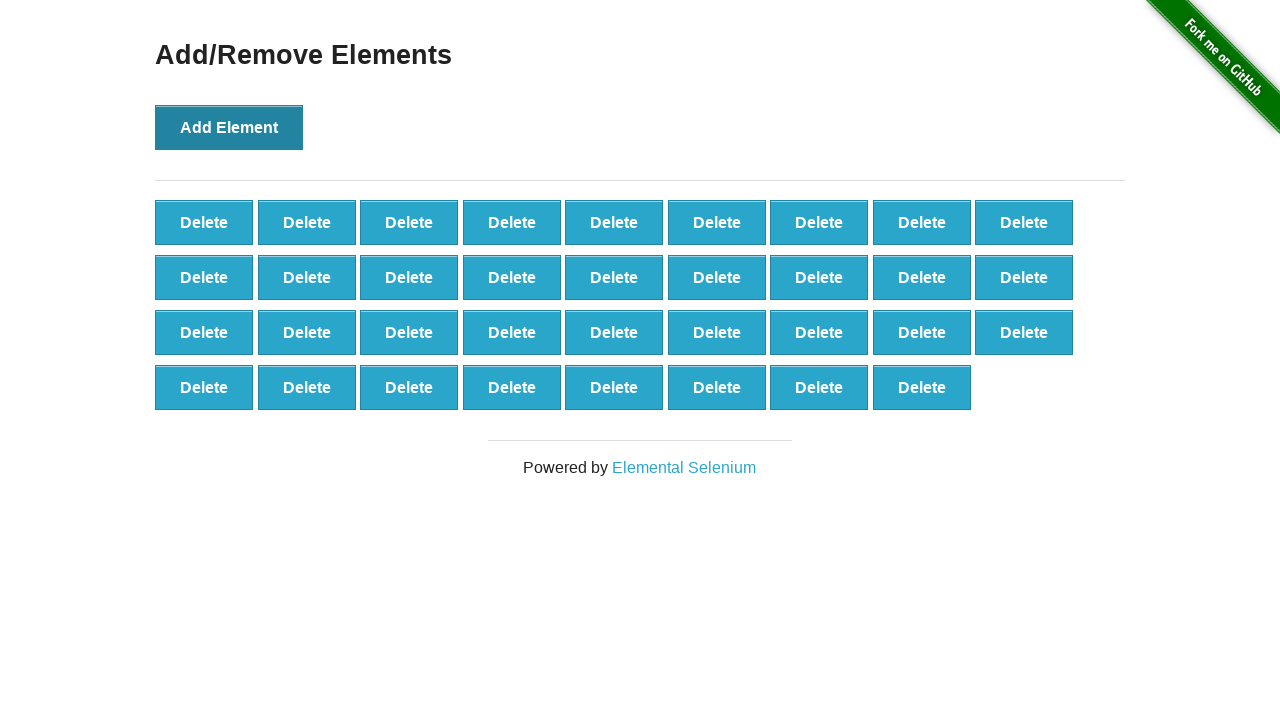

Clicked Add Element button (iteration 36/100) at (229, 127) on xpath=//*[text()='Add Element']
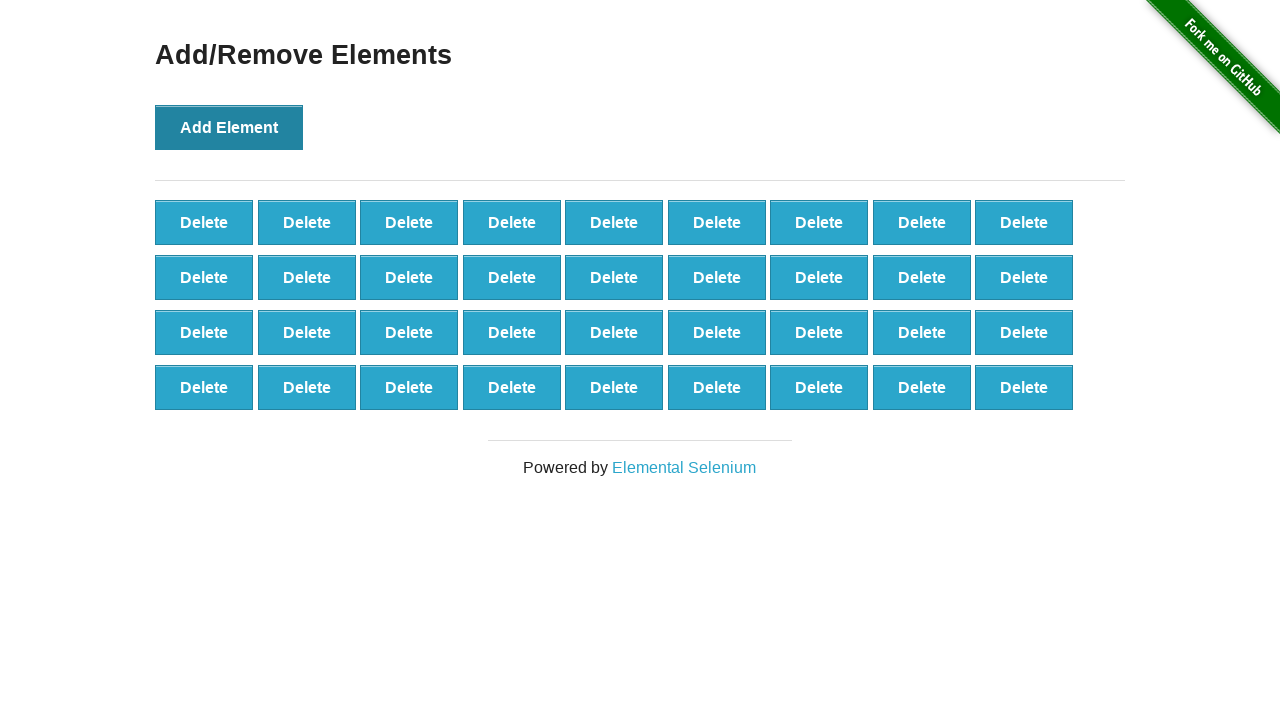

Clicked Add Element button (iteration 37/100) at (229, 127) on xpath=//*[text()='Add Element']
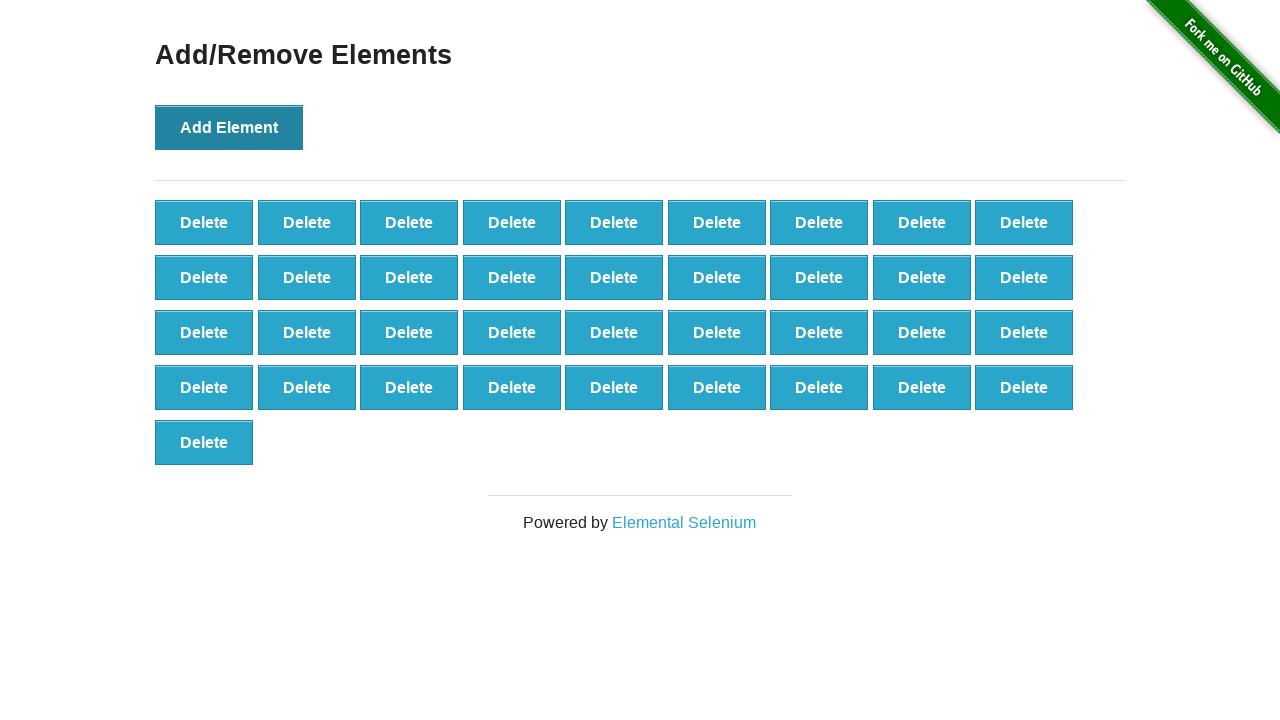

Clicked Add Element button (iteration 38/100) at (229, 127) on xpath=//*[text()='Add Element']
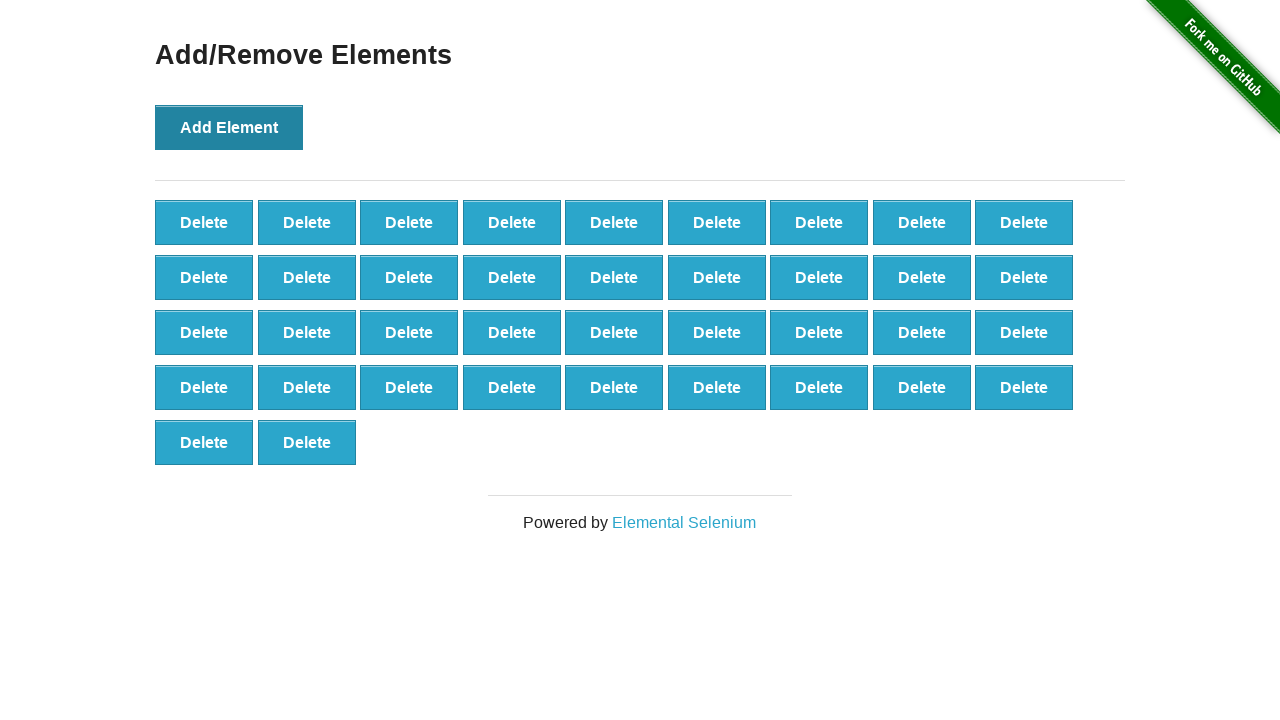

Clicked Add Element button (iteration 39/100) at (229, 127) on xpath=//*[text()='Add Element']
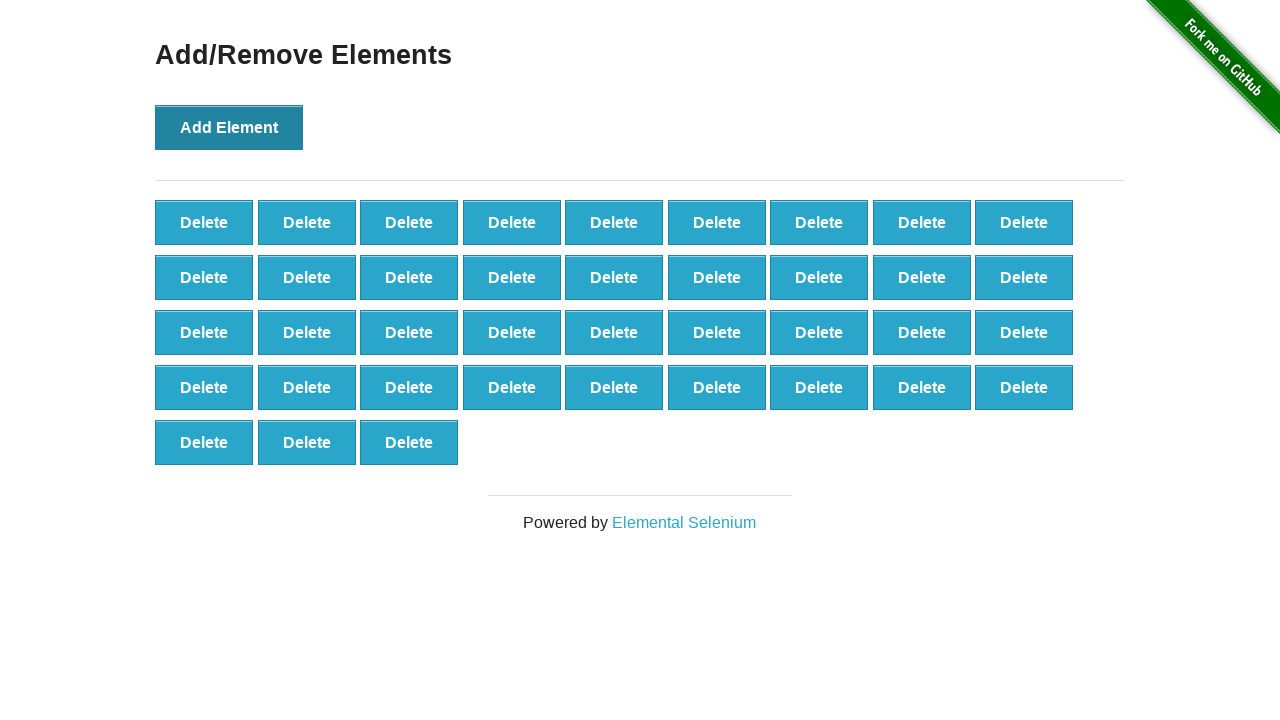

Clicked Add Element button (iteration 40/100) at (229, 127) on xpath=//*[text()='Add Element']
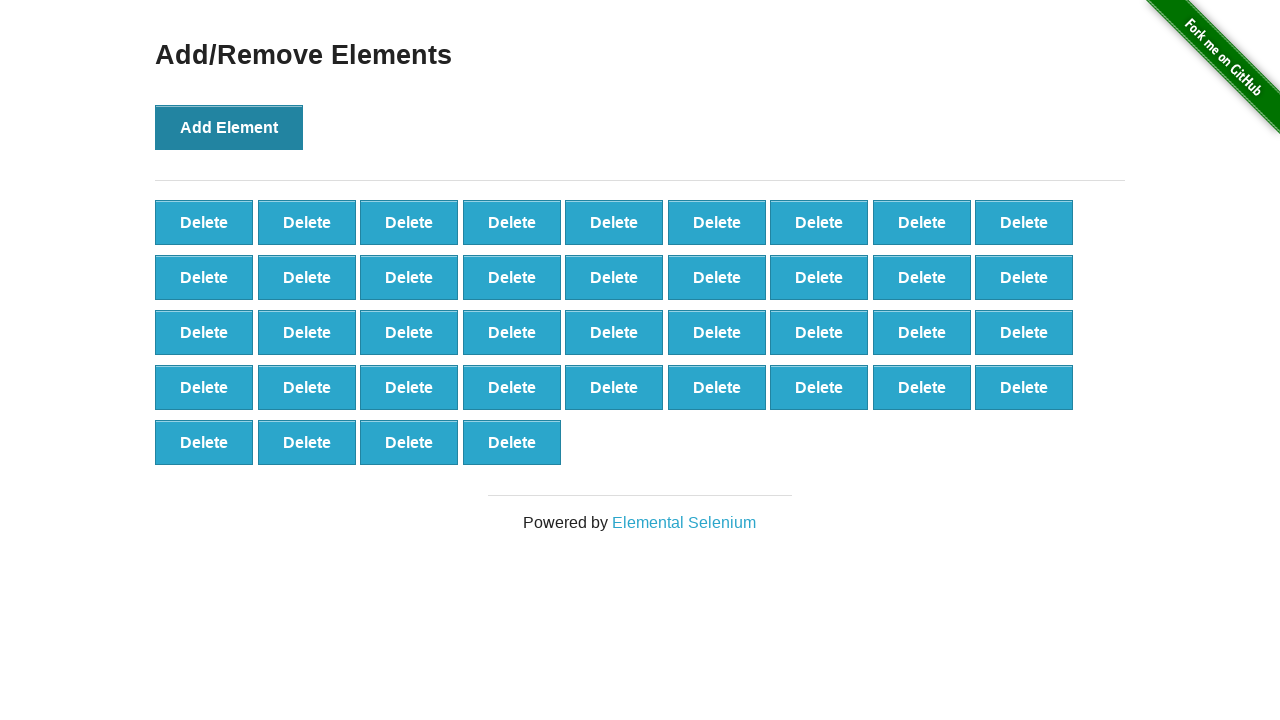

Clicked Add Element button (iteration 41/100) at (229, 127) on xpath=//*[text()='Add Element']
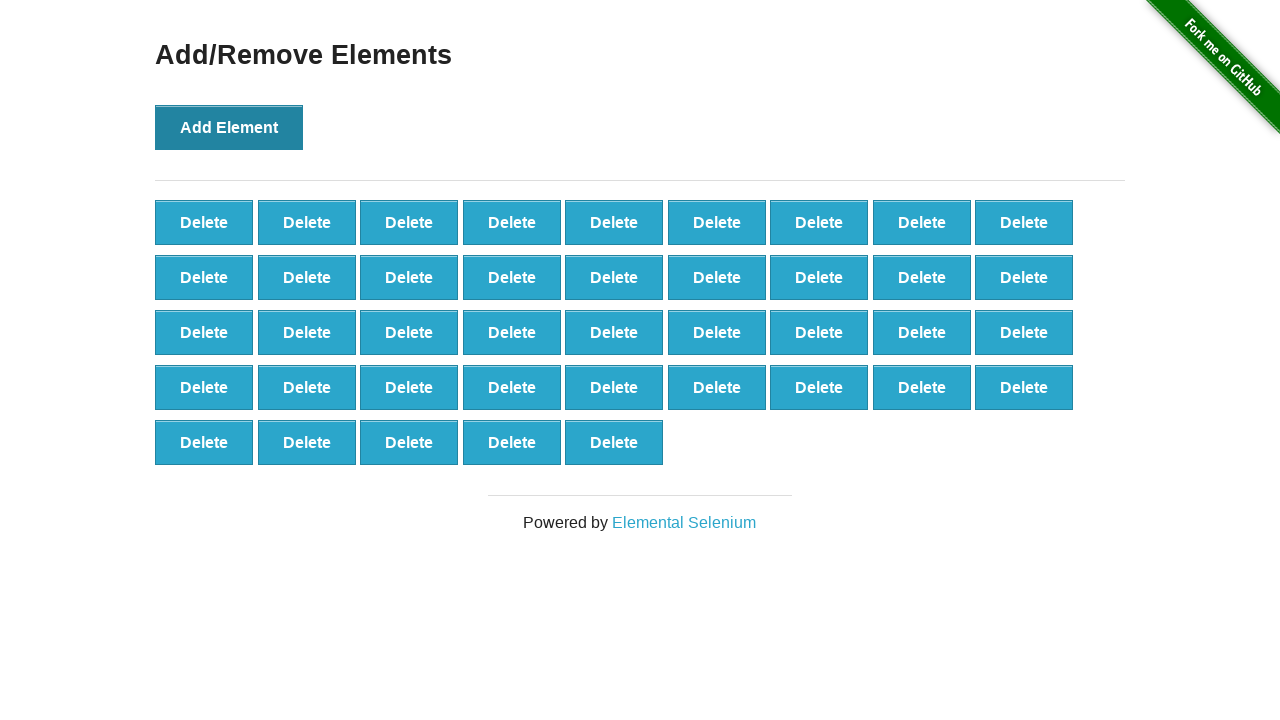

Clicked Add Element button (iteration 42/100) at (229, 127) on xpath=//*[text()='Add Element']
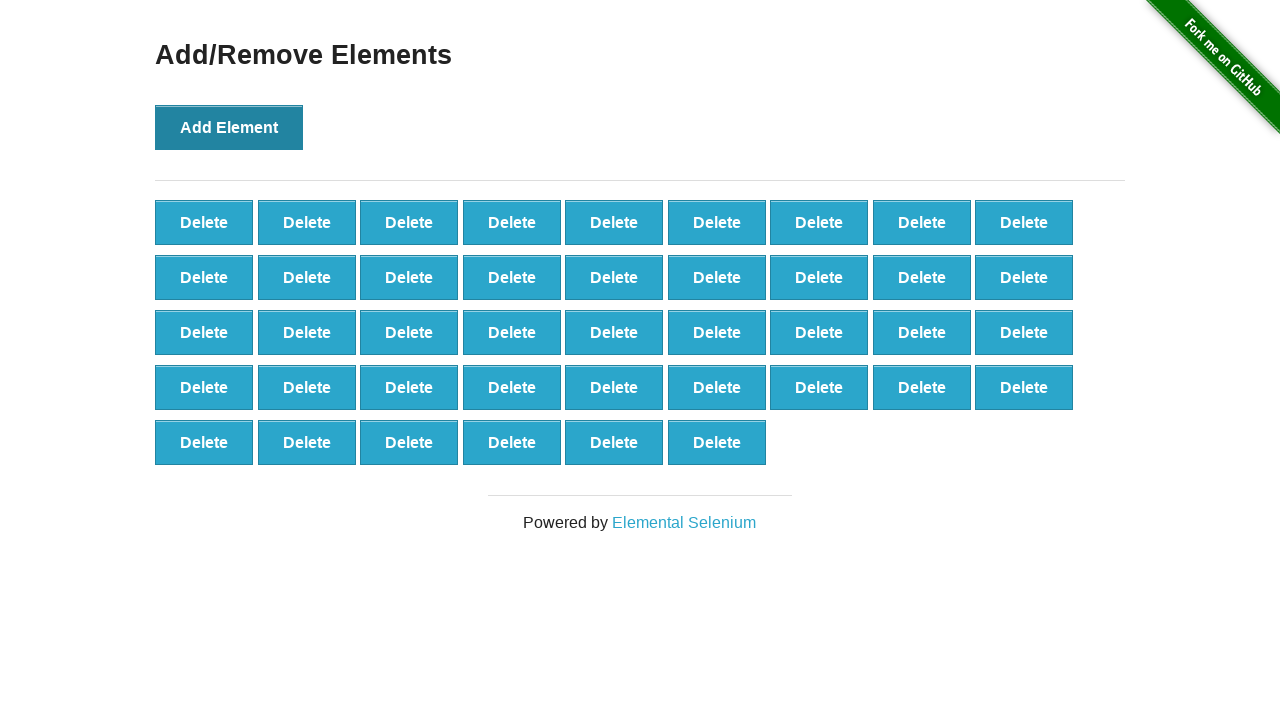

Clicked Add Element button (iteration 43/100) at (229, 127) on xpath=//*[text()='Add Element']
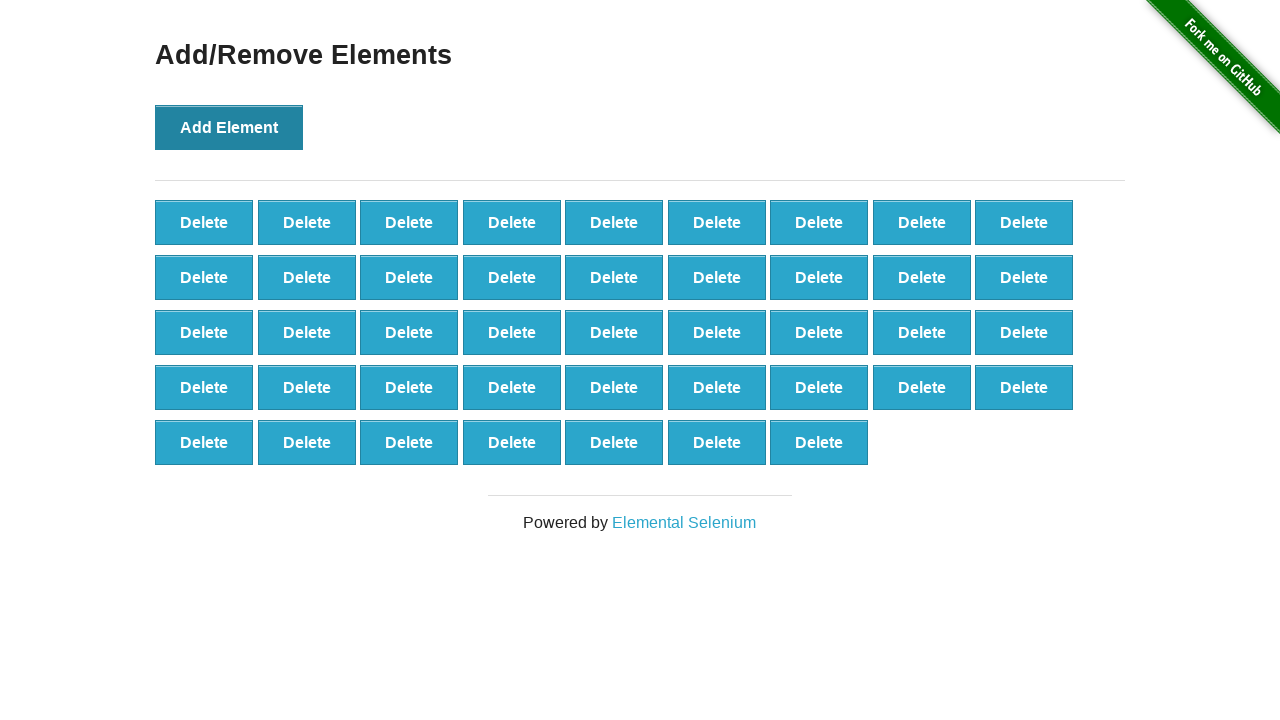

Clicked Add Element button (iteration 44/100) at (229, 127) on xpath=//*[text()='Add Element']
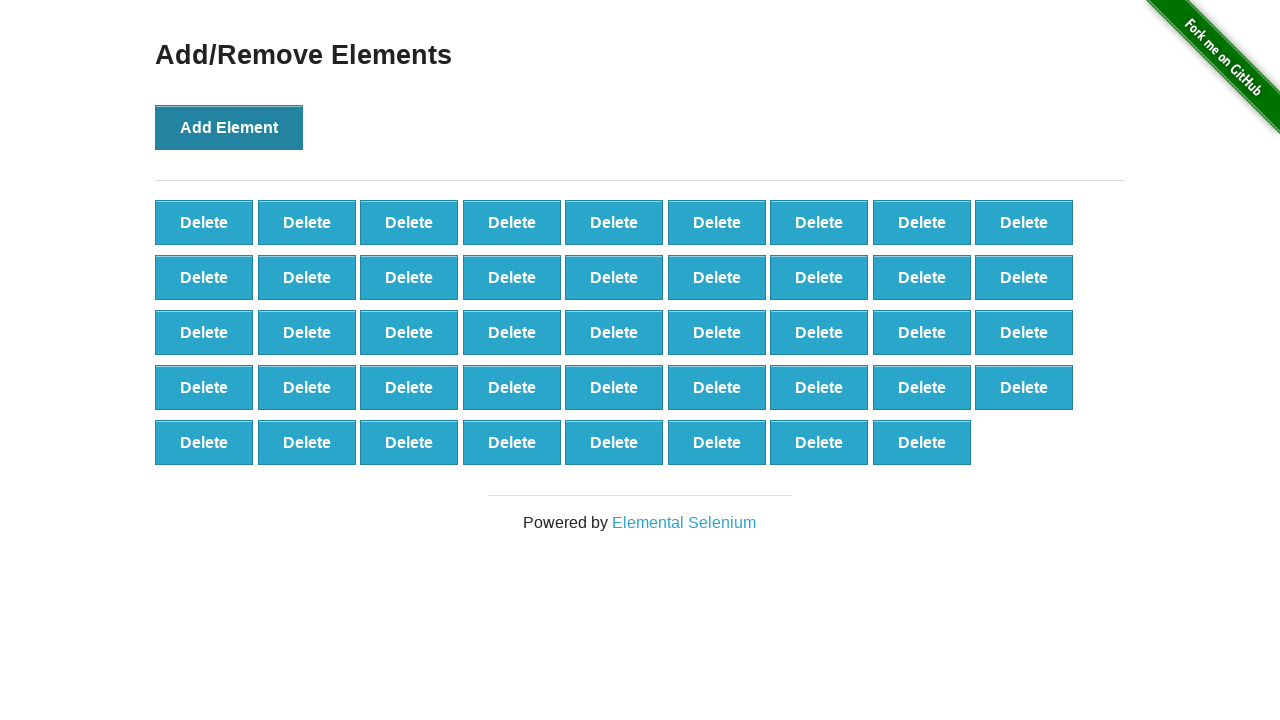

Clicked Add Element button (iteration 45/100) at (229, 127) on xpath=//*[text()='Add Element']
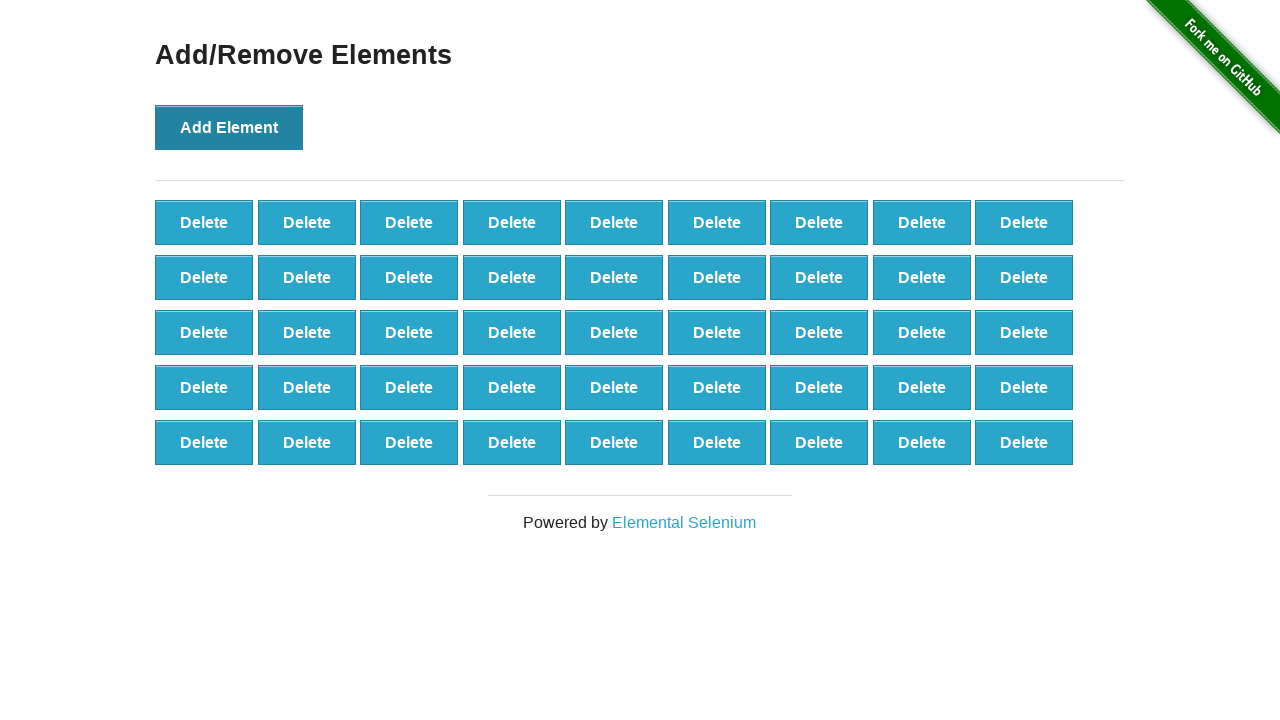

Clicked Add Element button (iteration 46/100) at (229, 127) on xpath=//*[text()='Add Element']
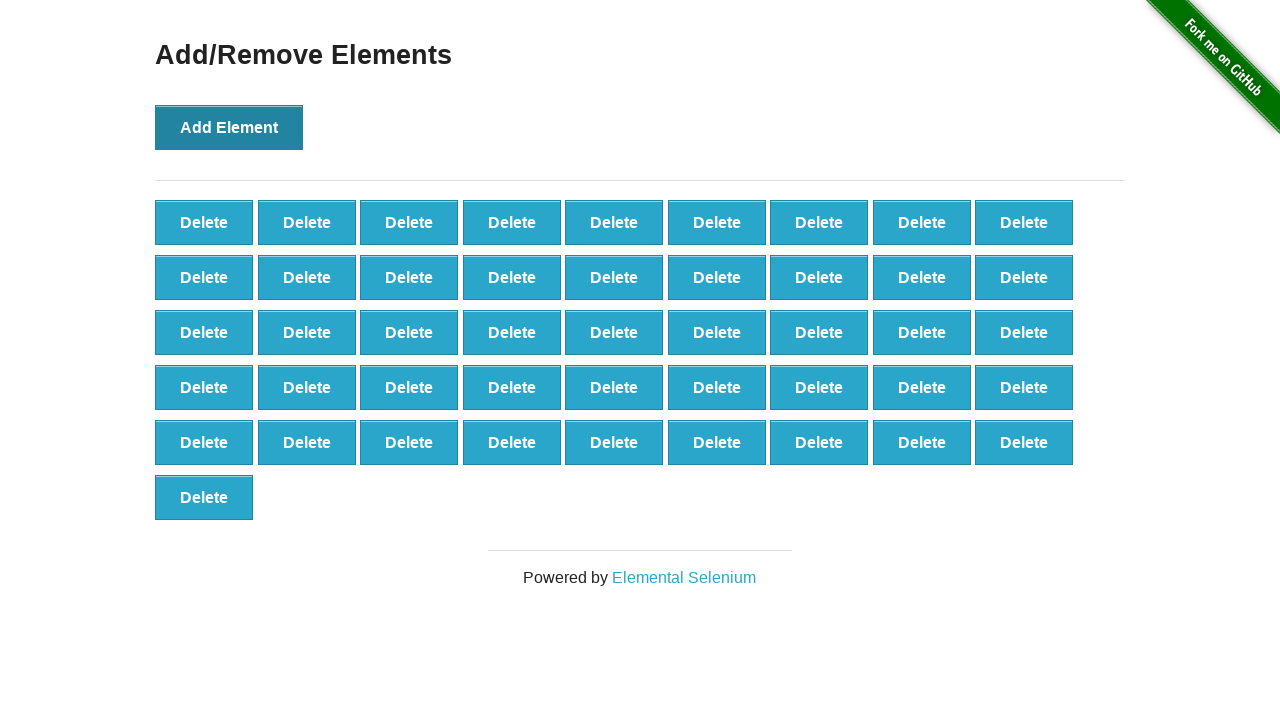

Clicked Add Element button (iteration 47/100) at (229, 127) on xpath=//*[text()='Add Element']
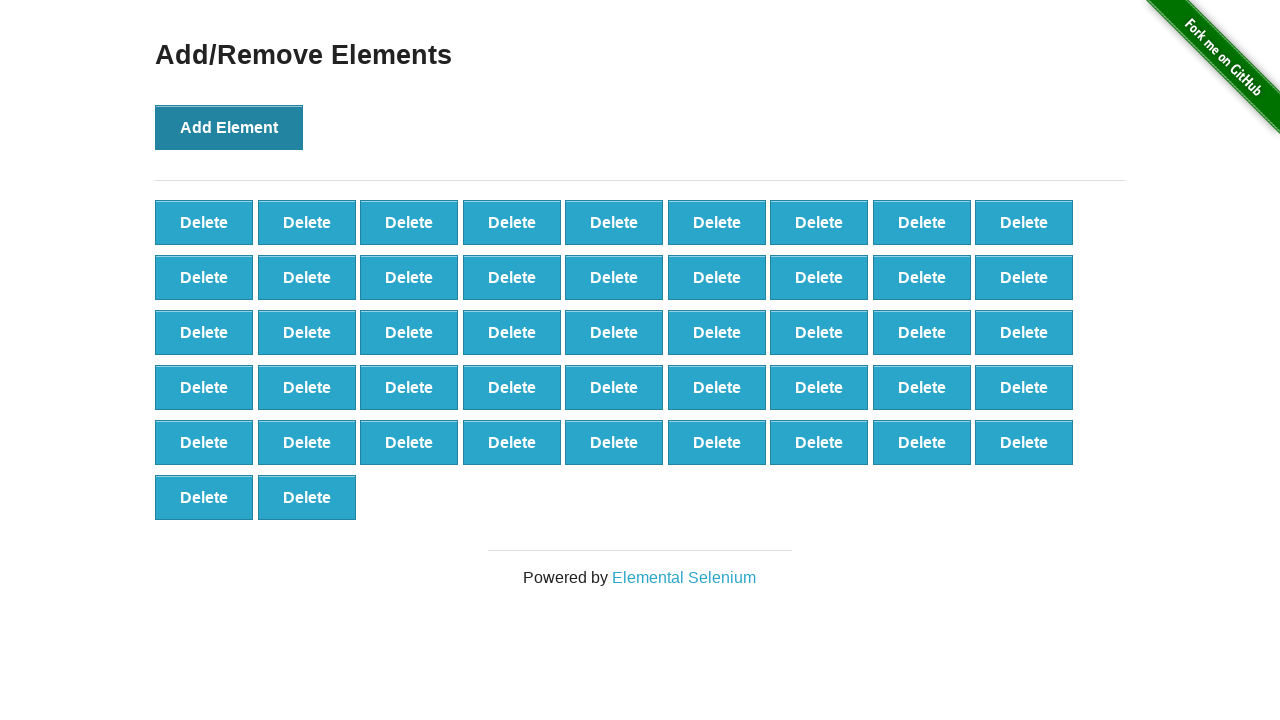

Clicked Add Element button (iteration 48/100) at (229, 127) on xpath=//*[text()='Add Element']
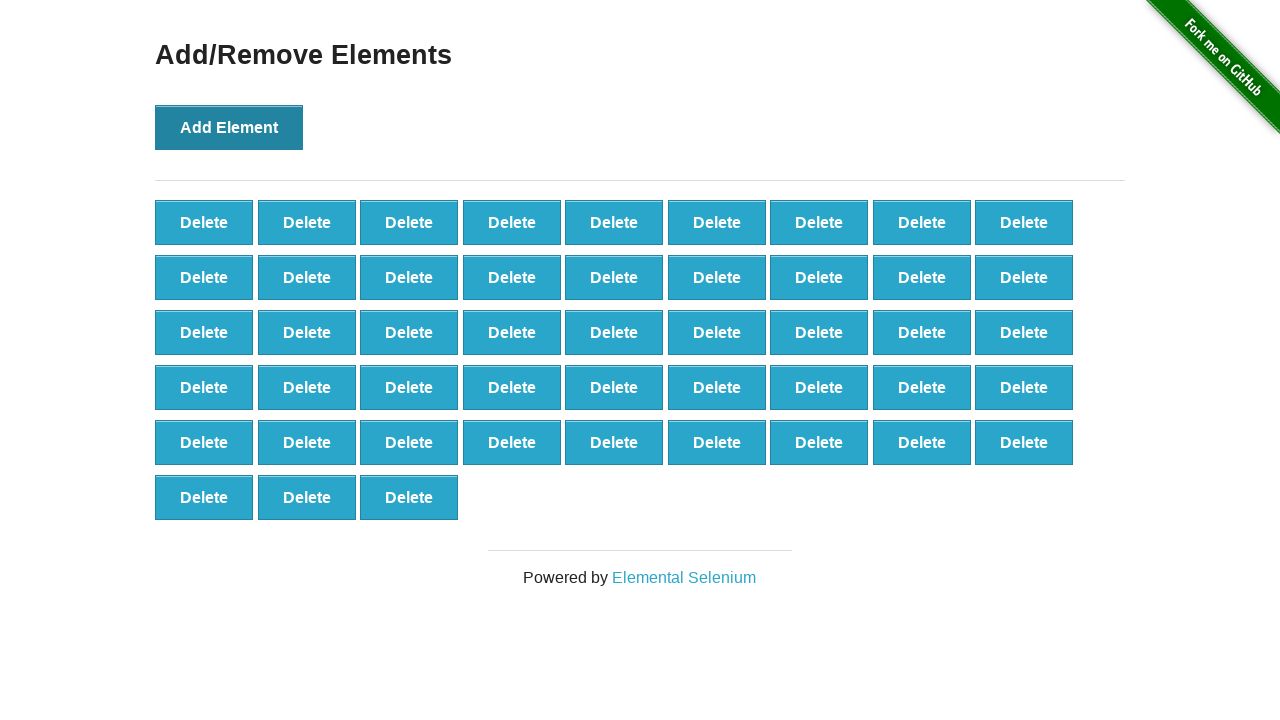

Clicked Add Element button (iteration 49/100) at (229, 127) on xpath=//*[text()='Add Element']
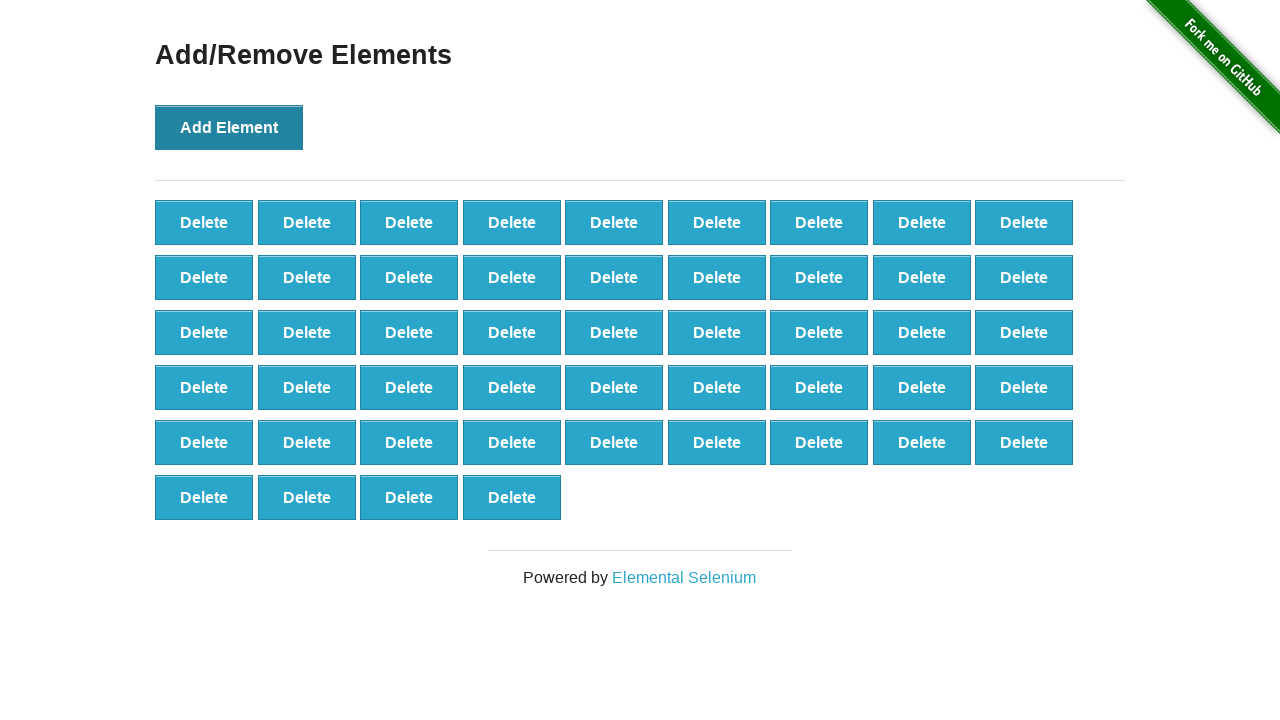

Clicked Add Element button (iteration 50/100) at (229, 127) on xpath=//*[text()='Add Element']
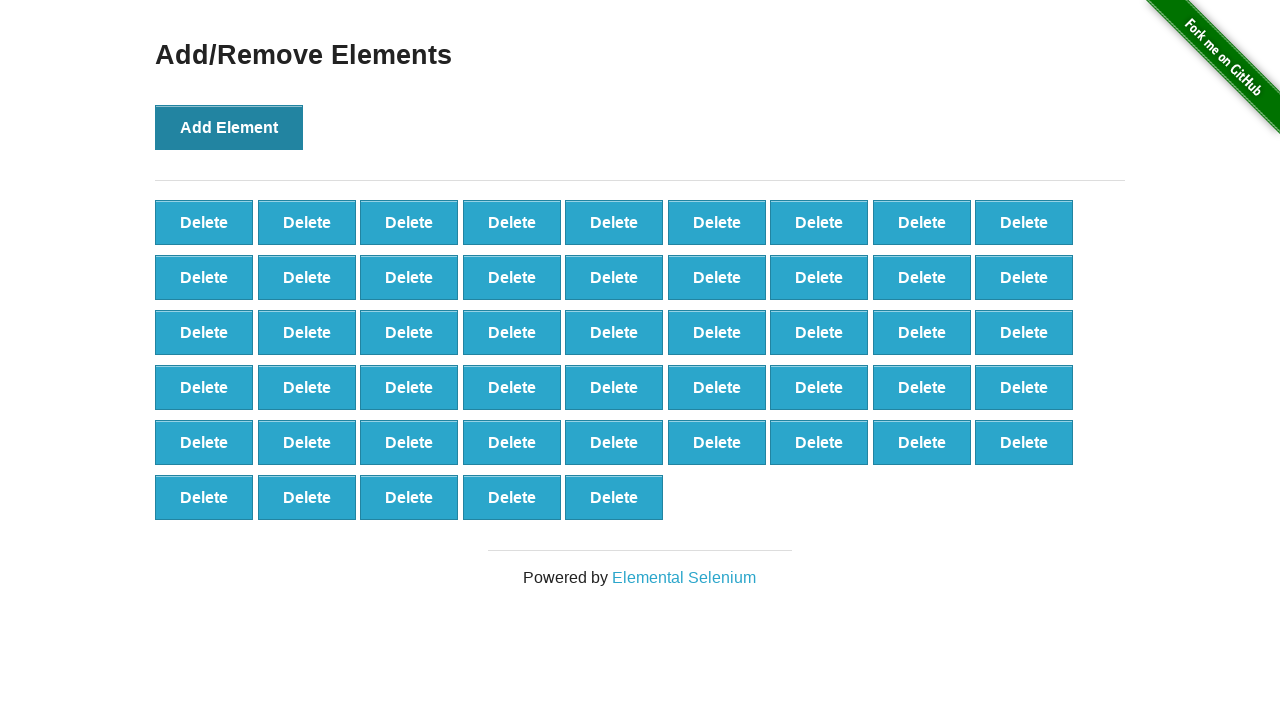

Clicked Add Element button (iteration 51/100) at (229, 127) on xpath=//*[text()='Add Element']
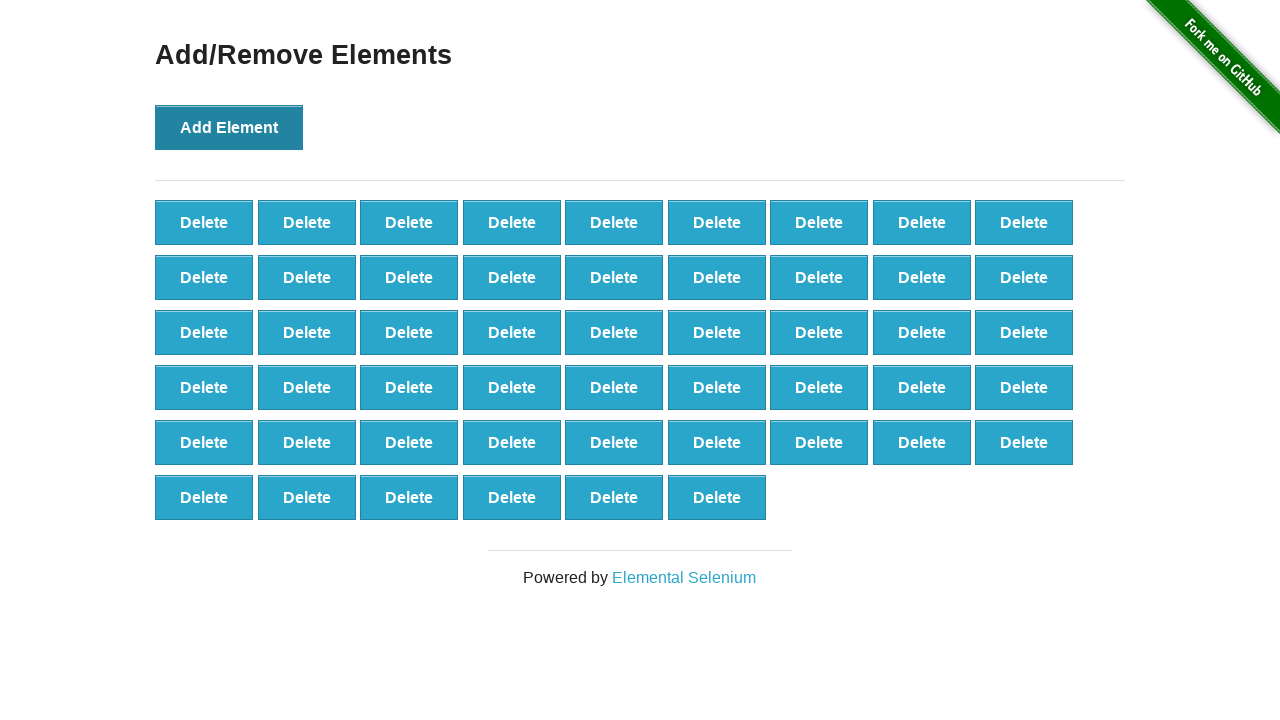

Clicked Add Element button (iteration 52/100) at (229, 127) on xpath=//*[text()='Add Element']
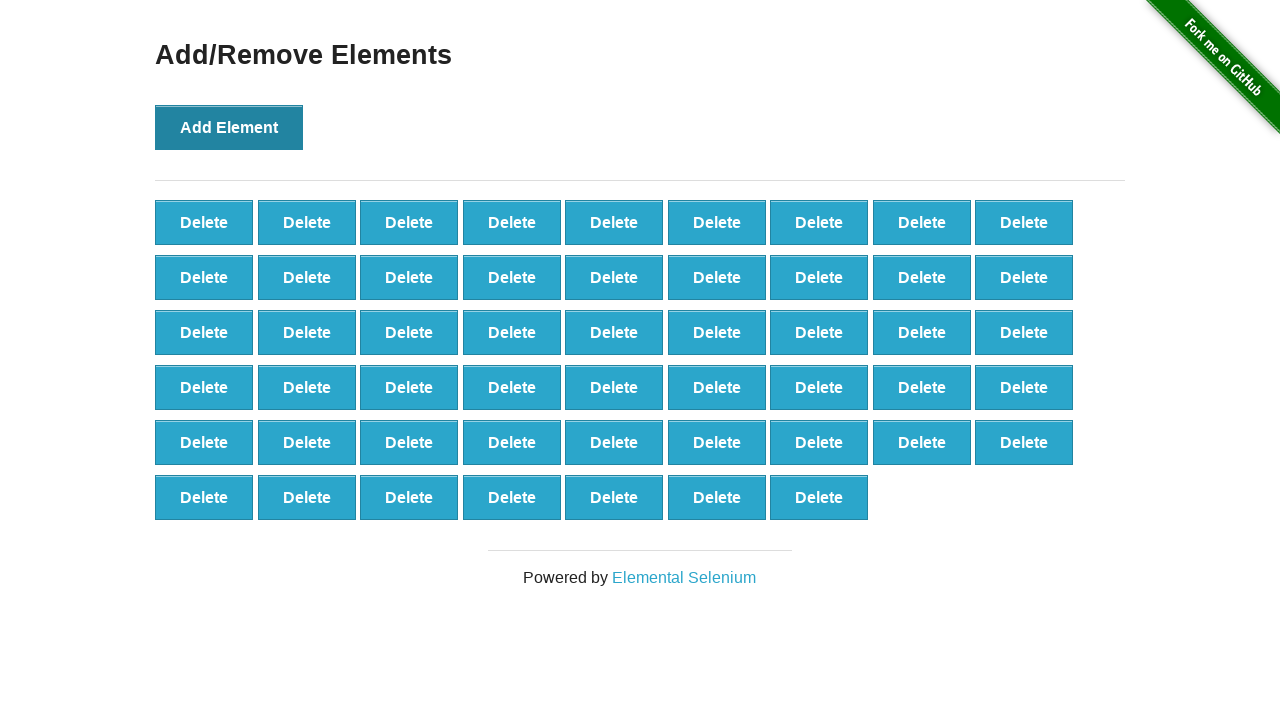

Clicked Add Element button (iteration 53/100) at (229, 127) on xpath=//*[text()='Add Element']
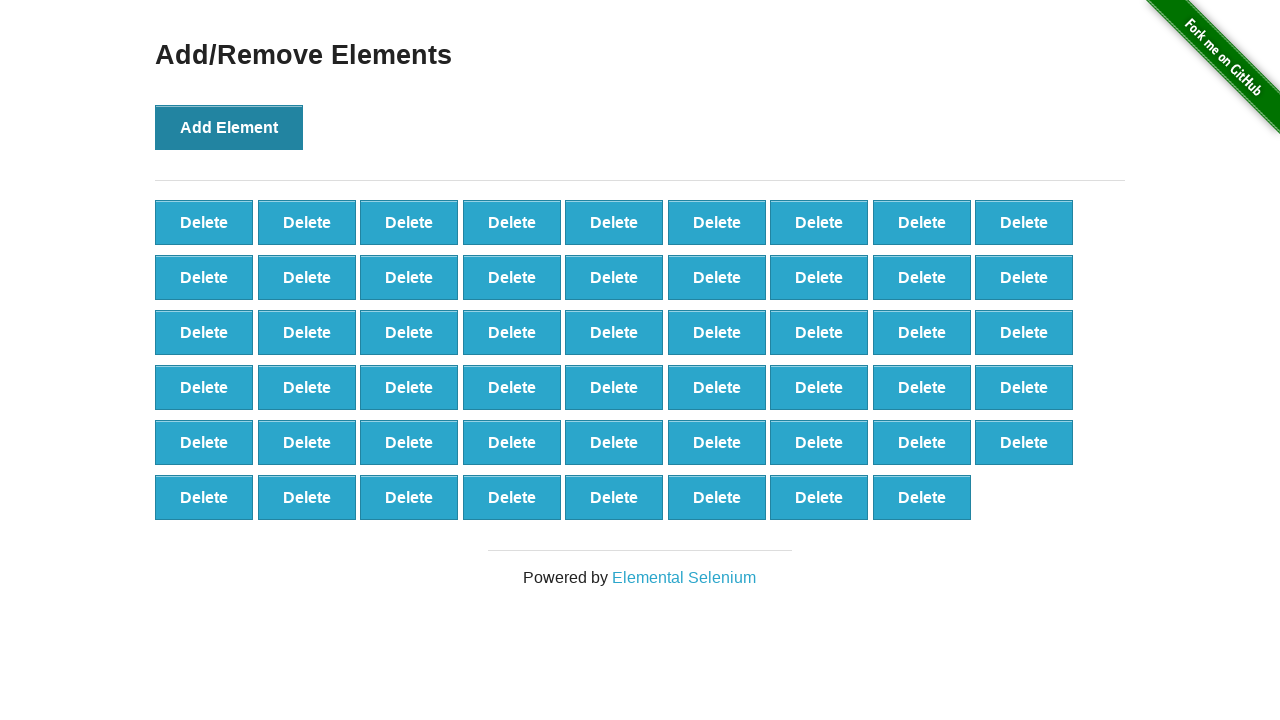

Clicked Add Element button (iteration 54/100) at (229, 127) on xpath=//*[text()='Add Element']
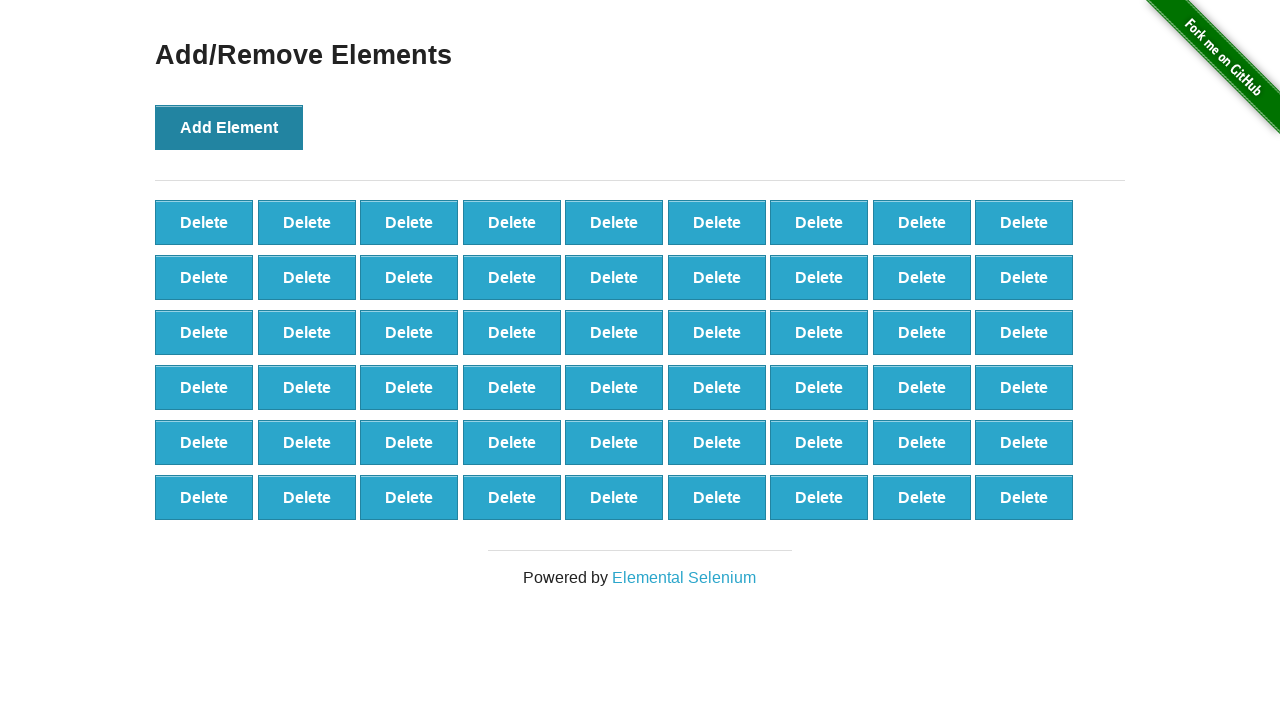

Clicked Add Element button (iteration 55/100) at (229, 127) on xpath=//*[text()='Add Element']
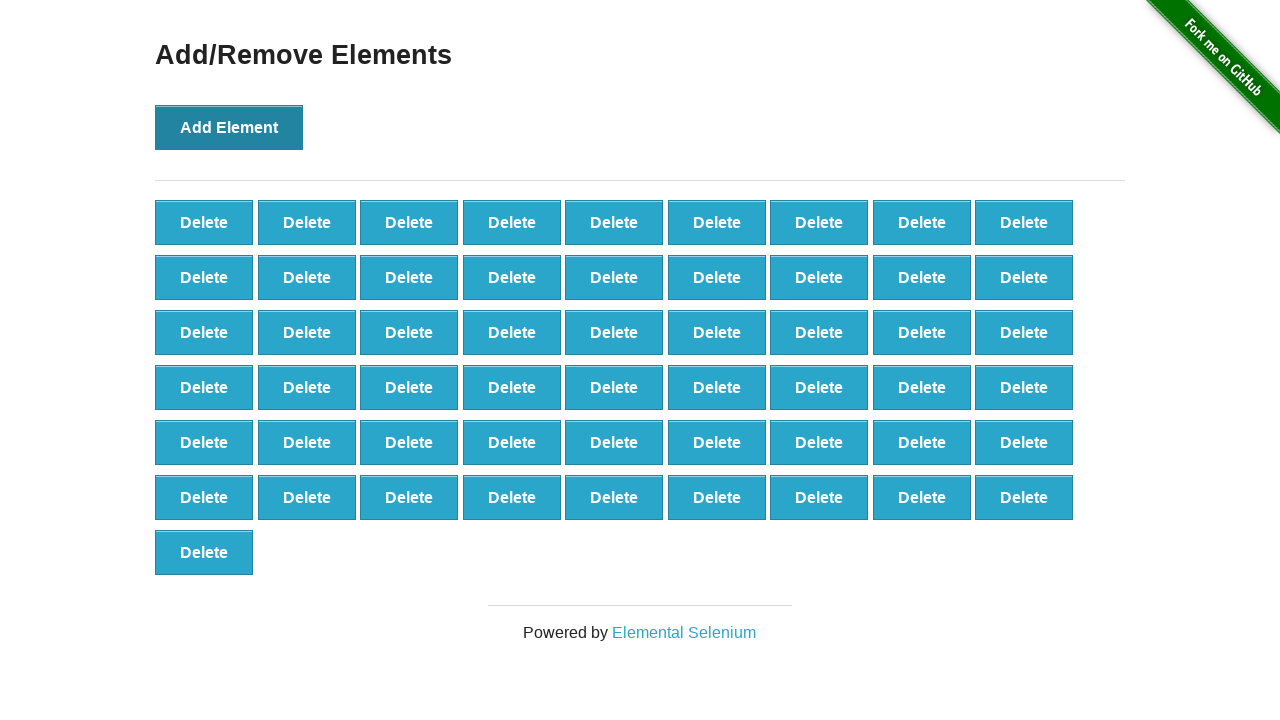

Clicked Add Element button (iteration 56/100) at (229, 127) on xpath=//*[text()='Add Element']
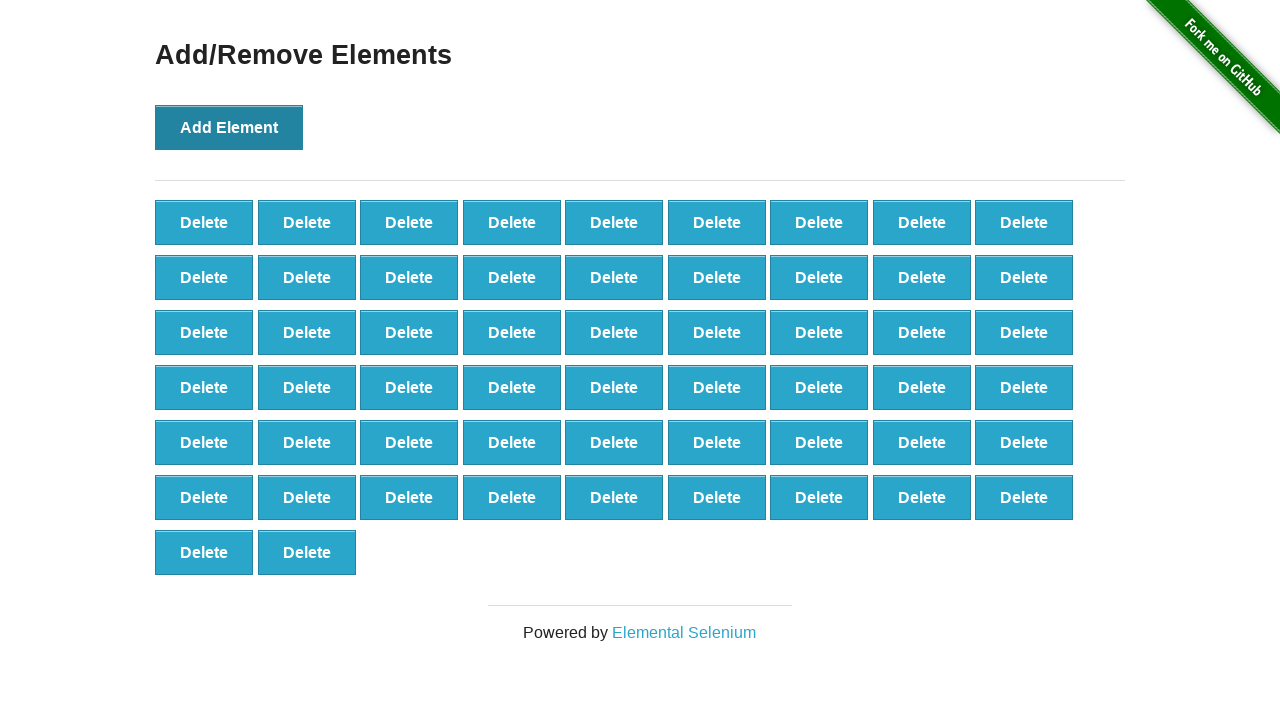

Clicked Add Element button (iteration 57/100) at (229, 127) on xpath=//*[text()='Add Element']
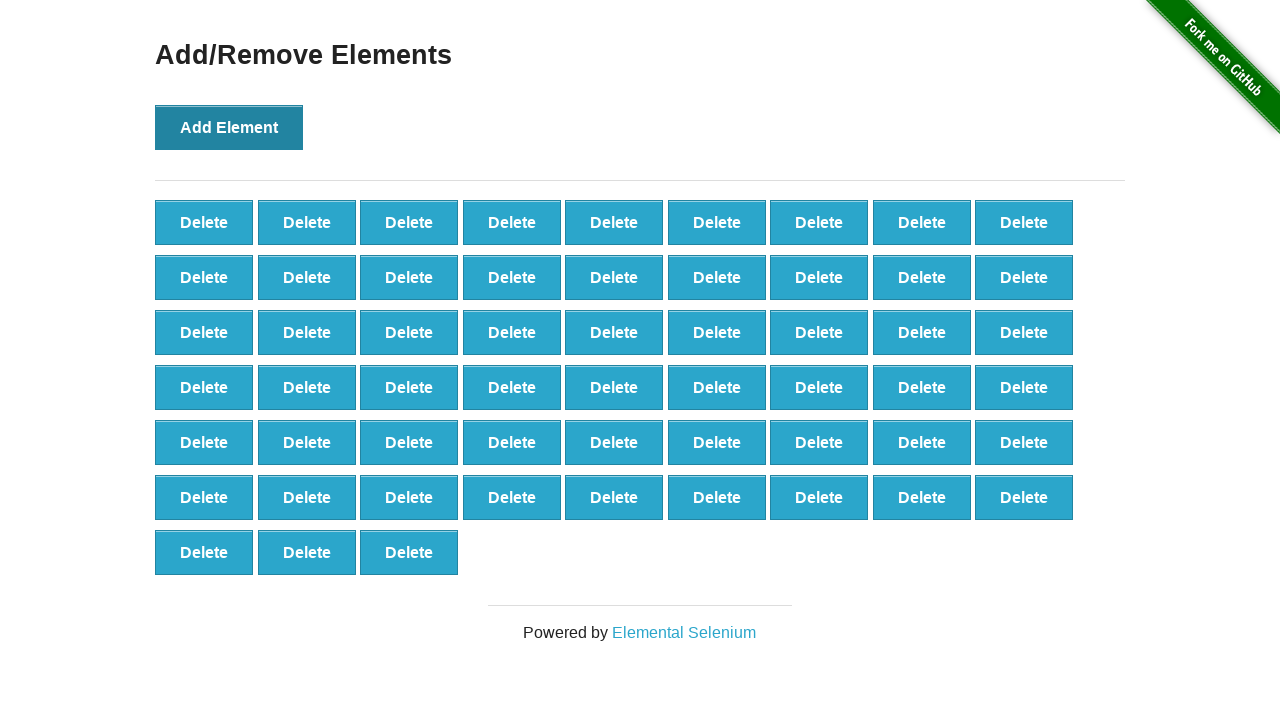

Clicked Add Element button (iteration 58/100) at (229, 127) on xpath=//*[text()='Add Element']
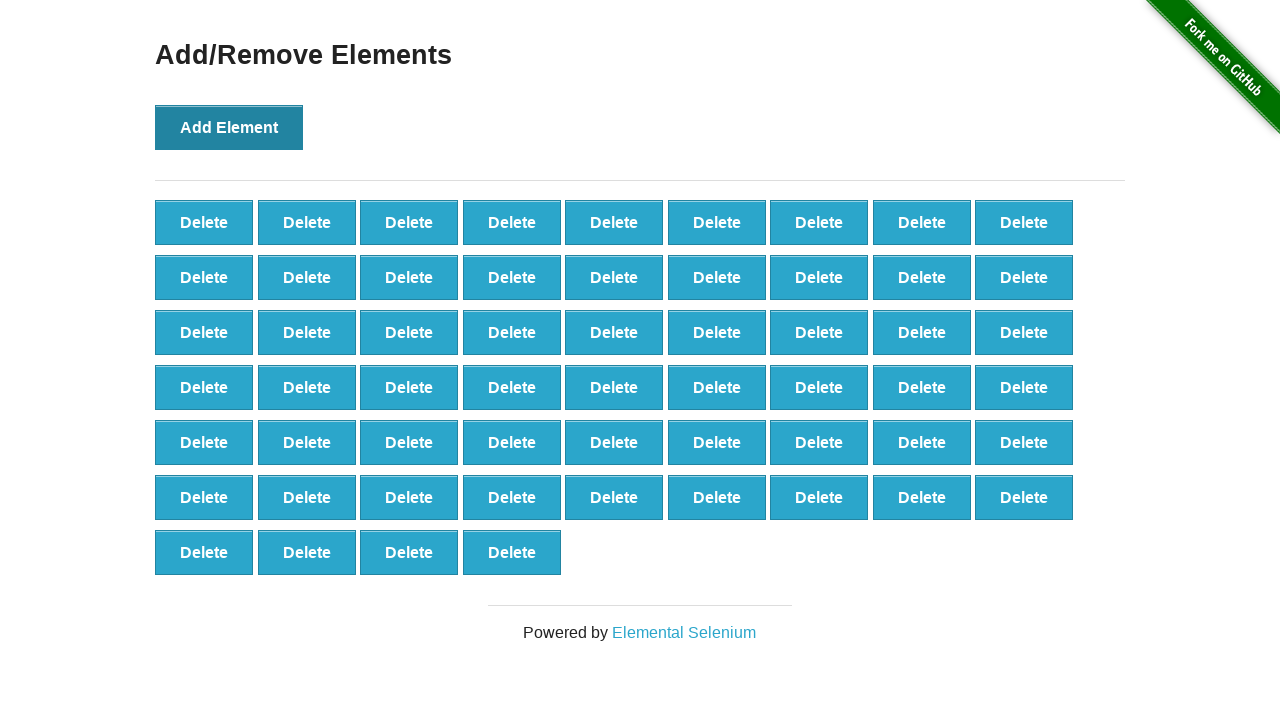

Clicked Add Element button (iteration 59/100) at (229, 127) on xpath=//*[text()='Add Element']
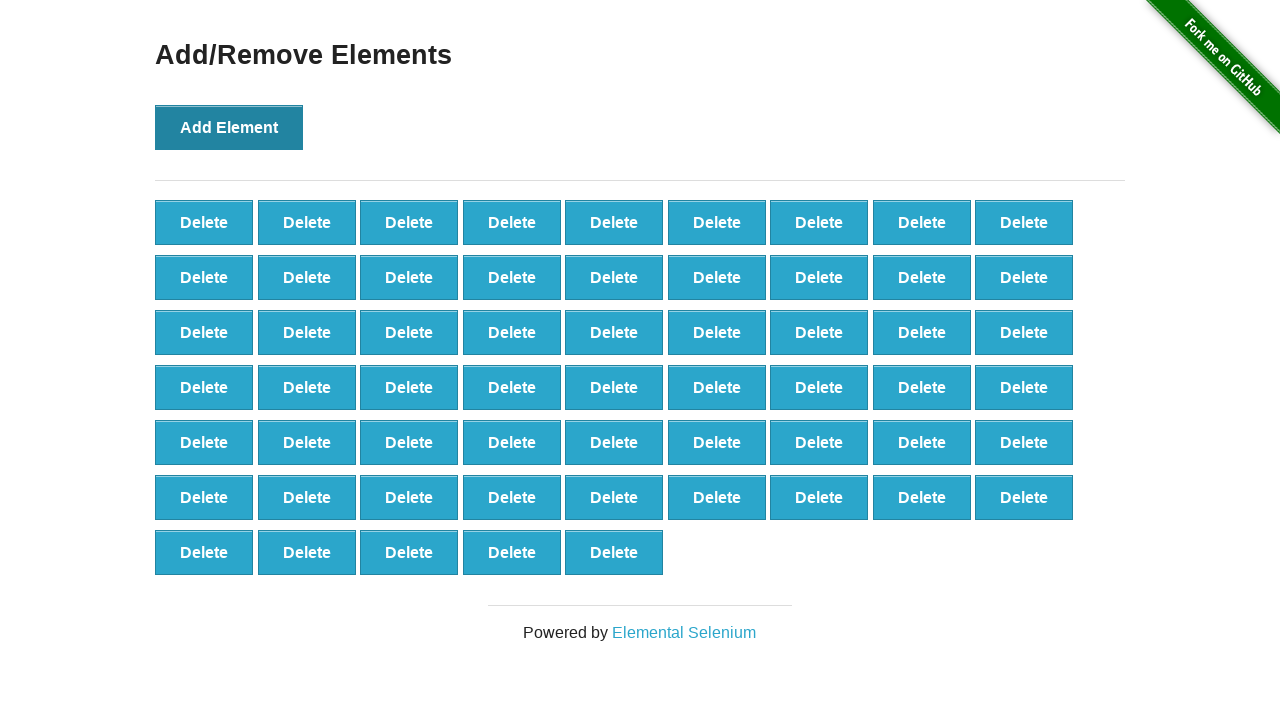

Clicked Add Element button (iteration 60/100) at (229, 127) on xpath=//*[text()='Add Element']
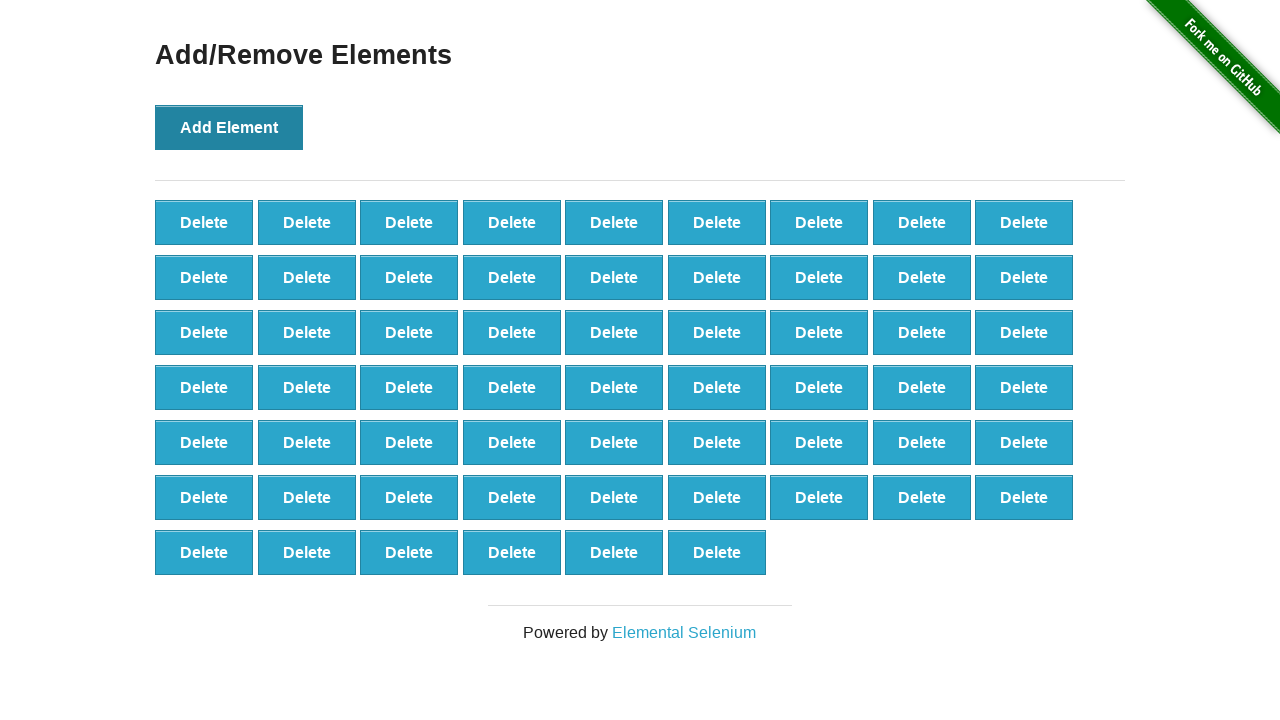

Clicked Add Element button (iteration 61/100) at (229, 127) on xpath=//*[text()='Add Element']
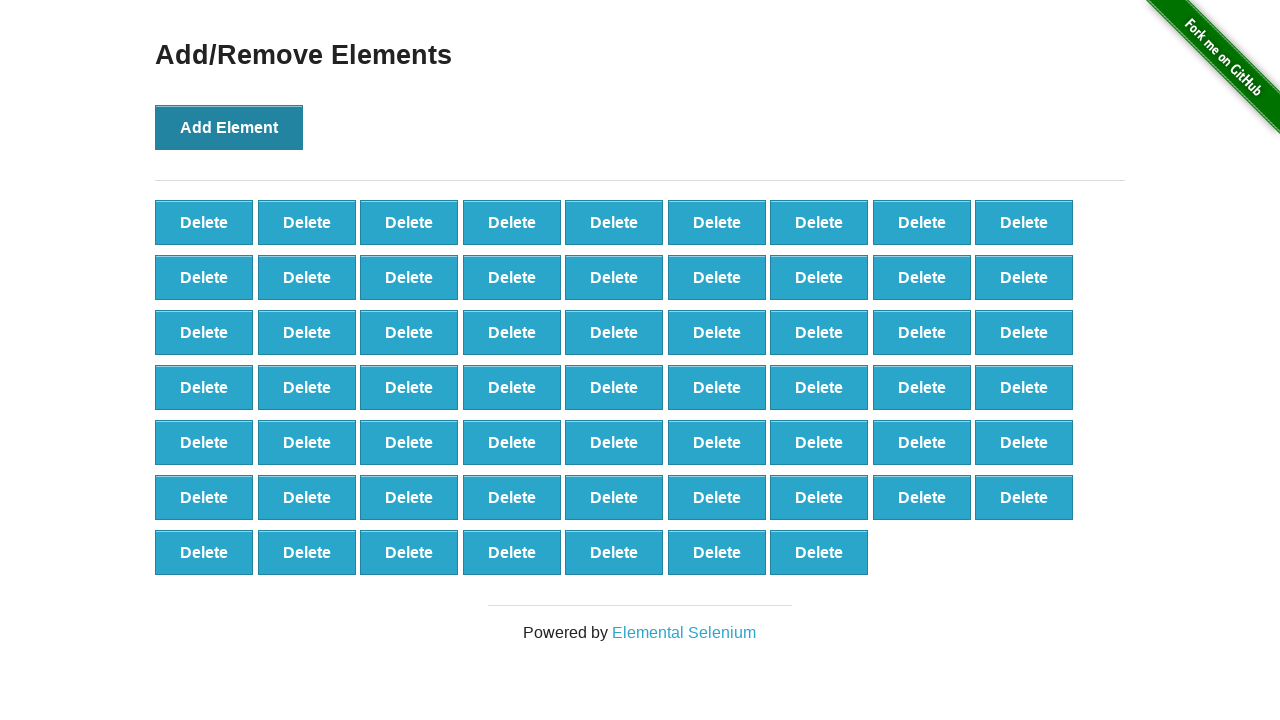

Clicked Add Element button (iteration 62/100) at (229, 127) on xpath=//*[text()='Add Element']
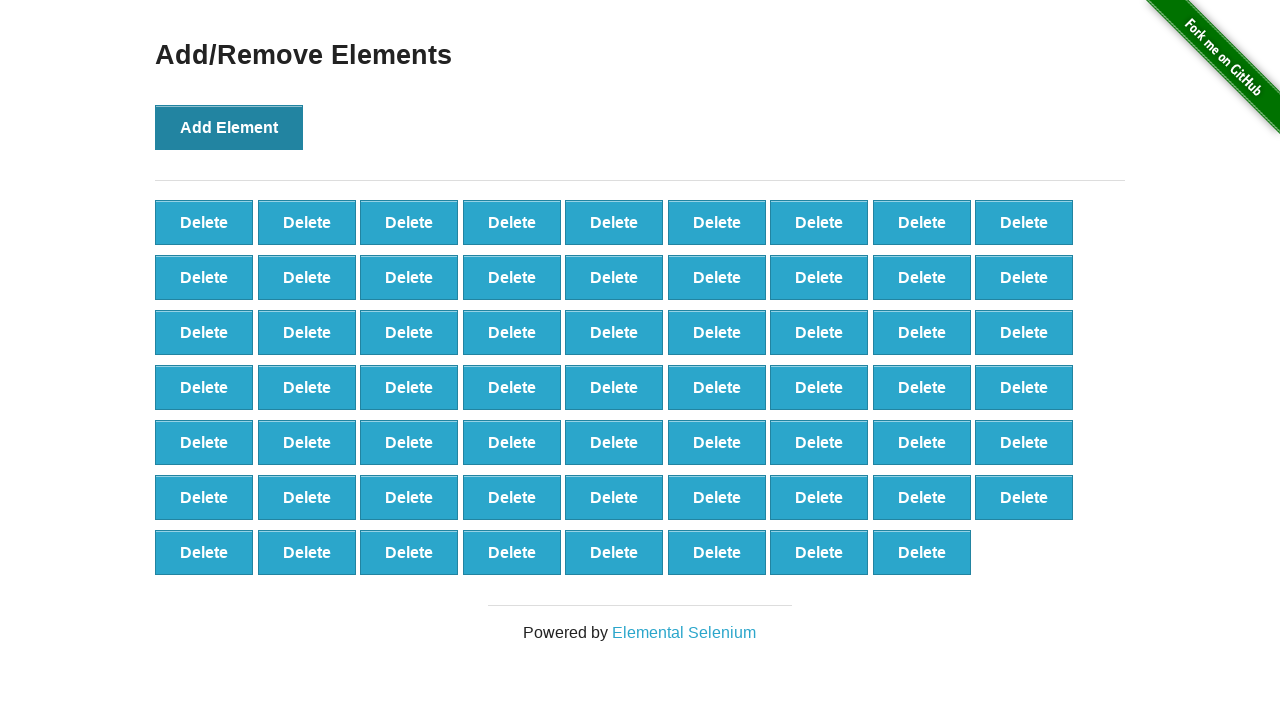

Clicked Add Element button (iteration 63/100) at (229, 127) on xpath=//*[text()='Add Element']
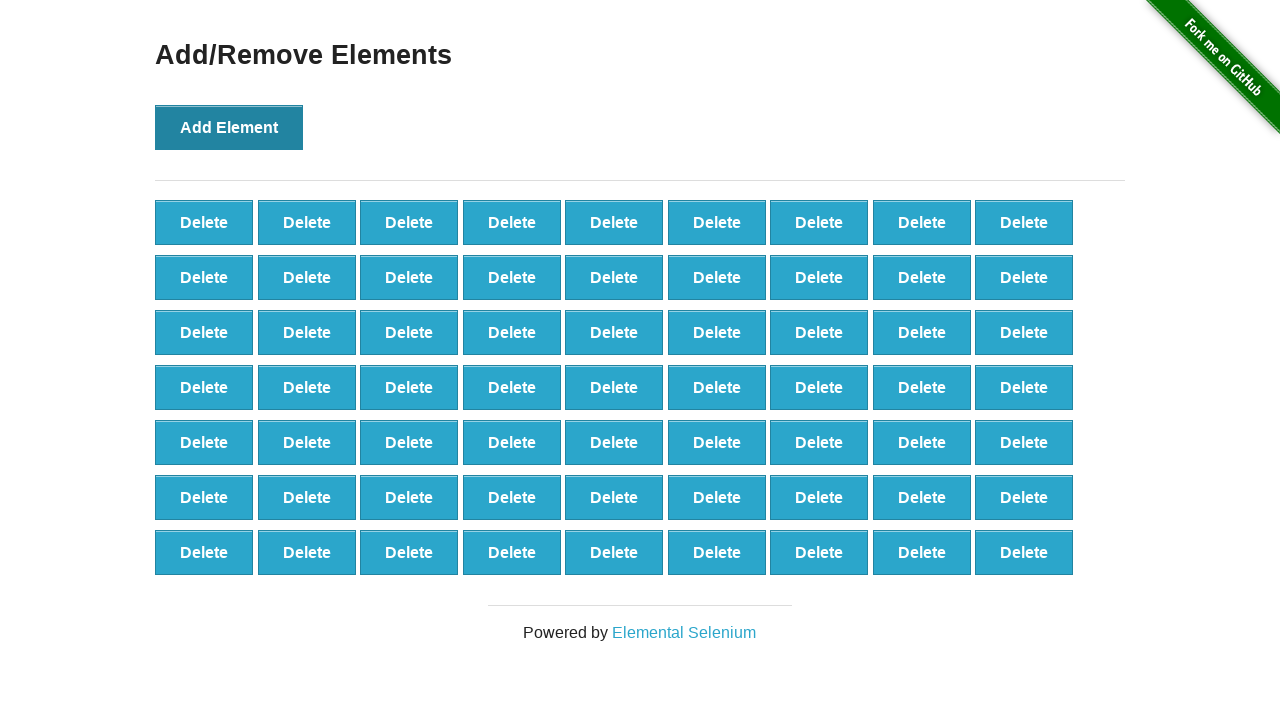

Clicked Add Element button (iteration 64/100) at (229, 127) on xpath=//*[text()='Add Element']
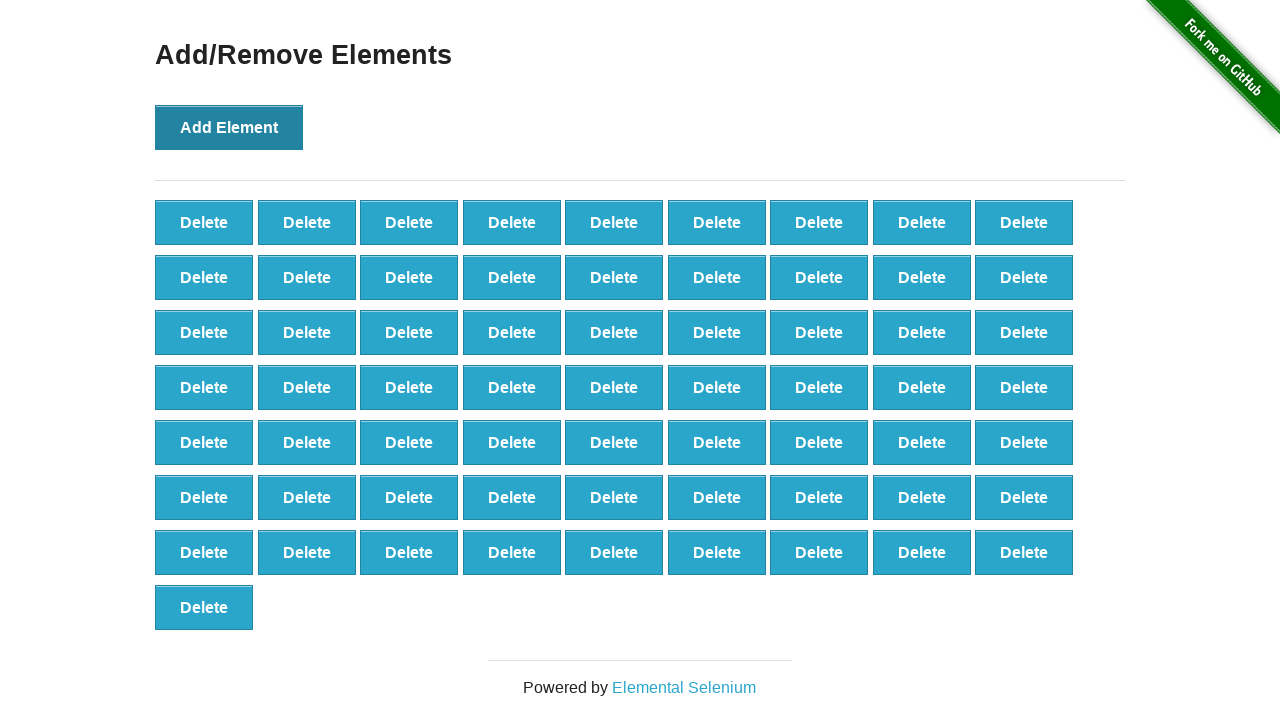

Clicked Add Element button (iteration 65/100) at (229, 127) on xpath=//*[text()='Add Element']
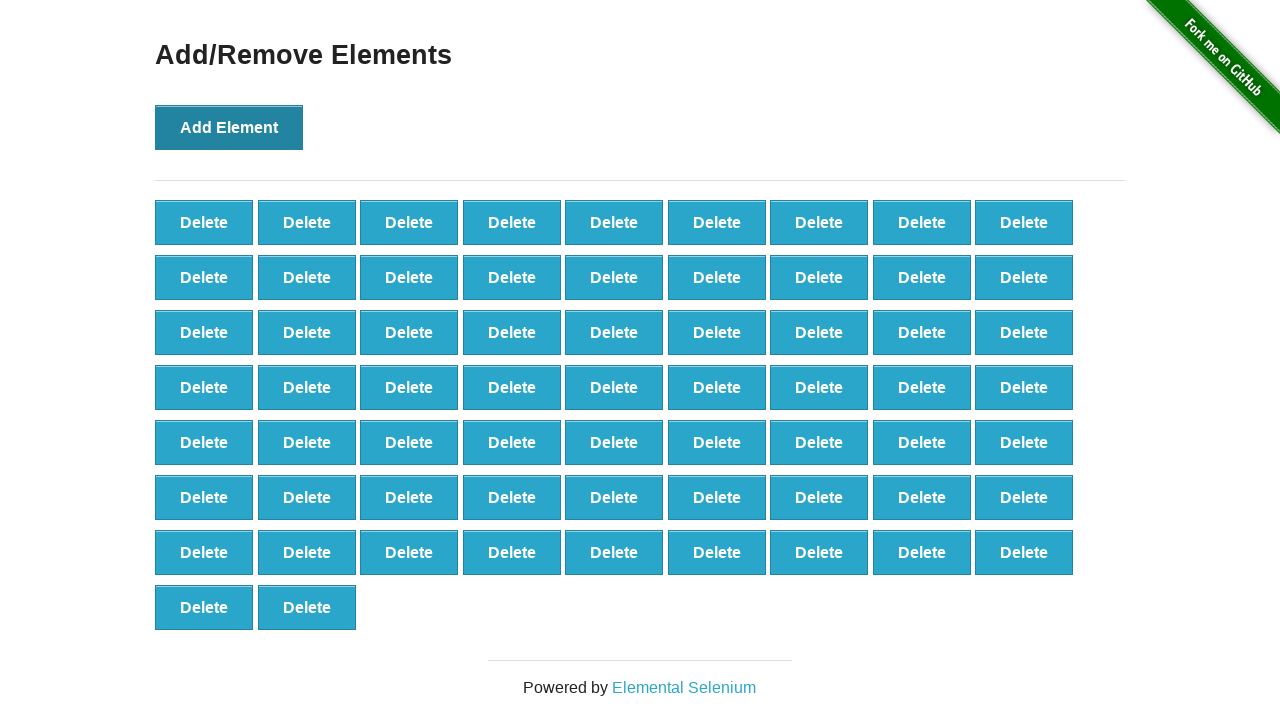

Clicked Add Element button (iteration 66/100) at (229, 127) on xpath=//*[text()='Add Element']
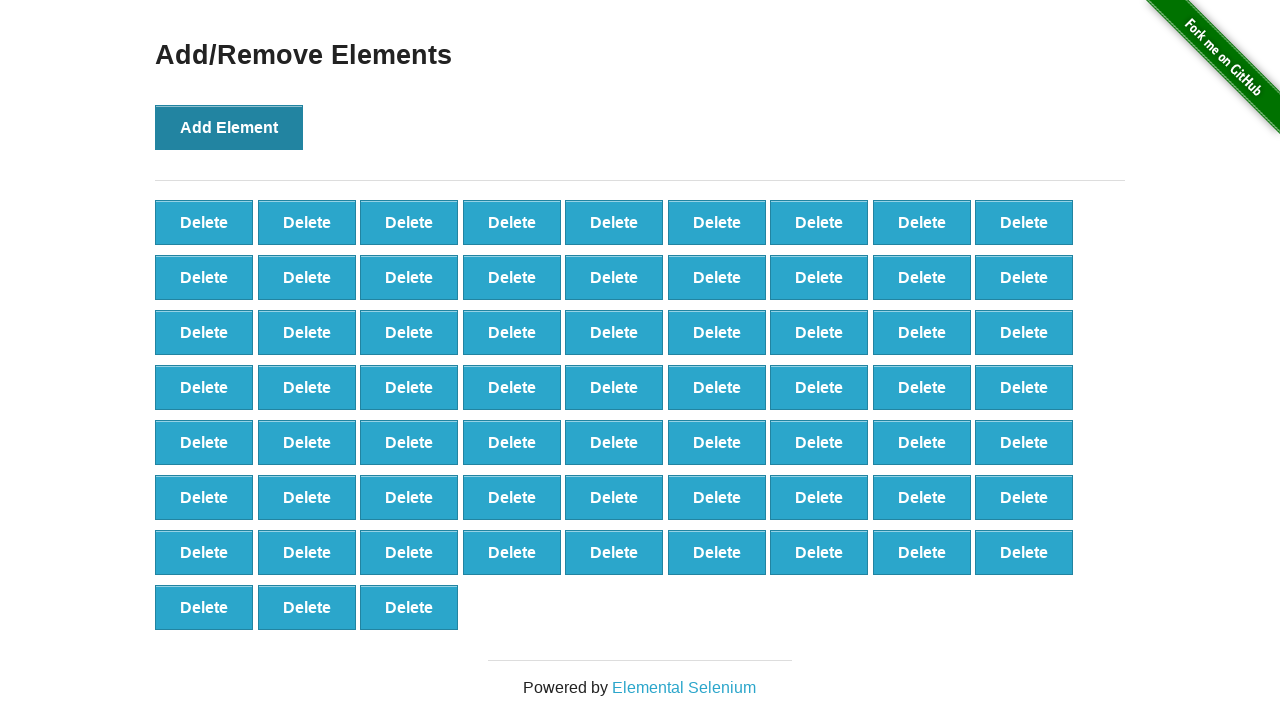

Clicked Add Element button (iteration 67/100) at (229, 127) on xpath=//*[text()='Add Element']
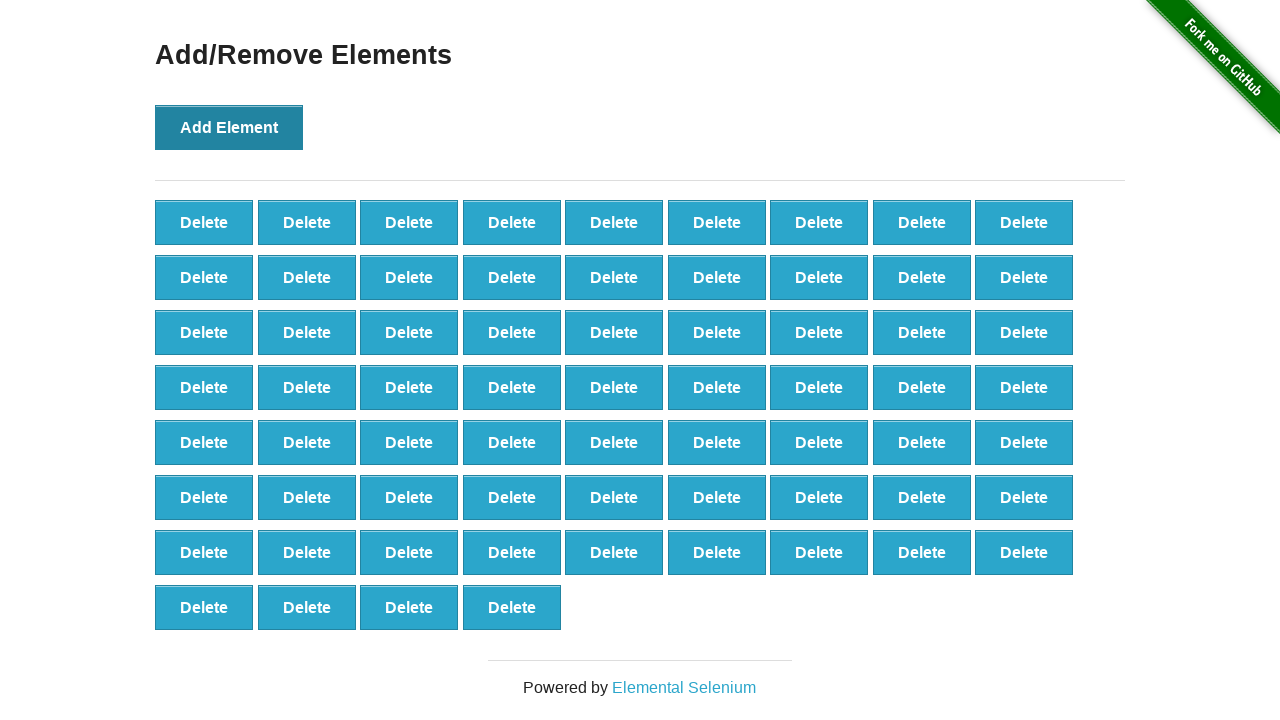

Clicked Add Element button (iteration 68/100) at (229, 127) on xpath=//*[text()='Add Element']
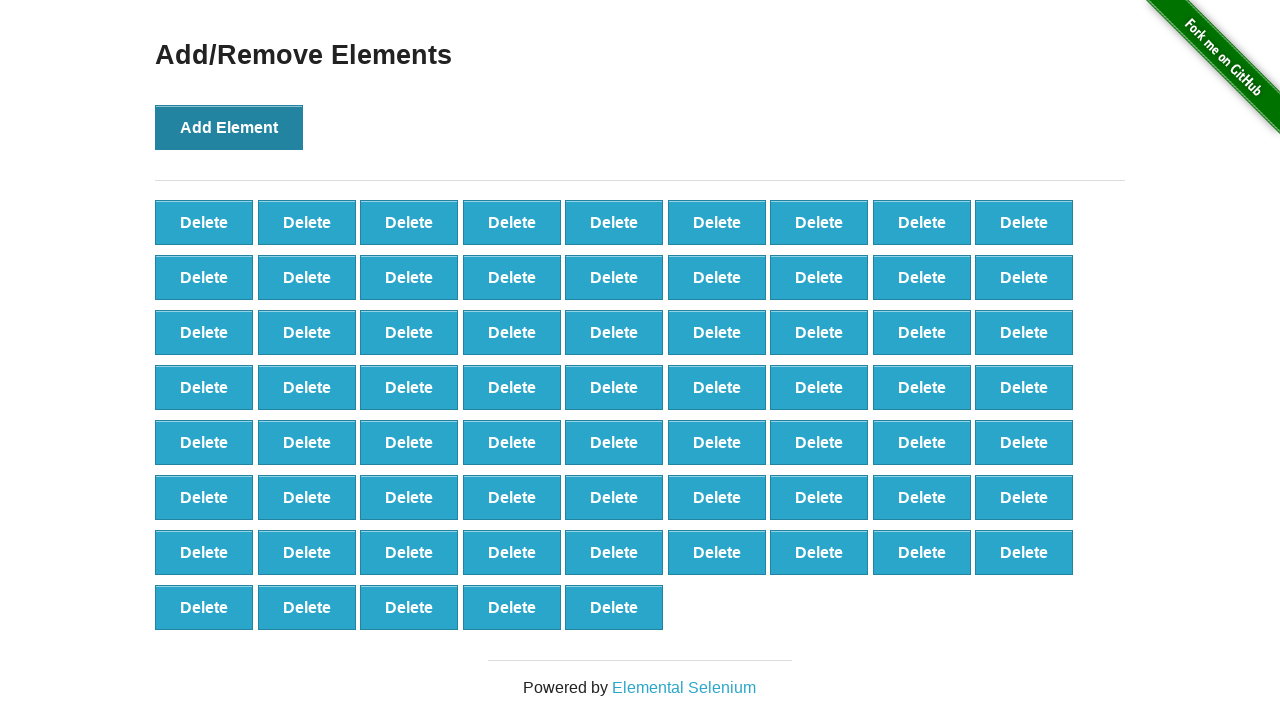

Clicked Add Element button (iteration 69/100) at (229, 127) on xpath=//*[text()='Add Element']
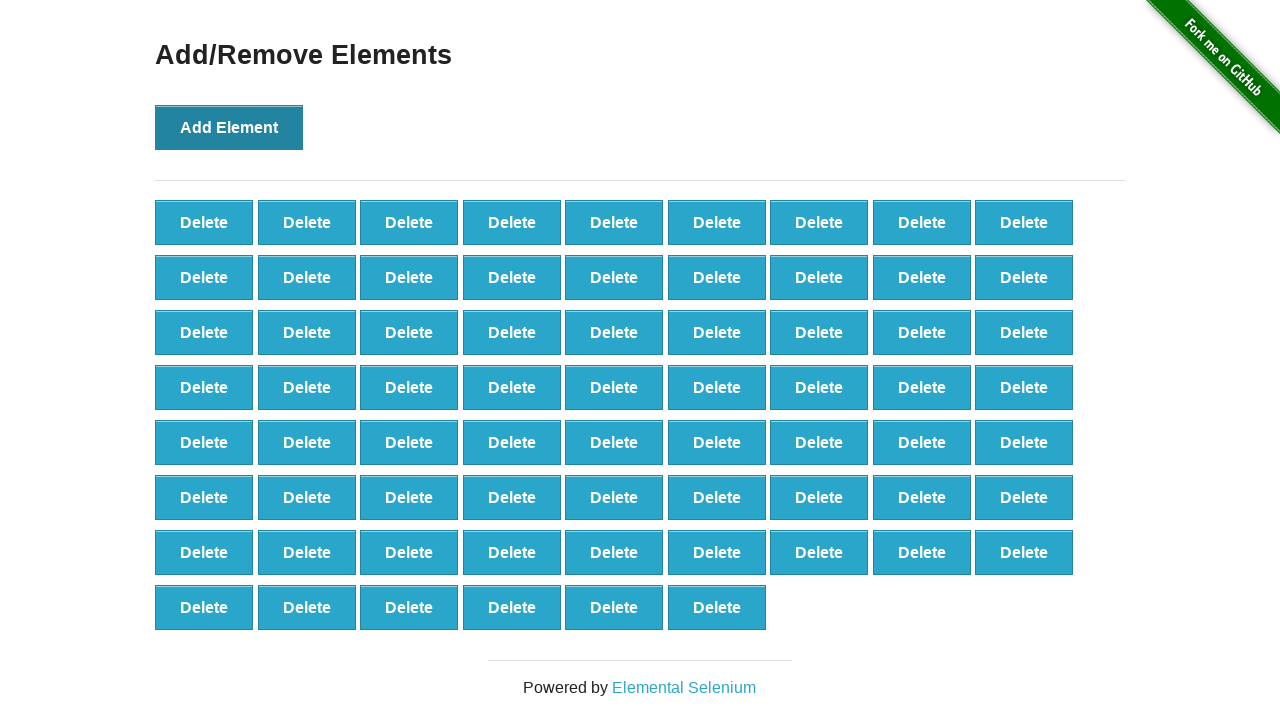

Clicked Add Element button (iteration 70/100) at (229, 127) on xpath=//*[text()='Add Element']
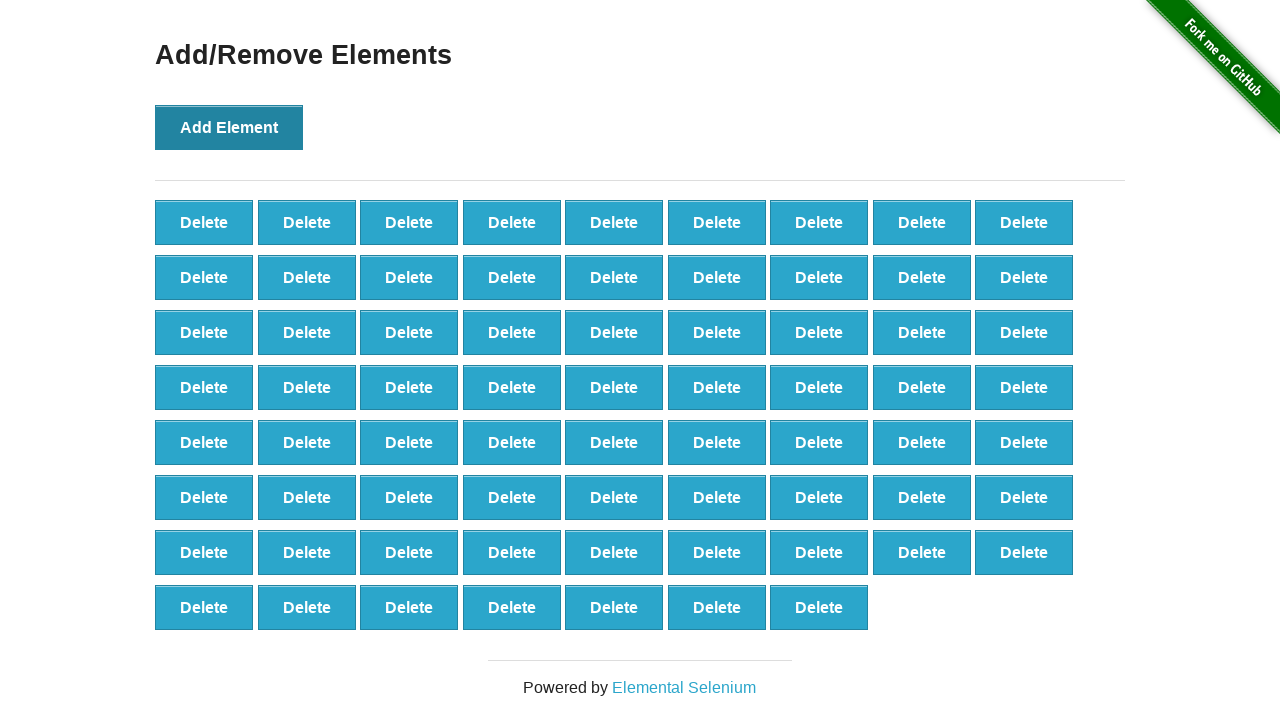

Clicked Add Element button (iteration 71/100) at (229, 127) on xpath=//*[text()='Add Element']
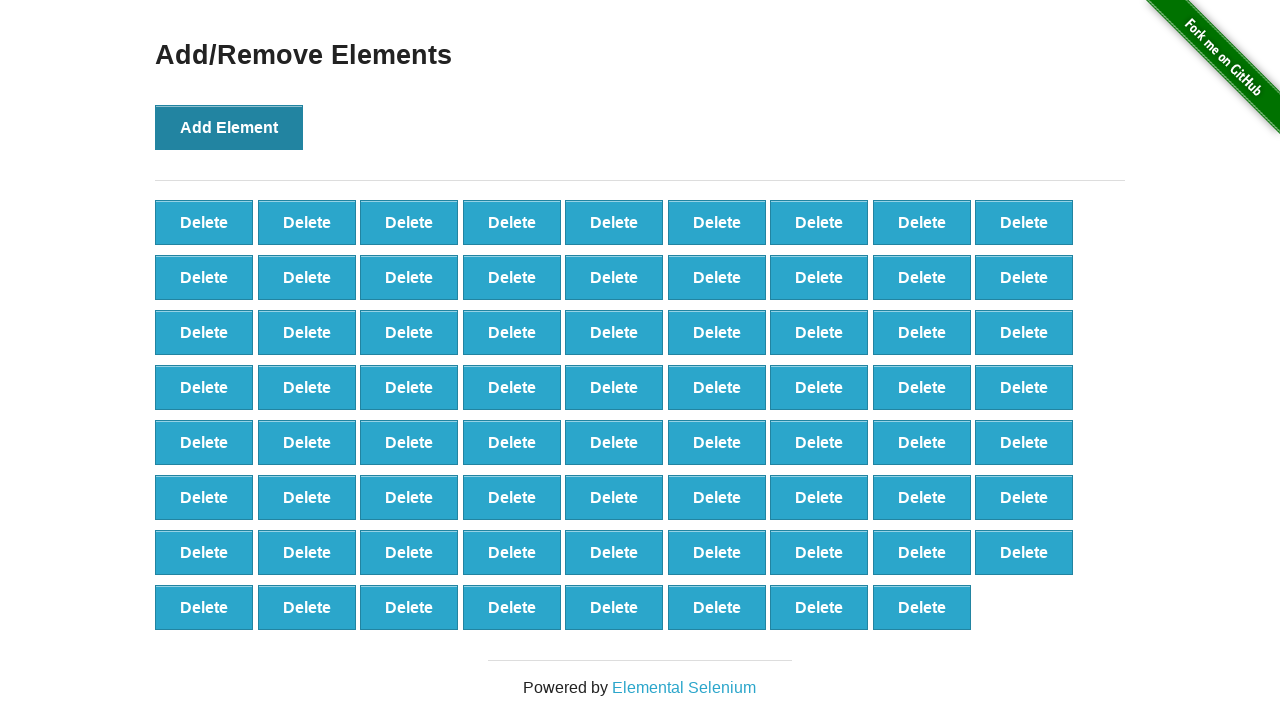

Clicked Add Element button (iteration 72/100) at (229, 127) on xpath=//*[text()='Add Element']
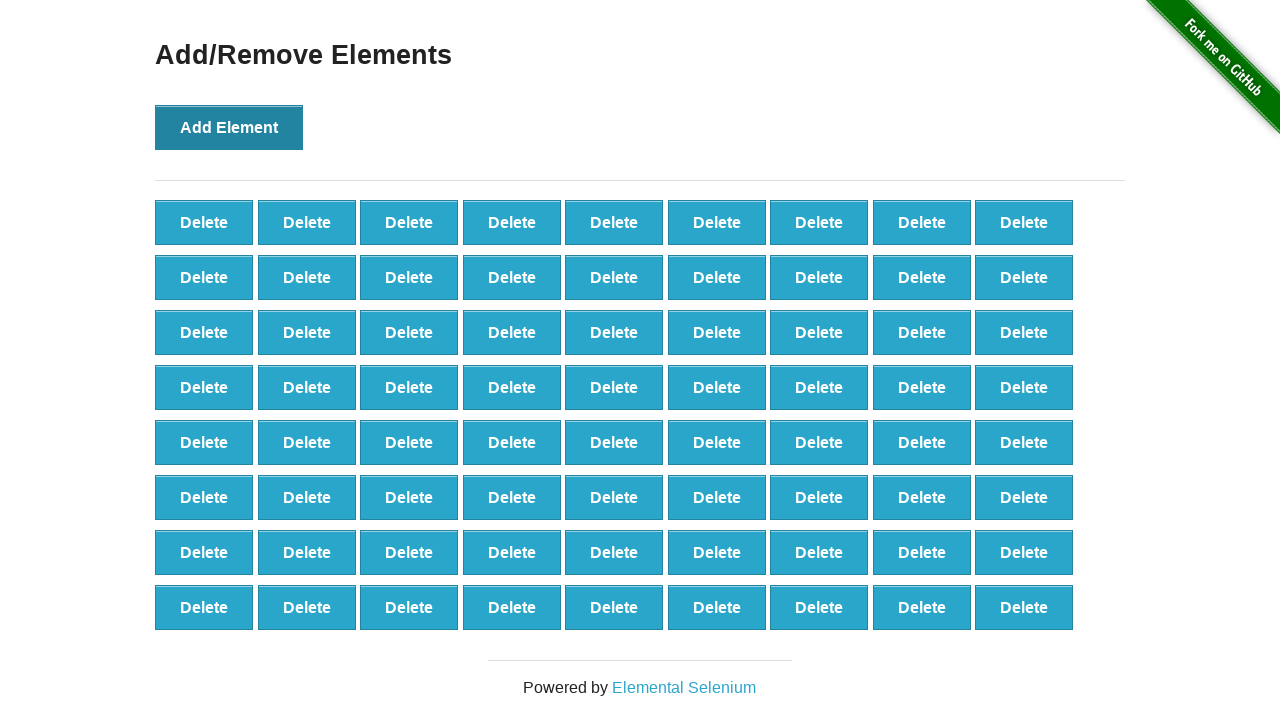

Clicked Add Element button (iteration 73/100) at (229, 127) on xpath=//*[text()='Add Element']
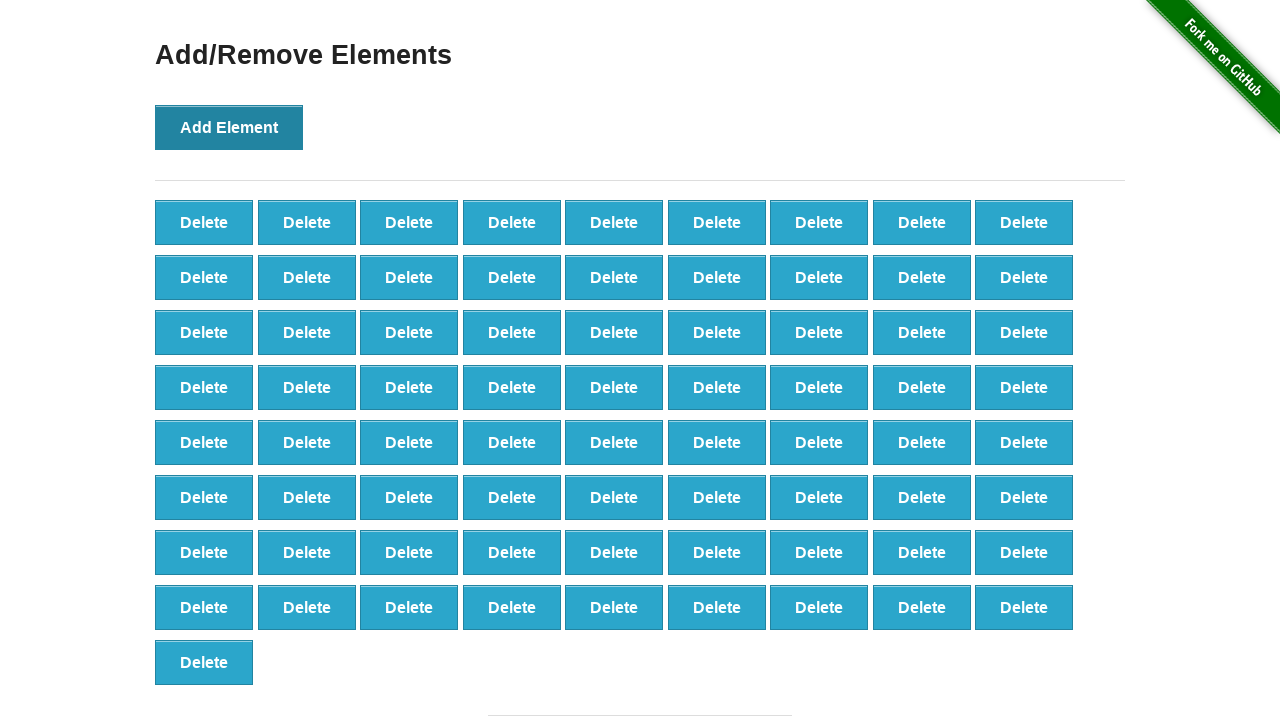

Clicked Add Element button (iteration 74/100) at (229, 127) on xpath=//*[text()='Add Element']
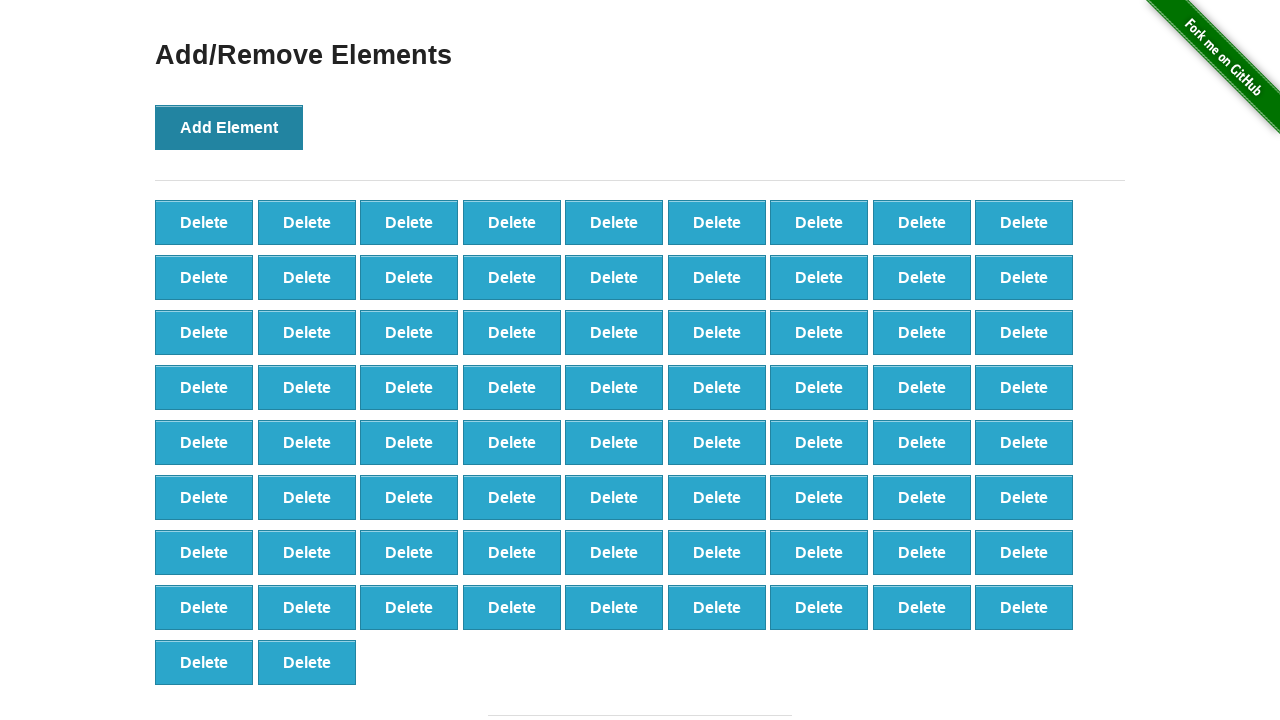

Clicked Add Element button (iteration 75/100) at (229, 127) on xpath=//*[text()='Add Element']
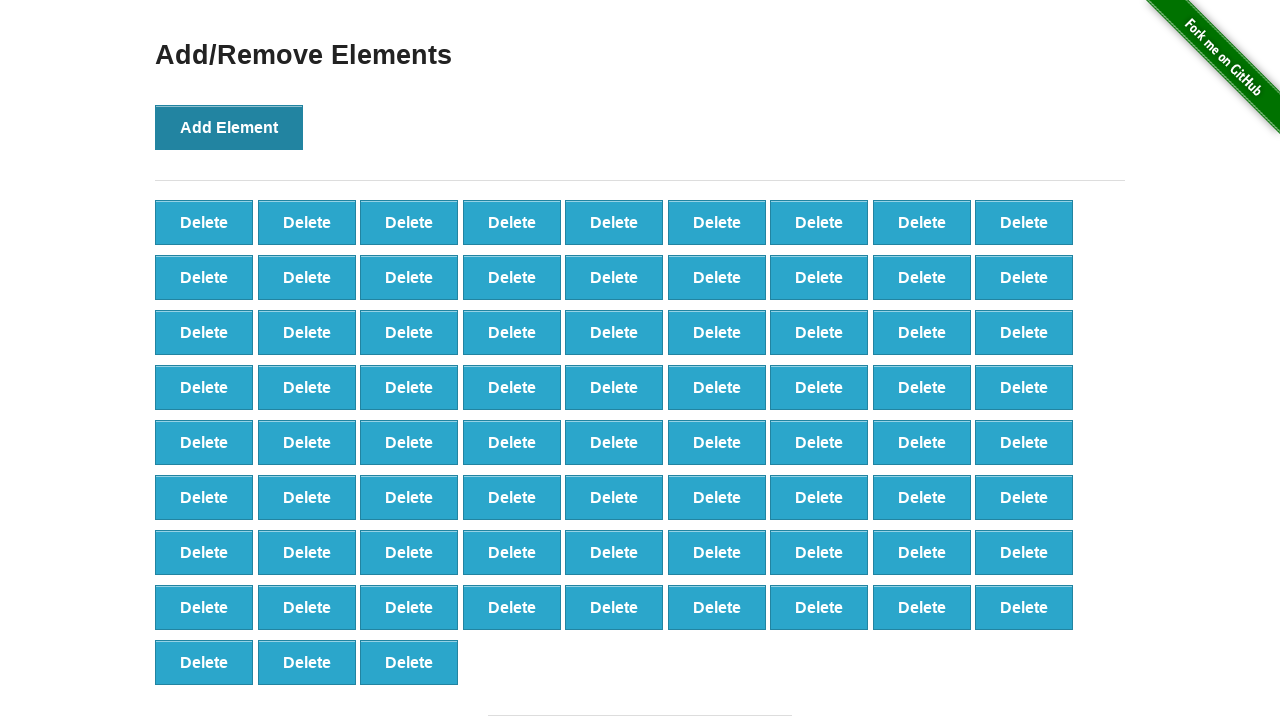

Clicked Add Element button (iteration 76/100) at (229, 127) on xpath=//*[text()='Add Element']
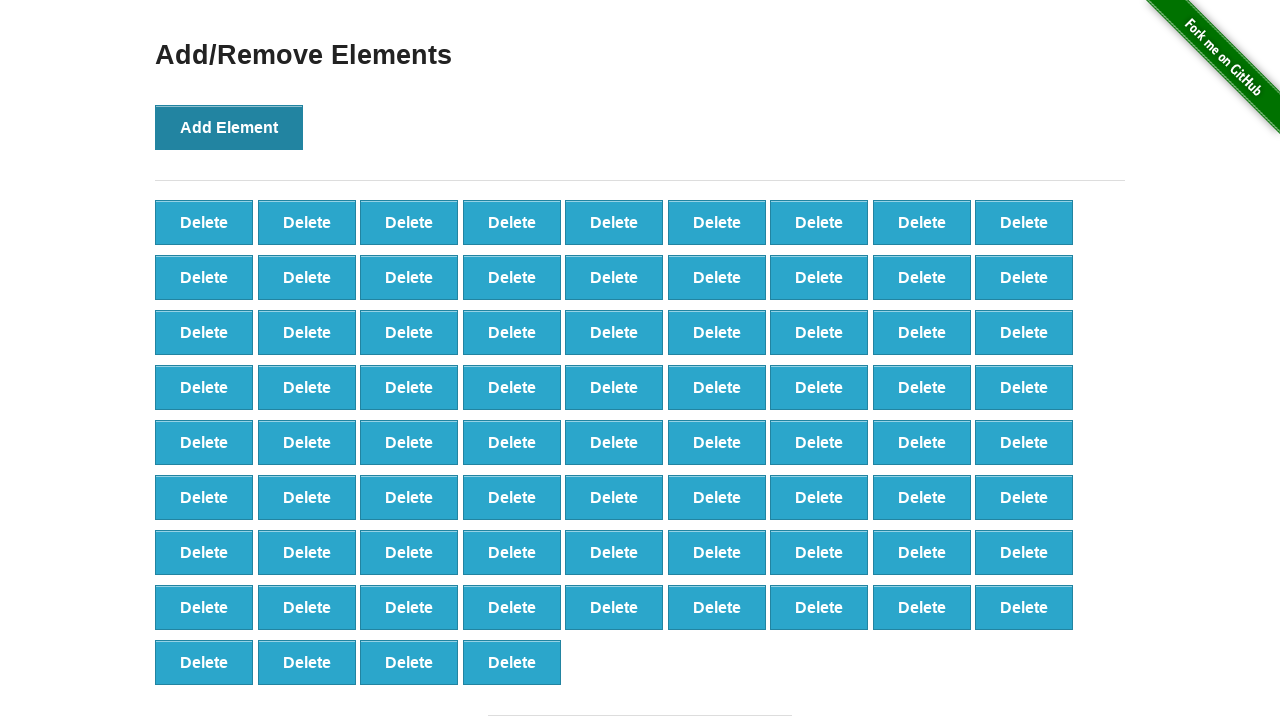

Clicked Add Element button (iteration 77/100) at (229, 127) on xpath=//*[text()='Add Element']
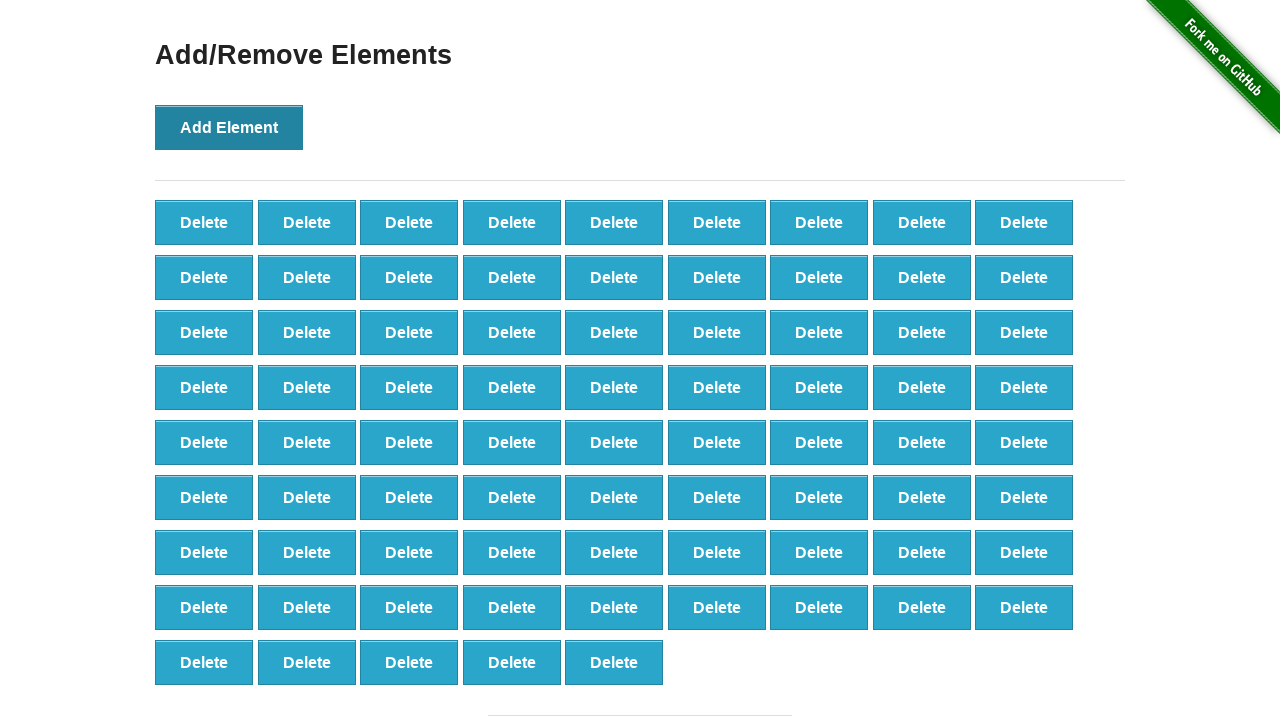

Clicked Add Element button (iteration 78/100) at (229, 127) on xpath=//*[text()='Add Element']
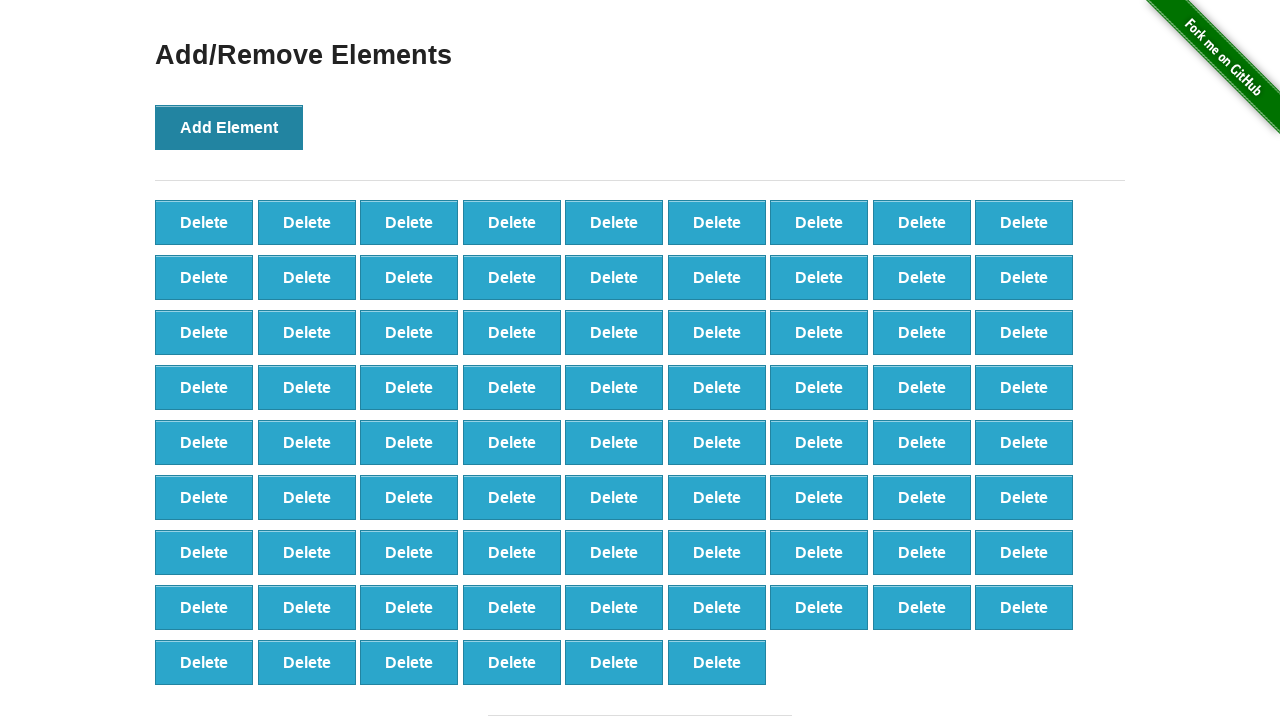

Clicked Add Element button (iteration 79/100) at (229, 127) on xpath=//*[text()='Add Element']
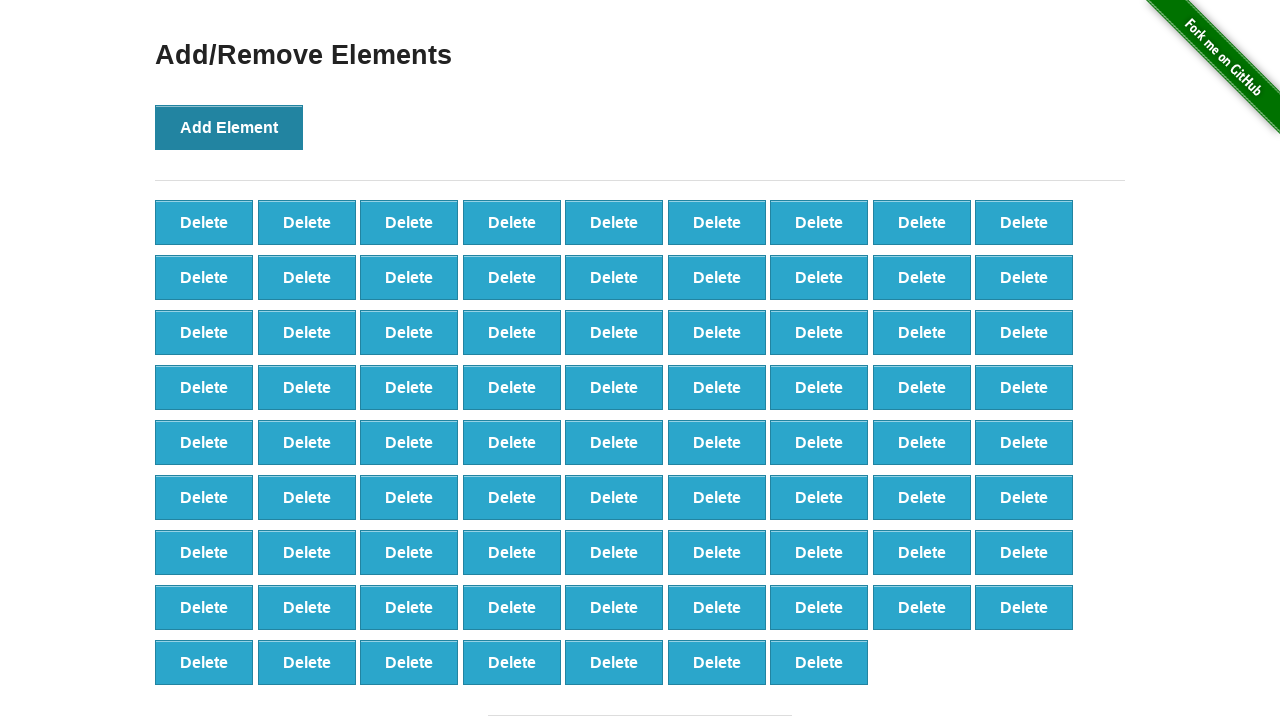

Clicked Add Element button (iteration 80/100) at (229, 127) on xpath=//*[text()='Add Element']
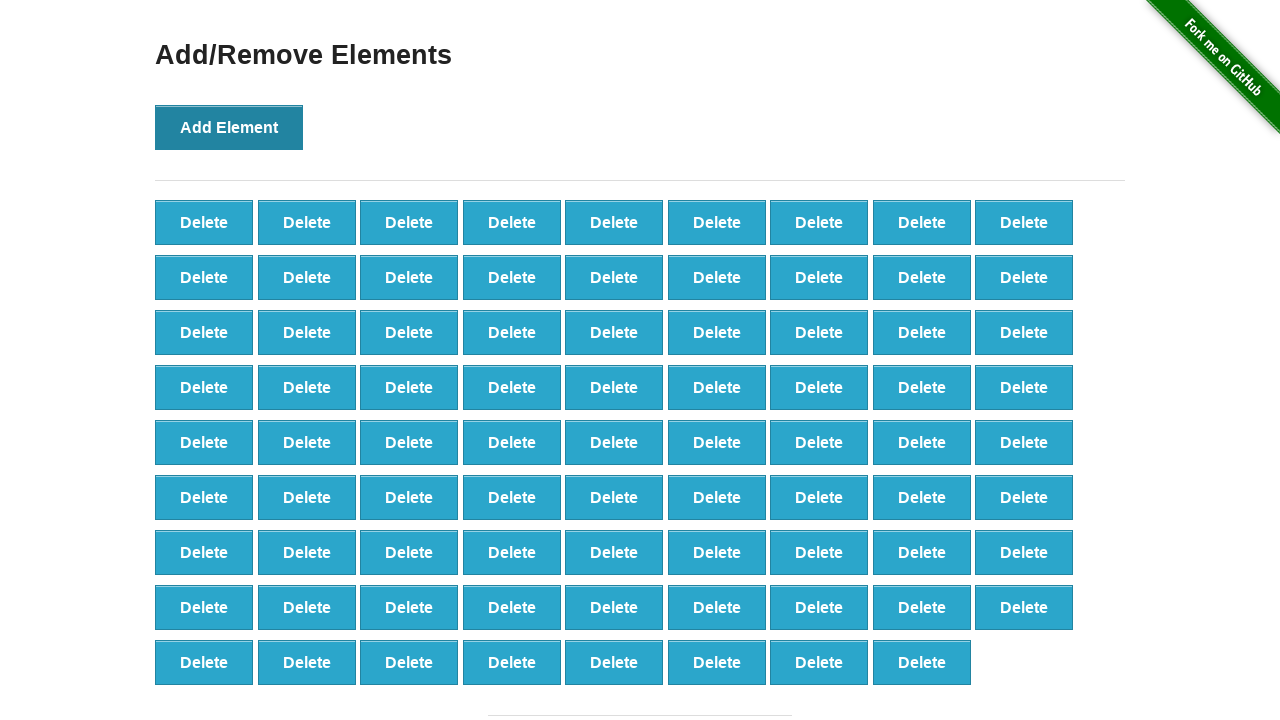

Clicked Add Element button (iteration 81/100) at (229, 127) on xpath=//*[text()='Add Element']
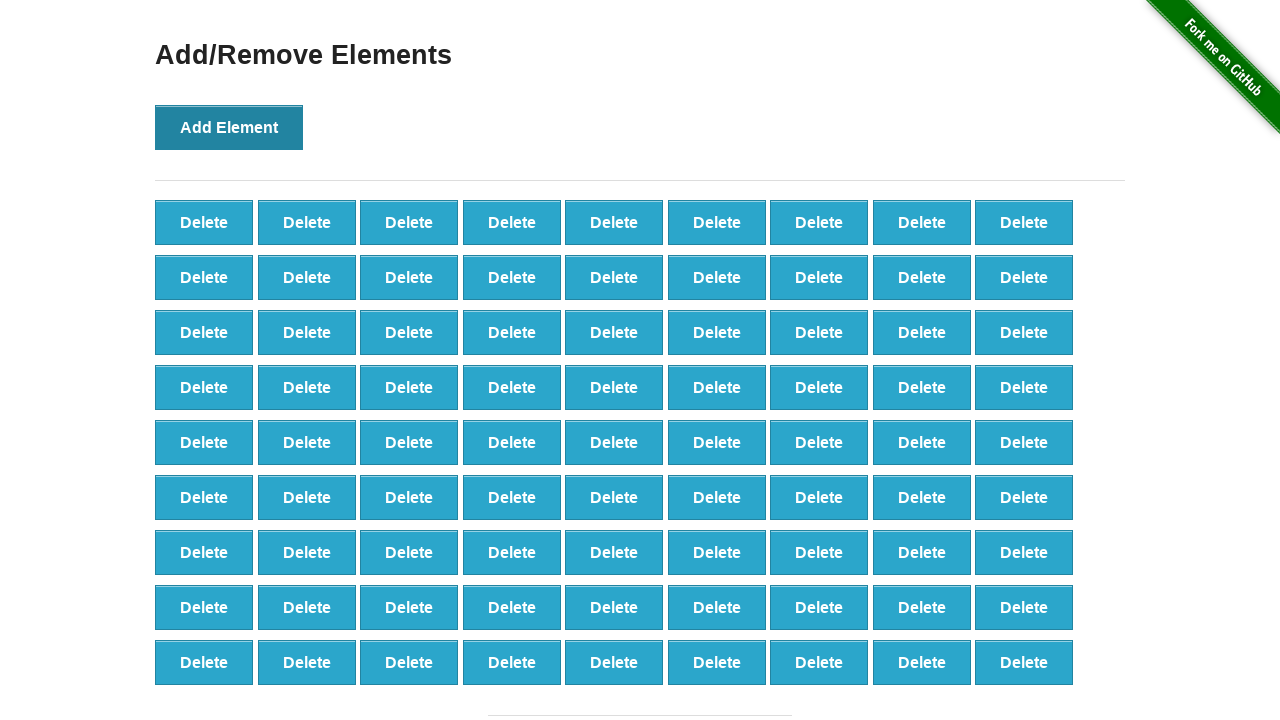

Clicked Add Element button (iteration 82/100) at (229, 127) on xpath=//*[text()='Add Element']
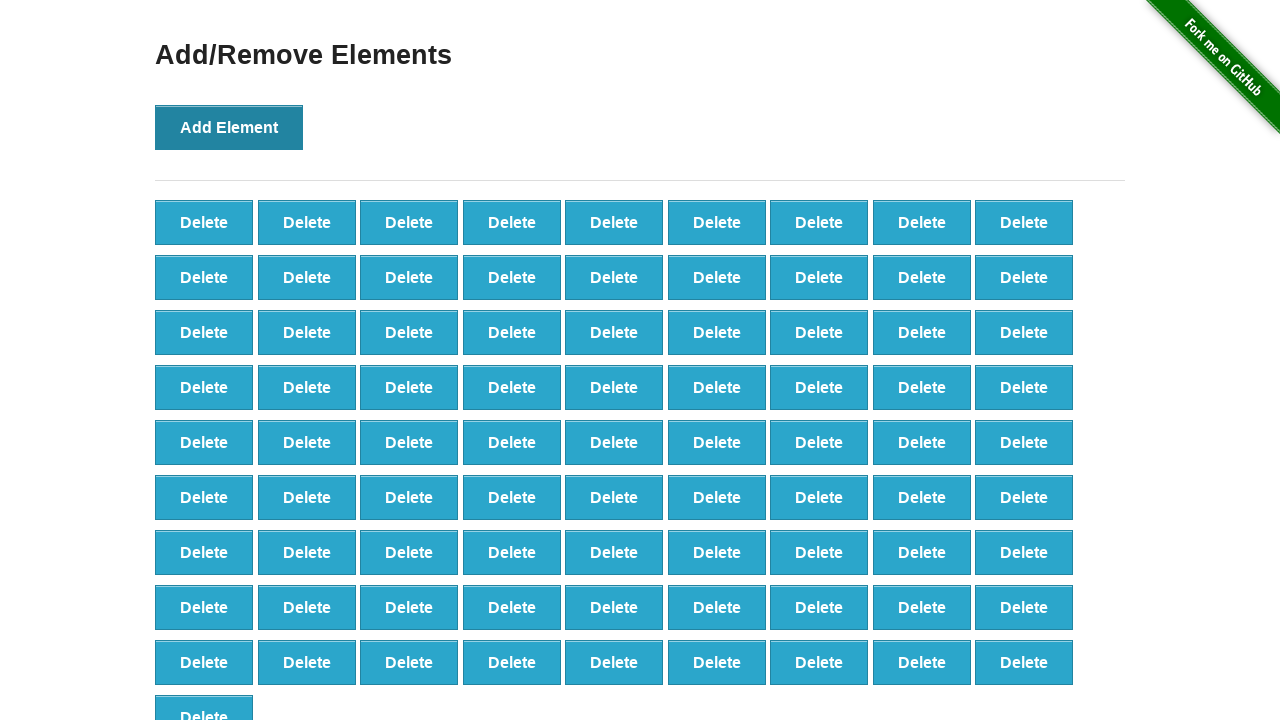

Clicked Add Element button (iteration 83/100) at (229, 127) on xpath=//*[text()='Add Element']
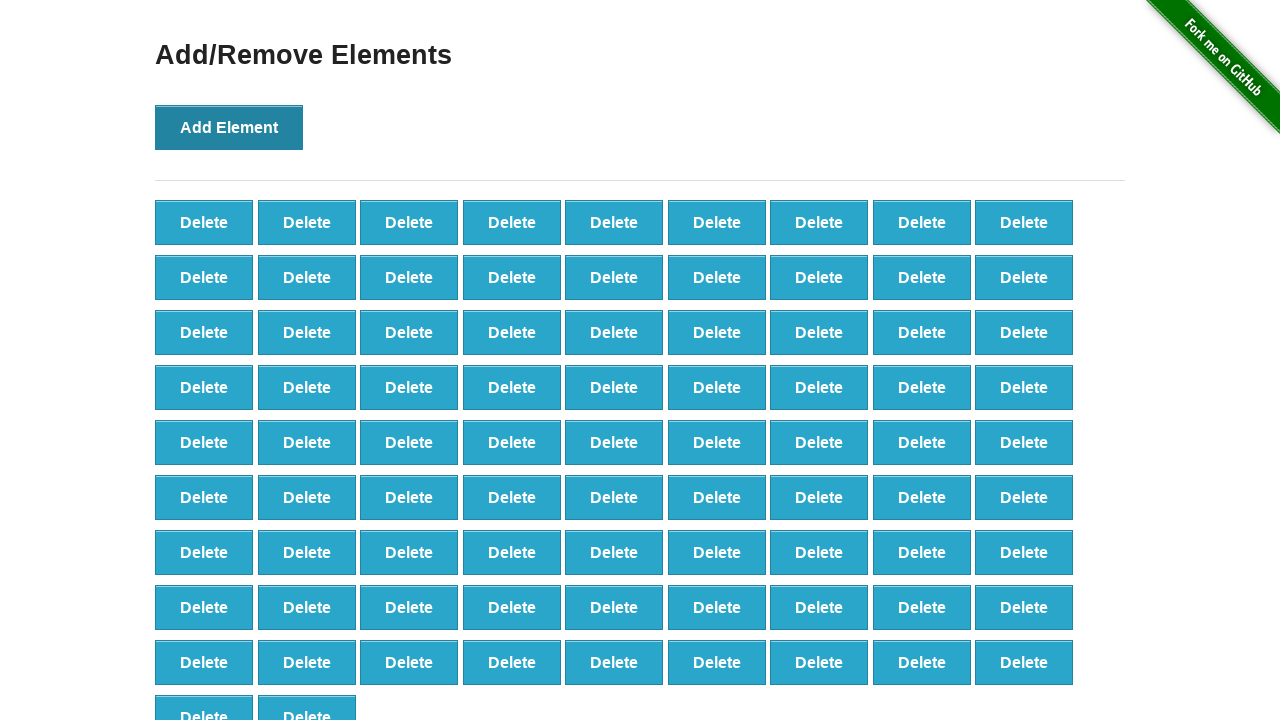

Clicked Add Element button (iteration 84/100) at (229, 127) on xpath=//*[text()='Add Element']
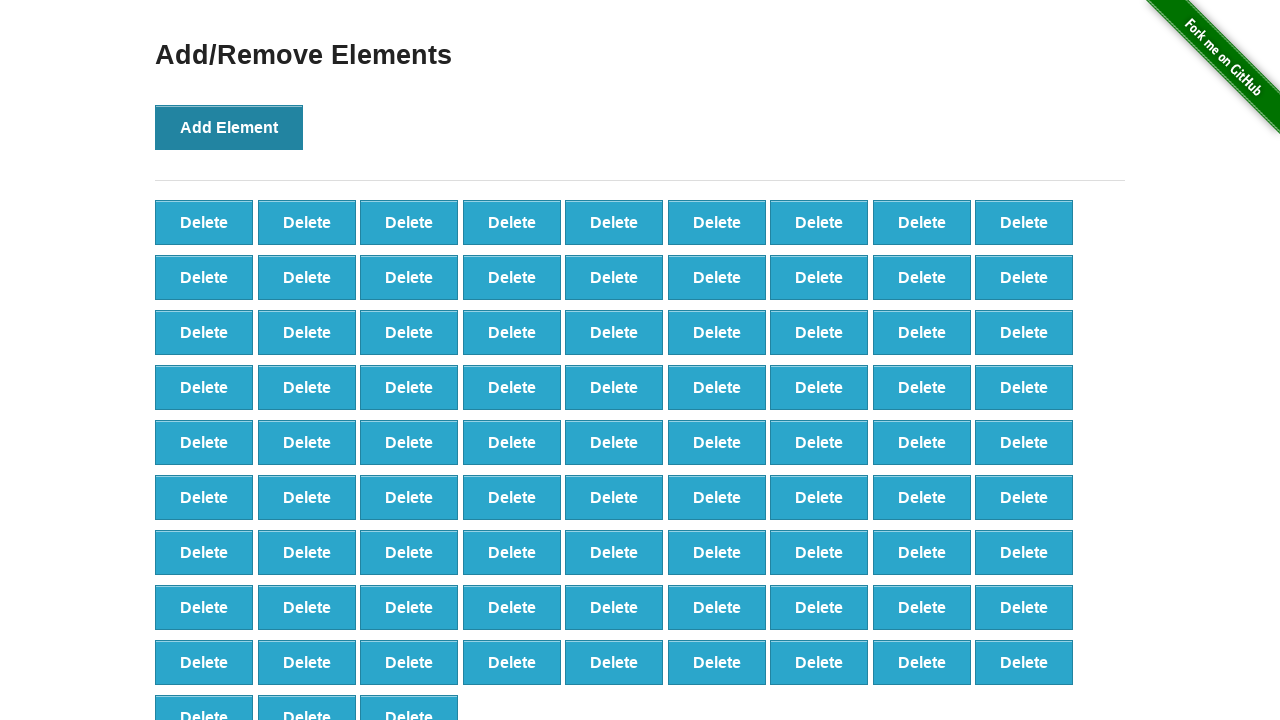

Clicked Add Element button (iteration 85/100) at (229, 127) on xpath=//*[text()='Add Element']
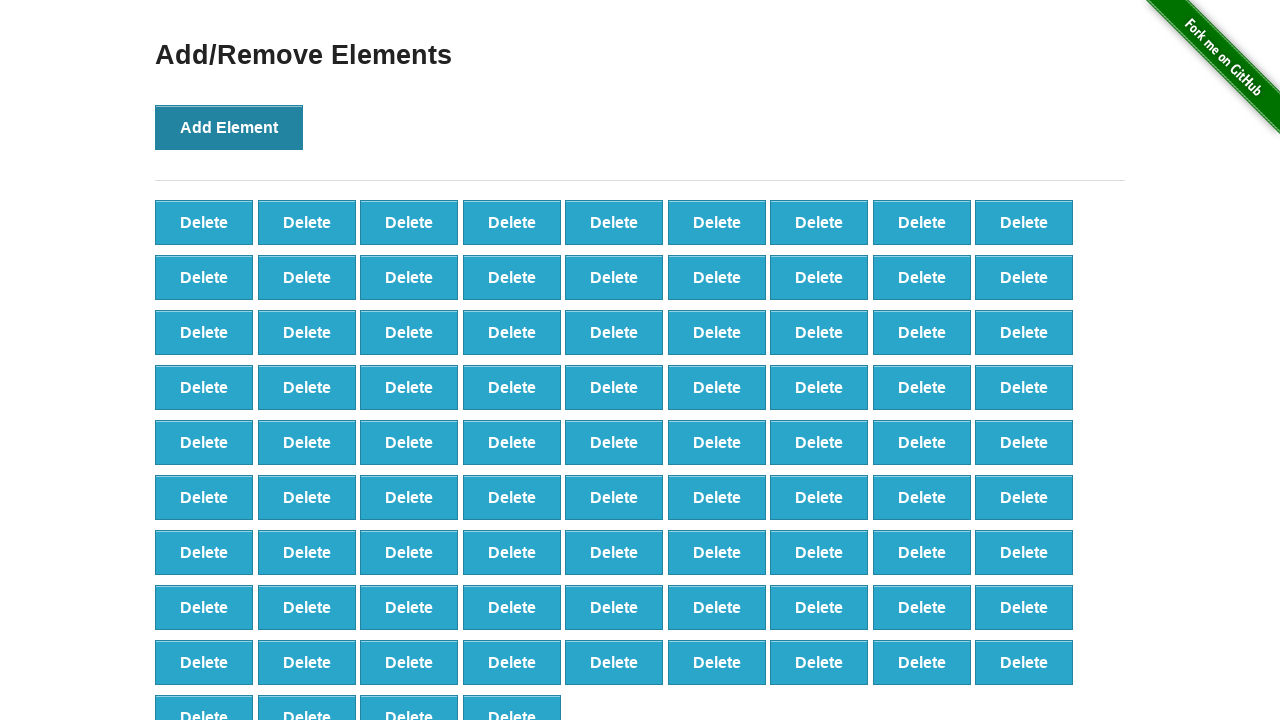

Clicked Add Element button (iteration 86/100) at (229, 127) on xpath=//*[text()='Add Element']
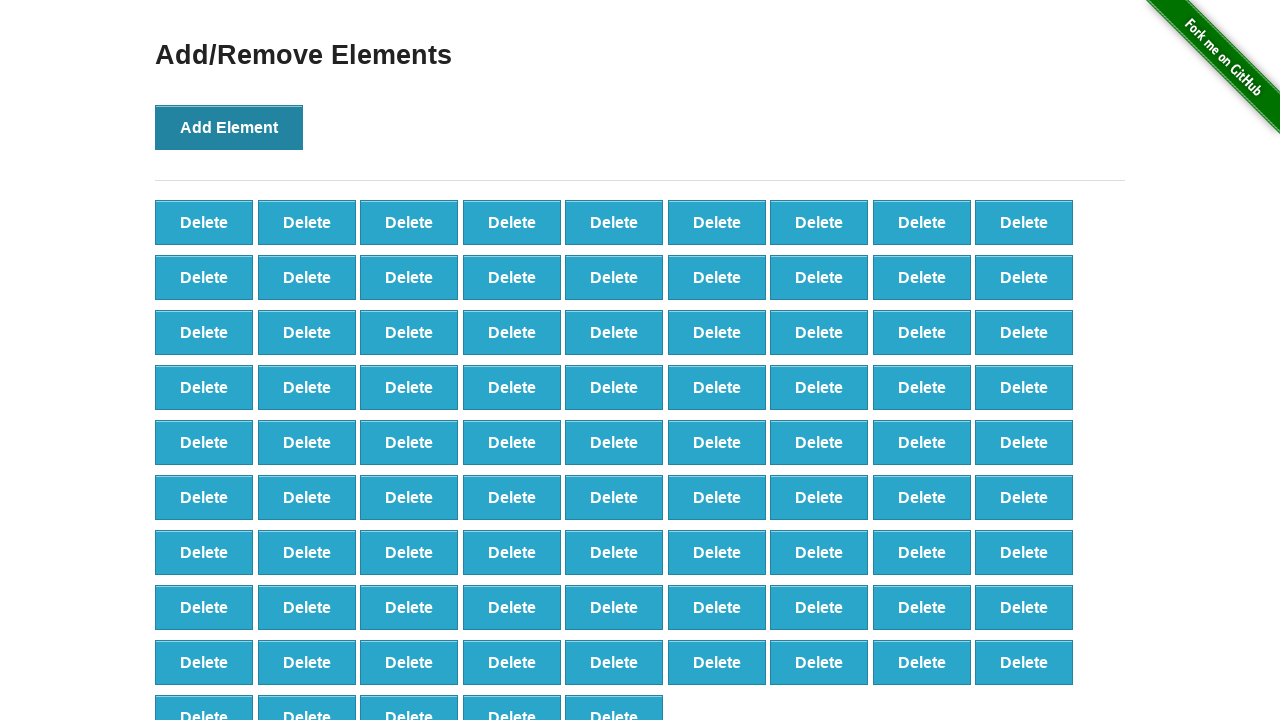

Clicked Add Element button (iteration 87/100) at (229, 127) on xpath=//*[text()='Add Element']
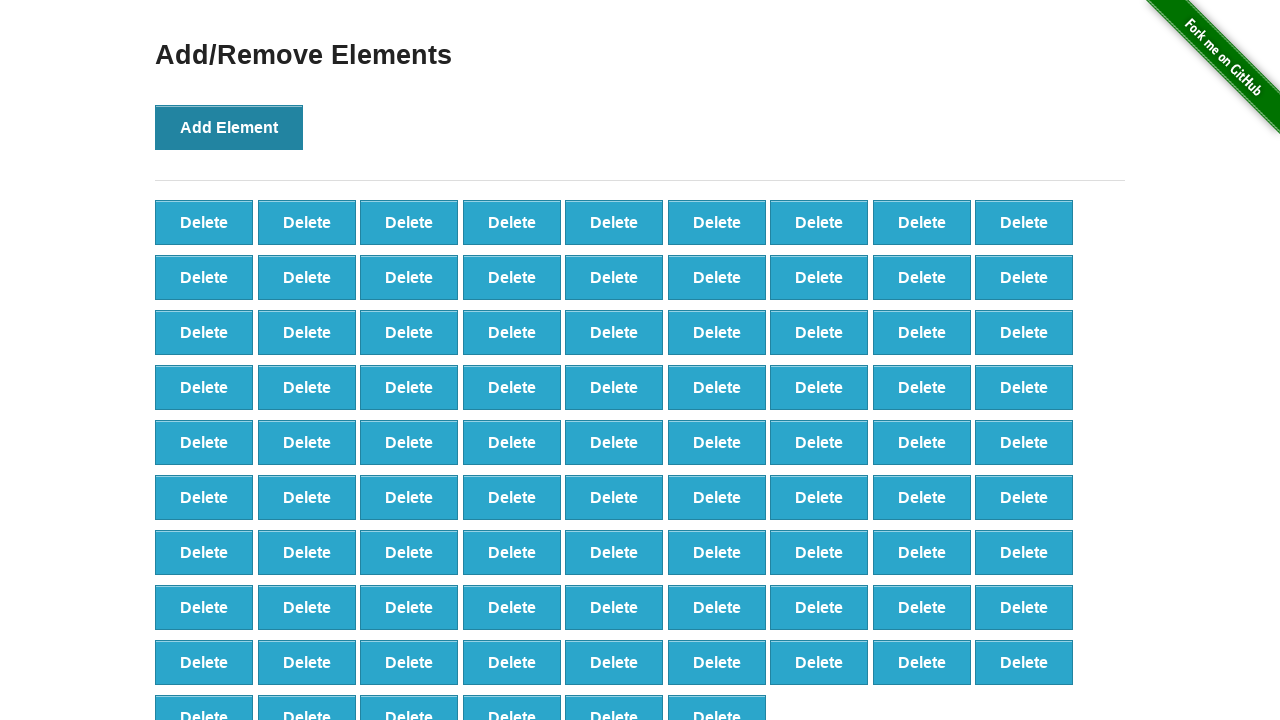

Clicked Add Element button (iteration 88/100) at (229, 127) on xpath=//*[text()='Add Element']
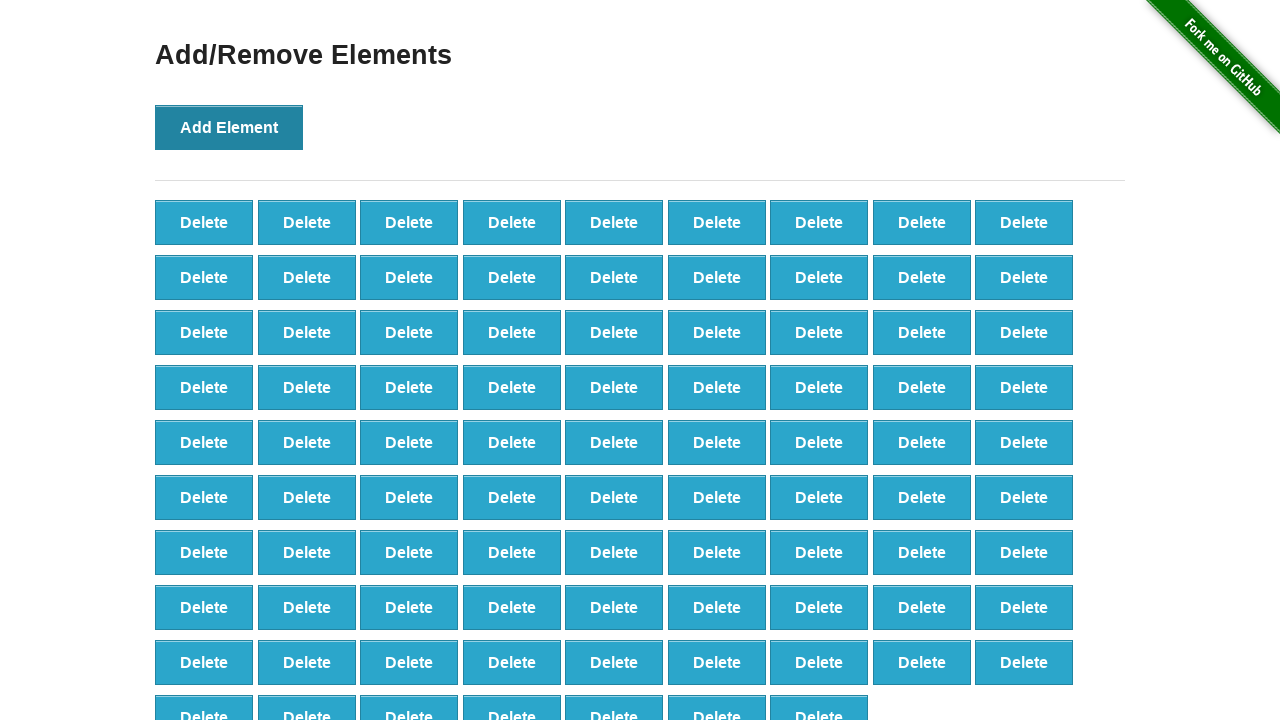

Clicked Add Element button (iteration 89/100) at (229, 127) on xpath=//*[text()='Add Element']
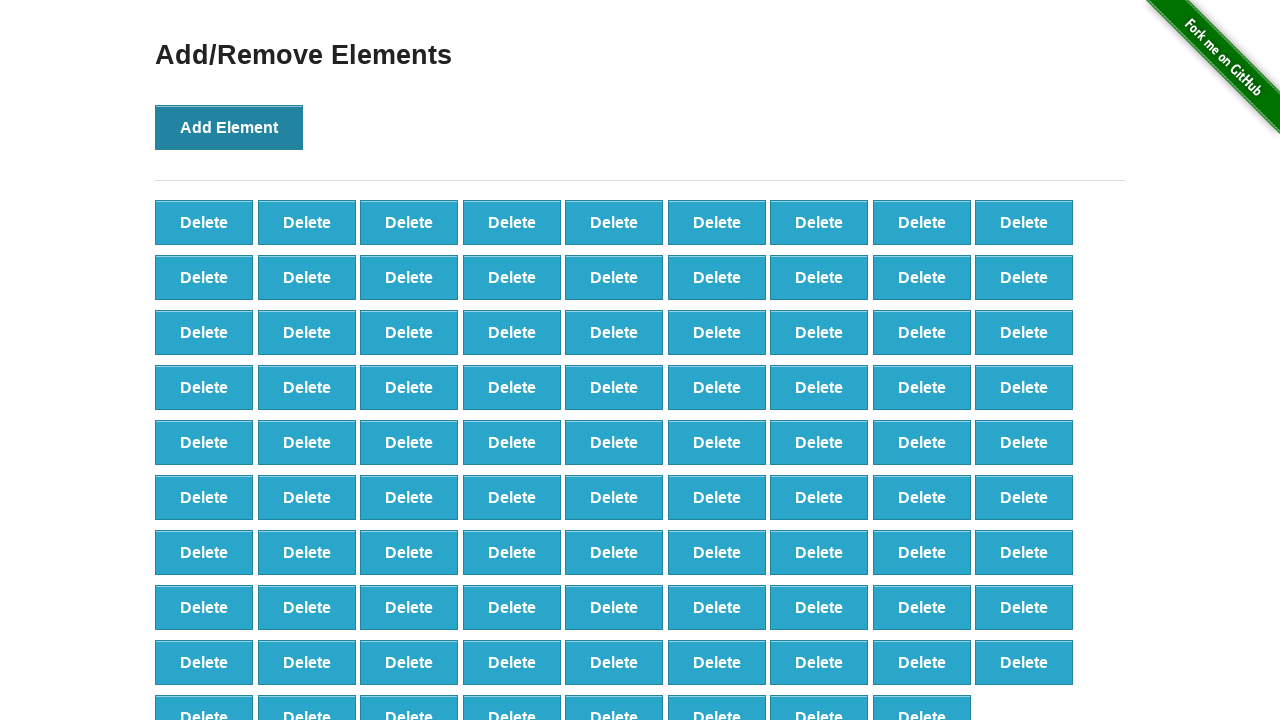

Clicked Add Element button (iteration 90/100) at (229, 127) on xpath=//*[text()='Add Element']
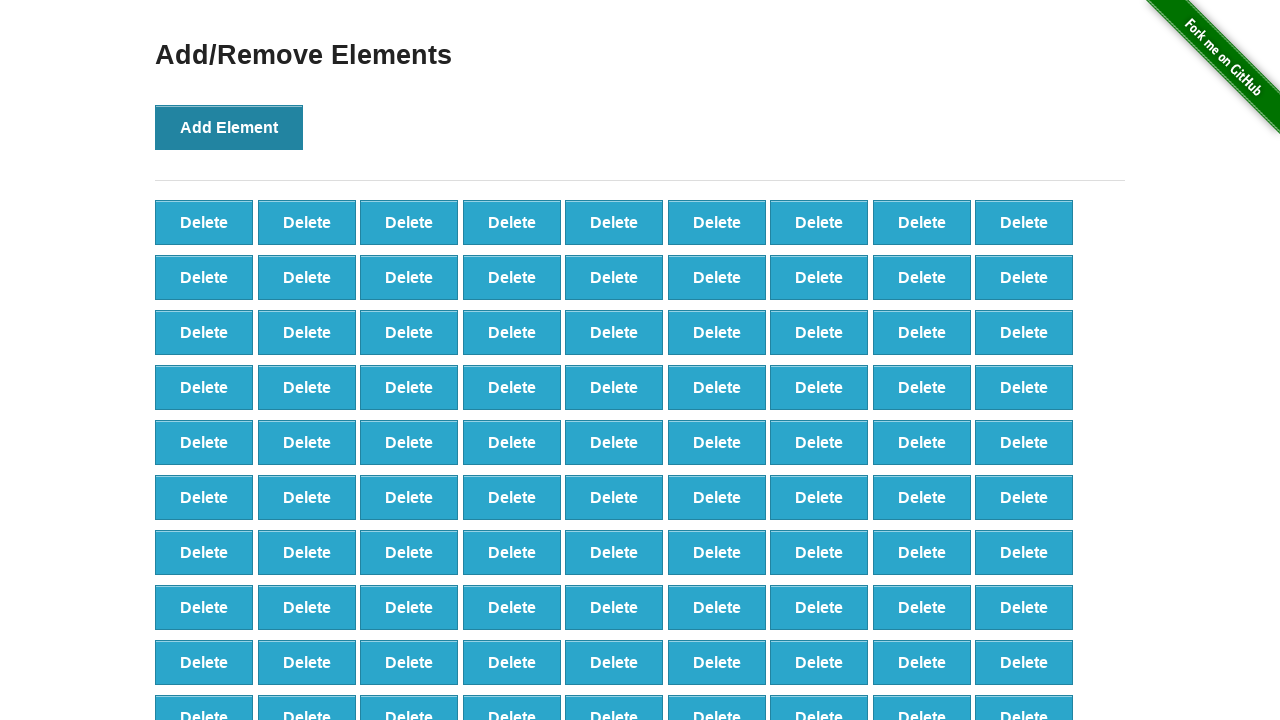

Clicked Add Element button (iteration 91/100) at (229, 127) on xpath=//*[text()='Add Element']
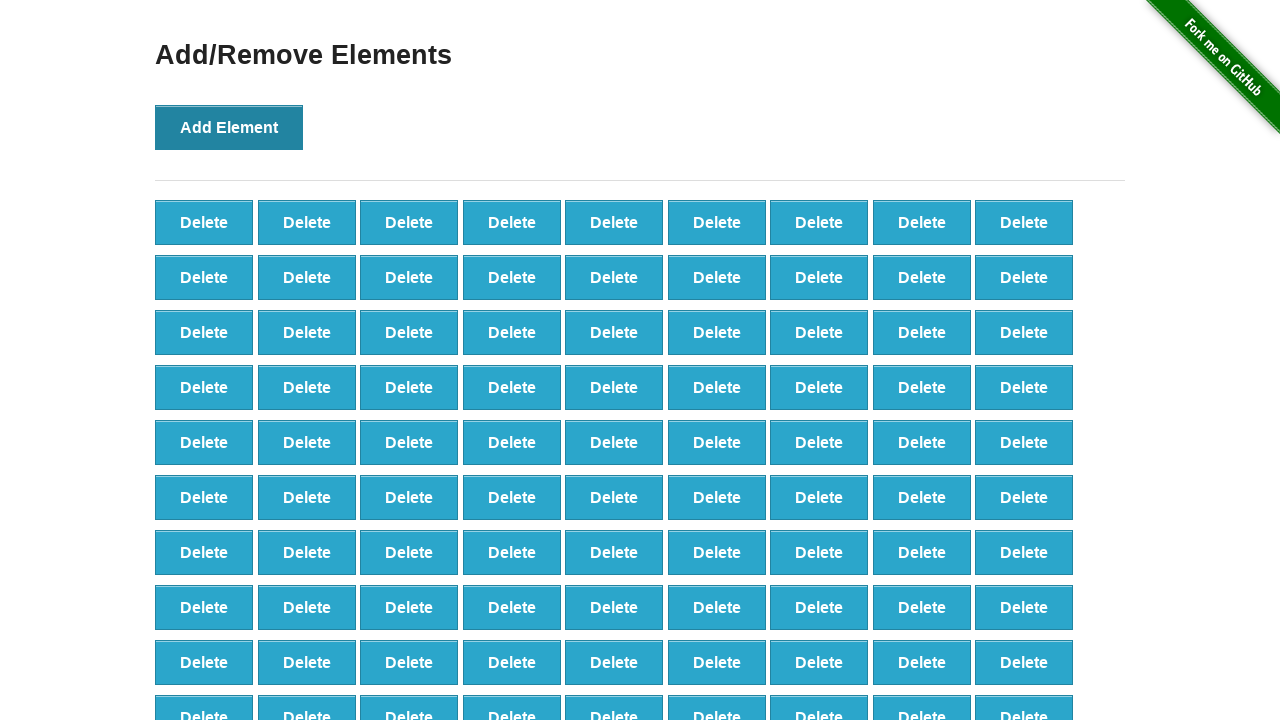

Clicked Add Element button (iteration 92/100) at (229, 127) on xpath=//*[text()='Add Element']
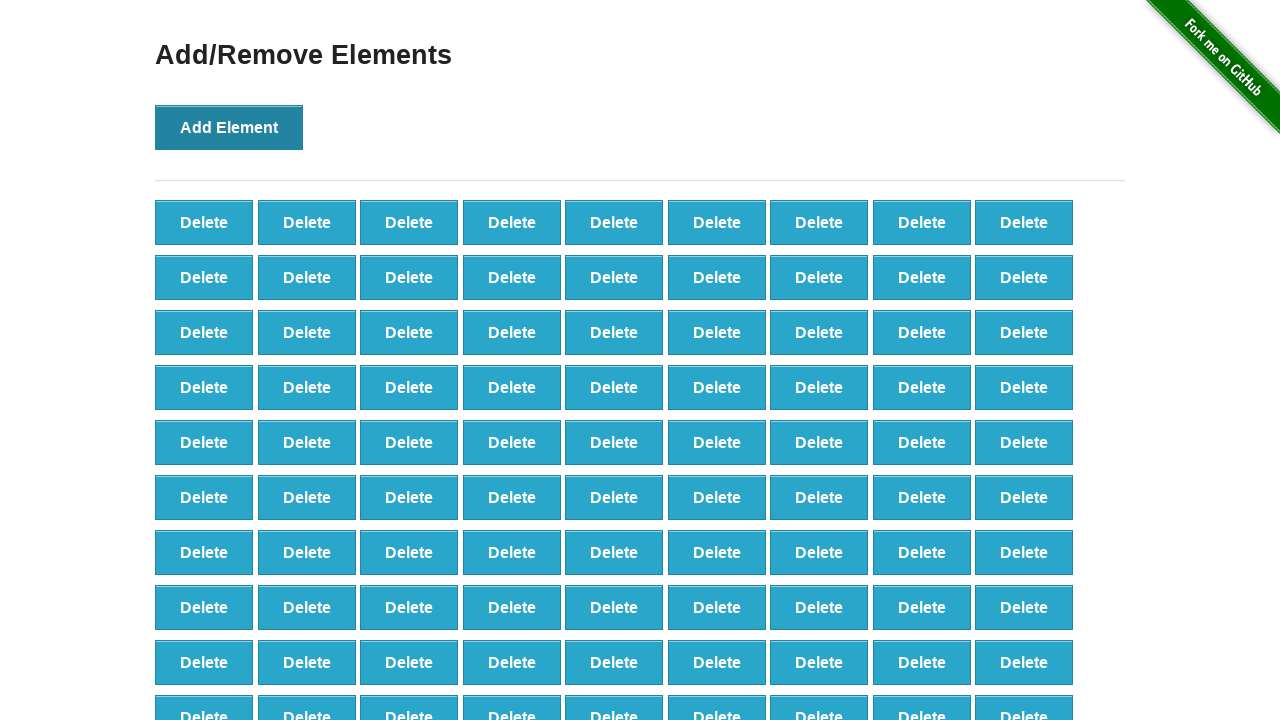

Clicked Add Element button (iteration 93/100) at (229, 127) on xpath=//*[text()='Add Element']
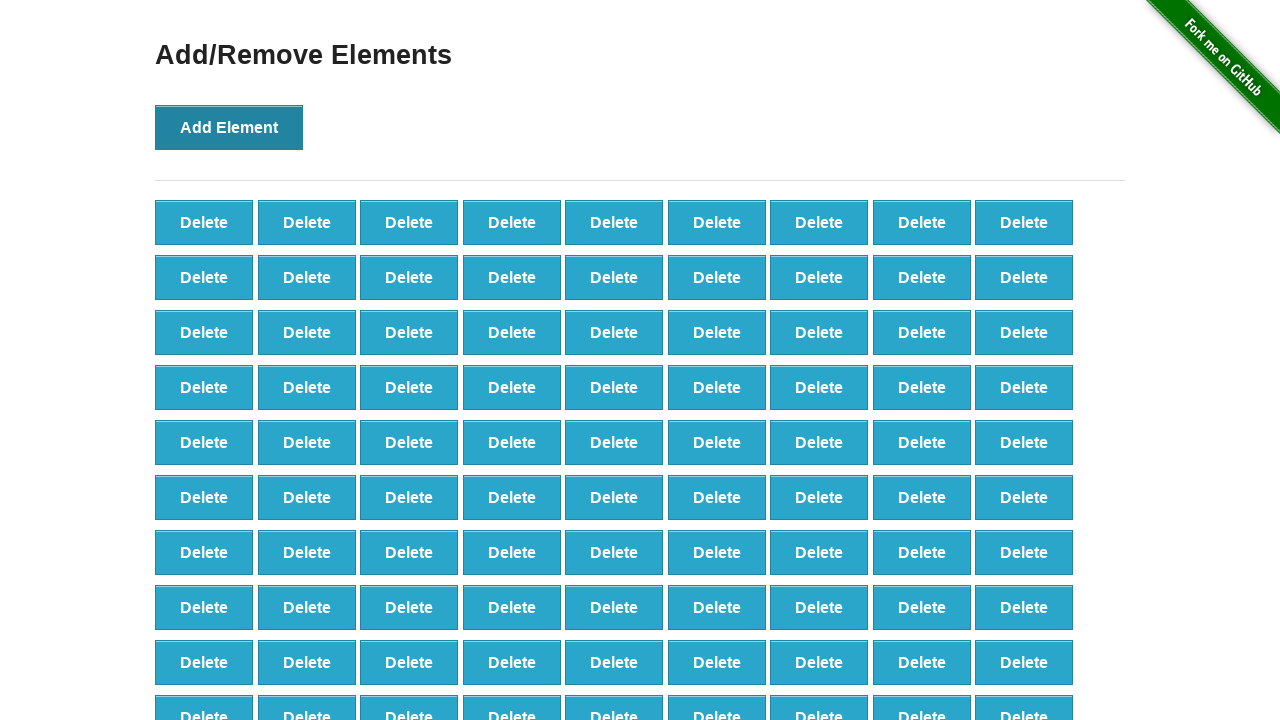

Clicked Add Element button (iteration 94/100) at (229, 127) on xpath=//*[text()='Add Element']
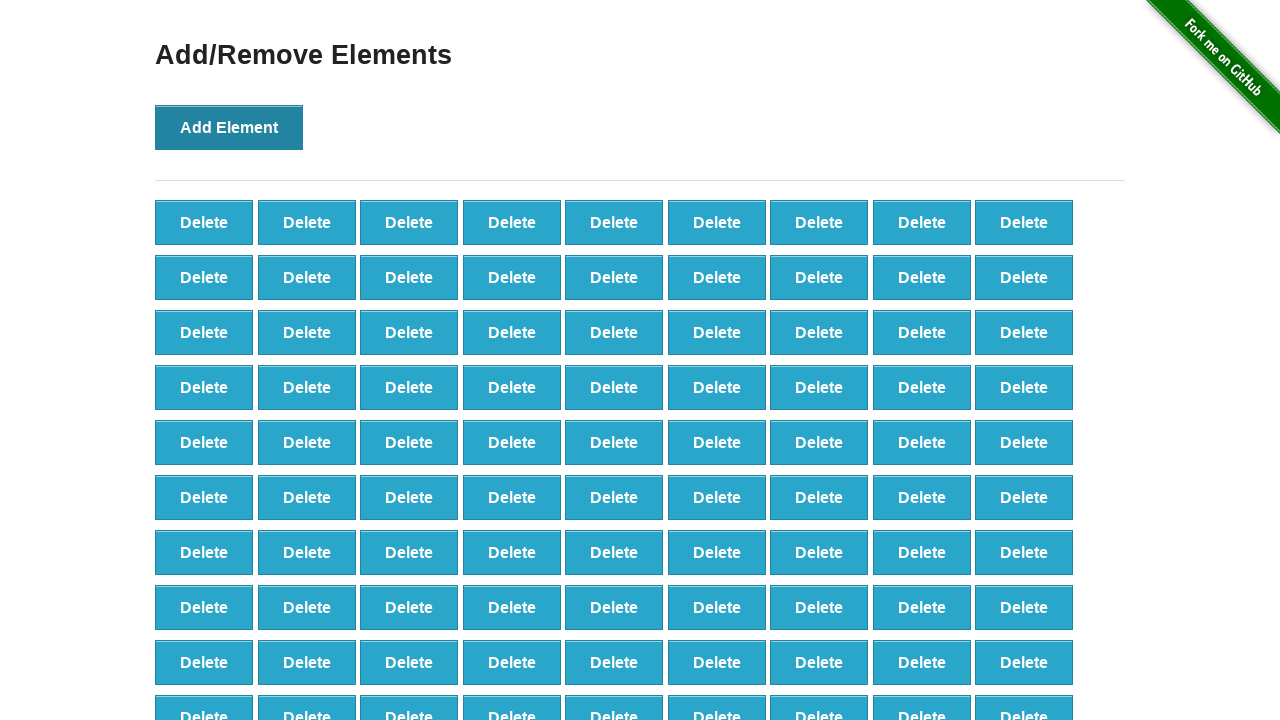

Clicked Add Element button (iteration 95/100) at (229, 127) on xpath=//*[text()='Add Element']
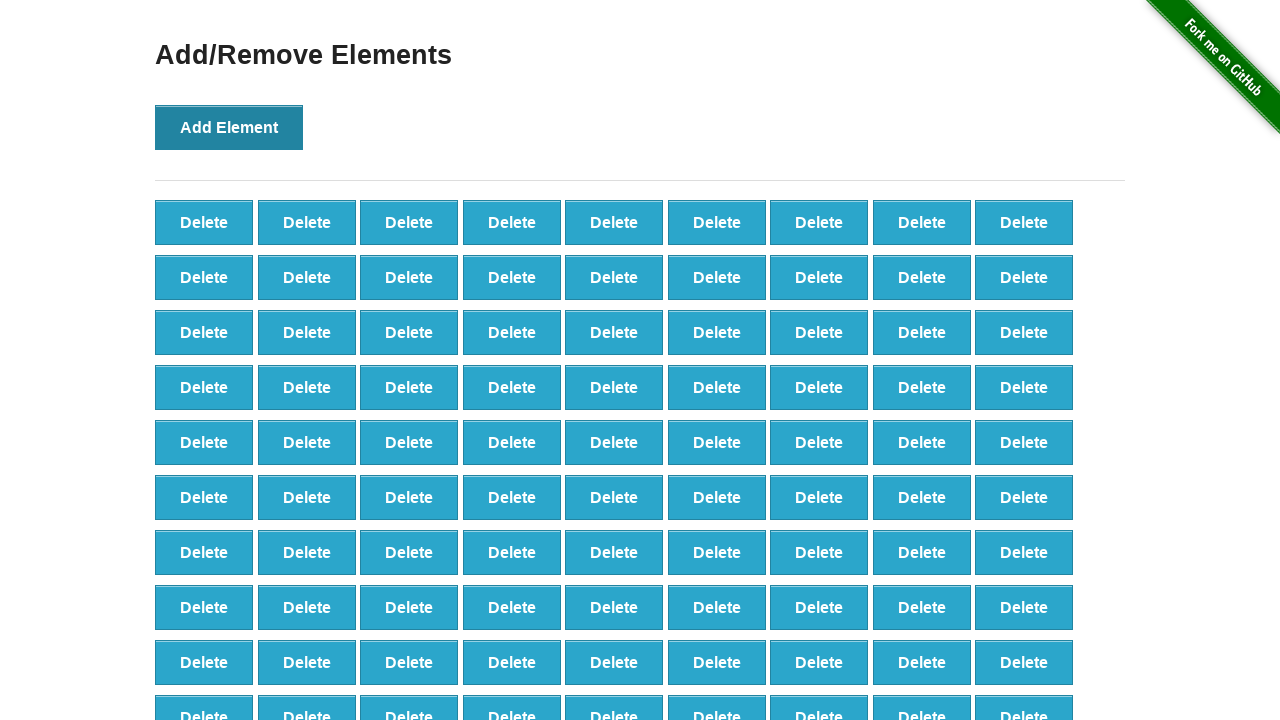

Clicked Add Element button (iteration 96/100) at (229, 127) on xpath=//*[text()='Add Element']
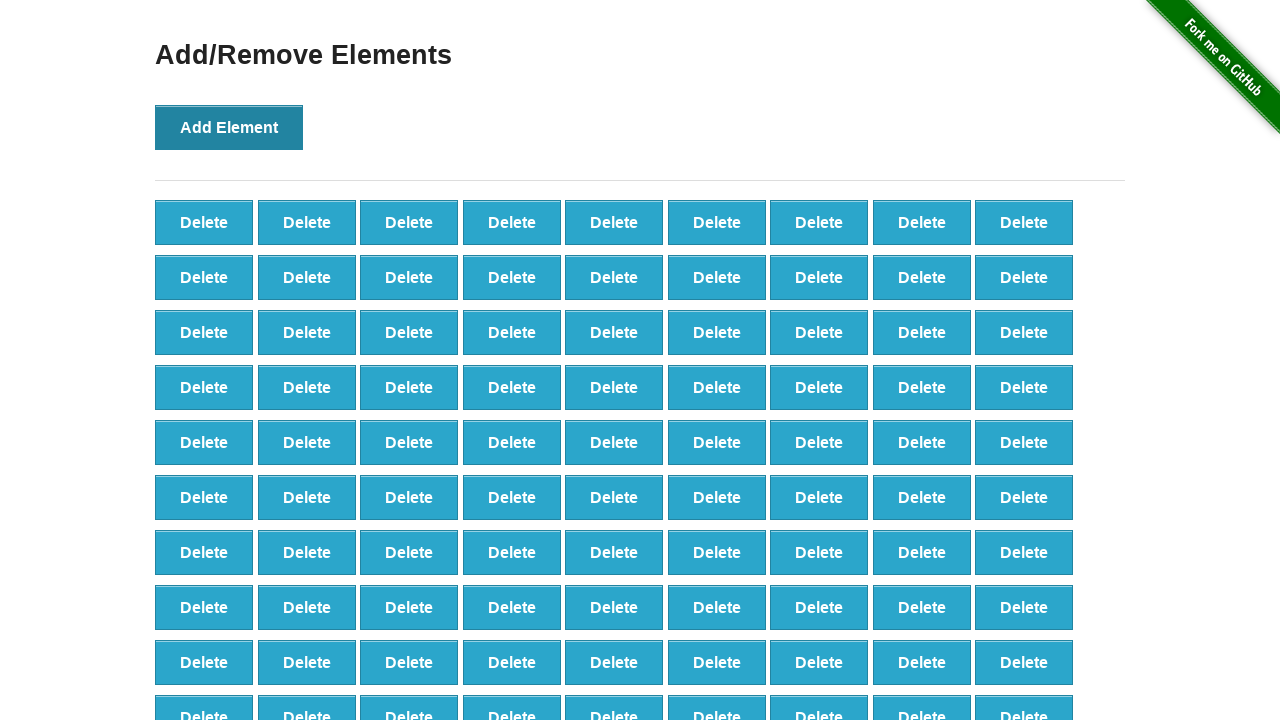

Clicked Add Element button (iteration 97/100) at (229, 127) on xpath=//*[text()='Add Element']
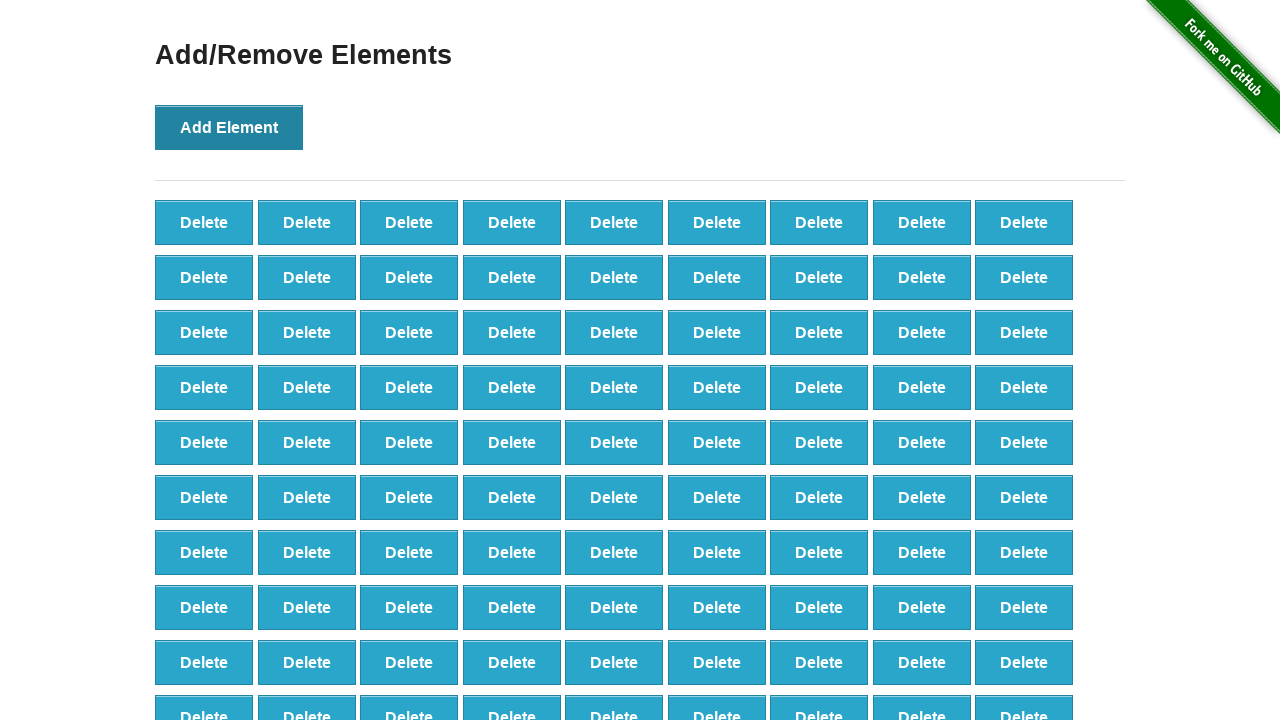

Clicked Add Element button (iteration 98/100) at (229, 127) on xpath=//*[text()='Add Element']
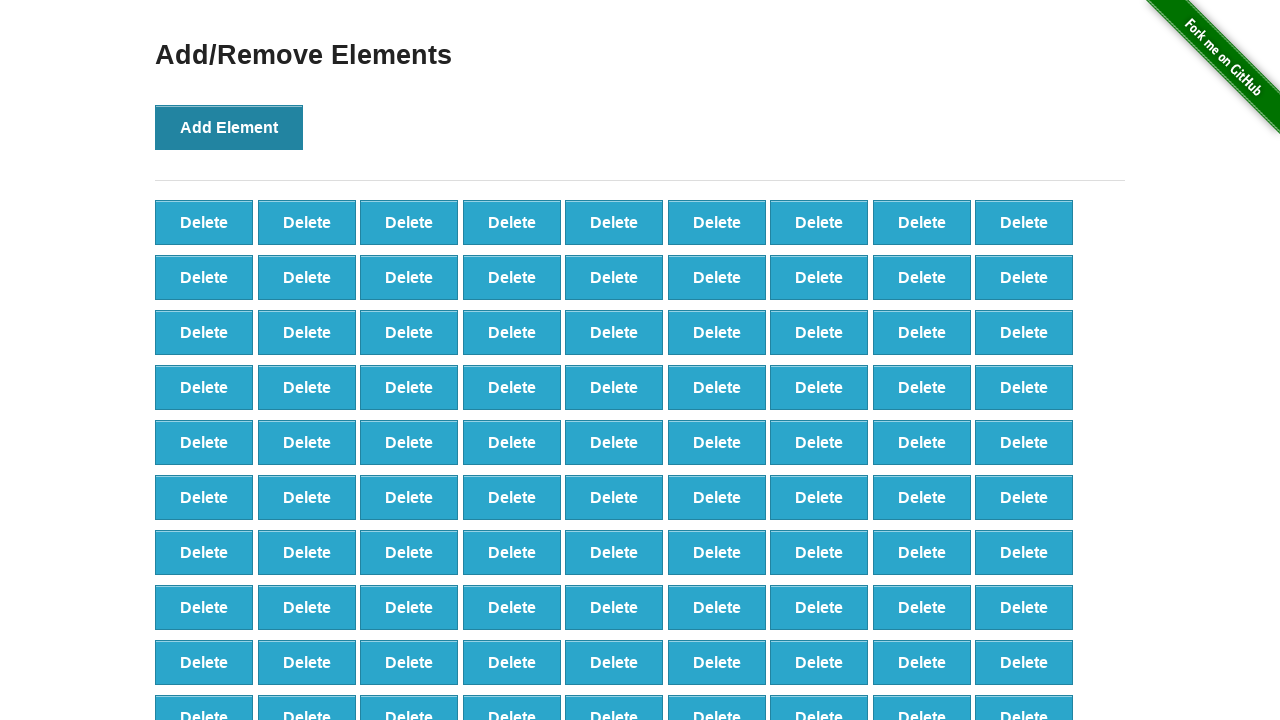

Clicked Add Element button (iteration 99/100) at (229, 127) on xpath=//*[text()='Add Element']
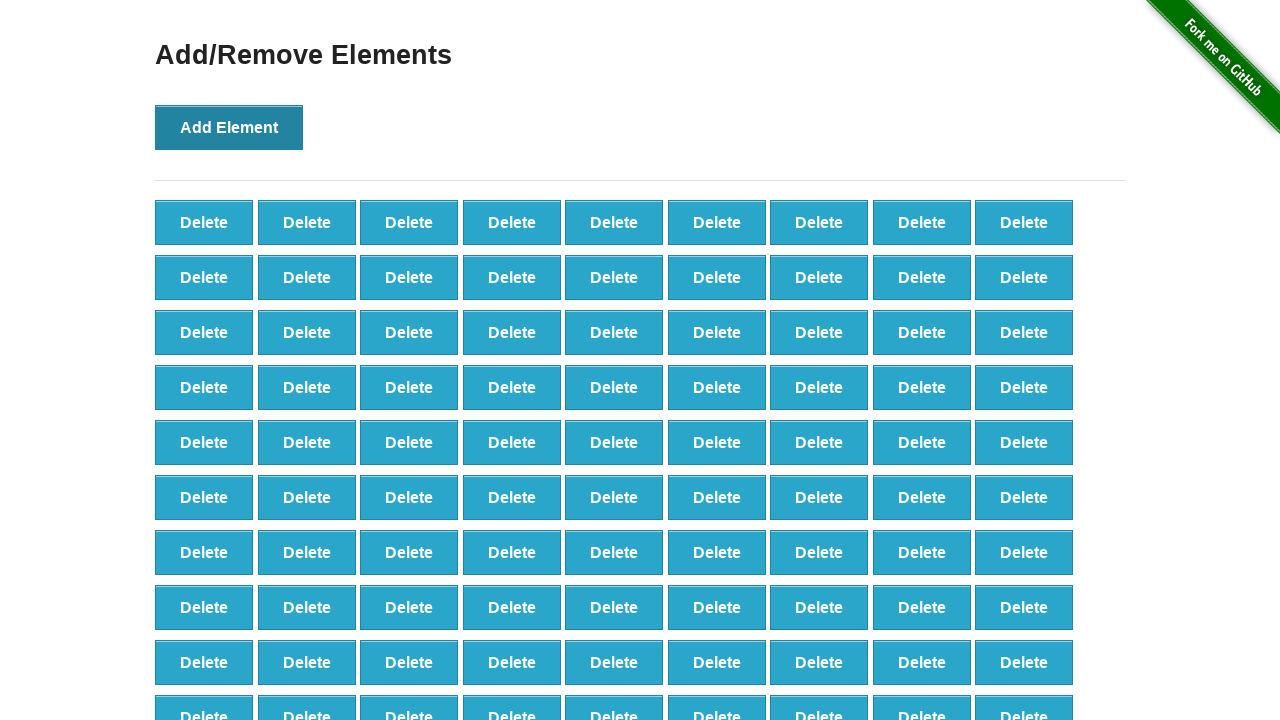

Clicked Add Element button (iteration 100/100) at (229, 127) on xpath=//*[text()='Add Element']
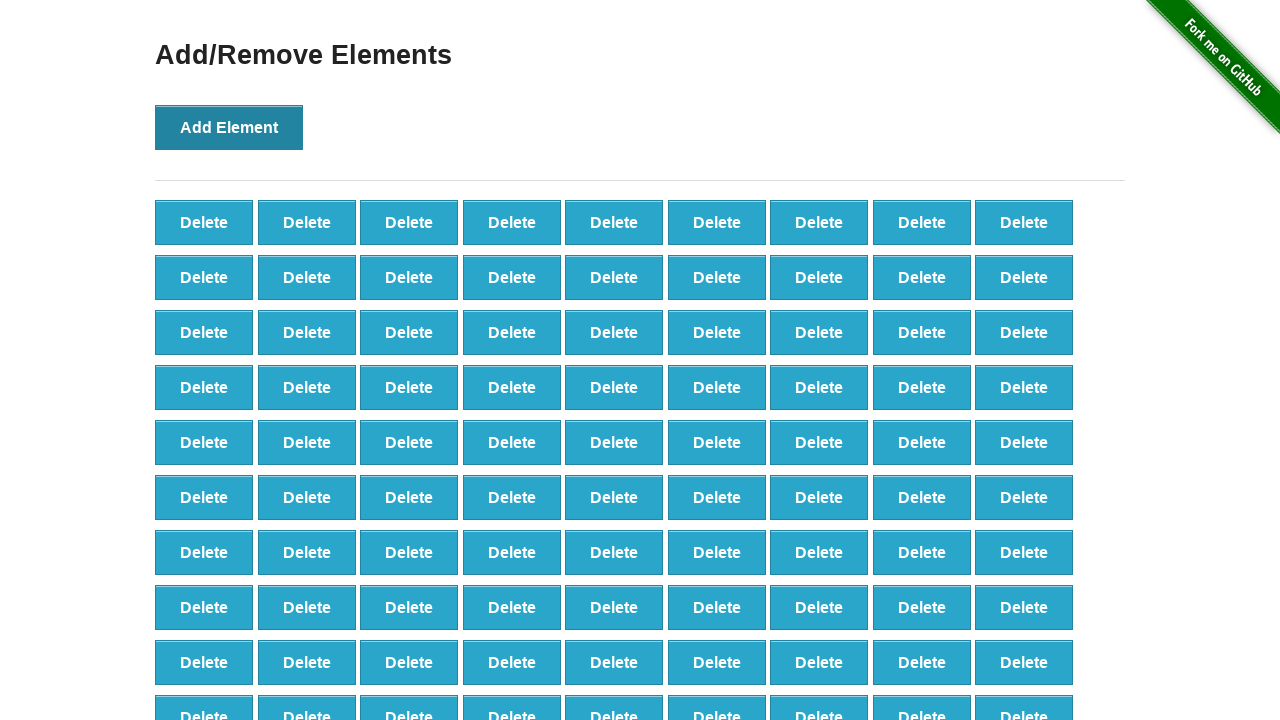

Verified 100 delete buttons were created
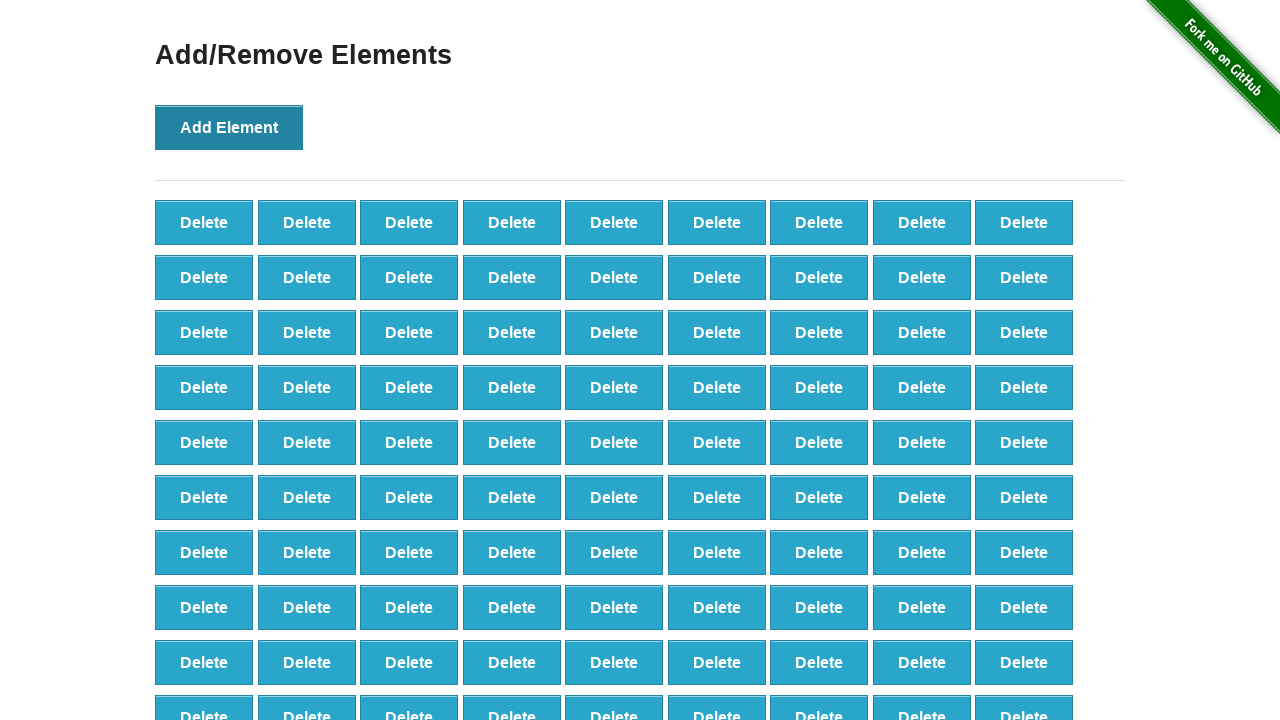

Clicked delete button (iteration 1/90) at (204, 222) on xpath=//*[text()='Delete'] >> nth=0
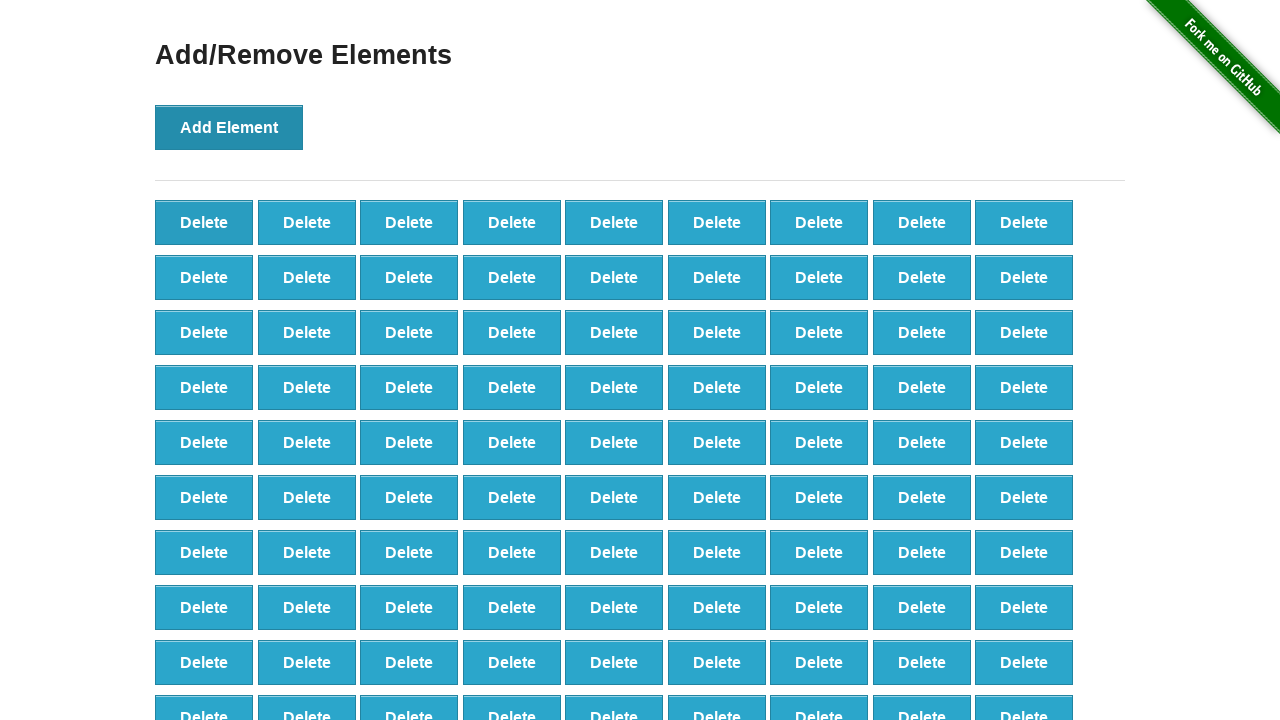

Clicked delete button (iteration 2/90) at (204, 222) on xpath=//*[text()='Delete'] >> nth=0
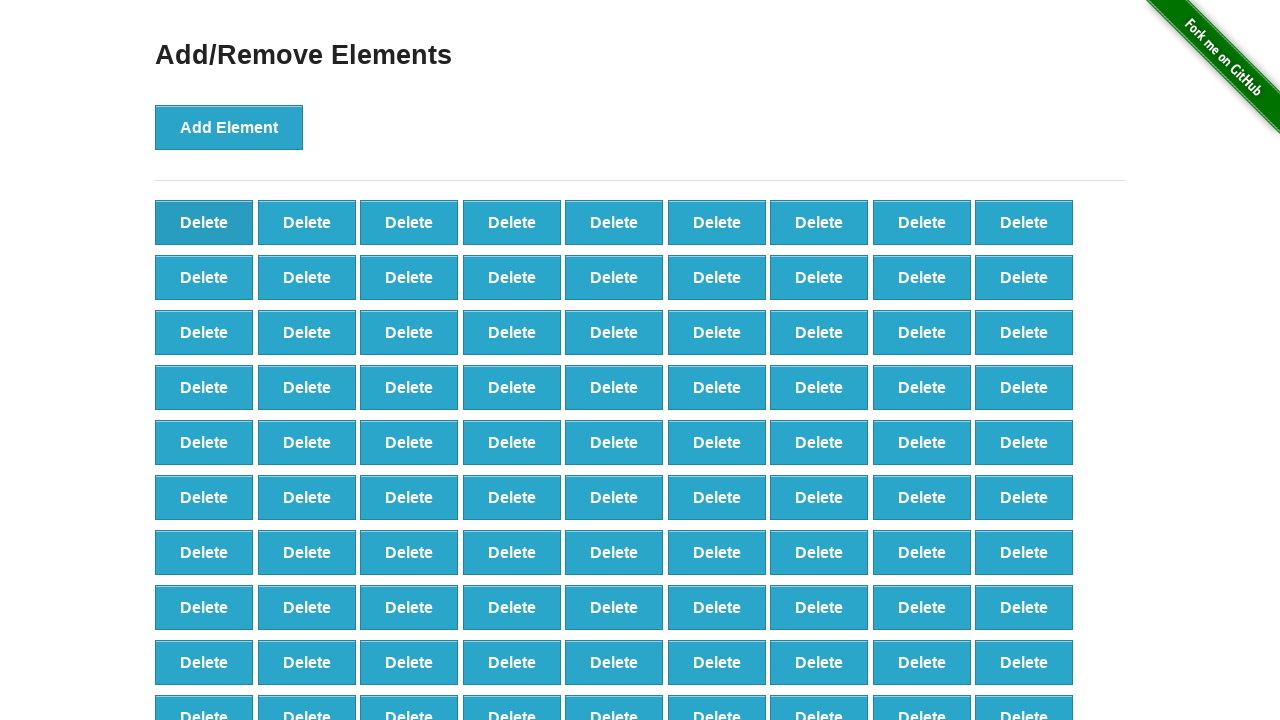

Clicked delete button (iteration 3/90) at (204, 222) on xpath=//*[text()='Delete'] >> nth=0
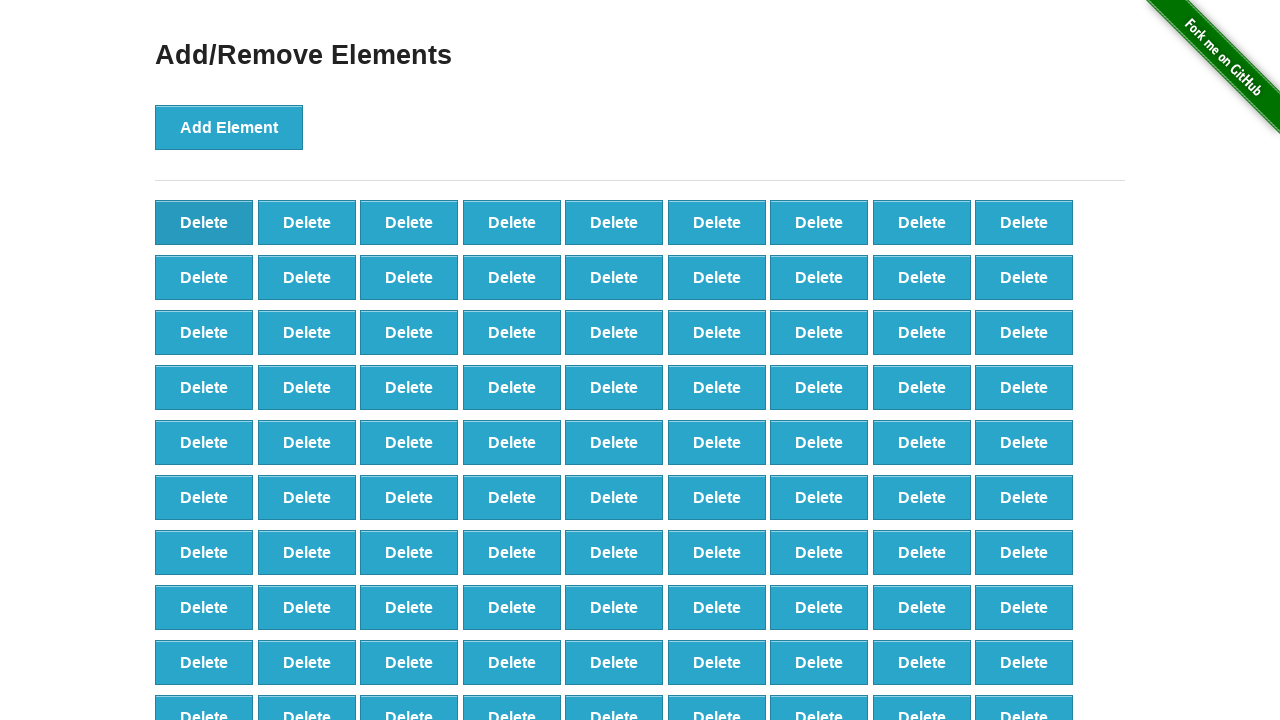

Clicked delete button (iteration 4/90) at (204, 222) on xpath=//*[text()='Delete'] >> nth=0
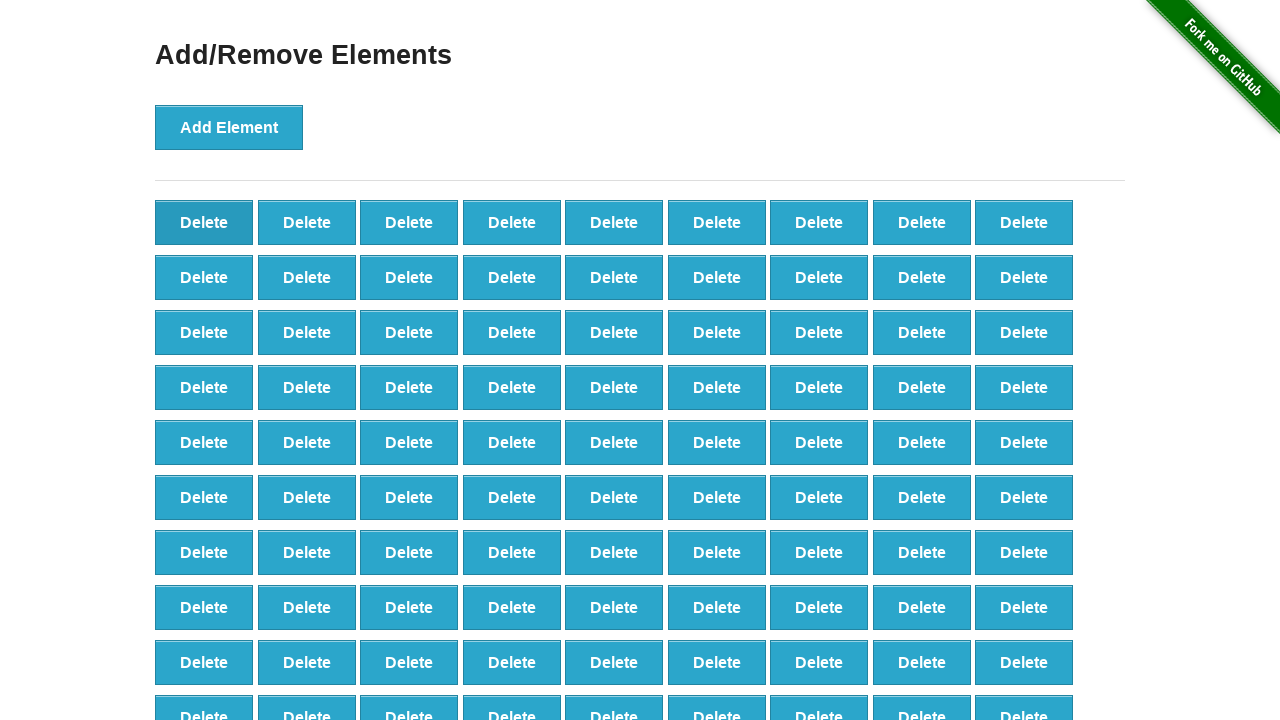

Clicked delete button (iteration 5/90) at (204, 222) on xpath=//*[text()='Delete'] >> nth=0
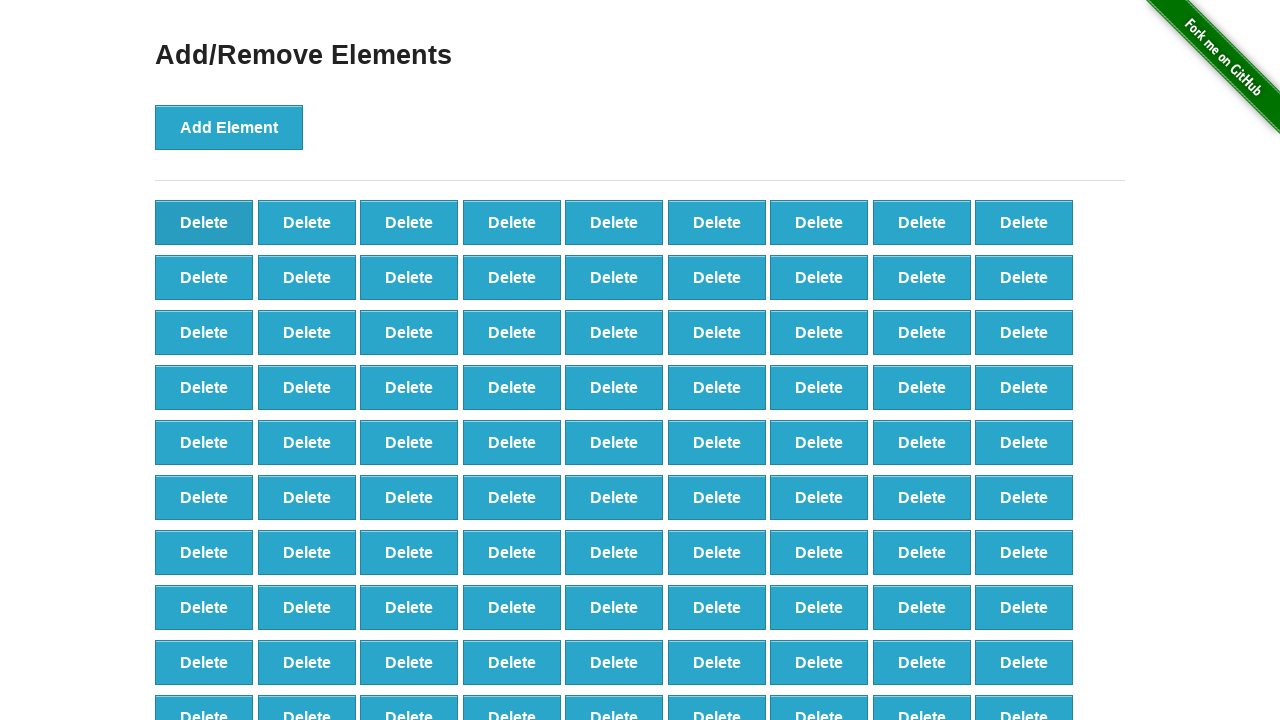

Clicked delete button (iteration 6/90) at (204, 222) on xpath=//*[text()='Delete'] >> nth=0
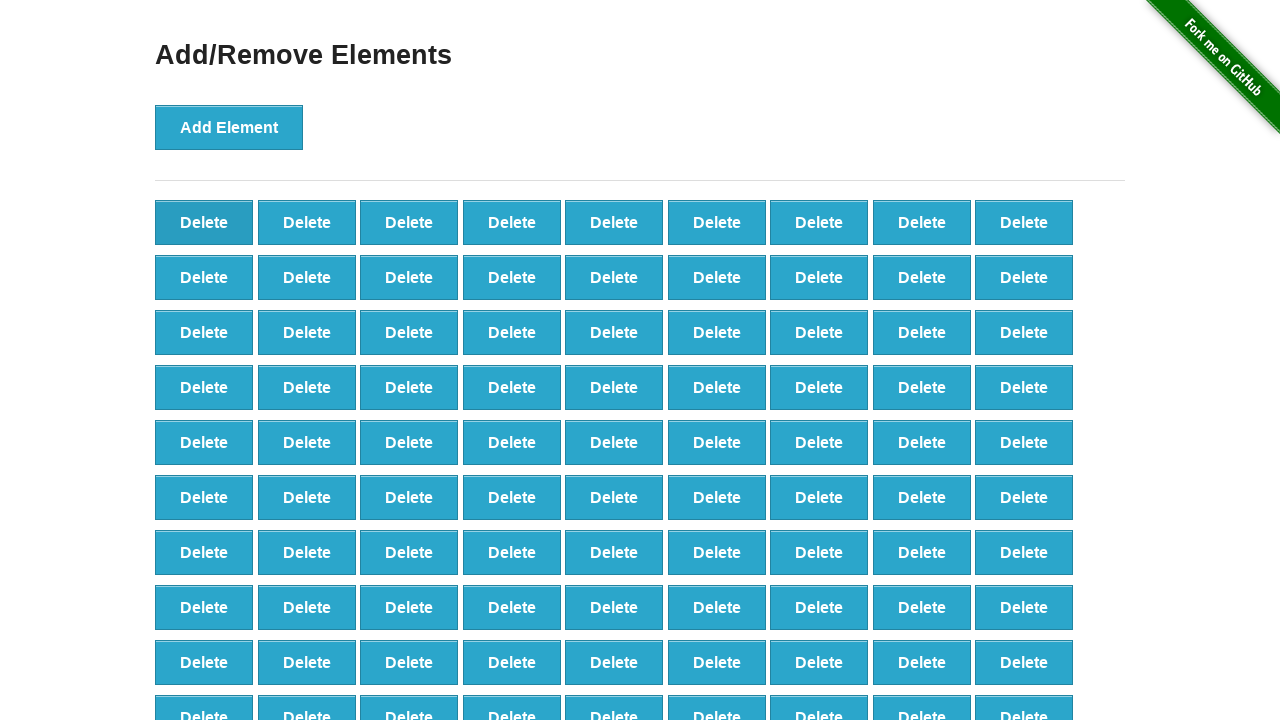

Clicked delete button (iteration 7/90) at (204, 222) on xpath=//*[text()='Delete'] >> nth=0
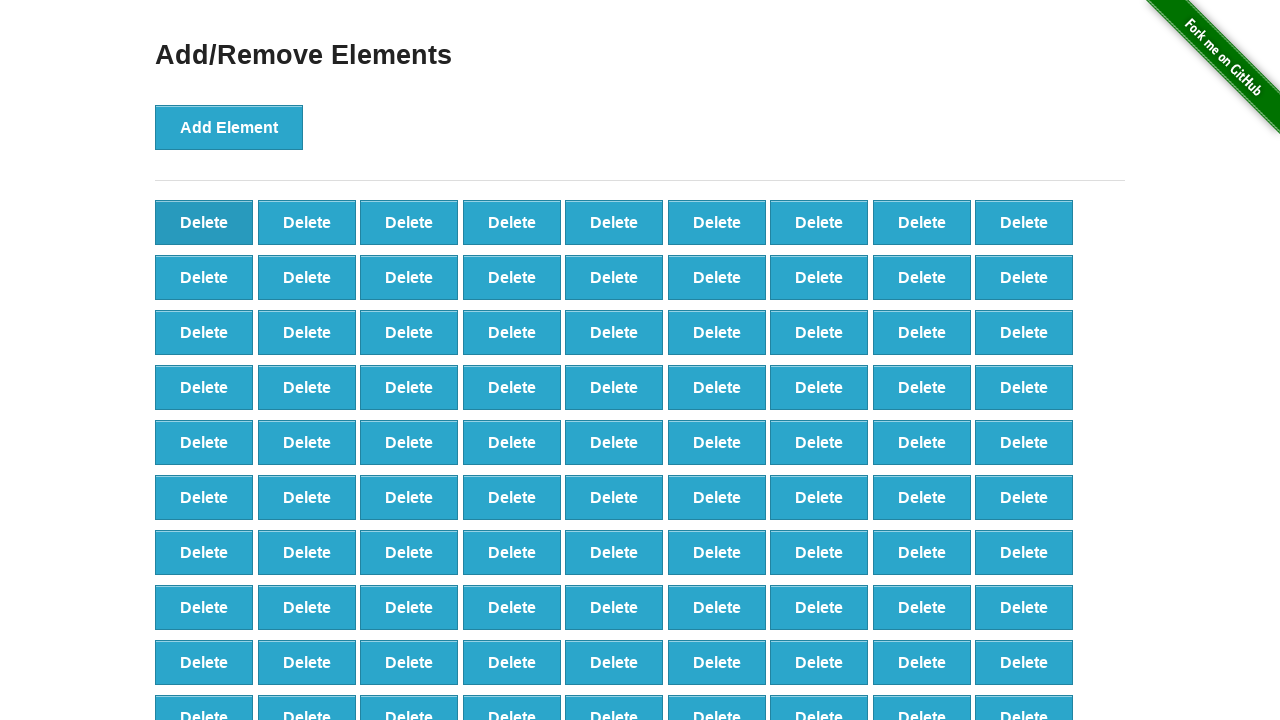

Clicked delete button (iteration 8/90) at (204, 222) on xpath=//*[text()='Delete'] >> nth=0
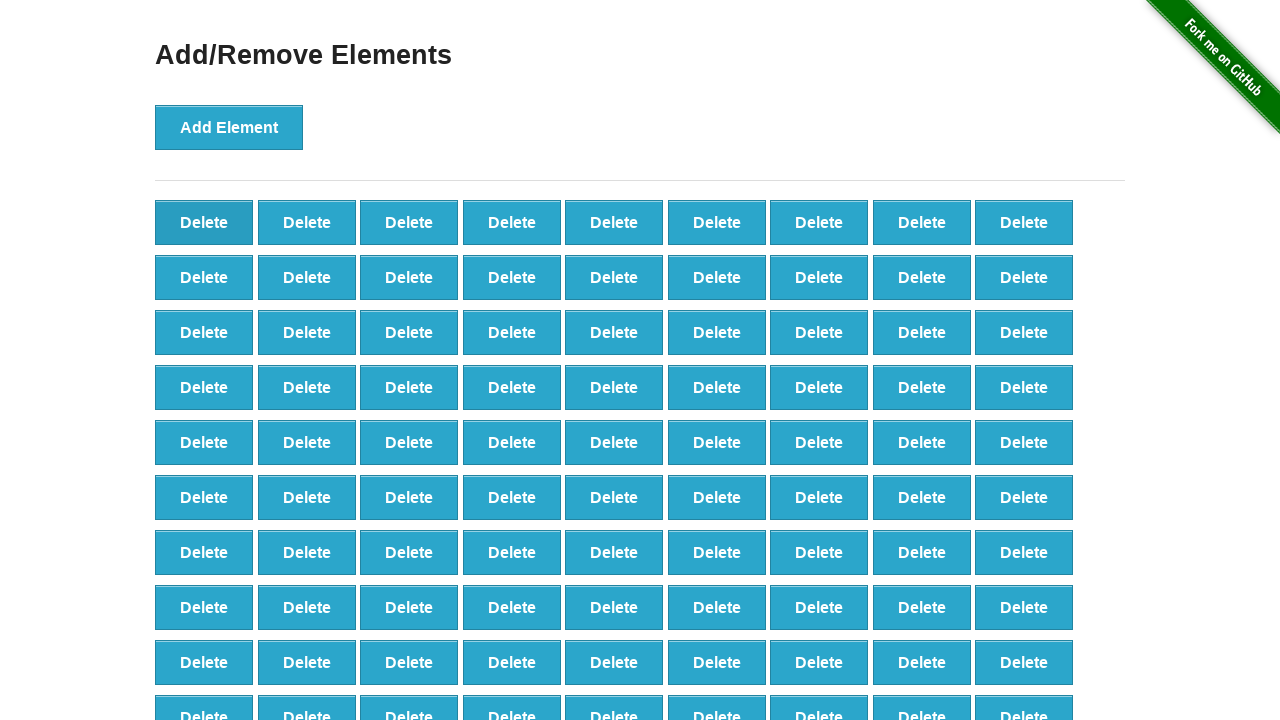

Clicked delete button (iteration 9/90) at (204, 222) on xpath=//*[text()='Delete'] >> nth=0
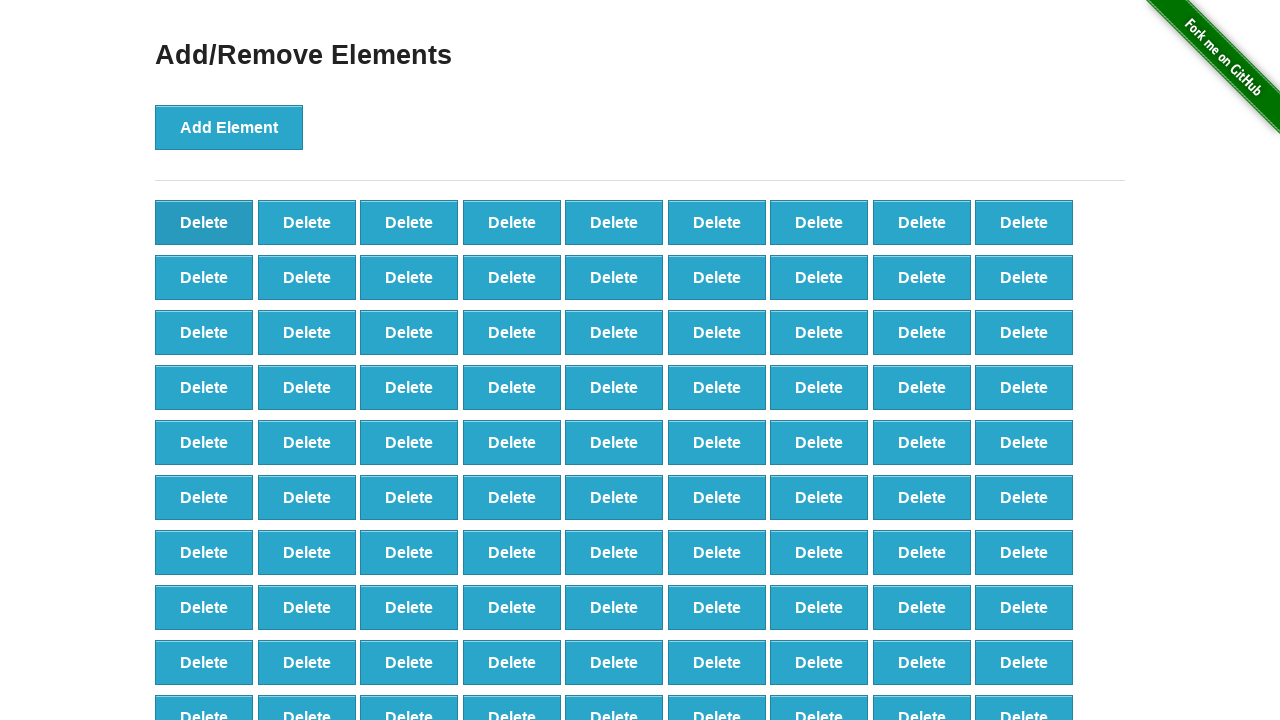

Clicked delete button (iteration 10/90) at (204, 222) on xpath=//*[text()='Delete'] >> nth=0
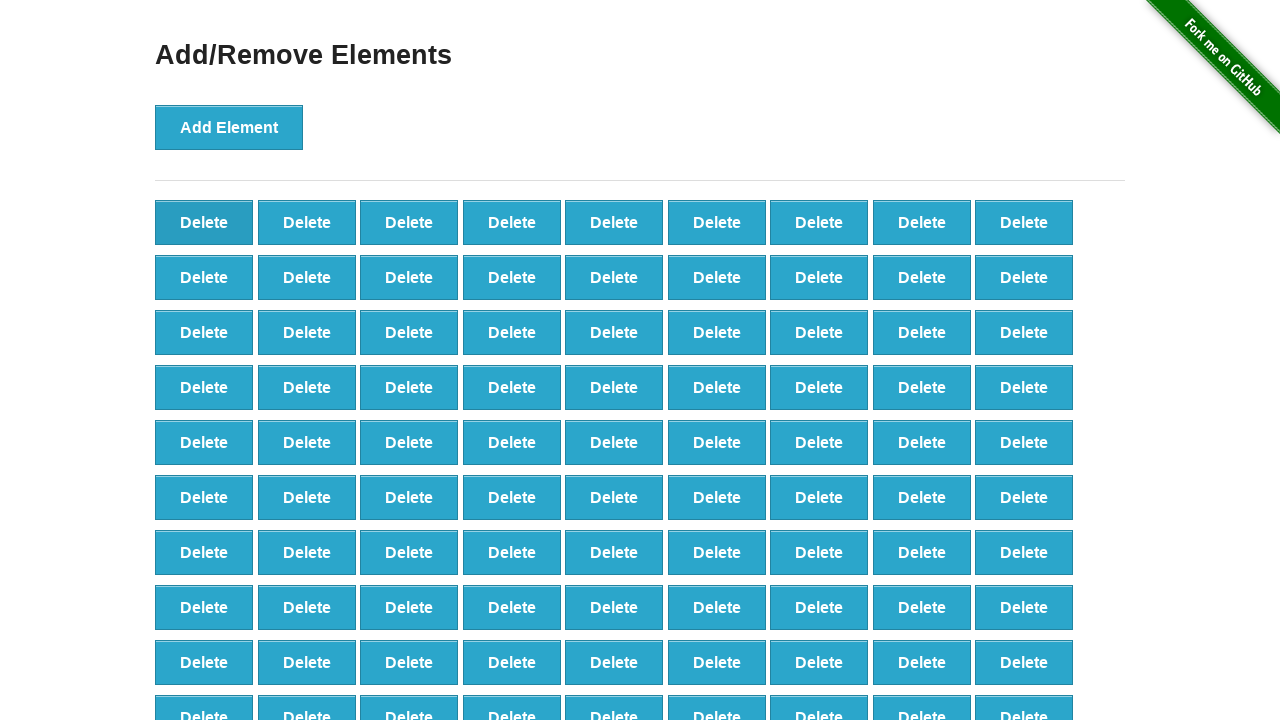

Clicked delete button (iteration 11/90) at (204, 222) on xpath=//*[text()='Delete'] >> nth=0
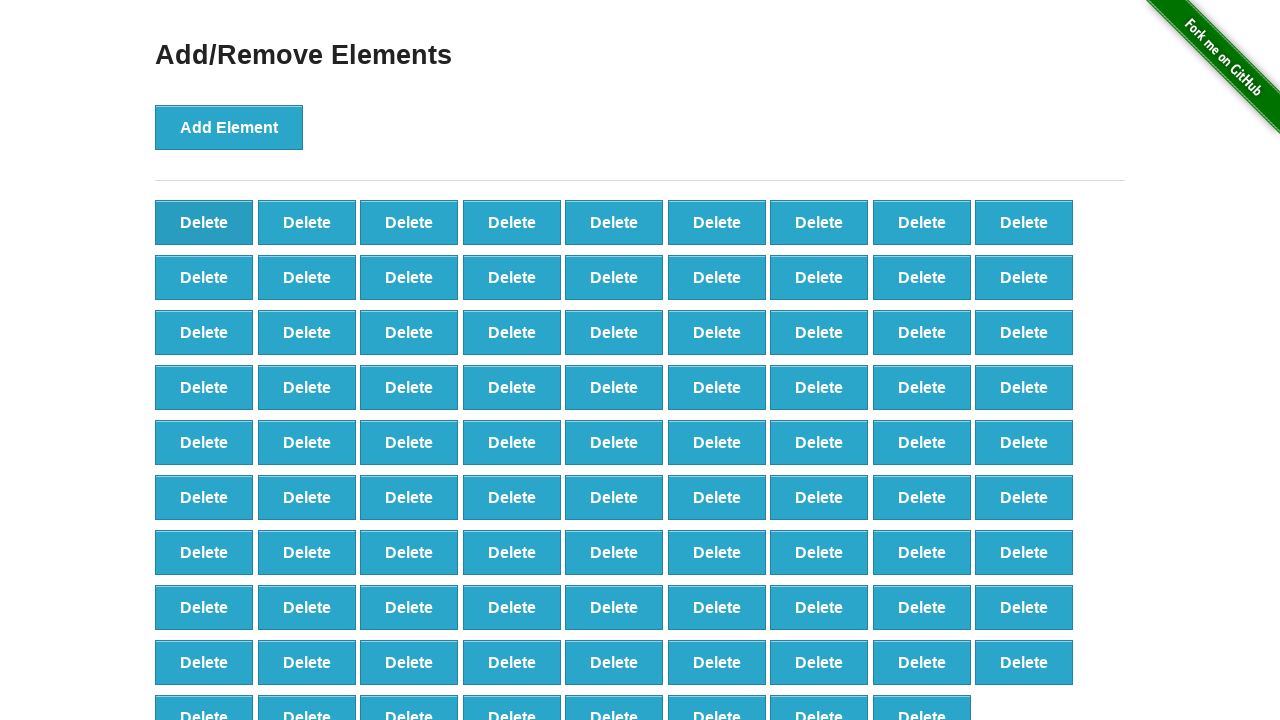

Clicked delete button (iteration 12/90) at (204, 222) on xpath=//*[text()='Delete'] >> nth=0
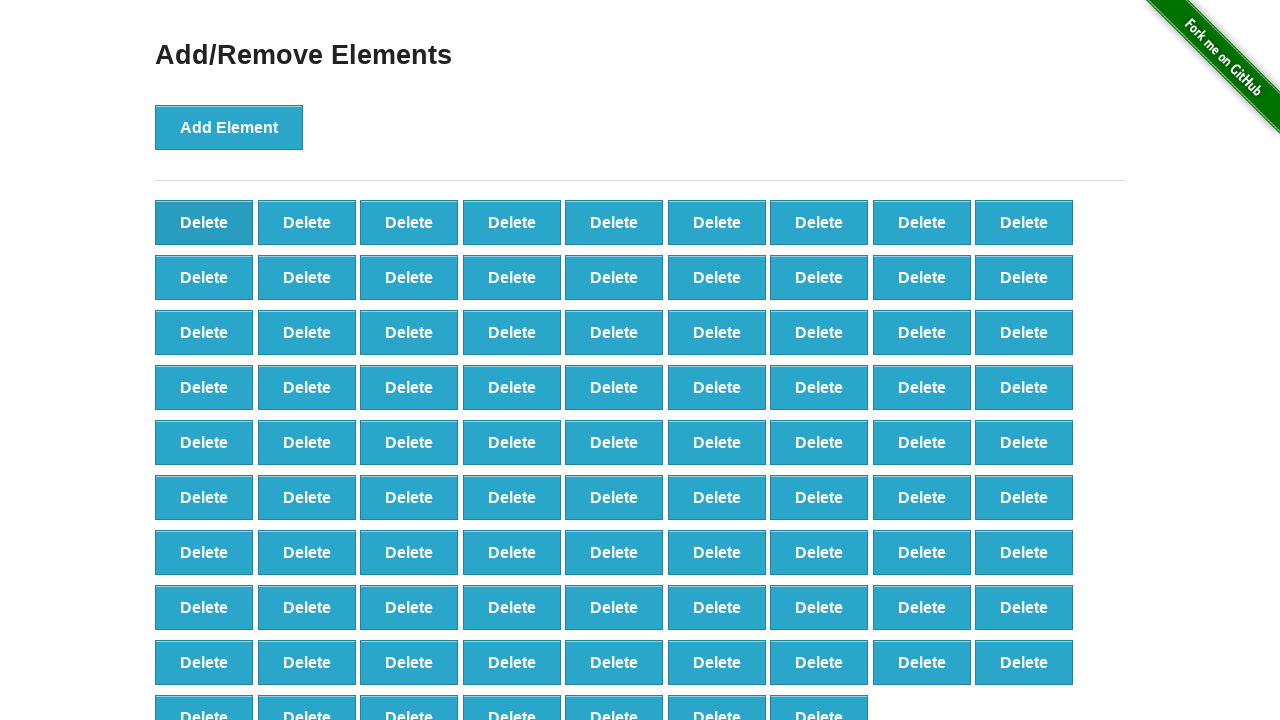

Clicked delete button (iteration 13/90) at (204, 222) on xpath=//*[text()='Delete'] >> nth=0
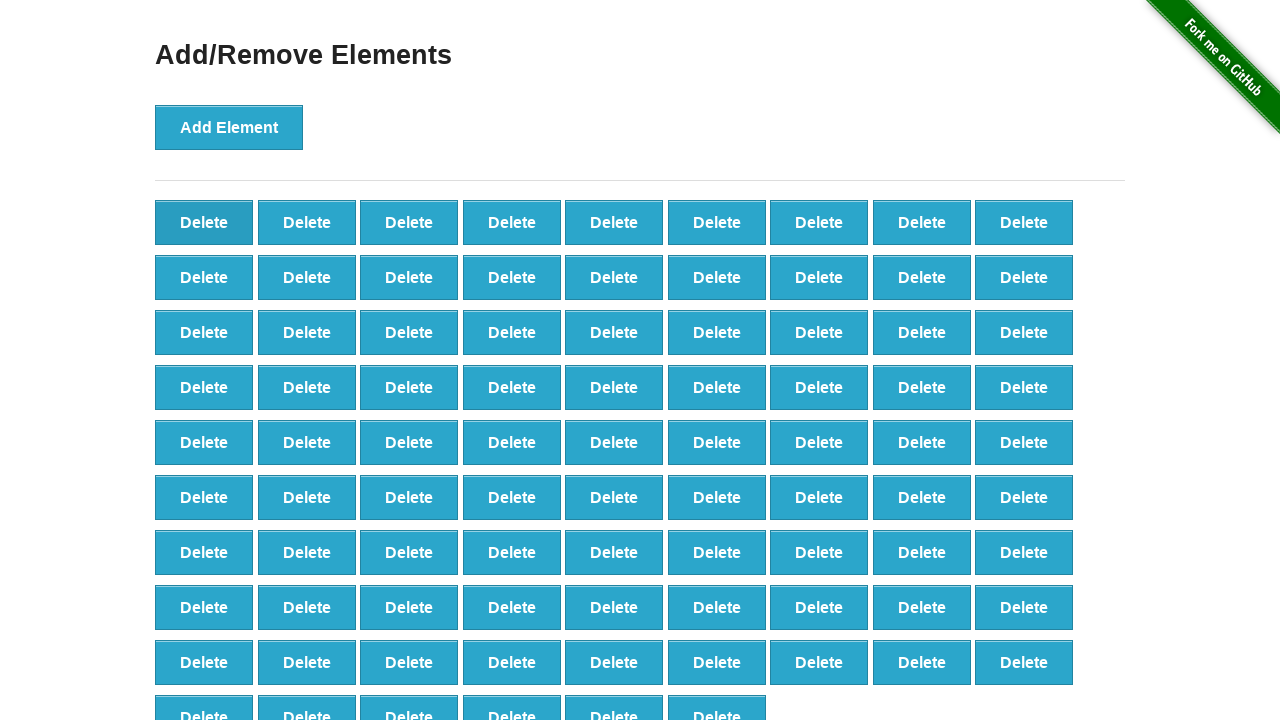

Clicked delete button (iteration 14/90) at (204, 222) on xpath=//*[text()='Delete'] >> nth=0
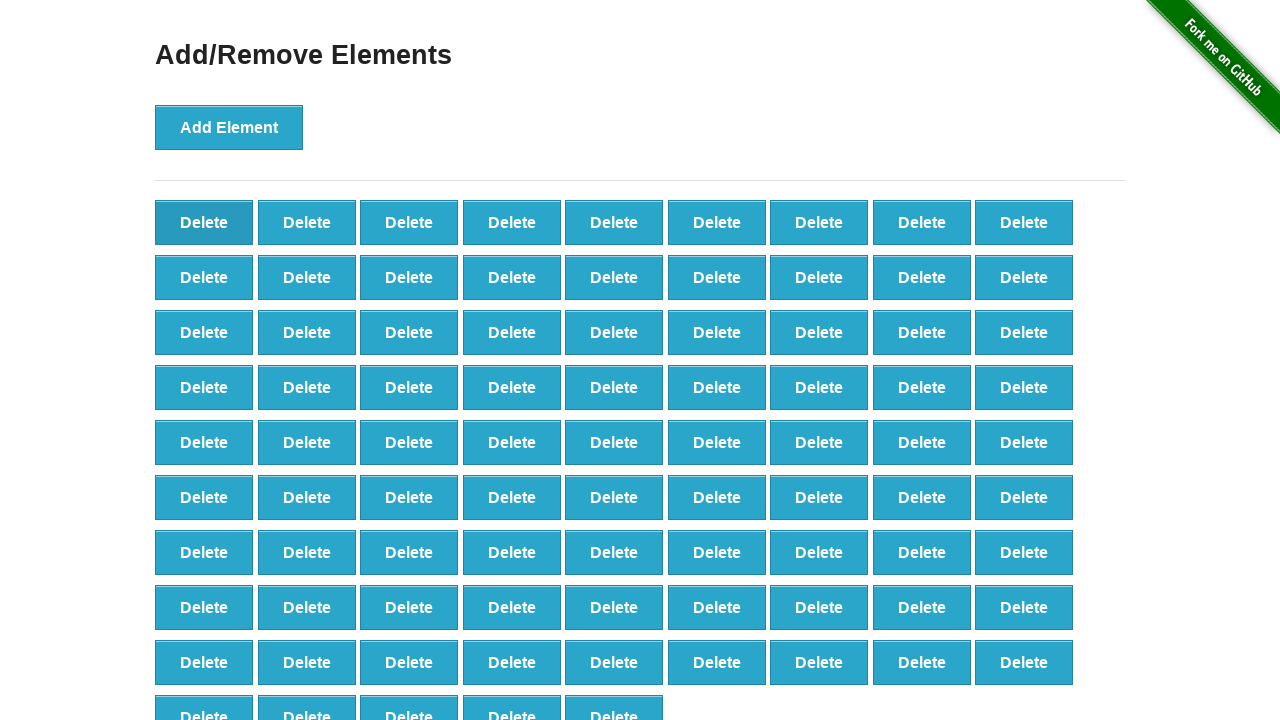

Clicked delete button (iteration 15/90) at (204, 222) on xpath=//*[text()='Delete'] >> nth=0
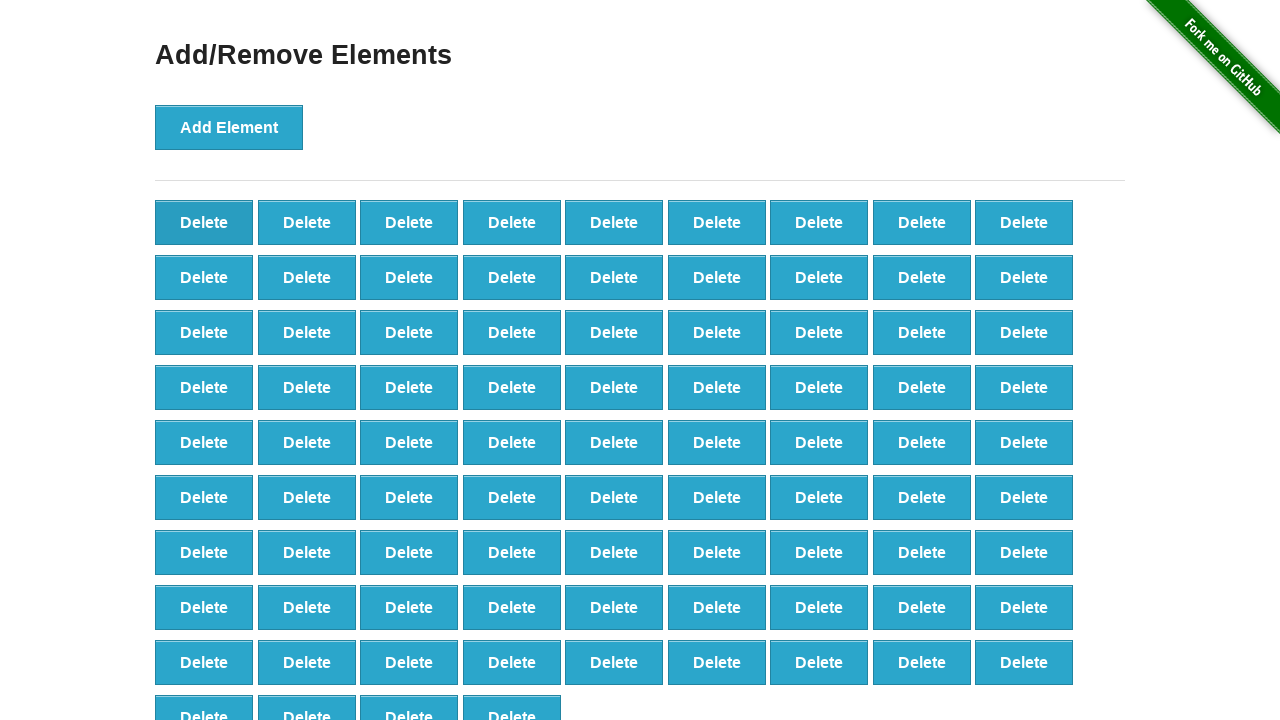

Clicked delete button (iteration 16/90) at (204, 222) on xpath=//*[text()='Delete'] >> nth=0
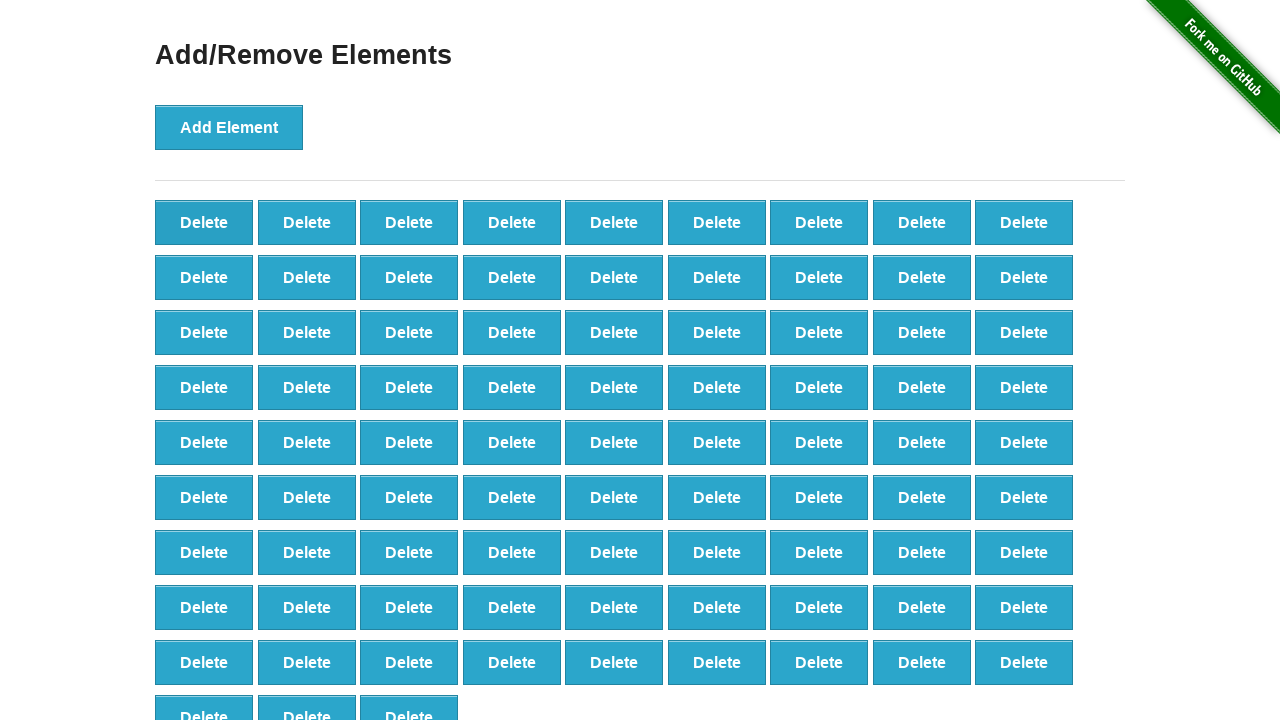

Clicked delete button (iteration 17/90) at (204, 222) on xpath=//*[text()='Delete'] >> nth=0
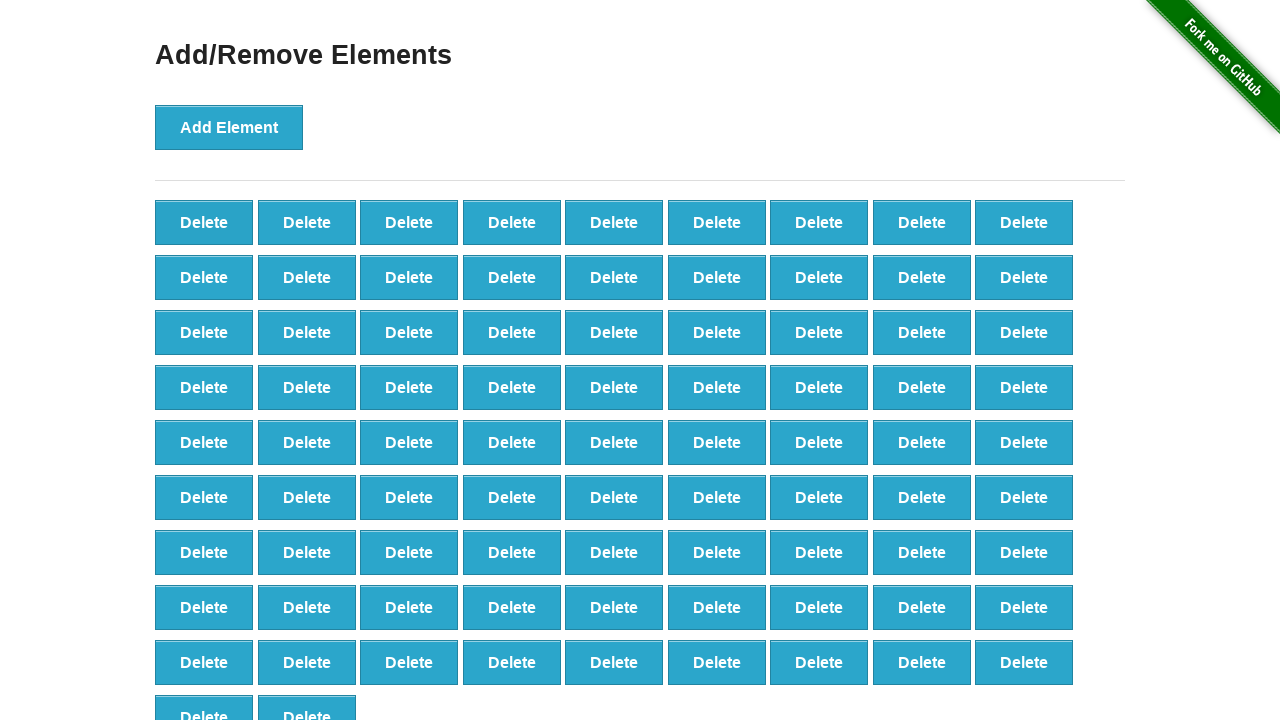

Clicked delete button (iteration 18/90) at (204, 222) on xpath=//*[text()='Delete'] >> nth=0
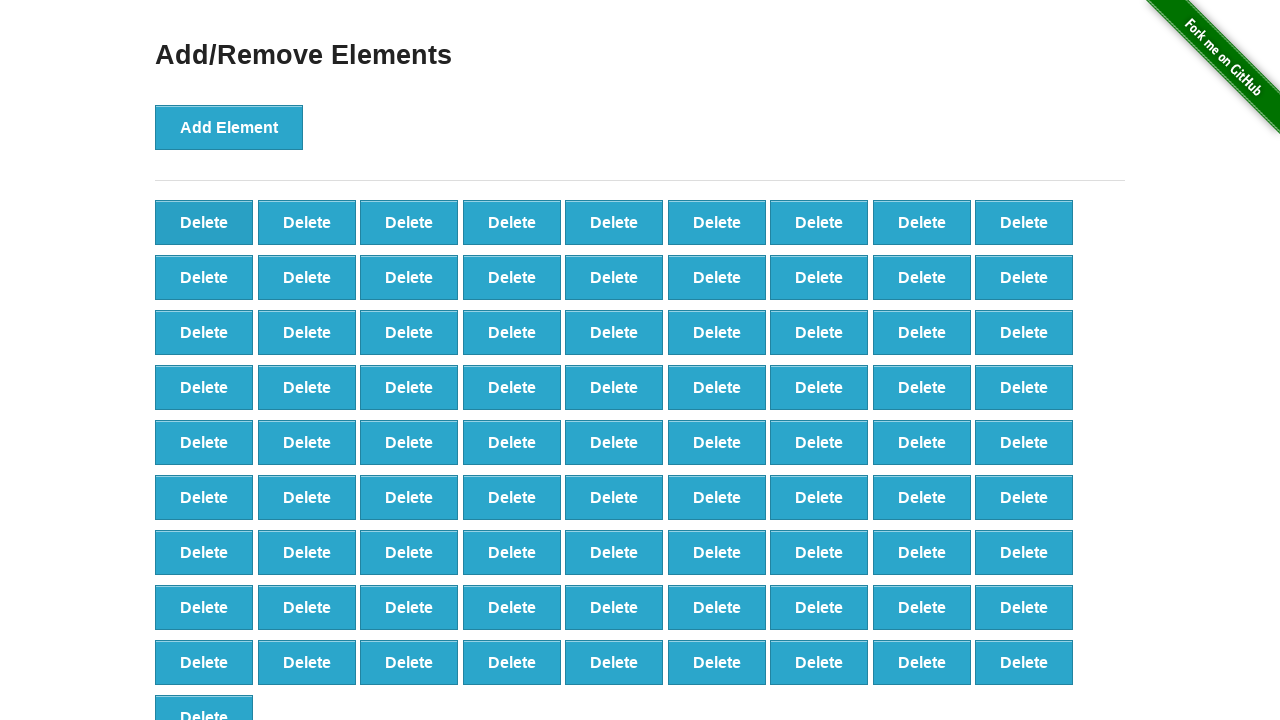

Clicked delete button (iteration 19/90) at (204, 222) on xpath=//*[text()='Delete'] >> nth=0
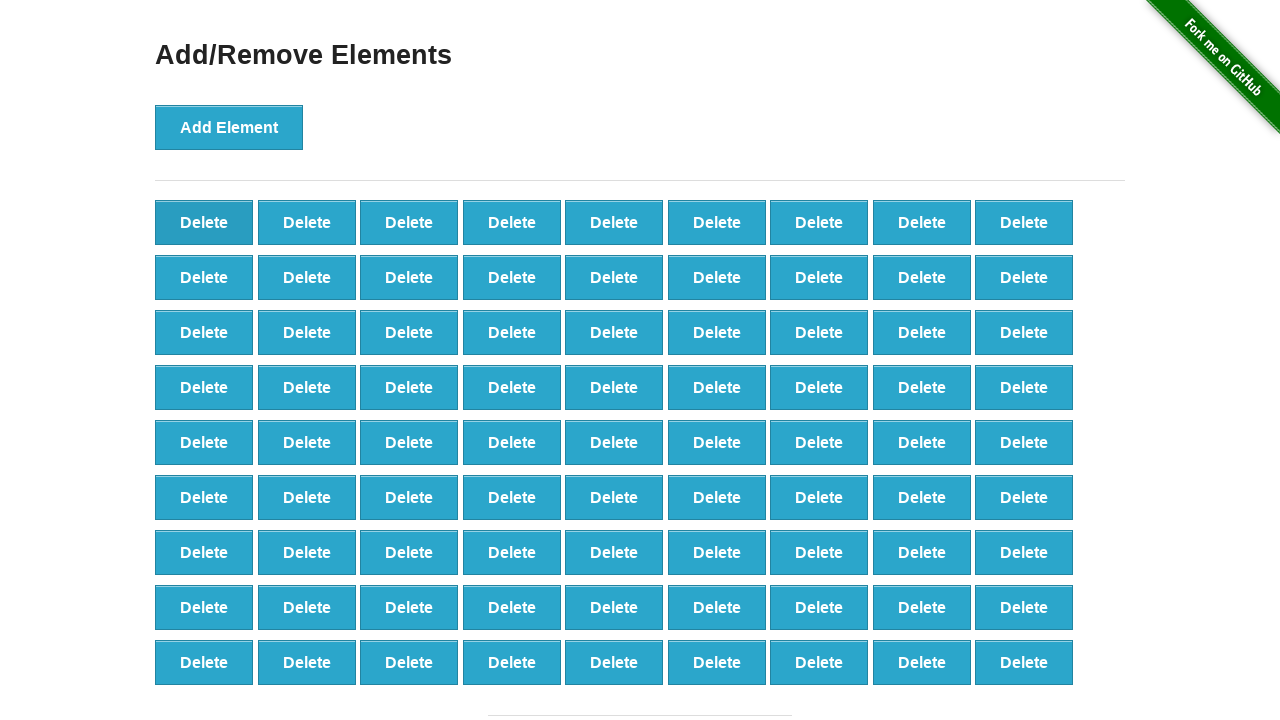

Clicked delete button (iteration 20/90) at (204, 222) on xpath=//*[text()='Delete'] >> nth=0
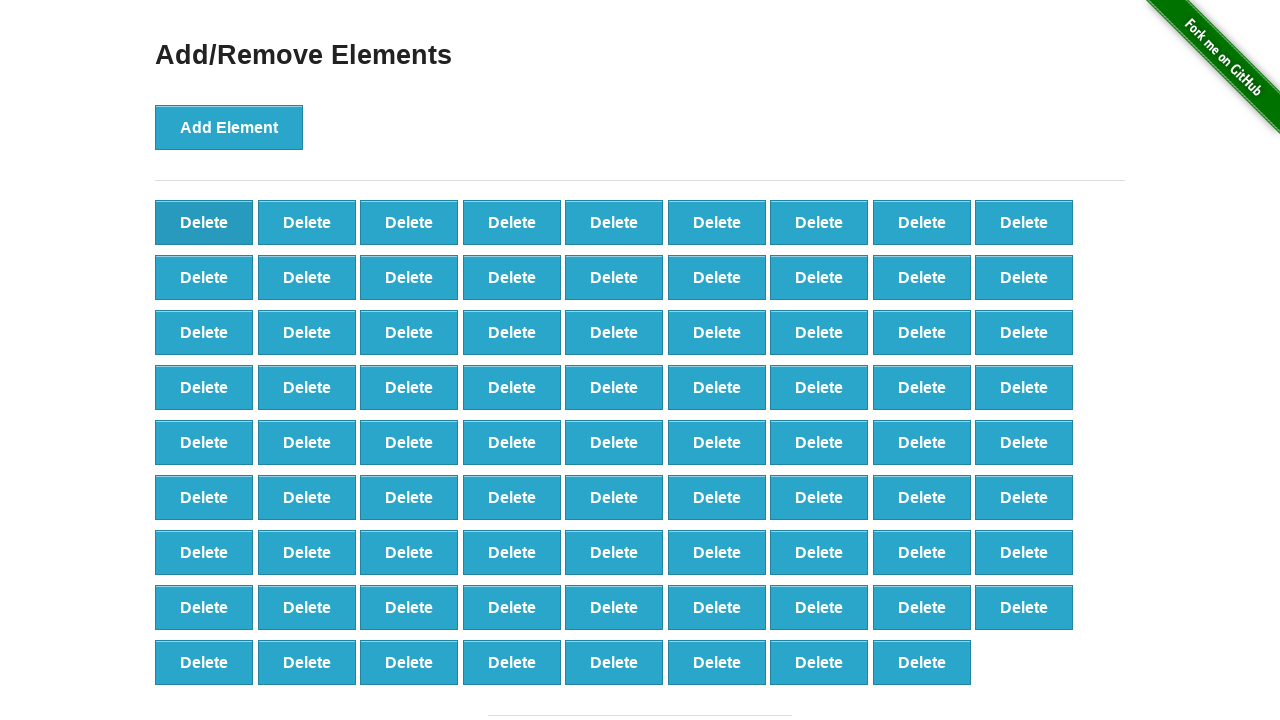

Clicked delete button (iteration 21/90) at (204, 222) on xpath=//*[text()='Delete'] >> nth=0
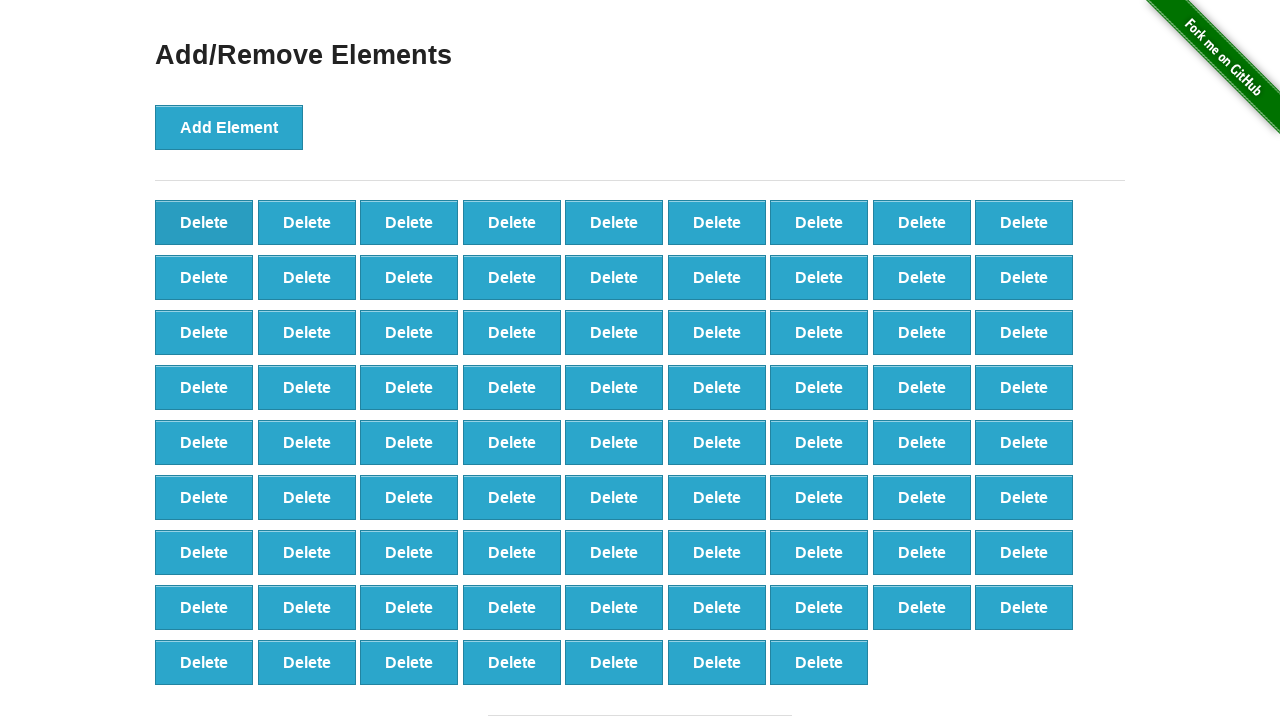

Clicked delete button (iteration 22/90) at (204, 222) on xpath=//*[text()='Delete'] >> nth=0
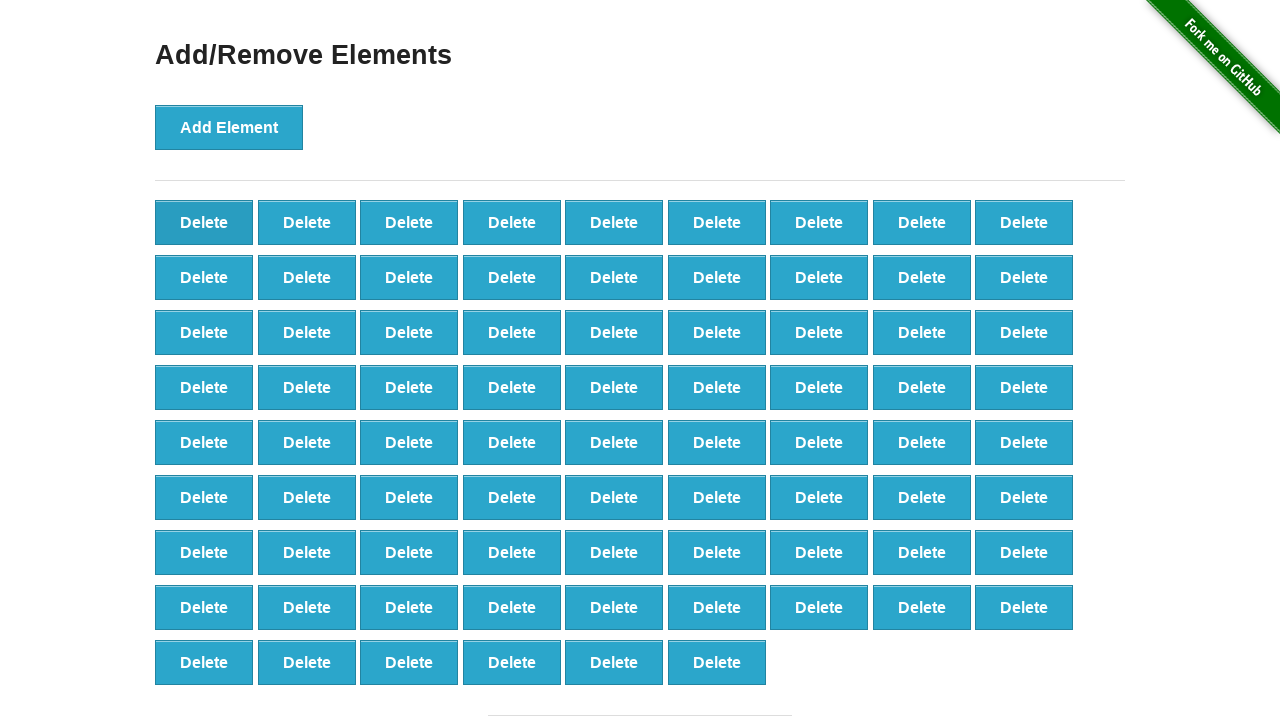

Clicked delete button (iteration 23/90) at (204, 222) on xpath=//*[text()='Delete'] >> nth=0
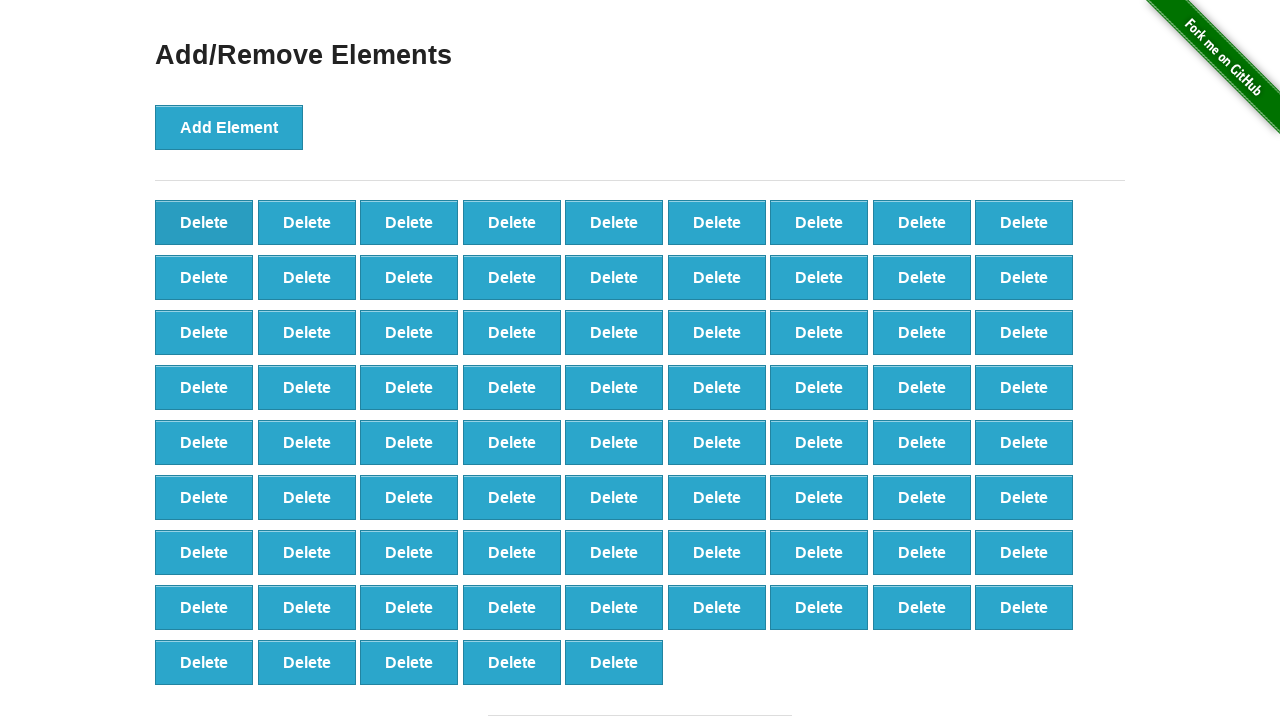

Clicked delete button (iteration 24/90) at (204, 222) on xpath=//*[text()='Delete'] >> nth=0
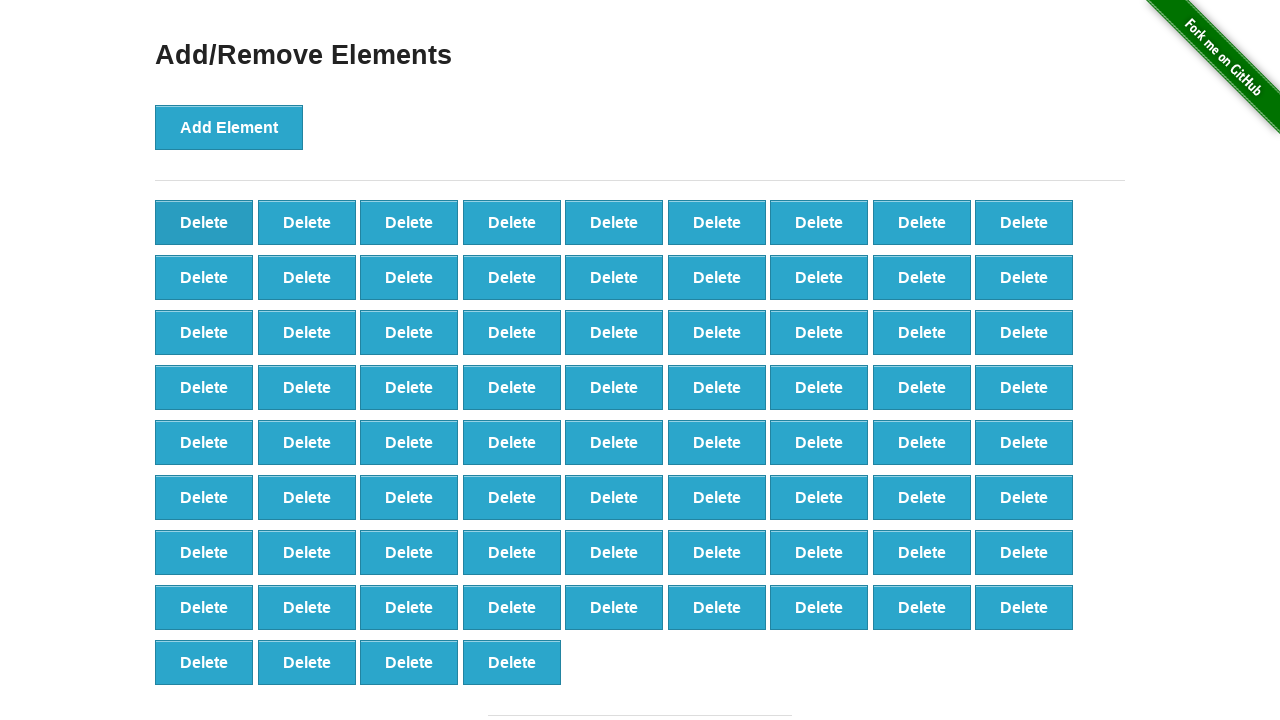

Clicked delete button (iteration 25/90) at (204, 222) on xpath=//*[text()='Delete'] >> nth=0
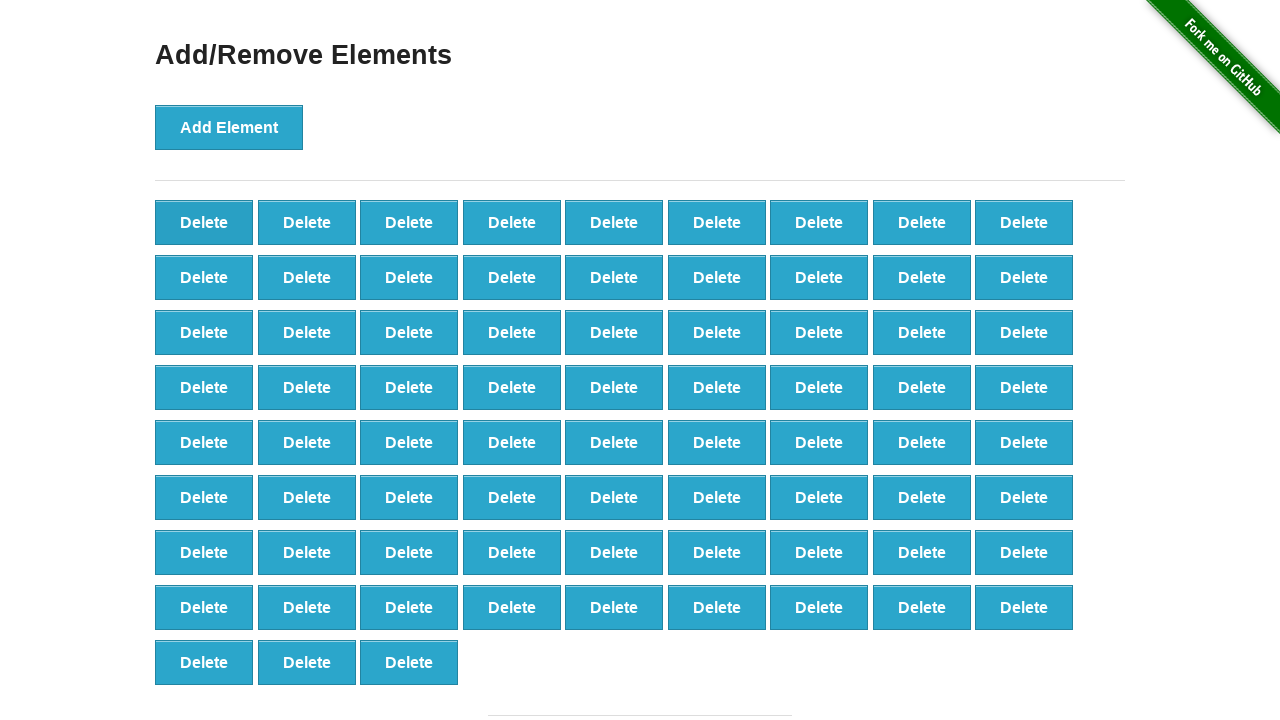

Clicked delete button (iteration 26/90) at (204, 222) on xpath=//*[text()='Delete'] >> nth=0
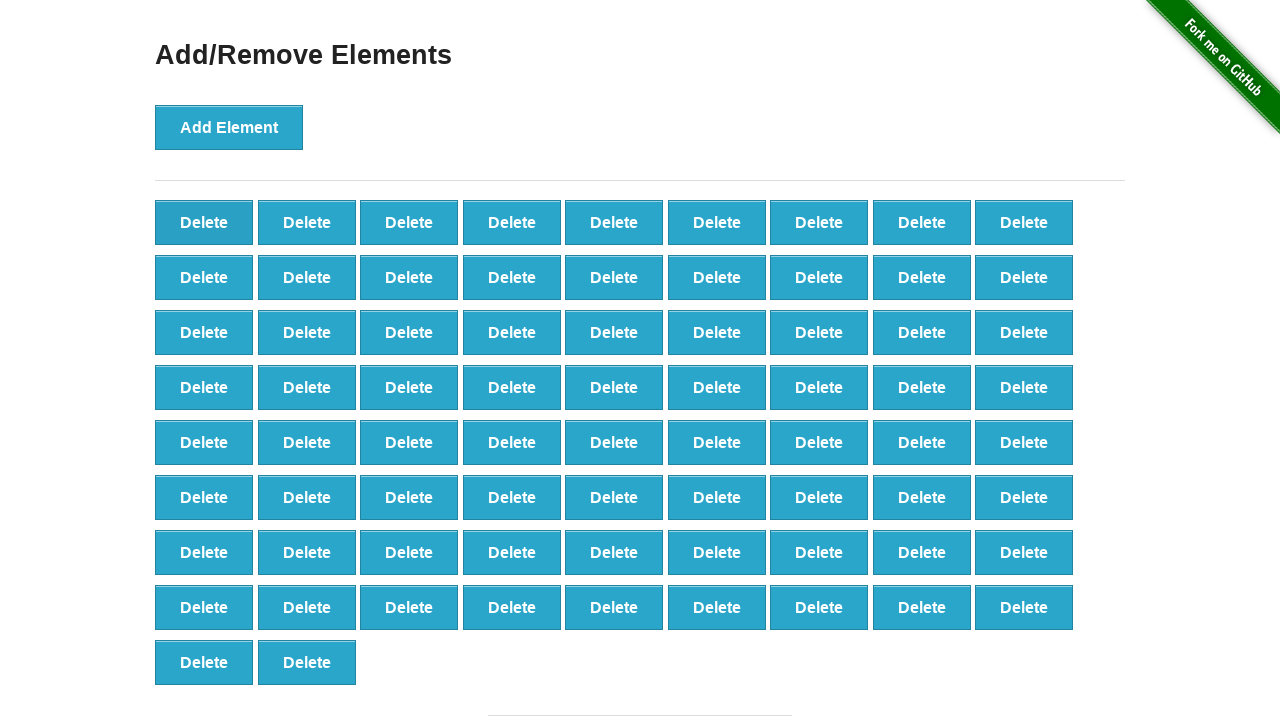

Clicked delete button (iteration 27/90) at (204, 222) on xpath=//*[text()='Delete'] >> nth=0
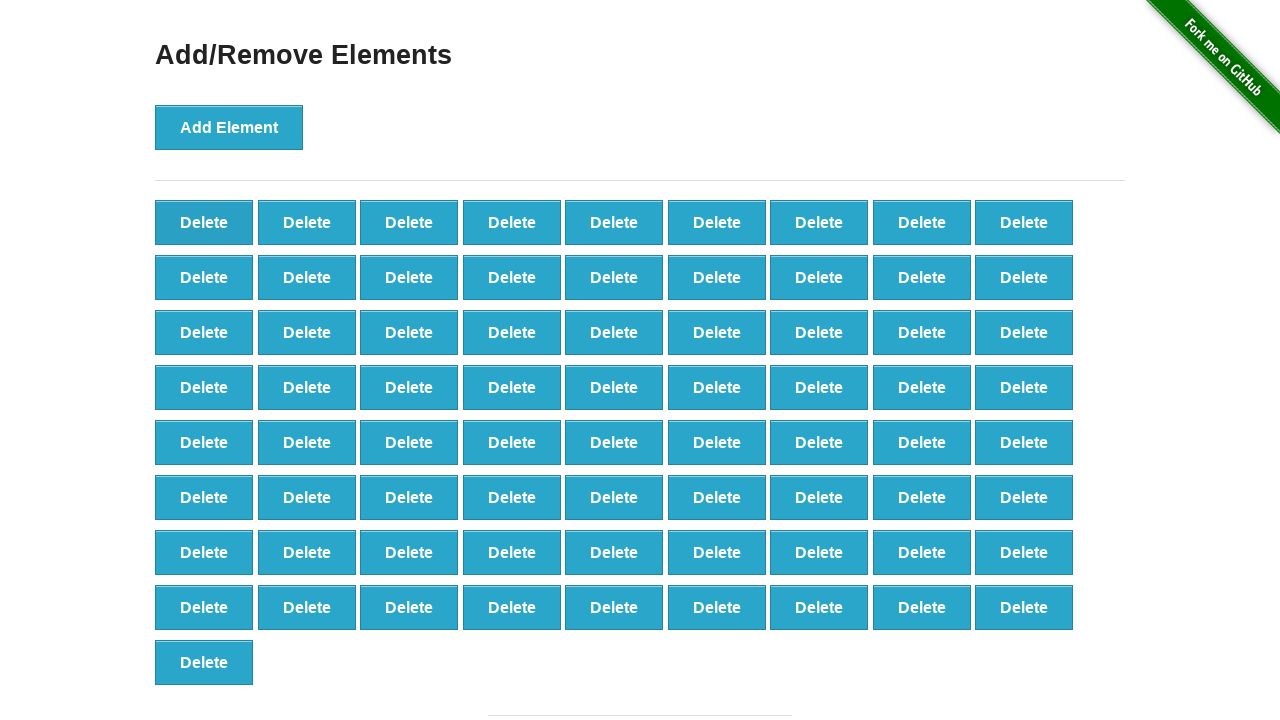

Clicked delete button (iteration 28/90) at (204, 222) on xpath=//*[text()='Delete'] >> nth=0
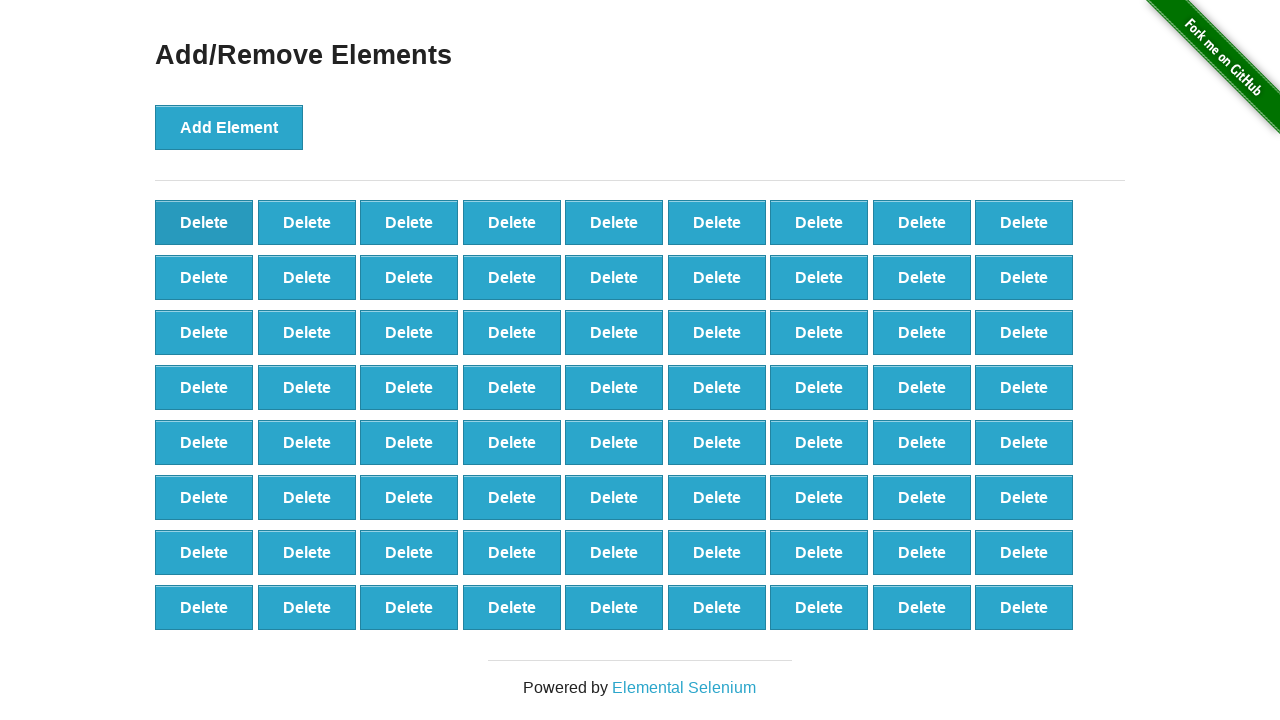

Clicked delete button (iteration 29/90) at (204, 222) on xpath=//*[text()='Delete'] >> nth=0
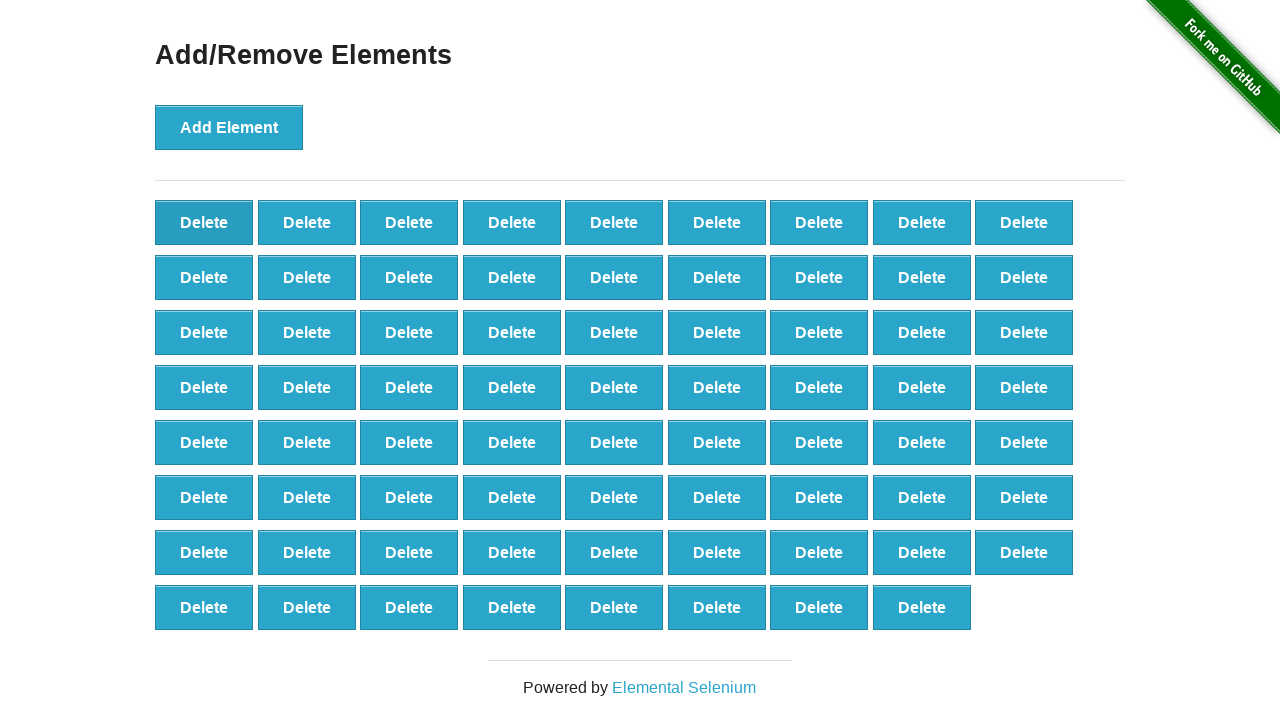

Clicked delete button (iteration 30/90) at (204, 222) on xpath=//*[text()='Delete'] >> nth=0
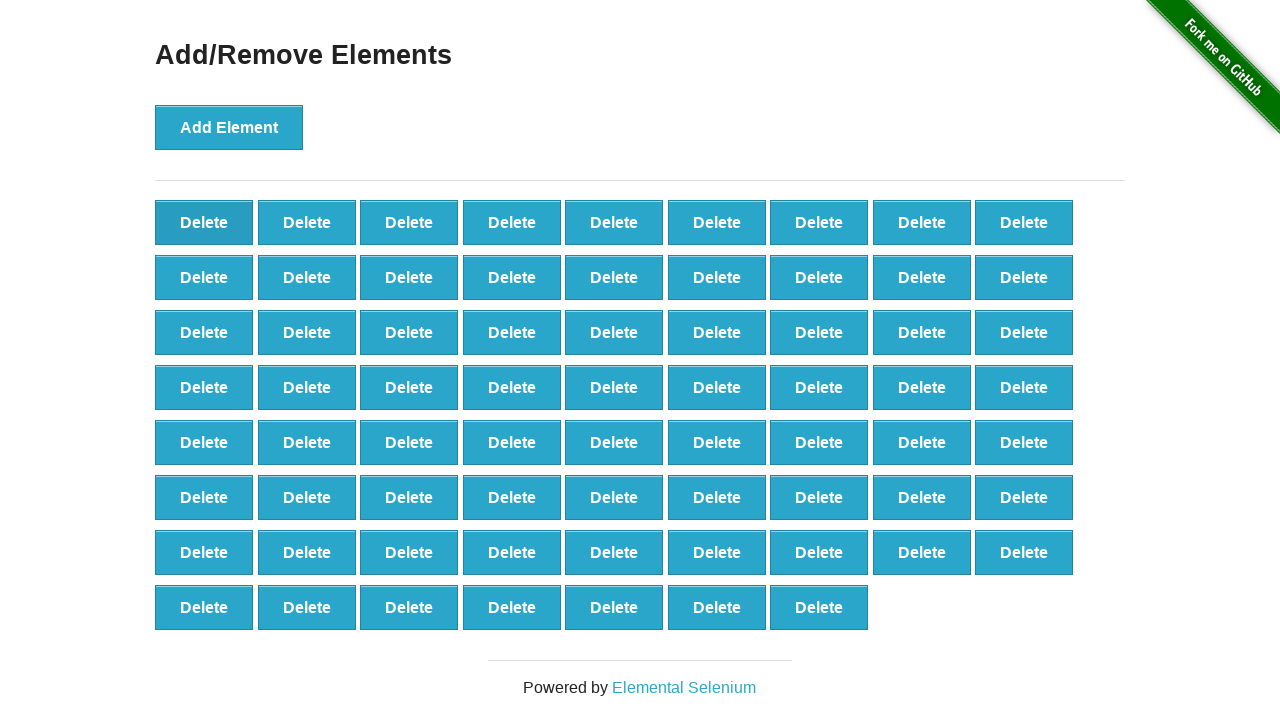

Clicked delete button (iteration 31/90) at (204, 222) on xpath=//*[text()='Delete'] >> nth=0
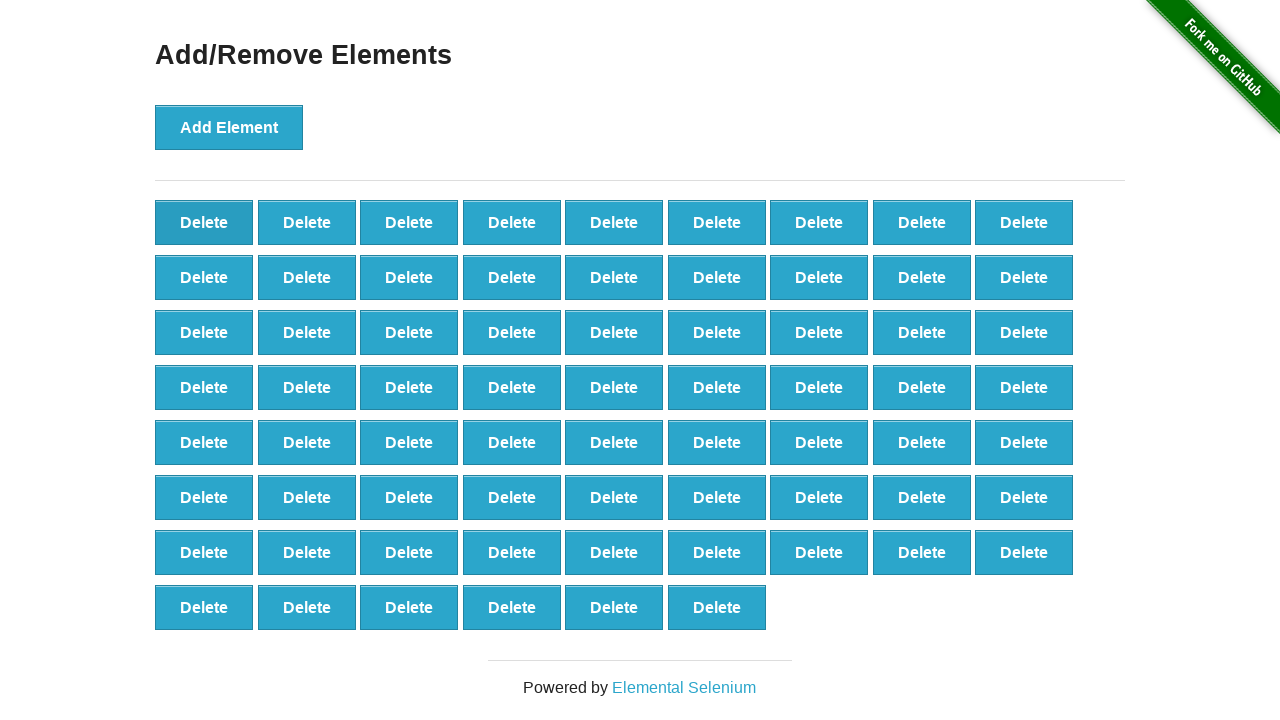

Clicked delete button (iteration 32/90) at (204, 222) on xpath=//*[text()='Delete'] >> nth=0
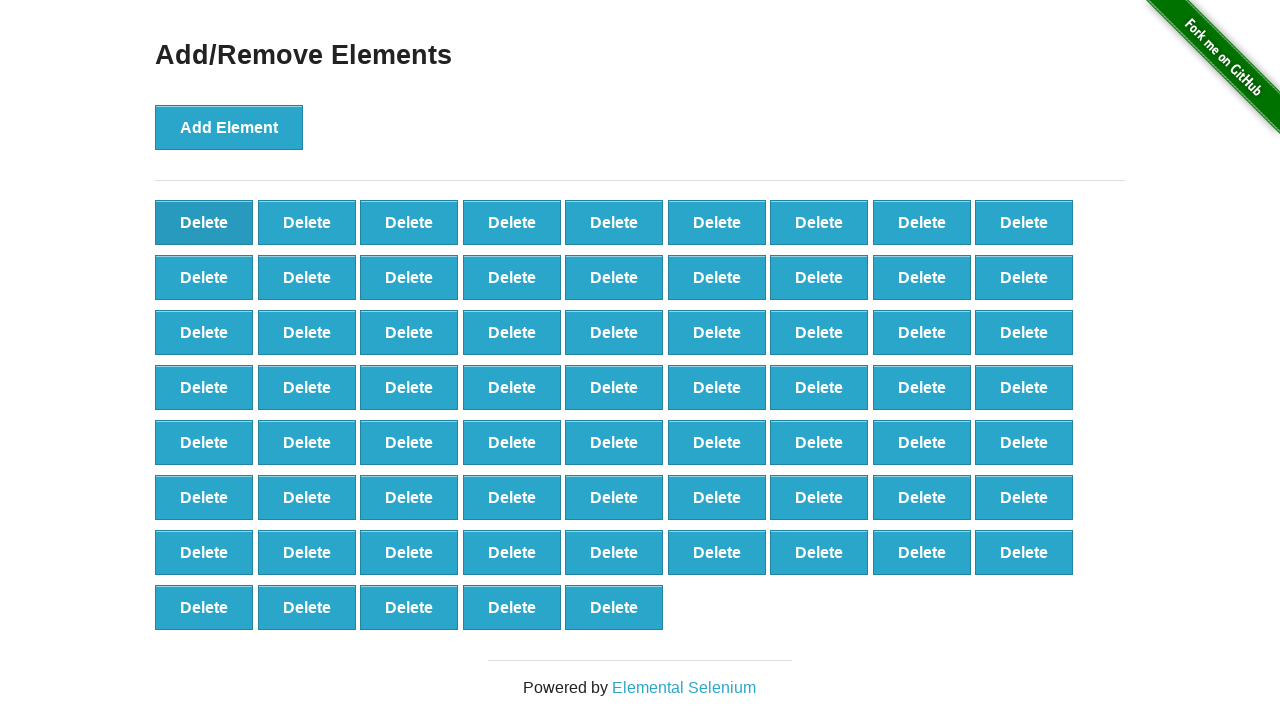

Clicked delete button (iteration 33/90) at (204, 222) on xpath=//*[text()='Delete'] >> nth=0
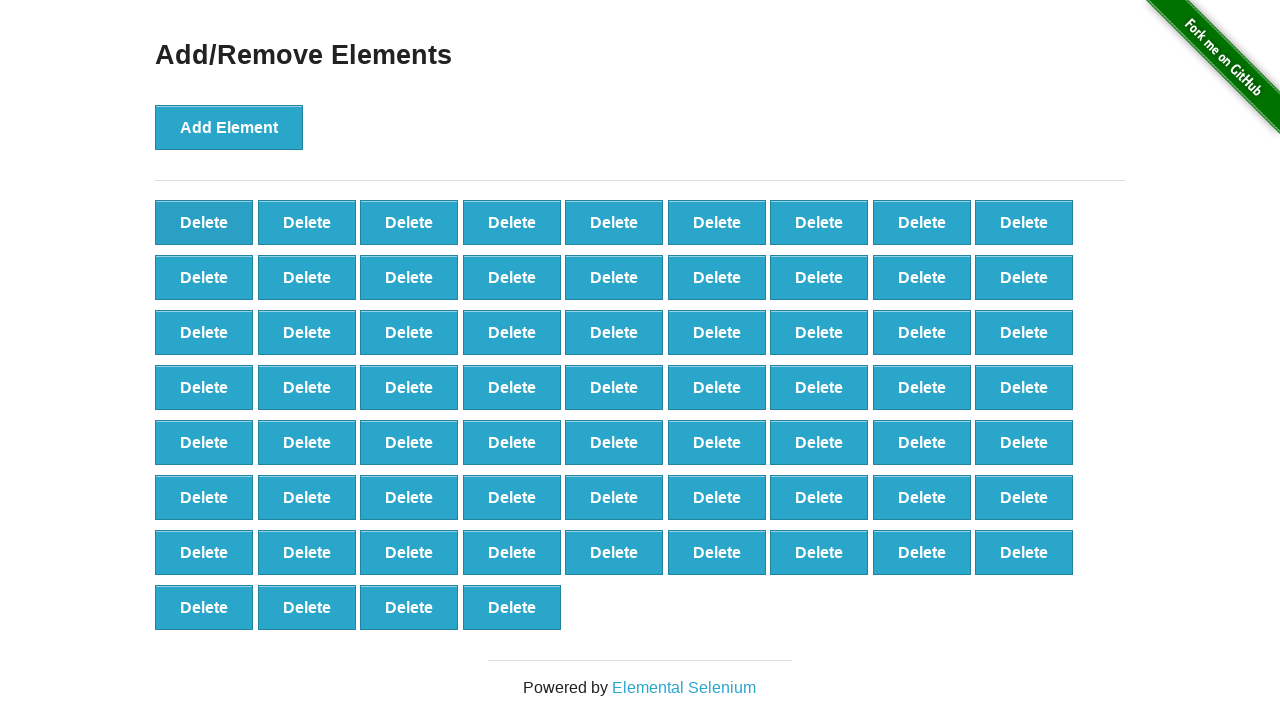

Clicked delete button (iteration 34/90) at (204, 222) on xpath=//*[text()='Delete'] >> nth=0
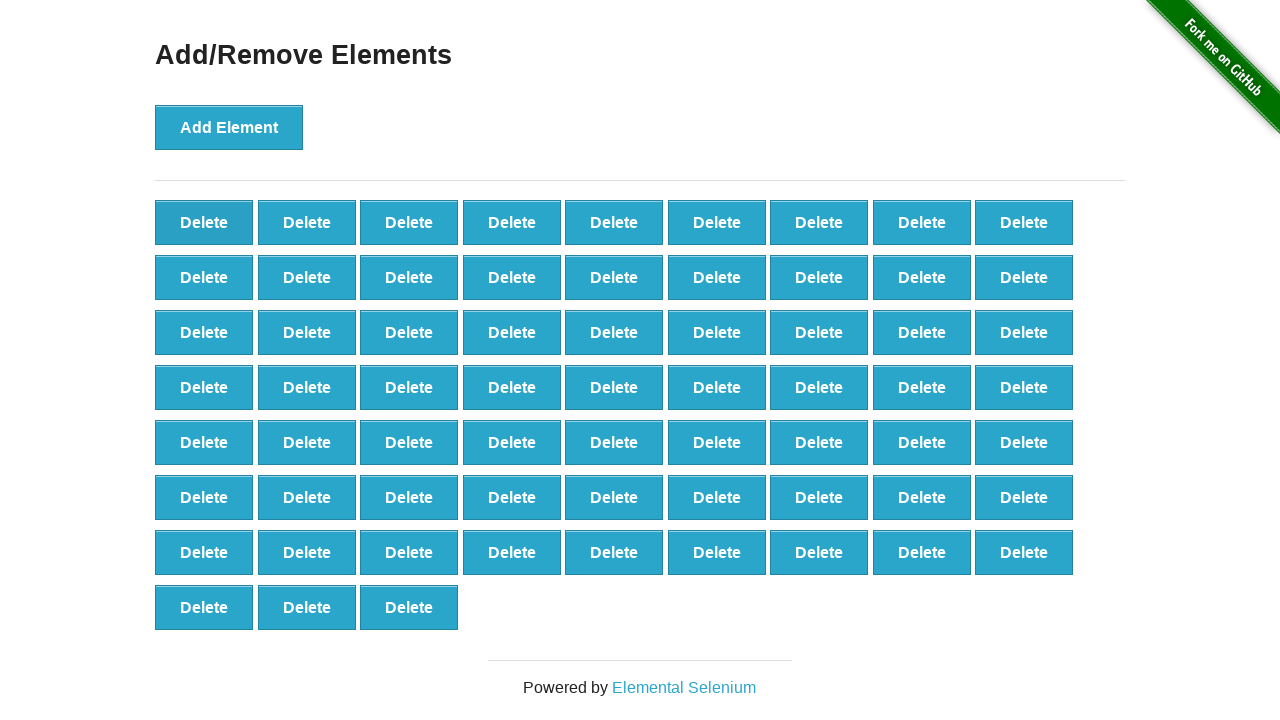

Clicked delete button (iteration 35/90) at (204, 222) on xpath=//*[text()='Delete'] >> nth=0
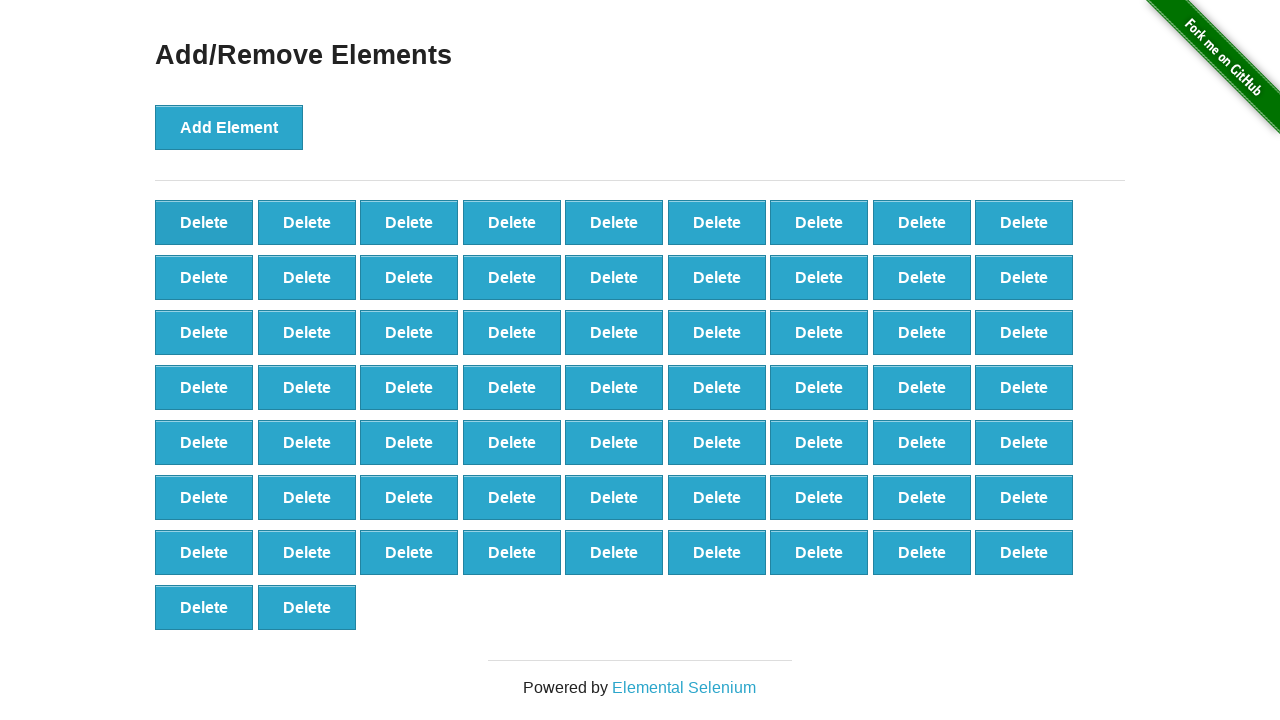

Clicked delete button (iteration 36/90) at (204, 222) on xpath=//*[text()='Delete'] >> nth=0
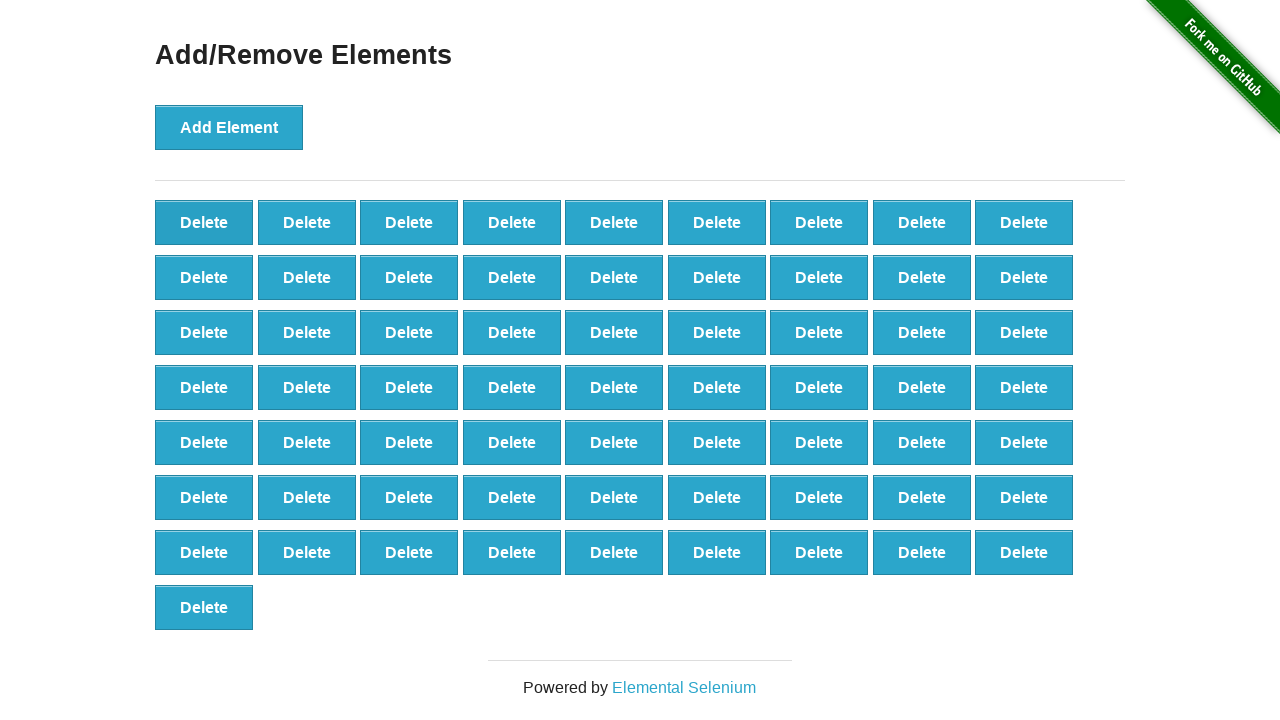

Clicked delete button (iteration 37/90) at (204, 222) on xpath=//*[text()='Delete'] >> nth=0
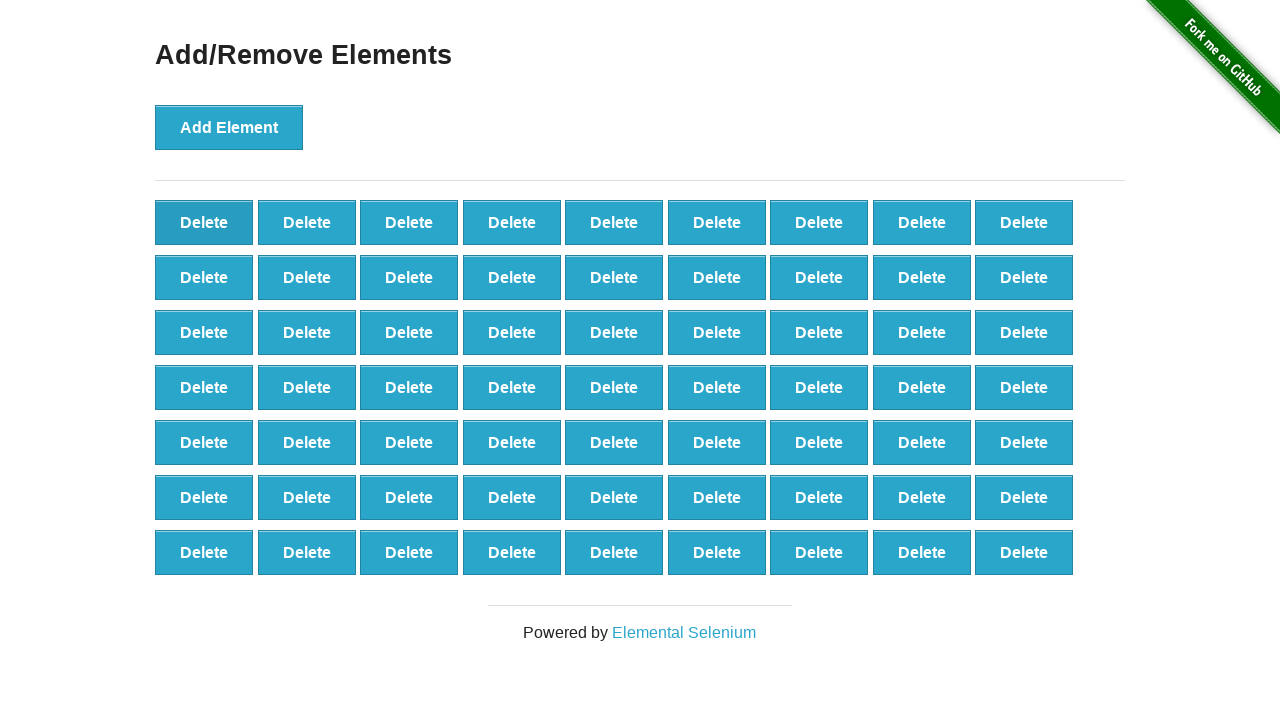

Clicked delete button (iteration 38/90) at (204, 222) on xpath=//*[text()='Delete'] >> nth=0
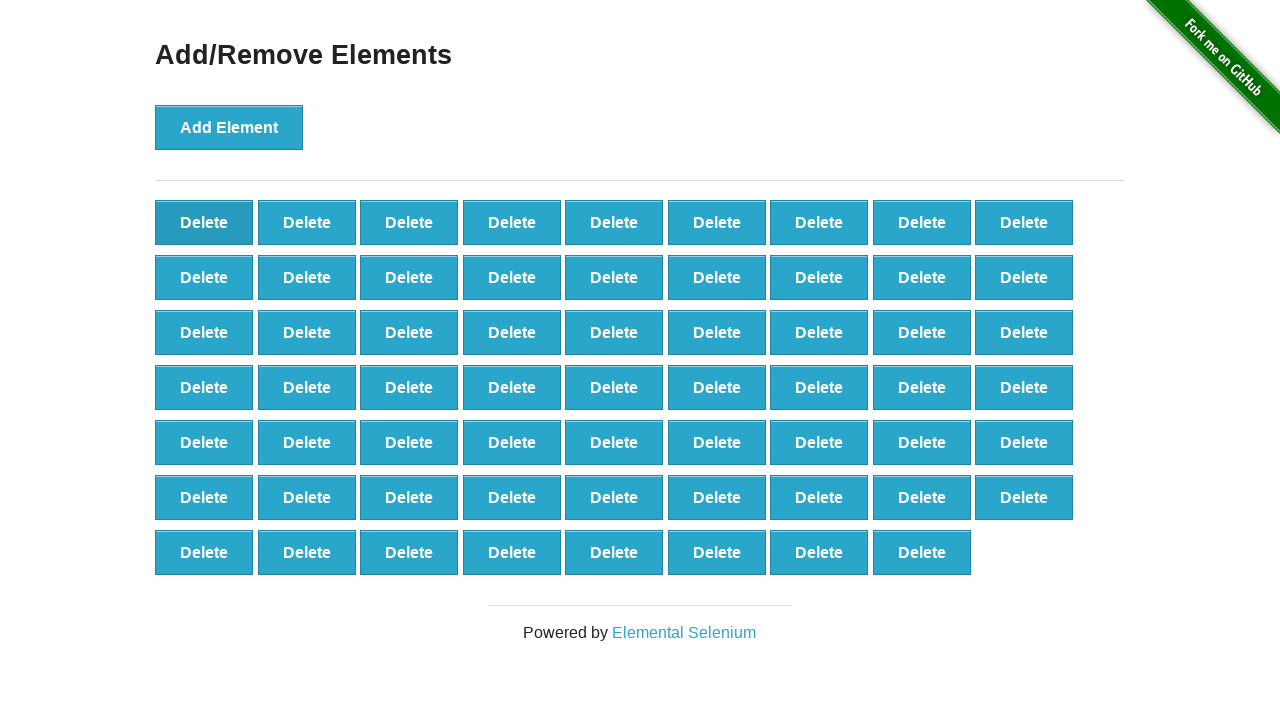

Clicked delete button (iteration 39/90) at (204, 222) on xpath=//*[text()='Delete'] >> nth=0
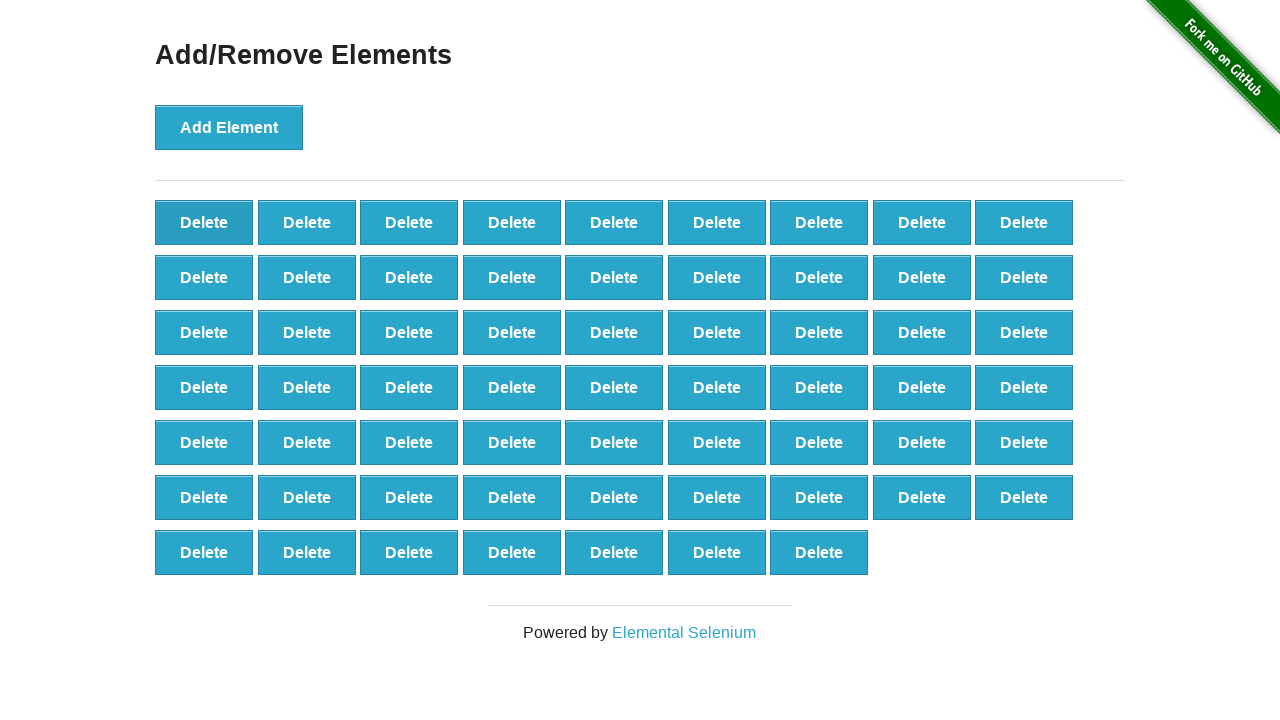

Clicked delete button (iteration 40/90) at (204, 222) on xpath=//*[text()='Delete'] >> nth=0
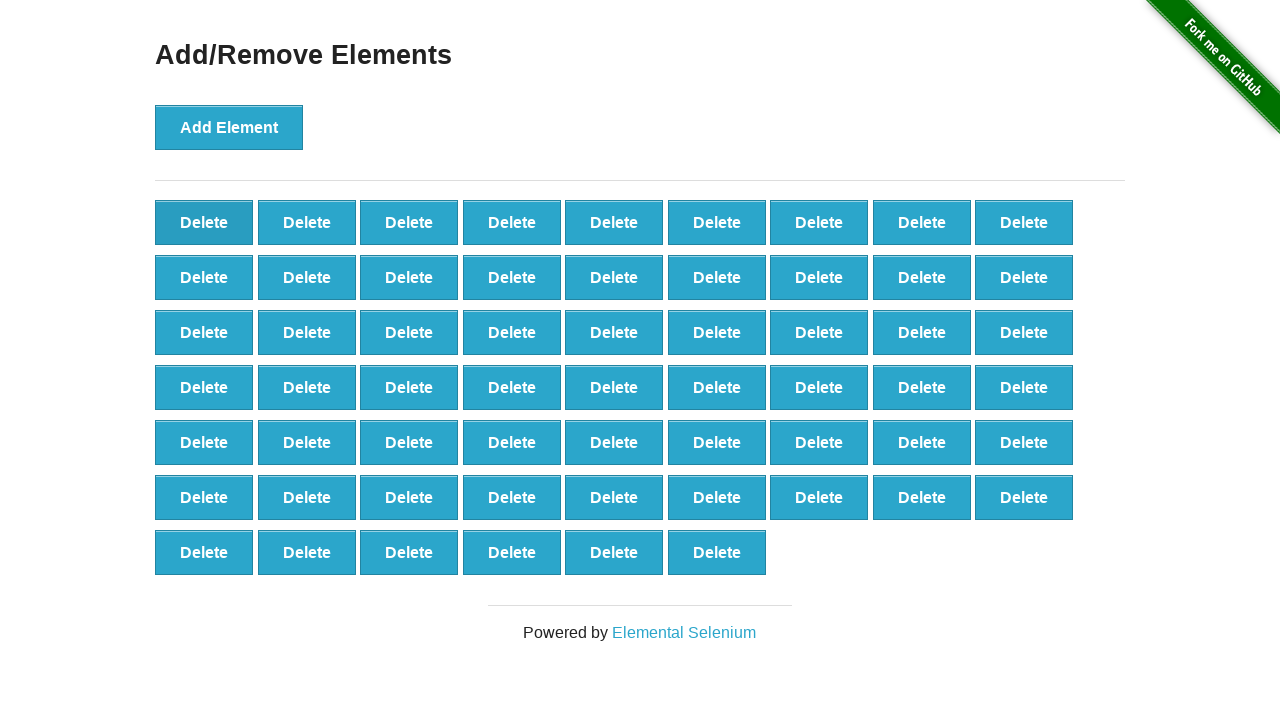

Clicked delete button (iteration 41/90) at (204, 222) on xpath=//*[text()='Delete'] >> nth=0
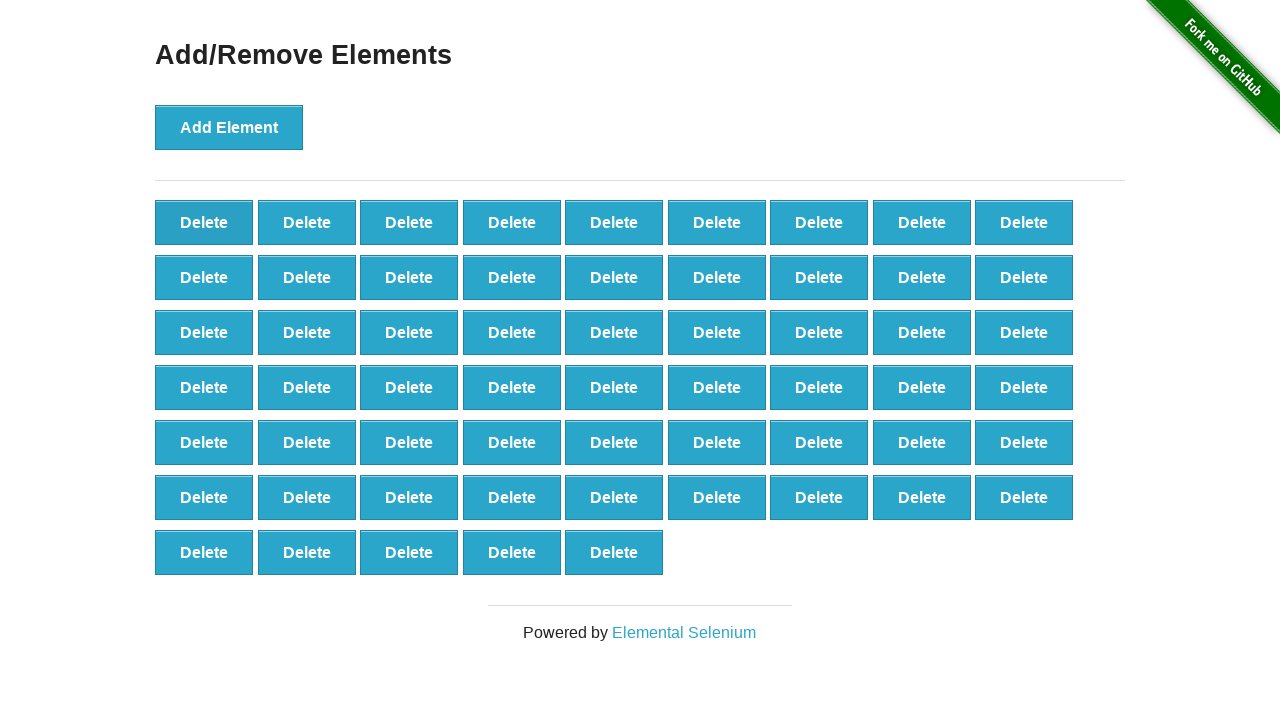

Clicked delete button (iteration 42/90) at (204, 222) on xpath=//*[text()='Delete'] >> nth=0
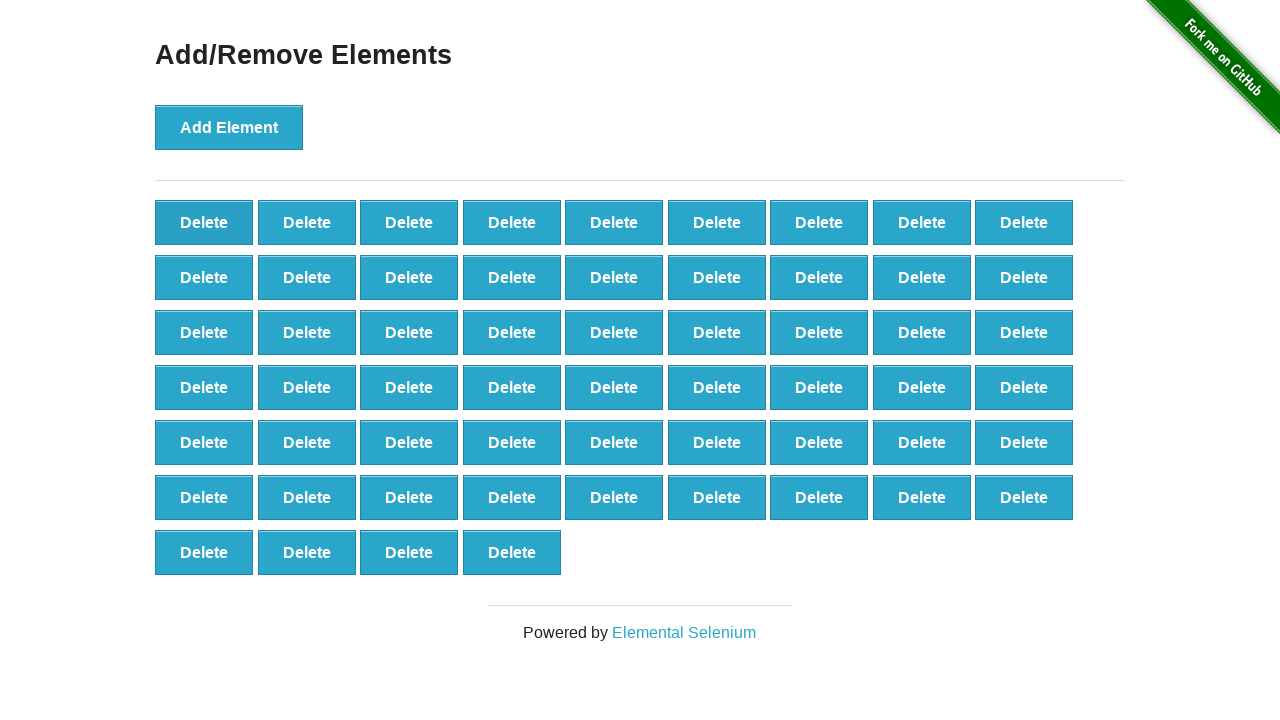

Clicked delete button (iteration 43/90) at (204, 222) on xpath=//*[text()='Delete'] >> nth=0
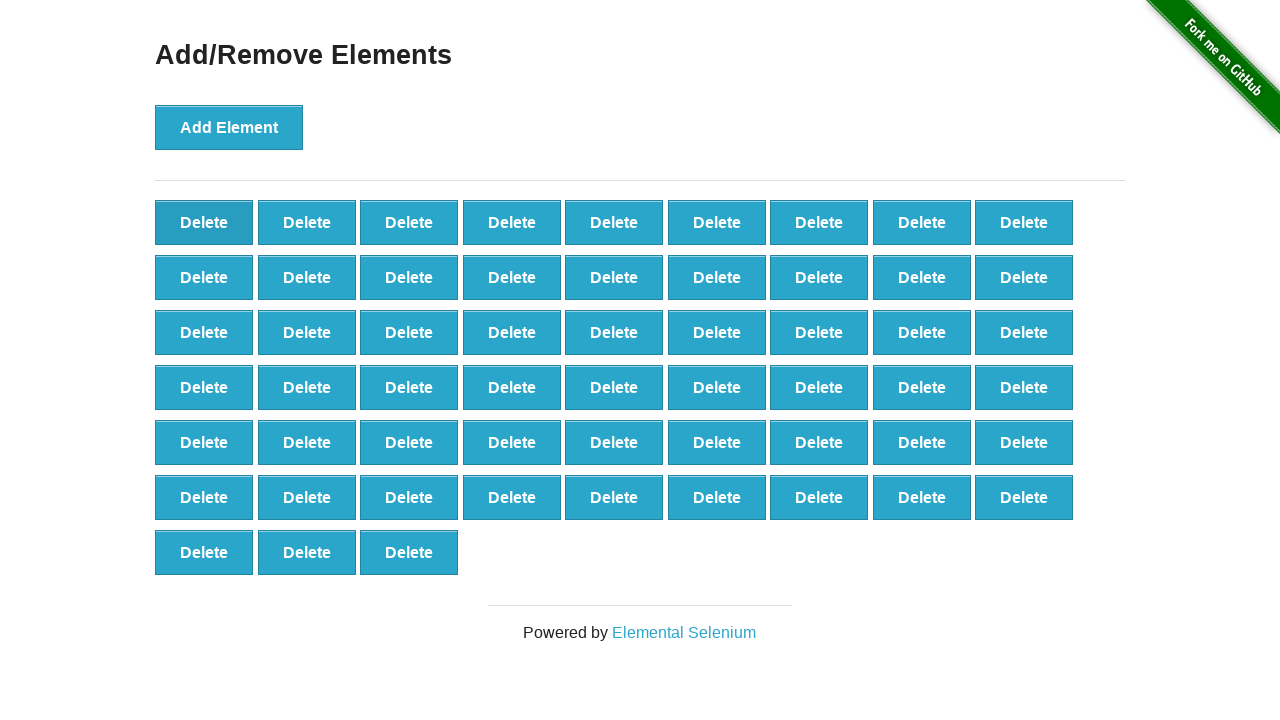

Clicked delete button (iteration 44/90) at (204, 222) on xpath=//*[text()='Delete'] >> nth=0
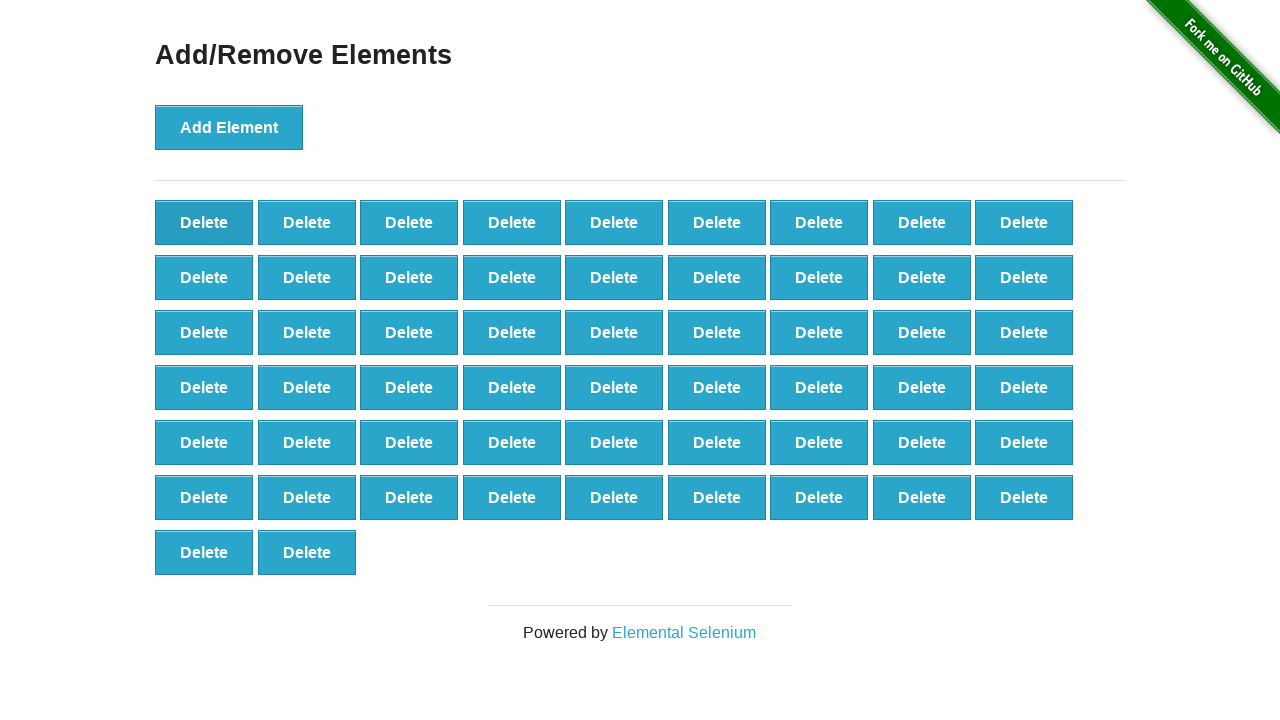

Clicked delete button (iteration 45/90) at (204, 222) on xpath=//*[text()='Delete'] >> nth=0
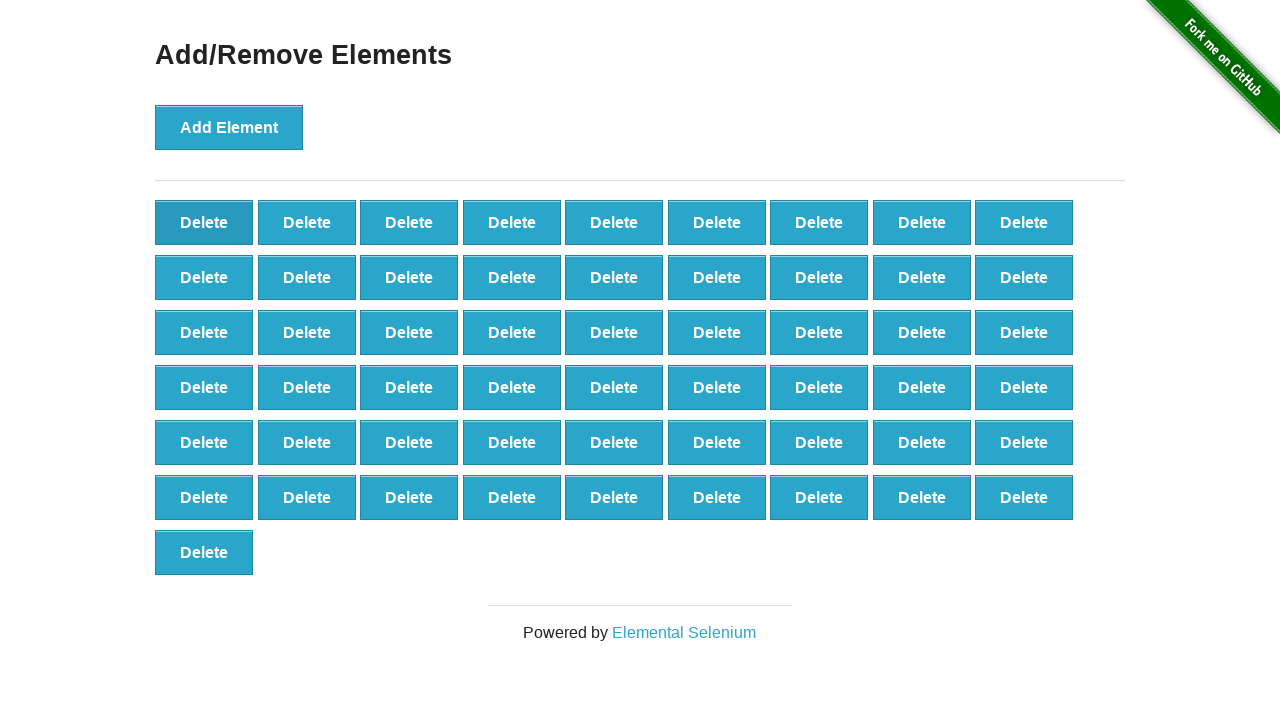

Clicked delete button (iteration 46/90) at (204, 222) on xpath=//*[text()='Delete'] >> nth=0
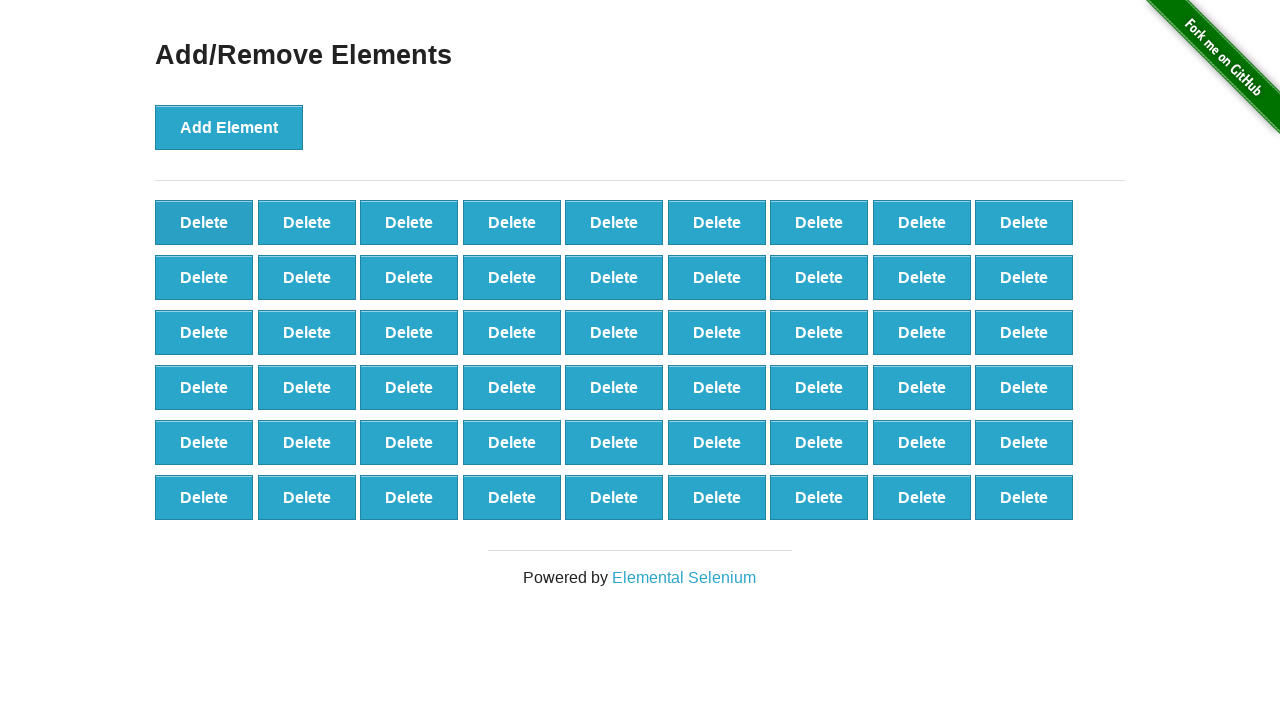

Clicked delete button (iteration 47/90) at (204, 222) on xpath=//*[text()='Delete'] >> nth=0
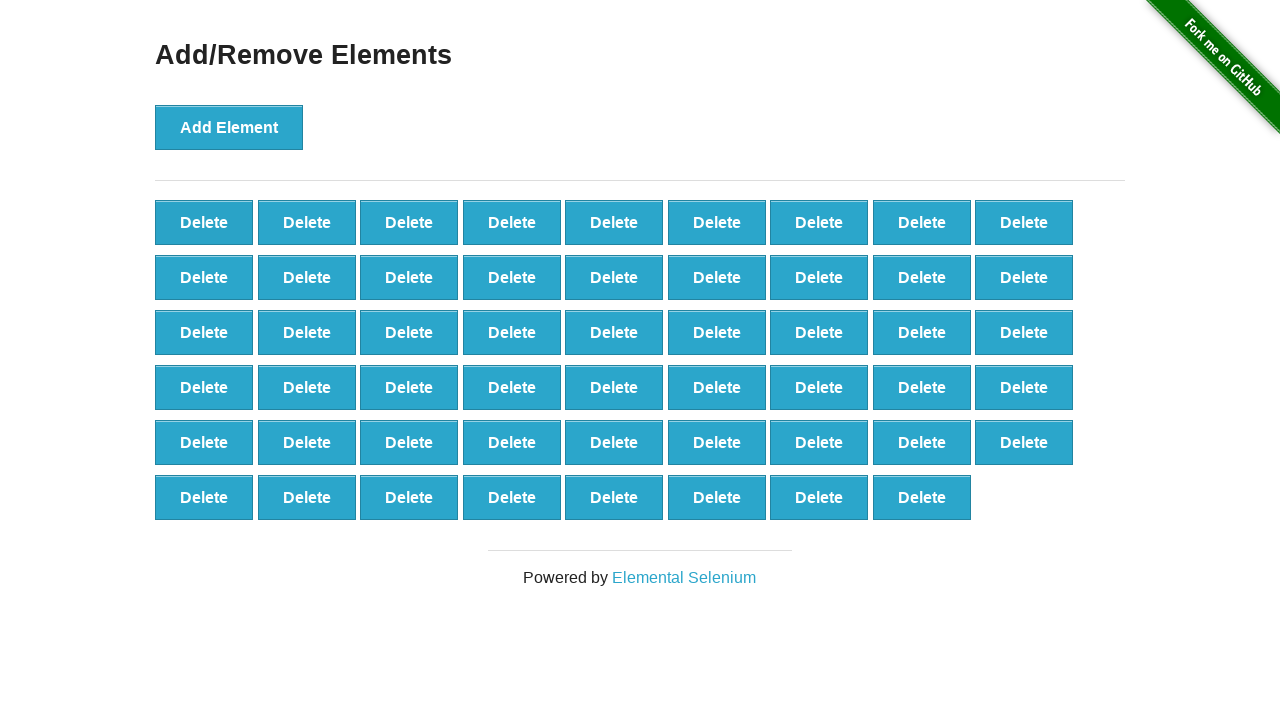

Clicked delete button (iteration 48/90) at (204, 222) on xpath=//*[text()='Delete'] >> nth=0
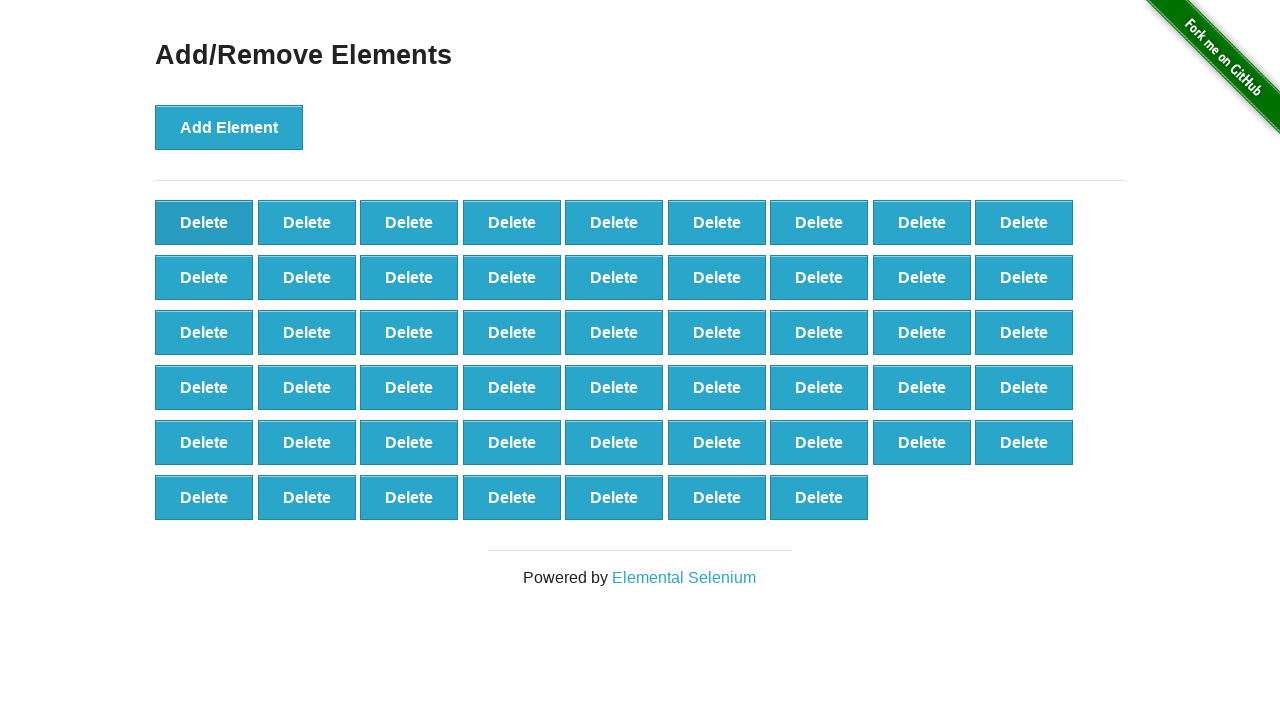

Clicked delete button (iteration 49/90) at (204, 222) on xpath=//*[text()='Delete'] >> nth=0
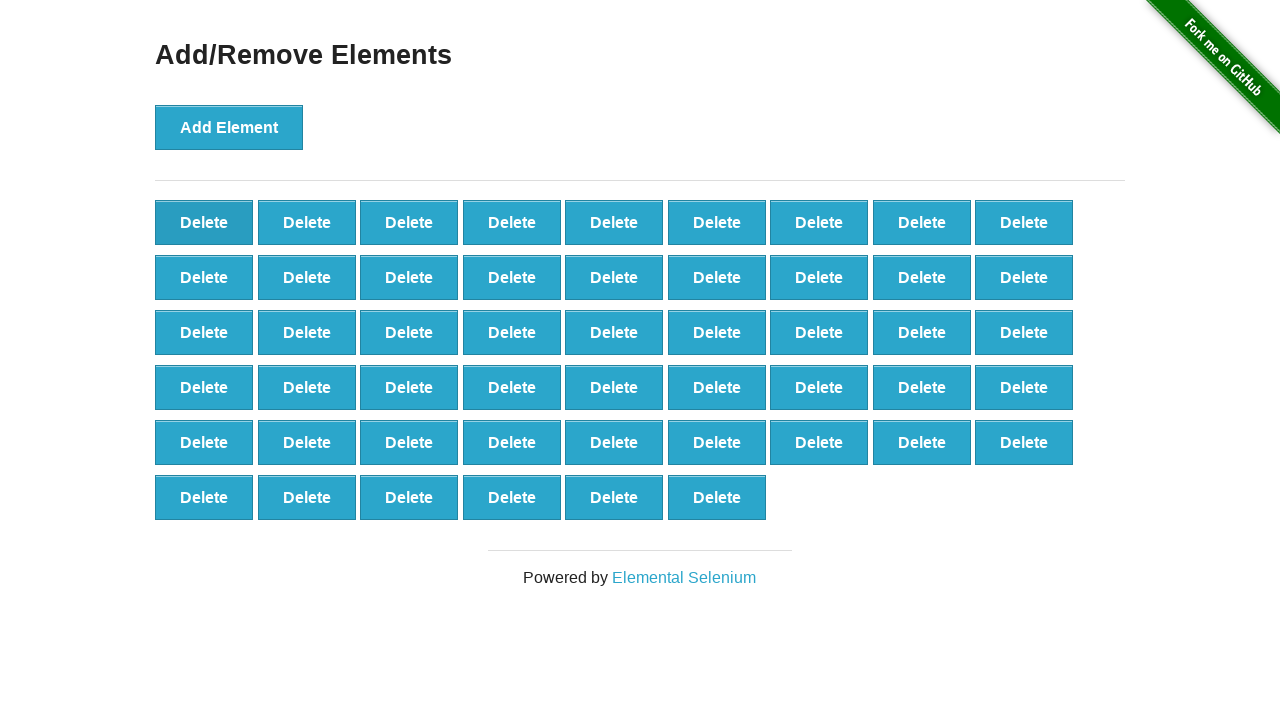

Clicked delete button (iteration 50/90) at (204, 222) on xpath=//*[text()='Delete'] >> nth=0
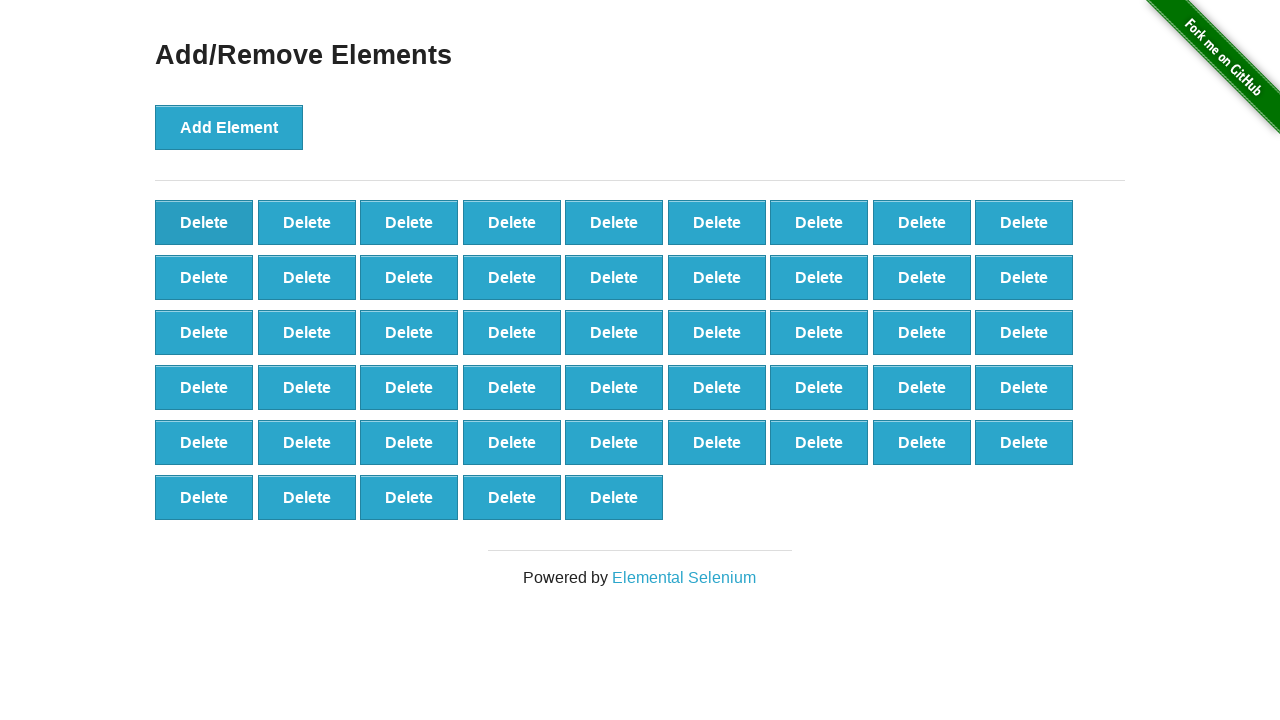

Clicked delete button (iteration 51/90) at (204, 222) on xpath=//*[text()='Delete'] >> nth=0
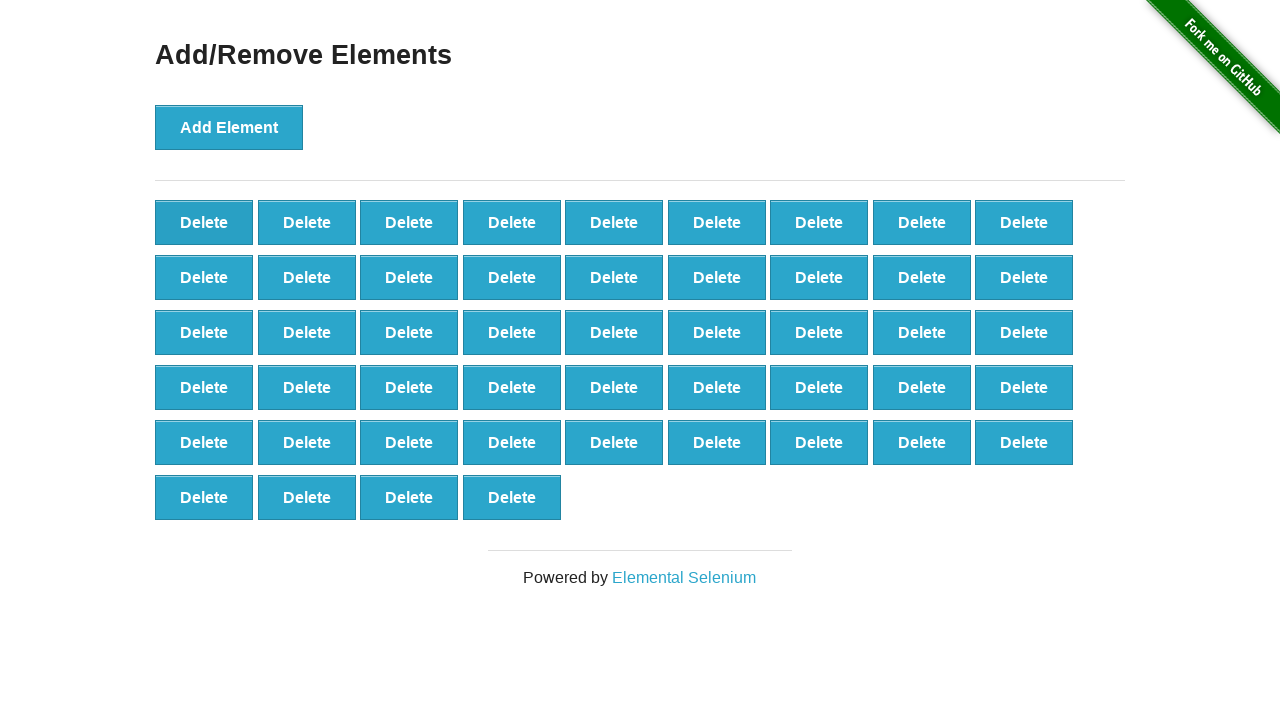

Clicked delete button (iteration 52/90) at (204, 222) on xpath=//*[text()='Delete'] >> nth=0
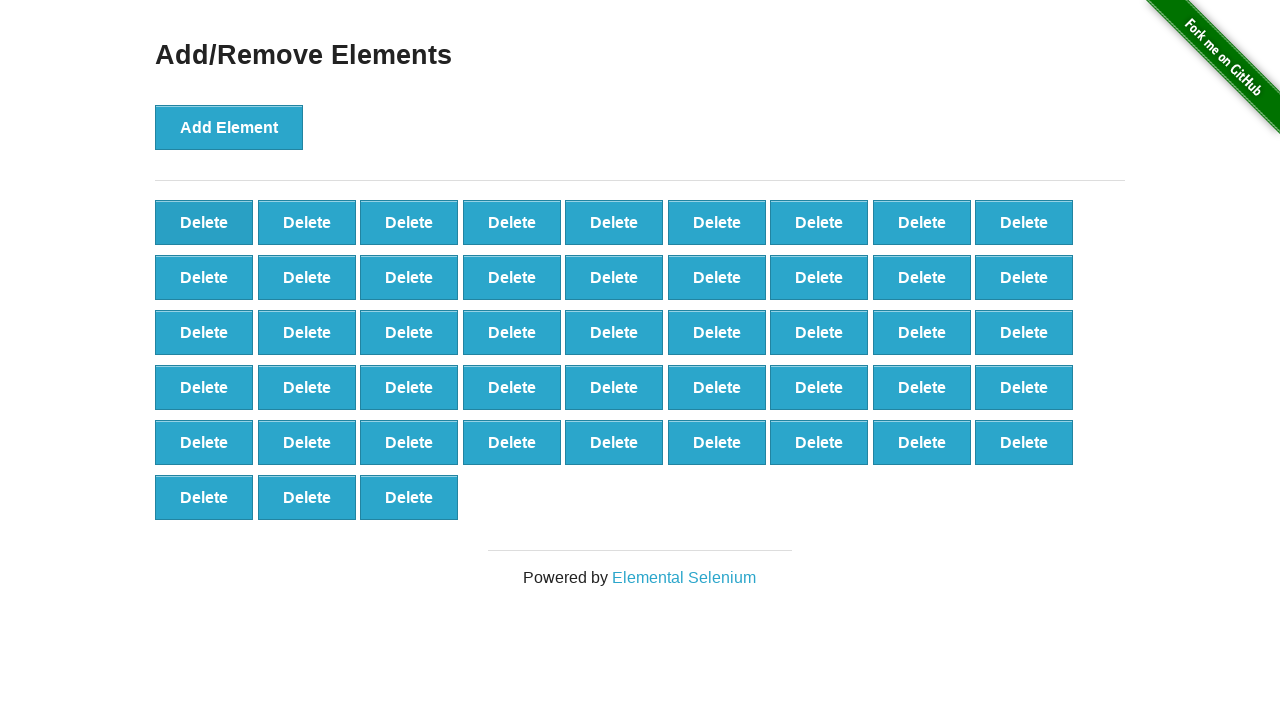

Clicked delete button (iteration 53/90) at (204, 222) on xpath=//*[text()='Delete'] >> nth=0
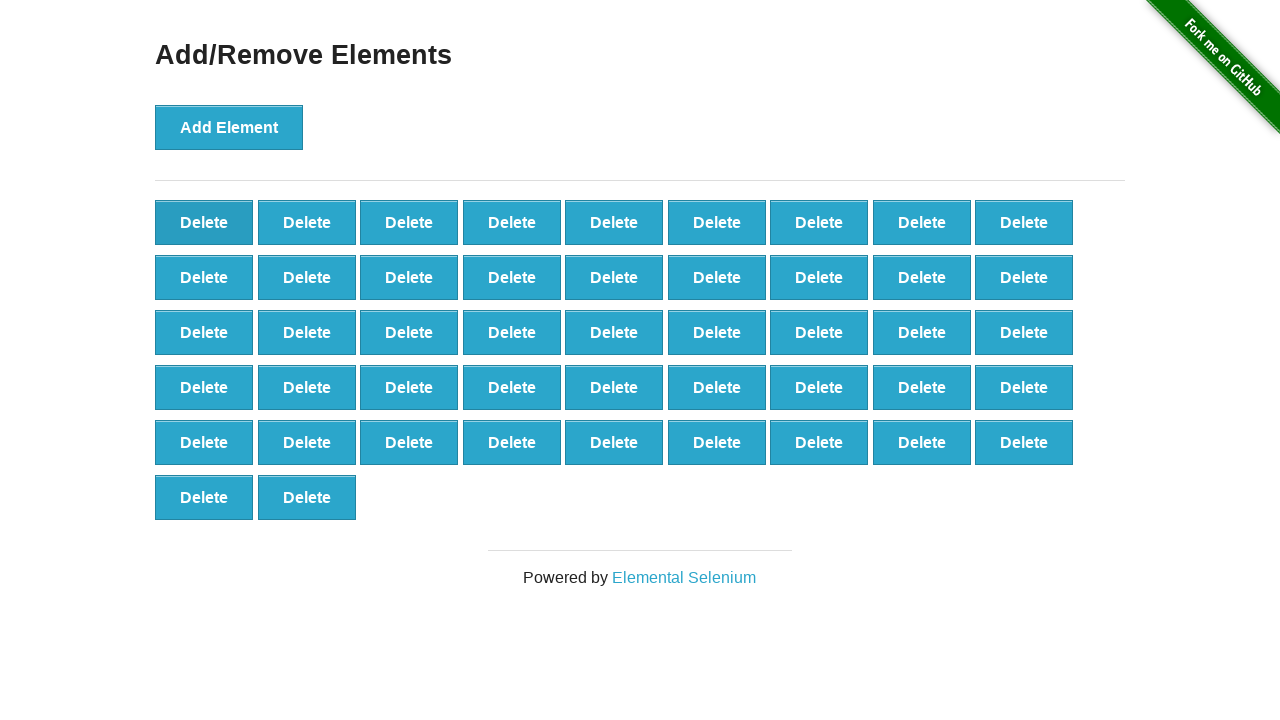

Clicked delete button (iteration 54/90) at (204, 222) on xpath=//*[text()='Delete'] >> nth=0
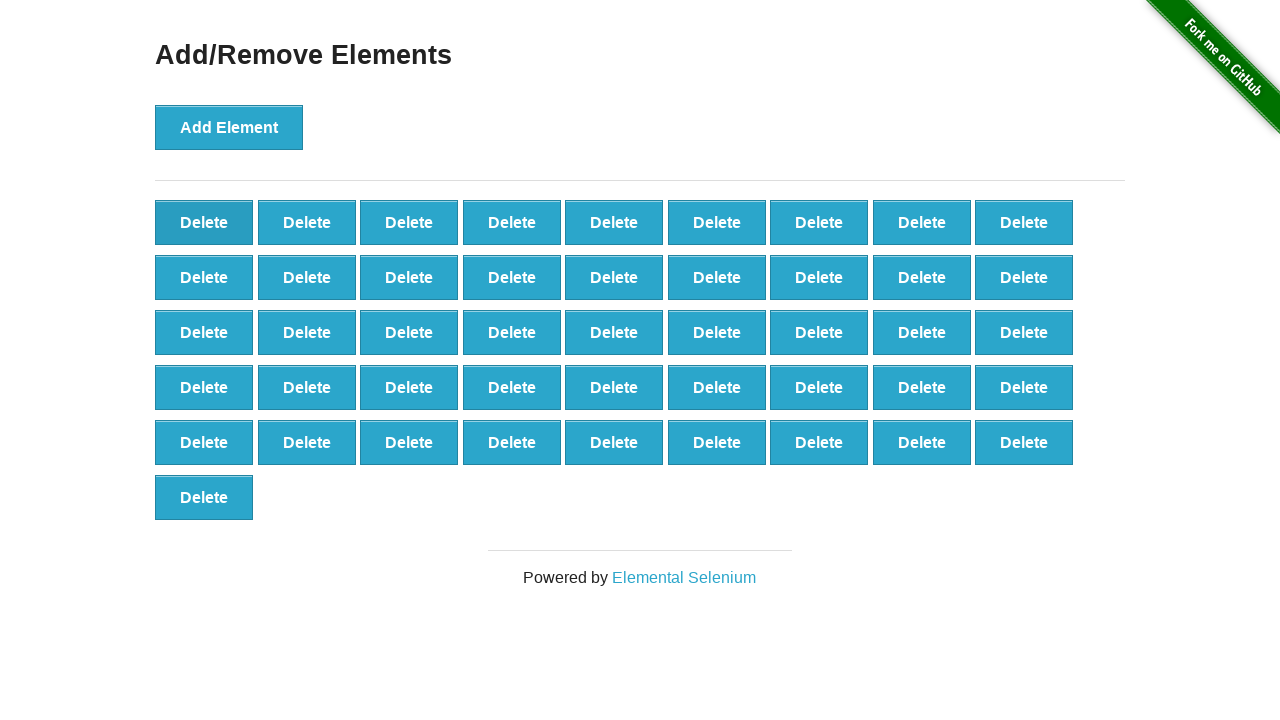

Clicked delete button (iteration 55/90) at (204, 222) on xpath=//*[text()='Delete'] >> nth=0
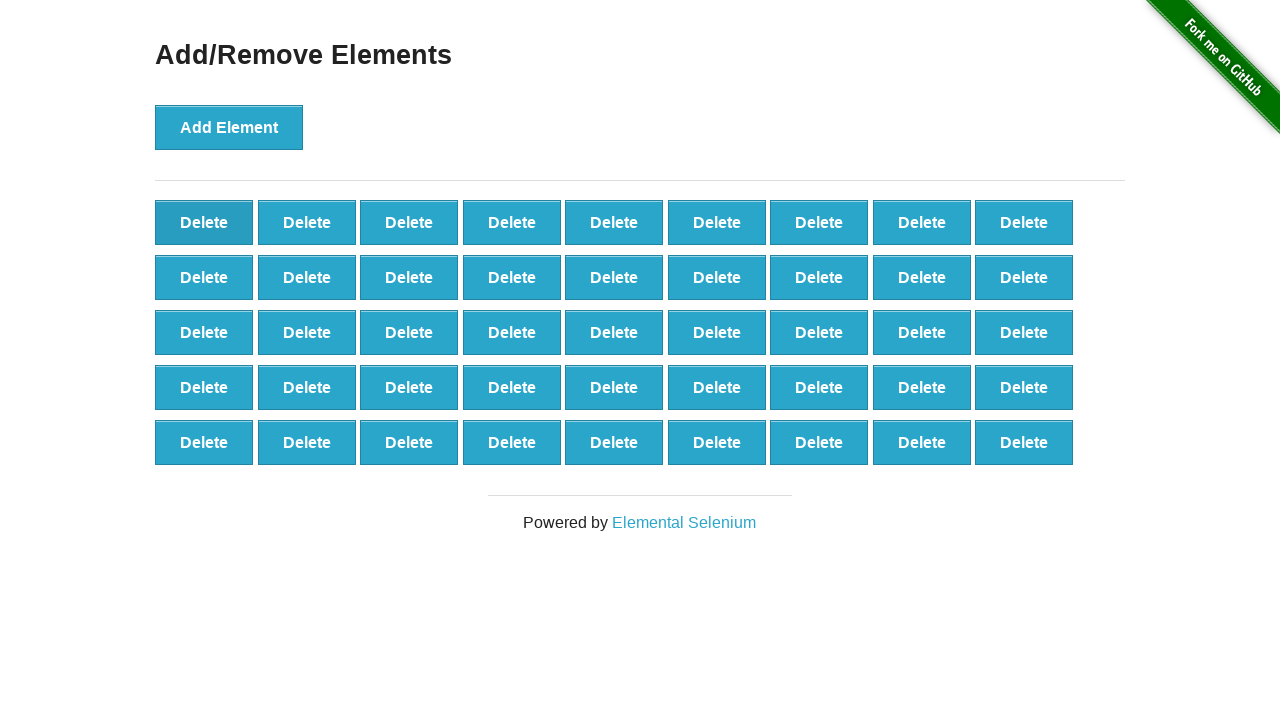

Clicked delete button (iteration 56/90) at (204, 222) on xpath=//*[text()='Delete'] >> nth=0
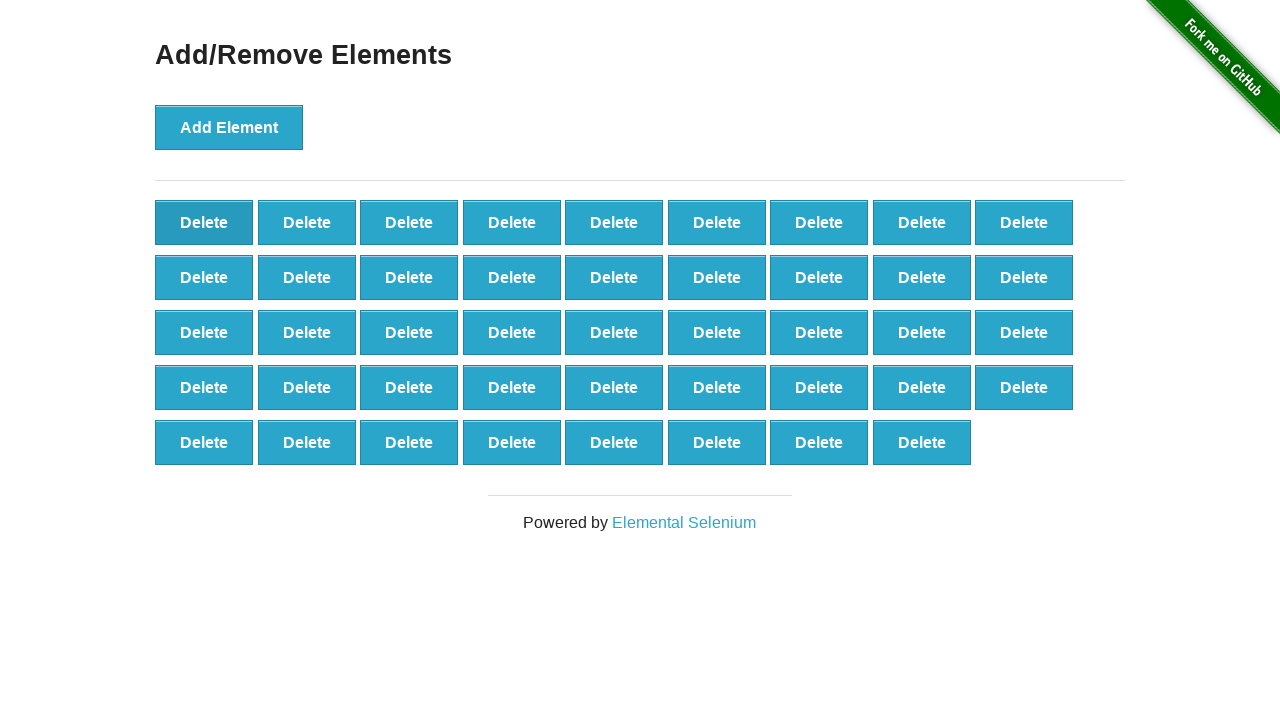

Clicked delete button (iteration 57/90) at (204, 222) on xpath=//*[text()='Delete'] >> nth=0
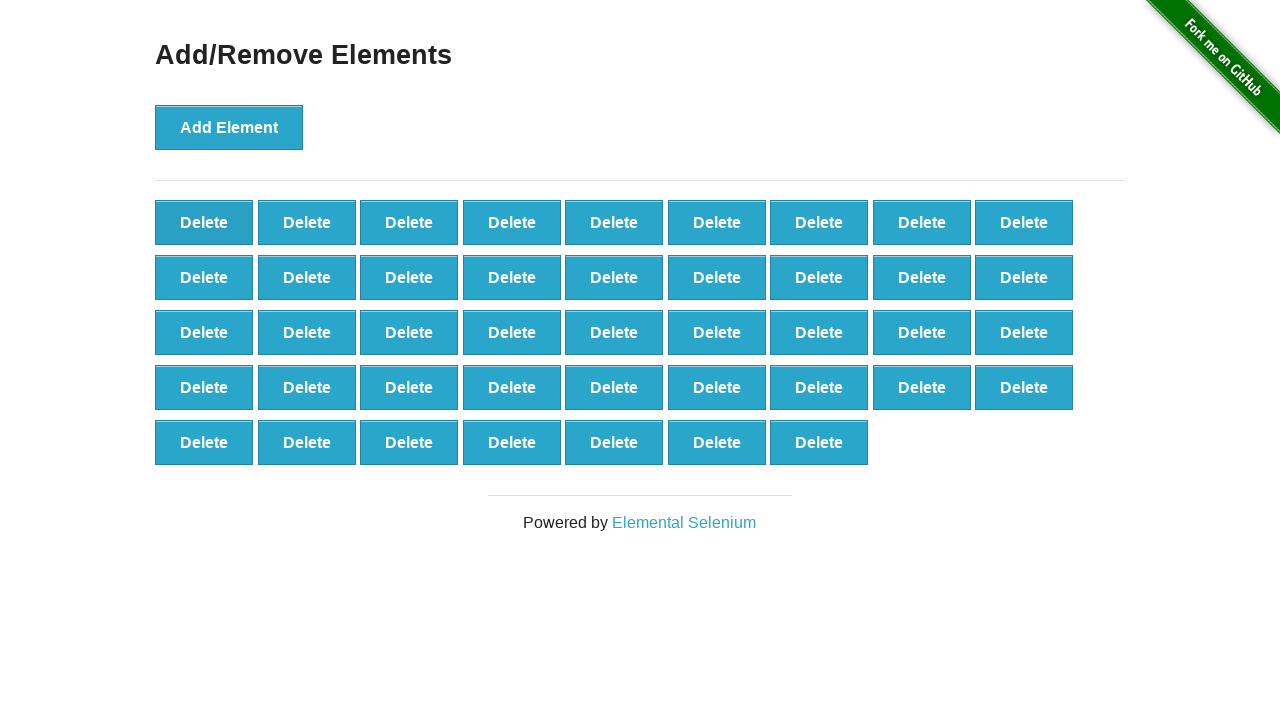

Clicked delete button (iteration 58/90) at (204, 222) on xpath=//*[text()='Delete'] >> nth=0
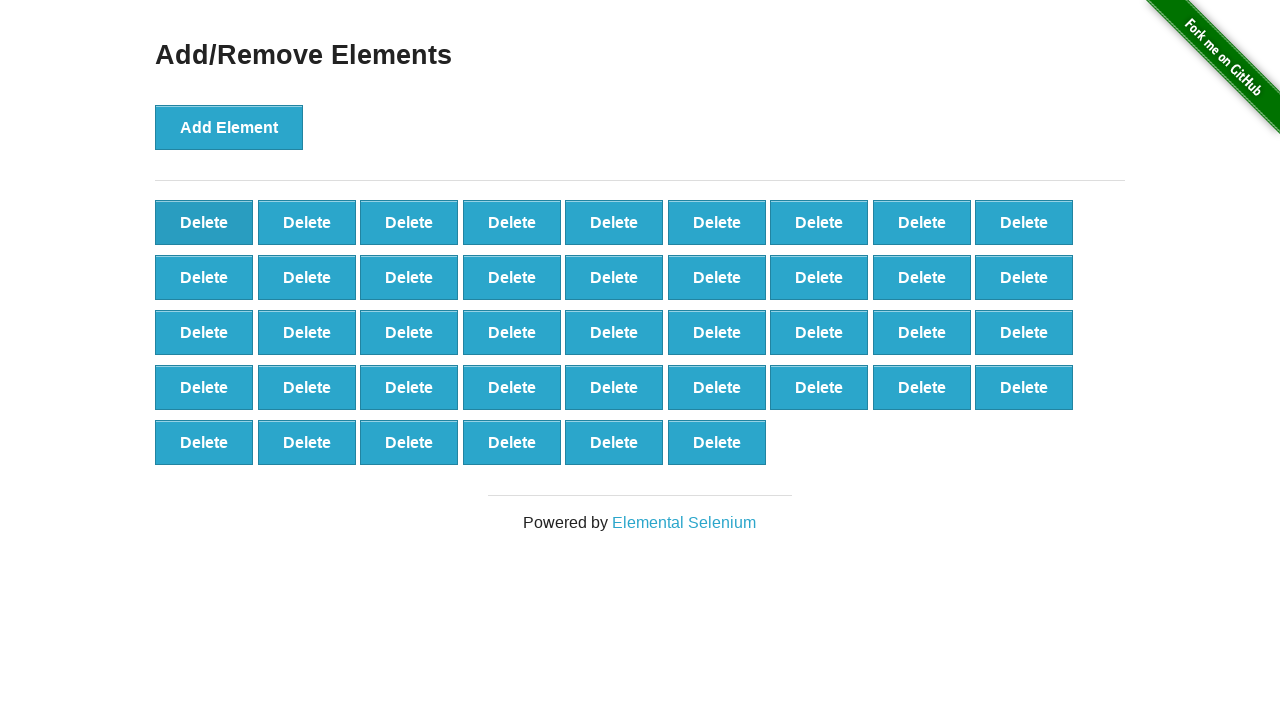

Clicked delete button (iteration 59/90) at (204, 222) on xpath=//*[text()='Delete'] >> nth=0
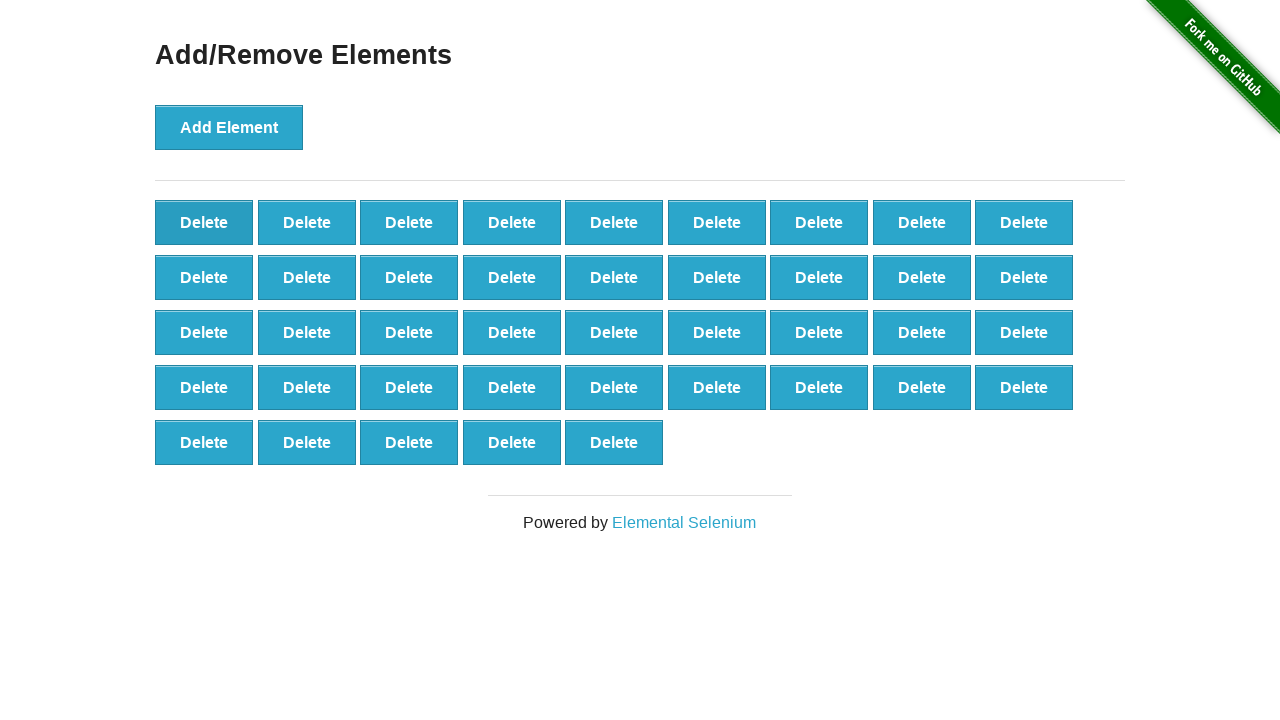

Clicked delete button (iteration 60/90) at (204, 222) on xpath=//*[text()='Delete'] >> nth=0
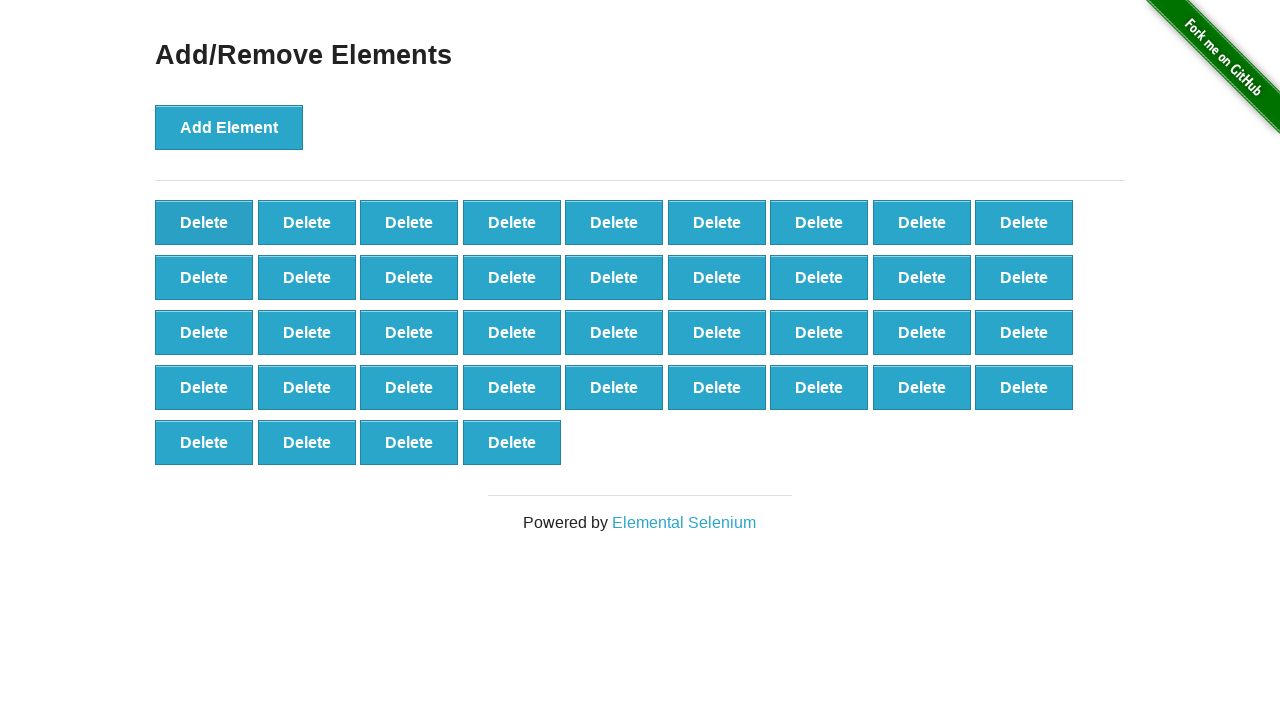

Clicked delete button (iteration 61/90) at (204, 222) on xpath=//*[text()='Delete'] >> nth=0
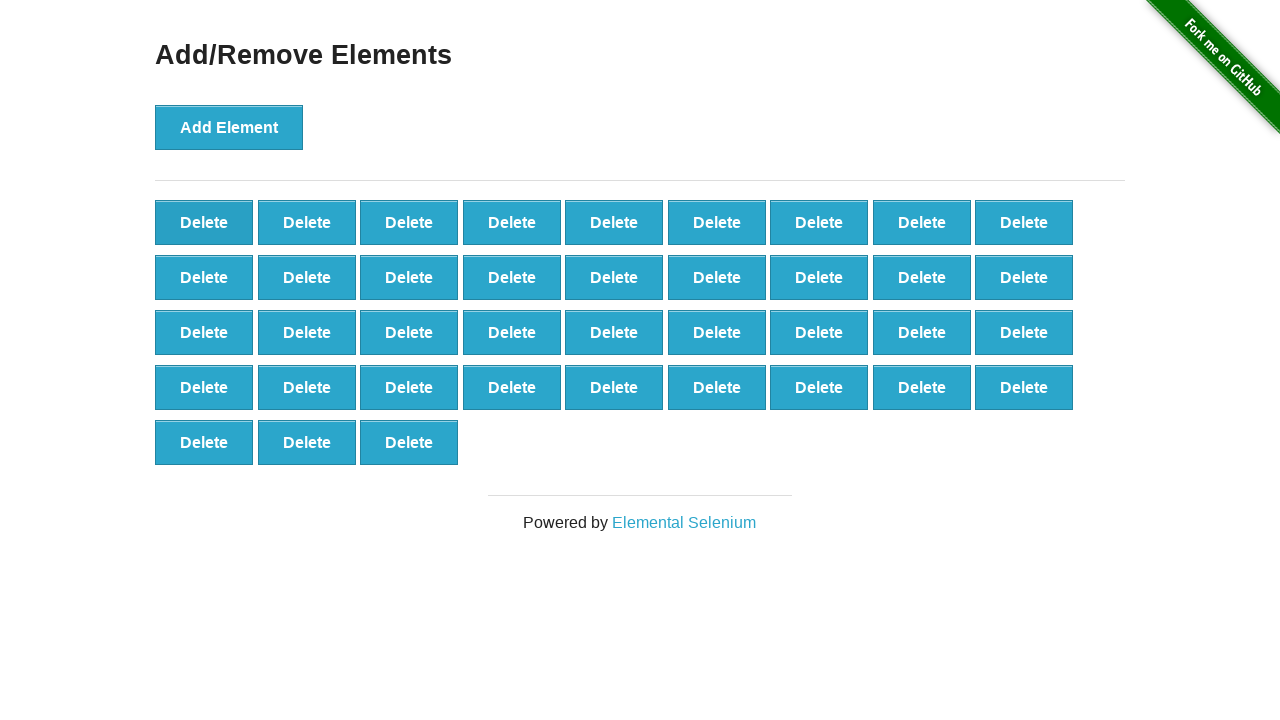

Clicked delete button (iteration 62/90) at (204, 222) on xpath=//*[text()='Delete'] >> nth=0
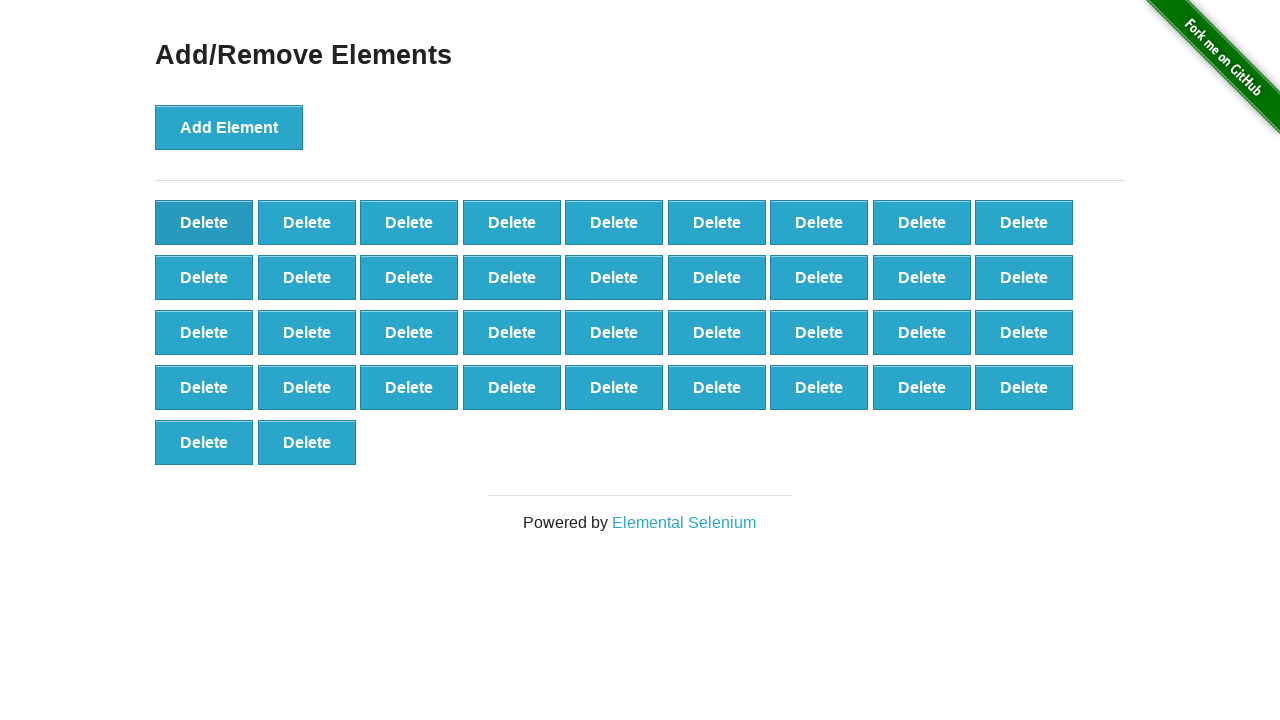

Clicked delete button (iteration 63/90) at (204, 222) on xpath=//*[text()='Delete'] >> nth=0
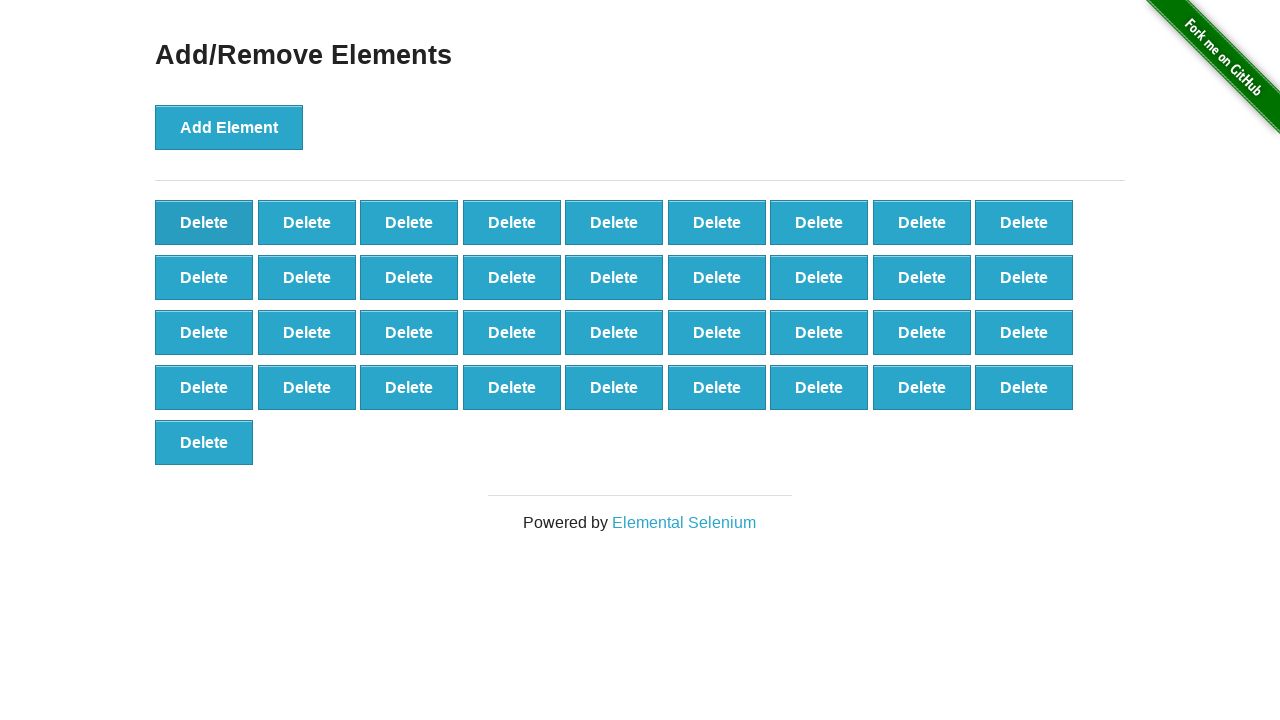

Clicked delete button (iteration 64/90) at (204, 222) on xpath=//*[text()='Delete'] >> nth=0
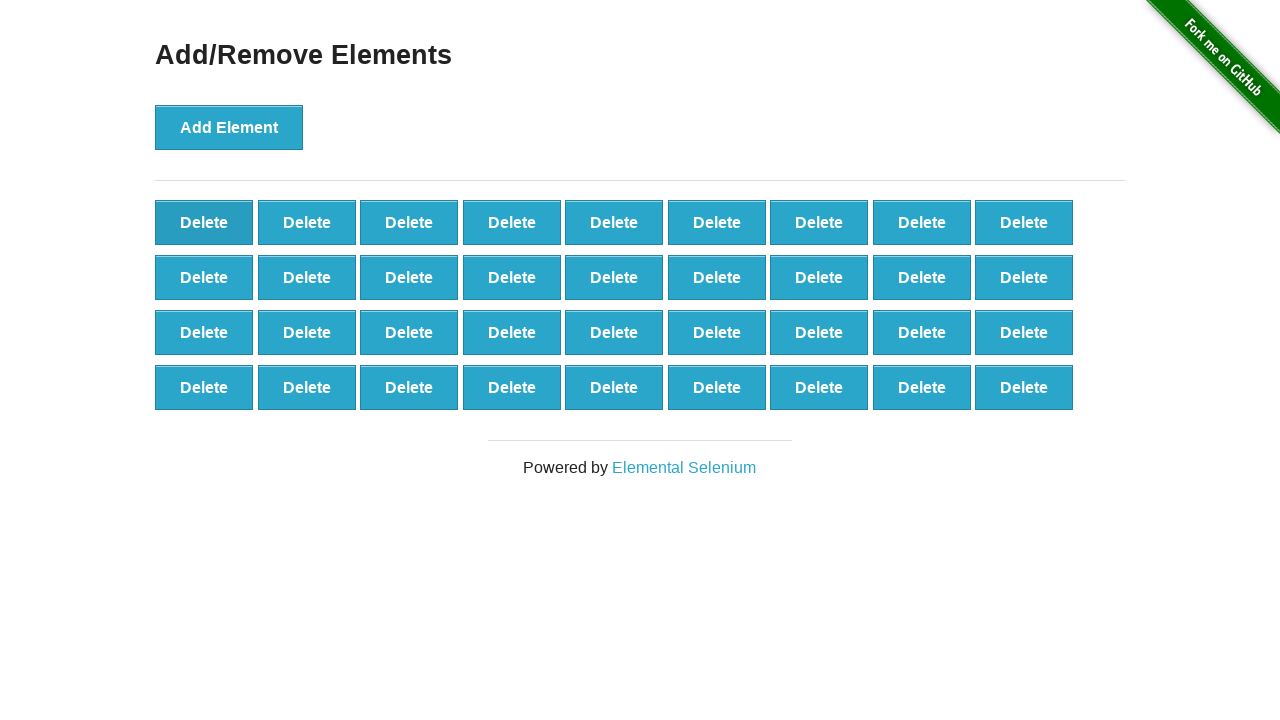

Clicked delete button (iteration 65/90) at (204, 222) on xpath=//*[text()='Delete'] >> nth=0
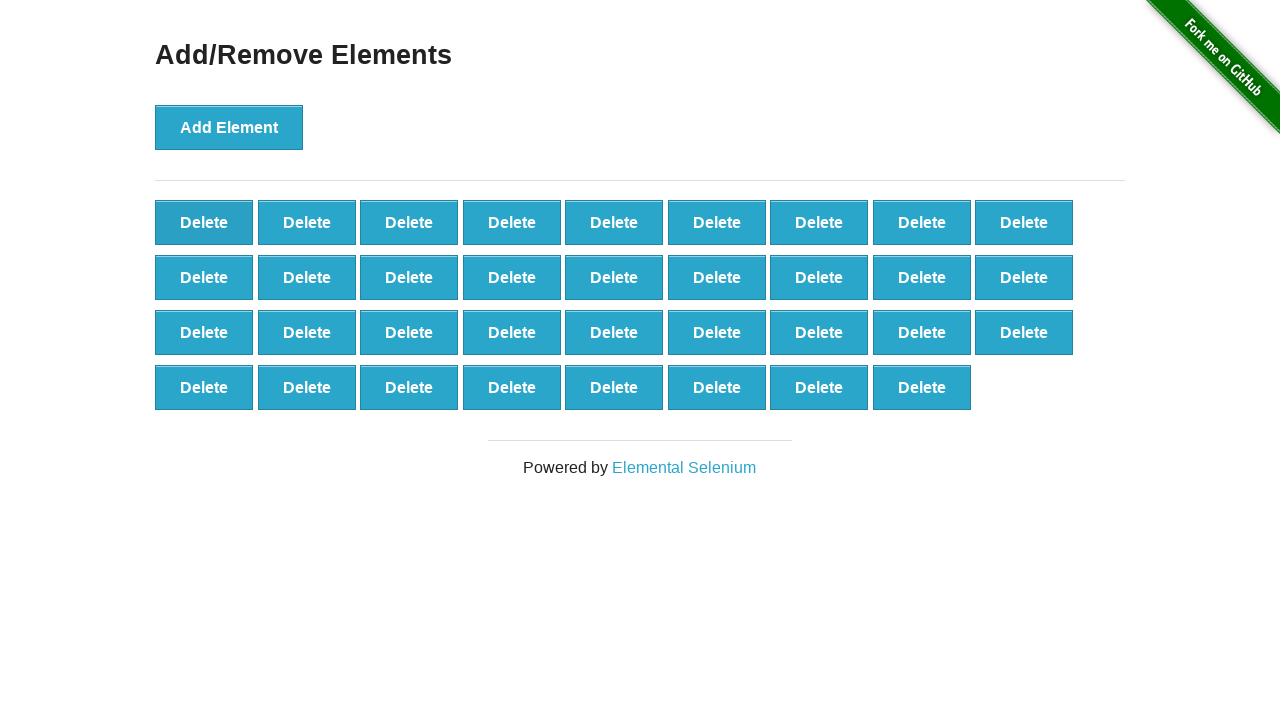

Clicked delete button (iteration 66/90) at (204, 222) on xpath=//*[text()='Delete'] >> nth=0
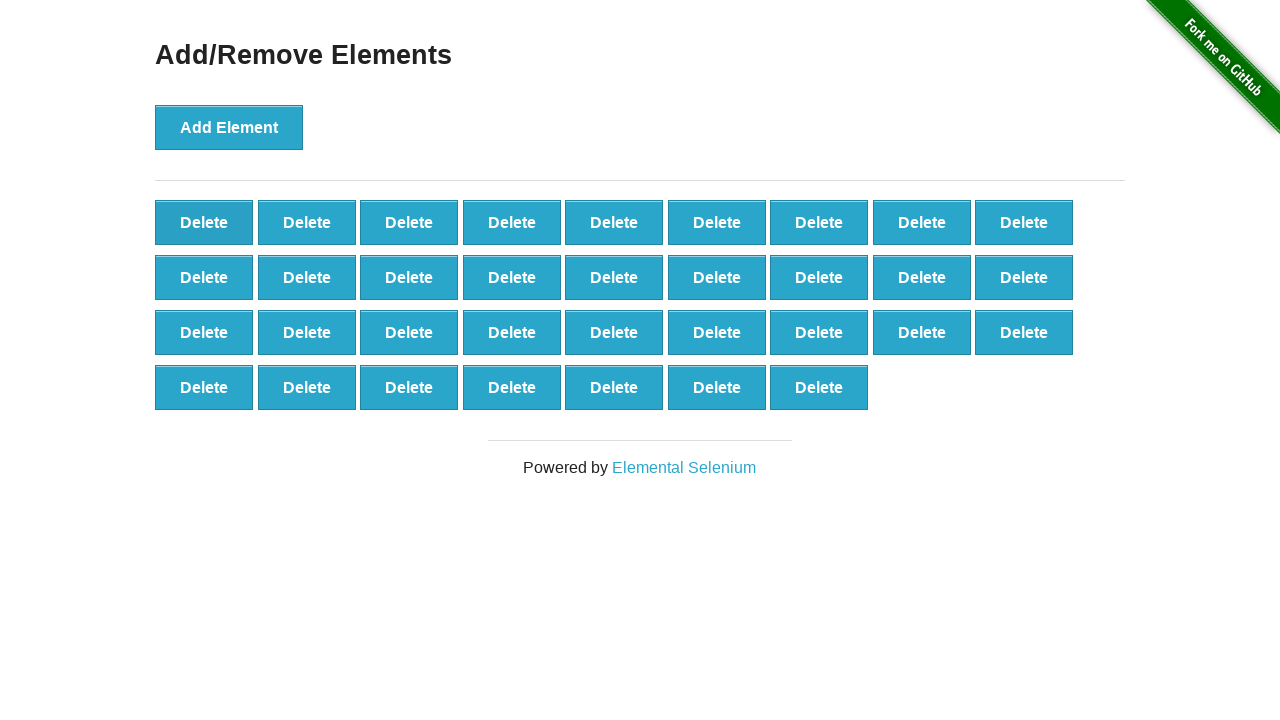

Clicked delete button (iteration 67/90) at (204, 222) on xpath=//*[text()='Delete'] >> nth=0
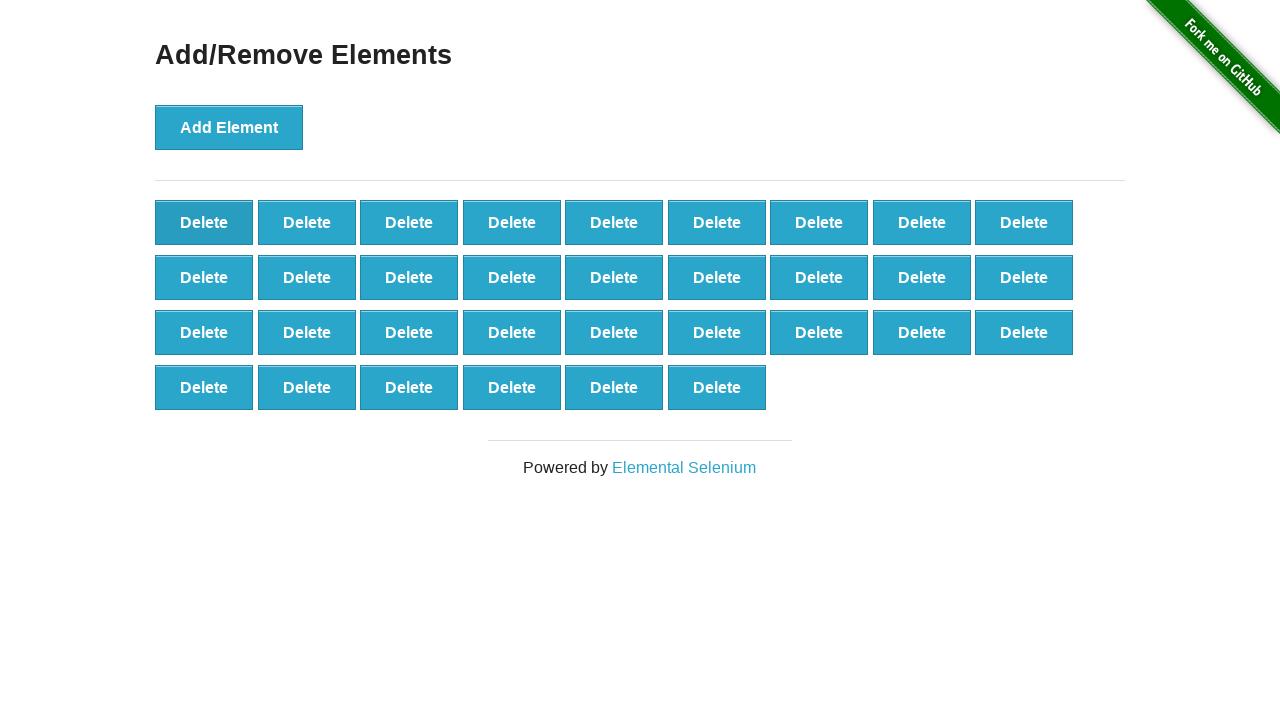

Clicked delete button (iteration 68/90) at (204, 222) on xpath=//*[text()='Delete'] >> nth=0
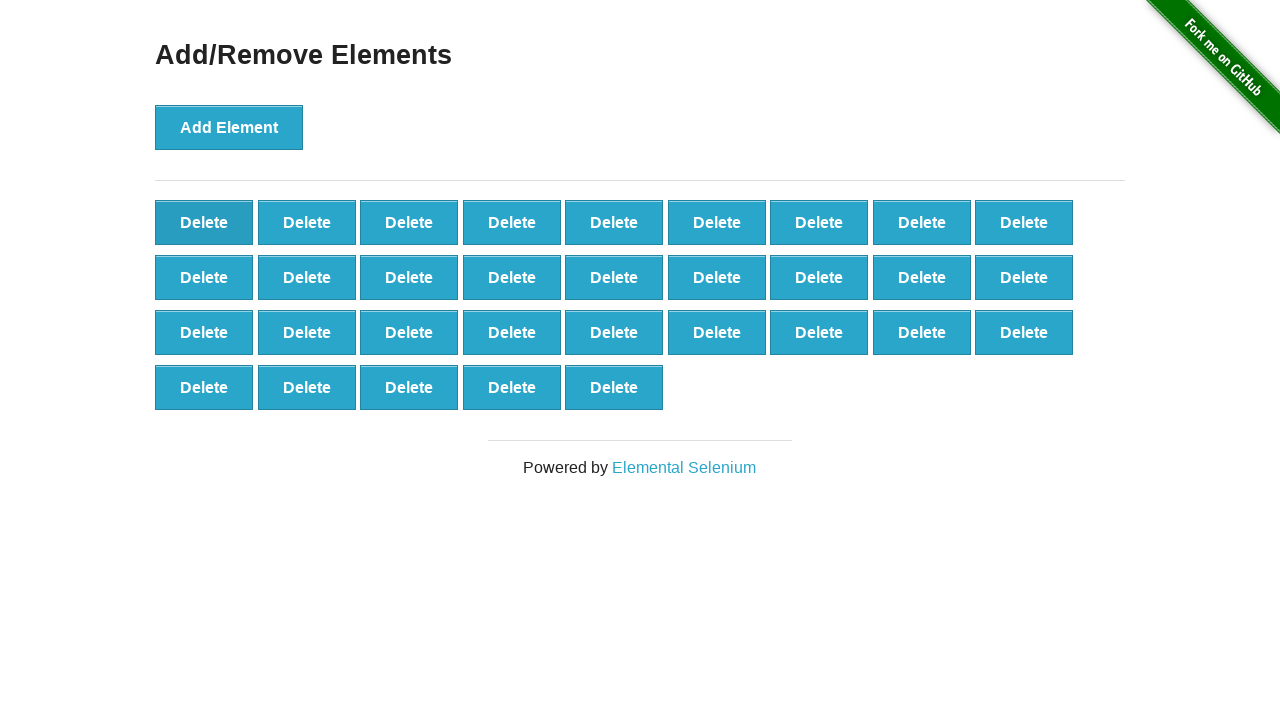

Clicked delete button (iteration 69/90) at (204, 222) on xpath=//*[text()='Delete'] >> nth=0
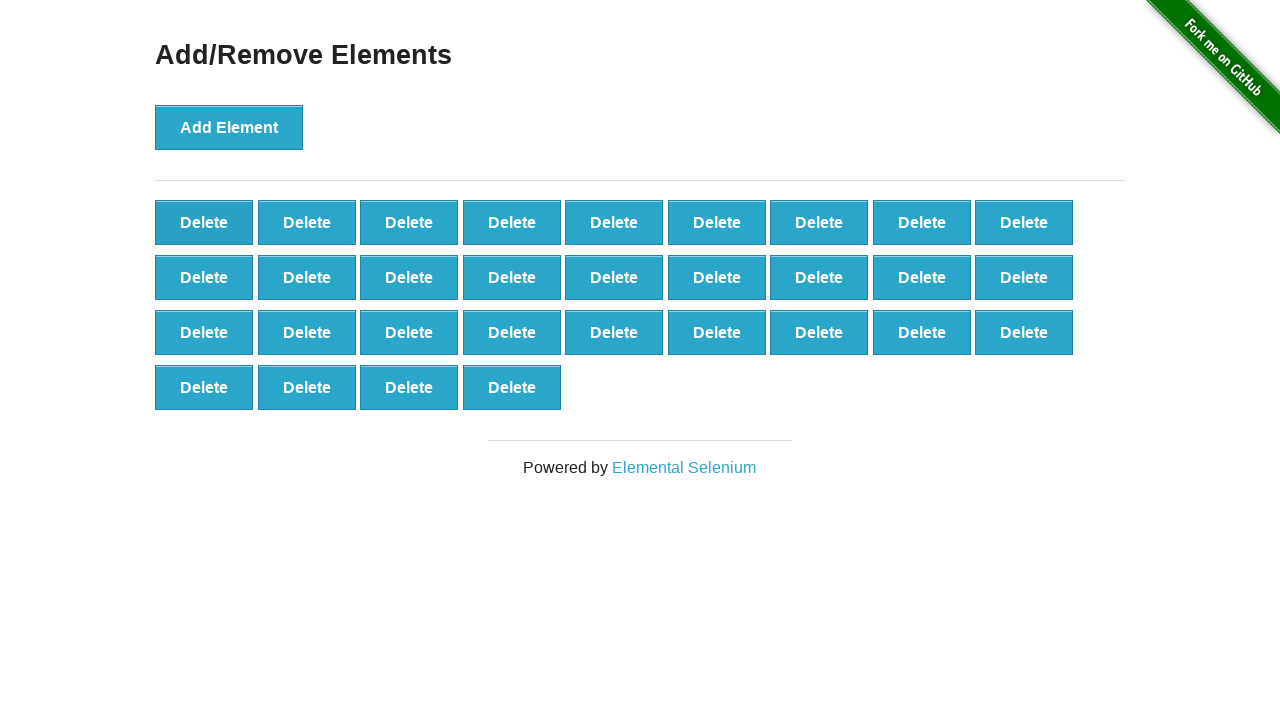

Clicked delete button (iteration 70/90) at (204, 222) on xpath=//*[text()='Delete'] >> nth=0
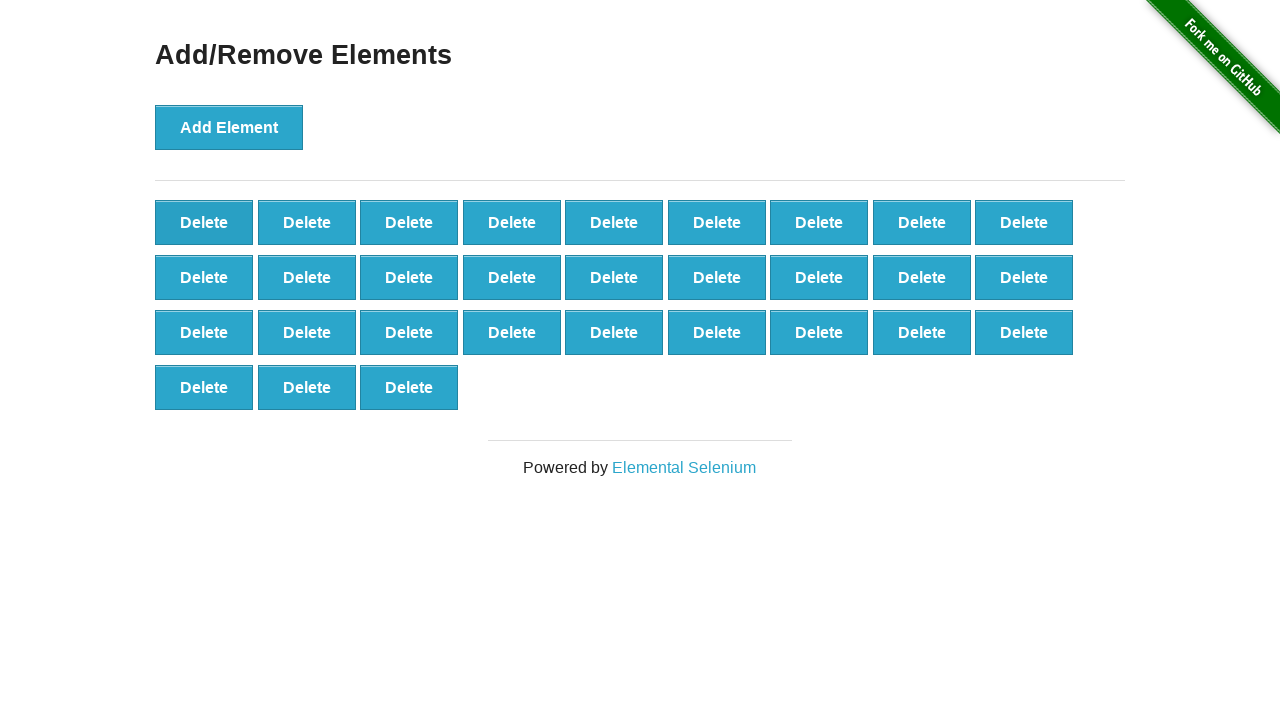

Clicked delete button (iteration 71/90) at (204, 222) on xpath=//*[text()='Delete'] >> nth=0
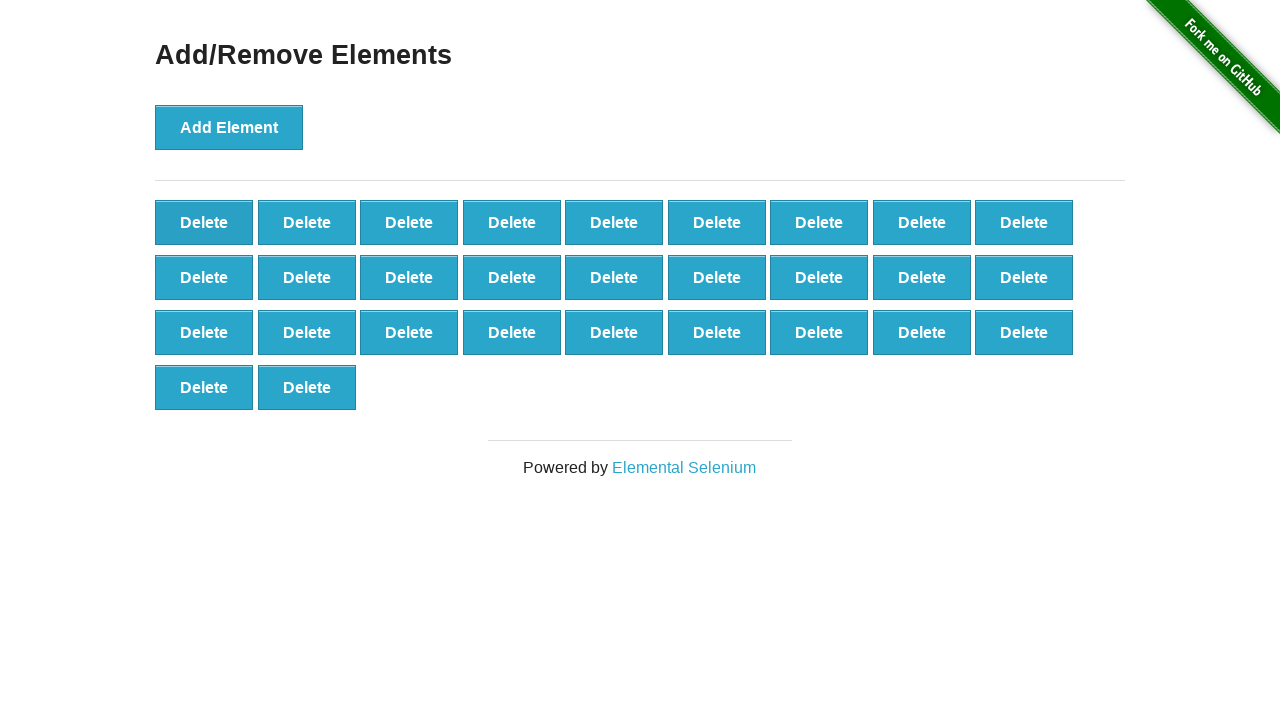

Clicked delete button (iteration 72/90) at (204, 222) on xpath=//*[text()='Delete'] >> nth=0
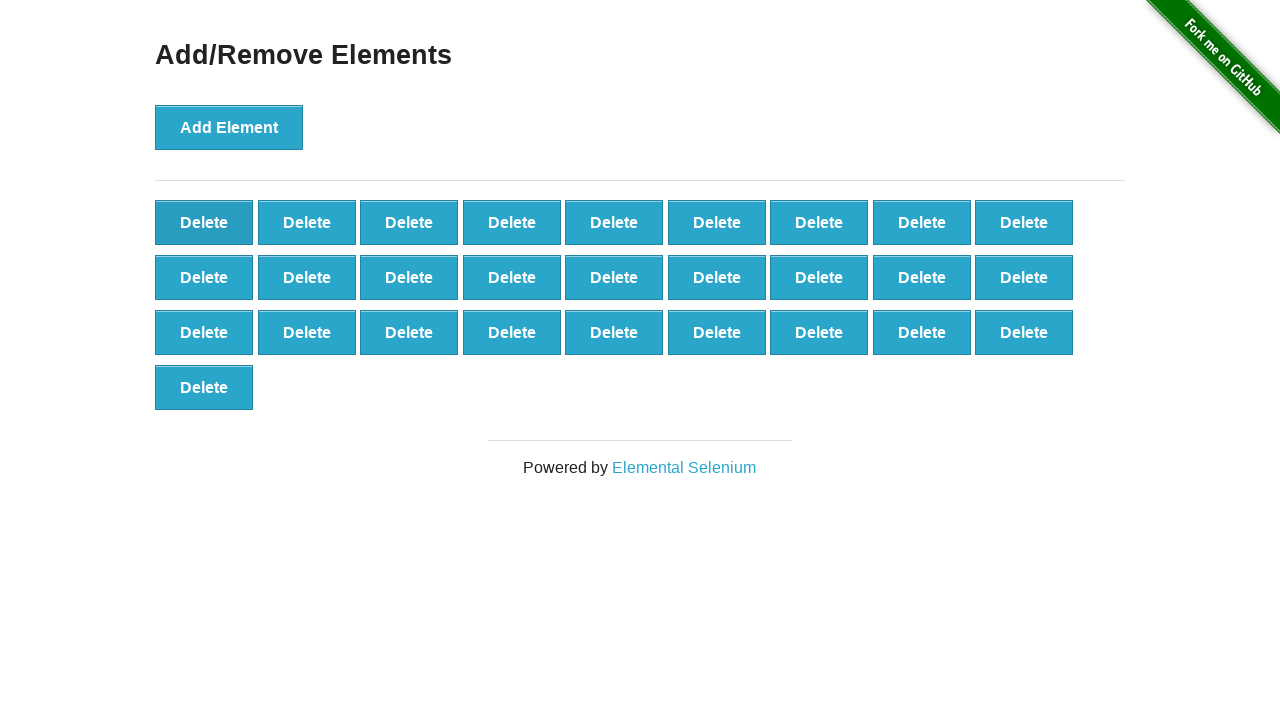

Clicked delete button (iteration 73/90) at (204, 222) on xpath=//*[text()='Delete'] >> nth=0
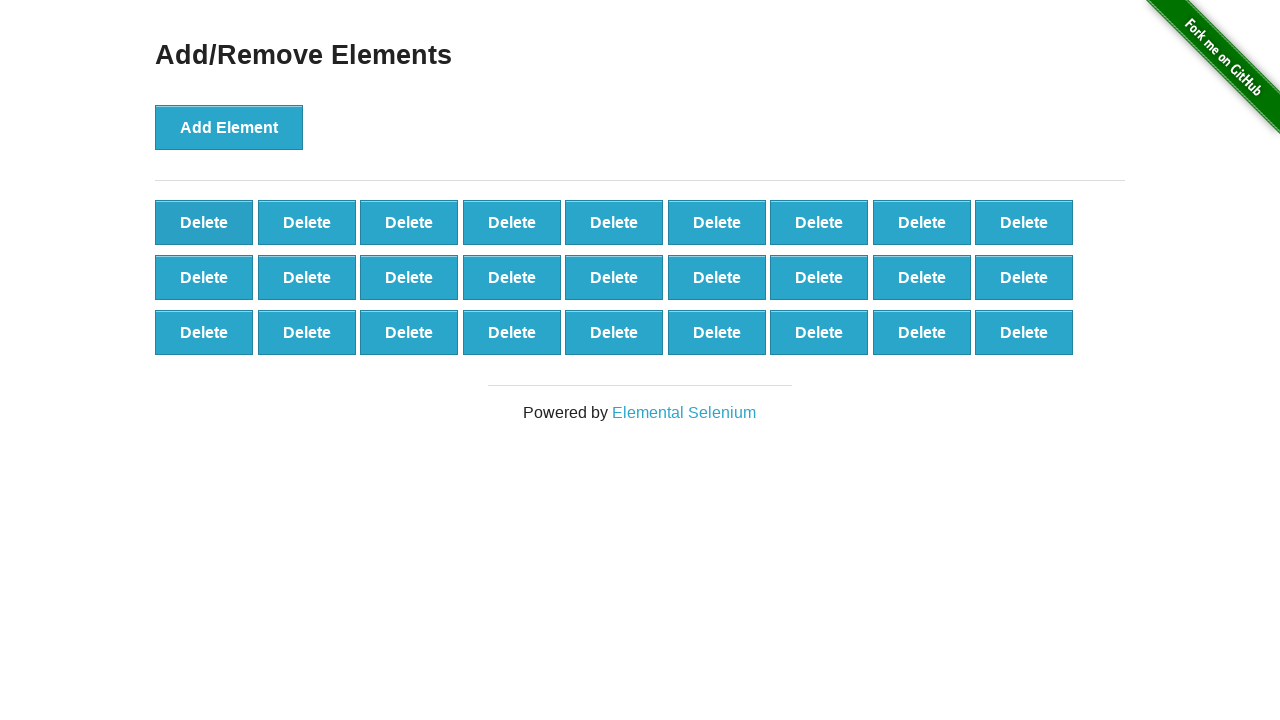

Clicked delete button (iteration 74/90) at (204, 222) on xpath=//*[text()='Delete'] >> nth=0
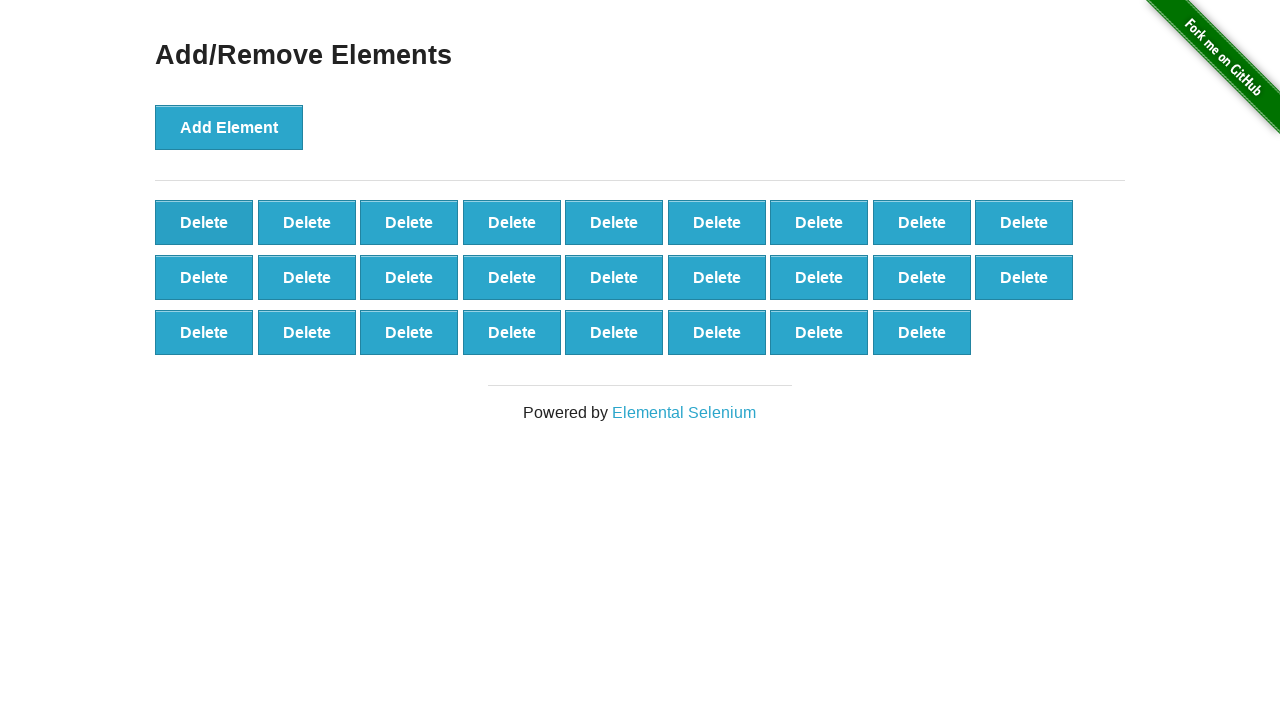

Clicked delete button (iteration 75/90) at (204, 222) on xpath=//*[text()='Delete'] >> nth=0
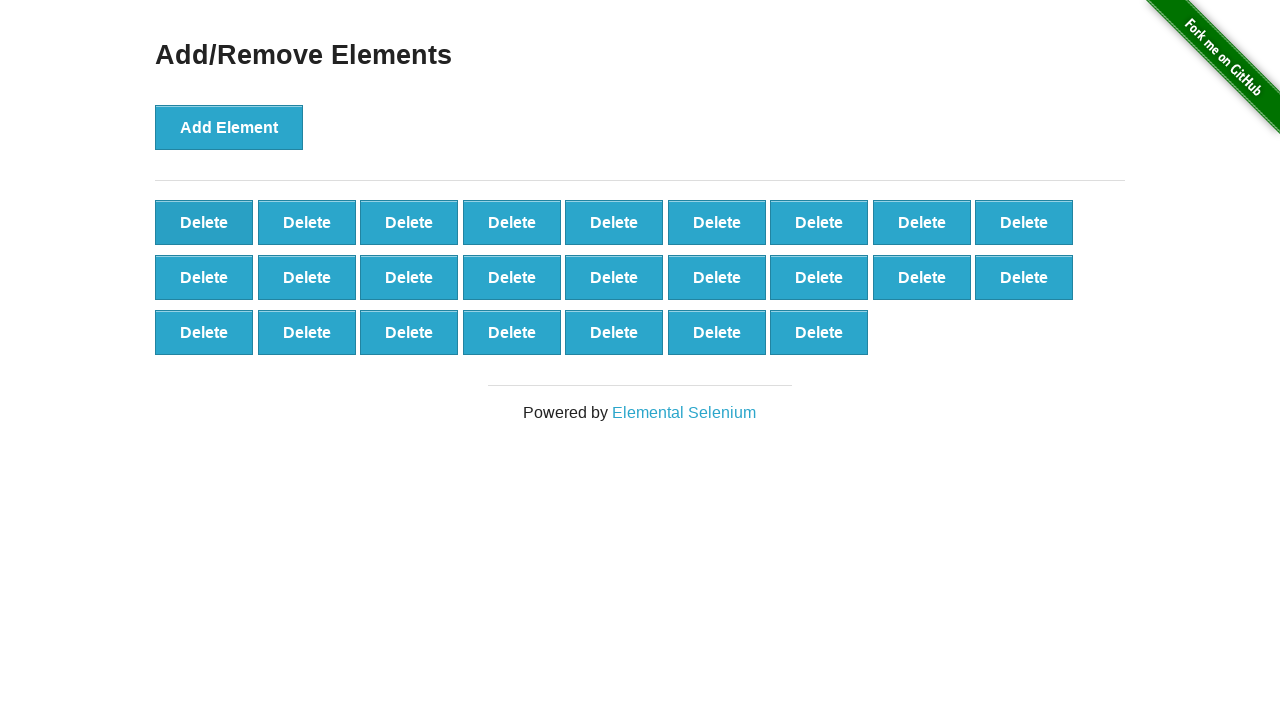

Clicked delete button (iteration 76/90) at (204, 222) on xpath=//*[text()='Delete'] >> nth=0
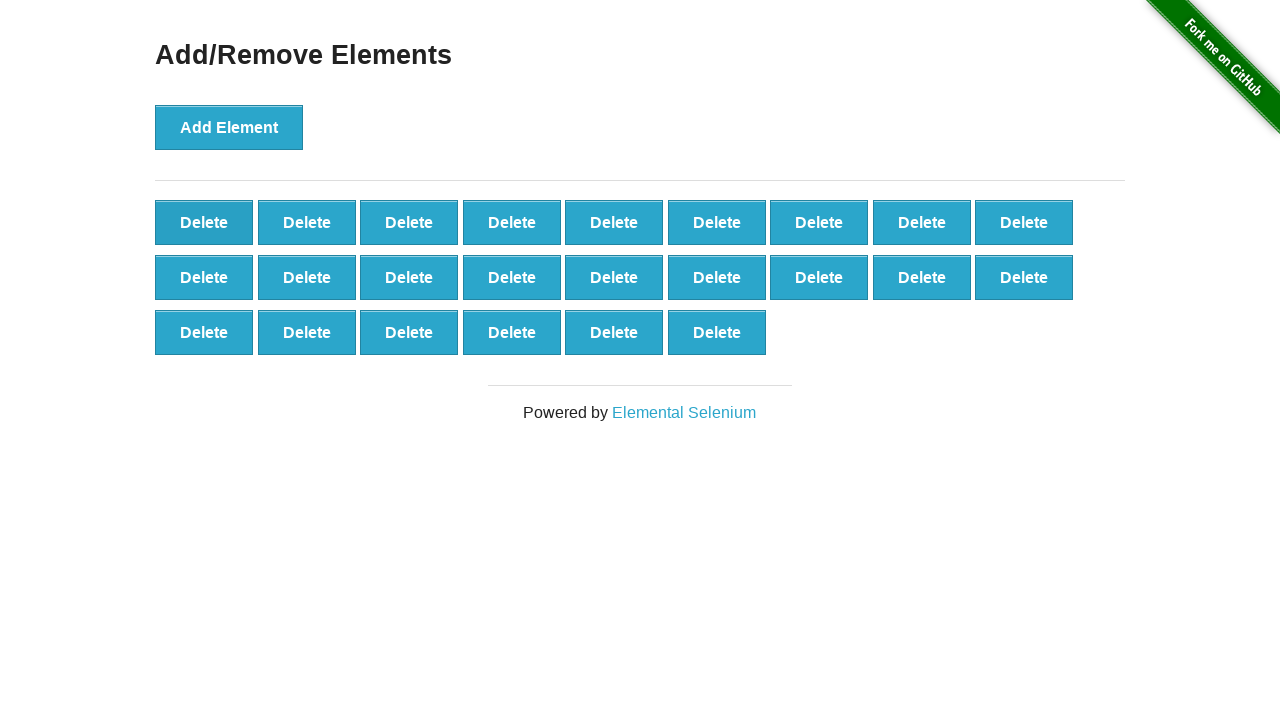

Clicked delete button (iteration 77/90) at (204, 222) on xpath=//*[text()='Delete'] >> nth=0
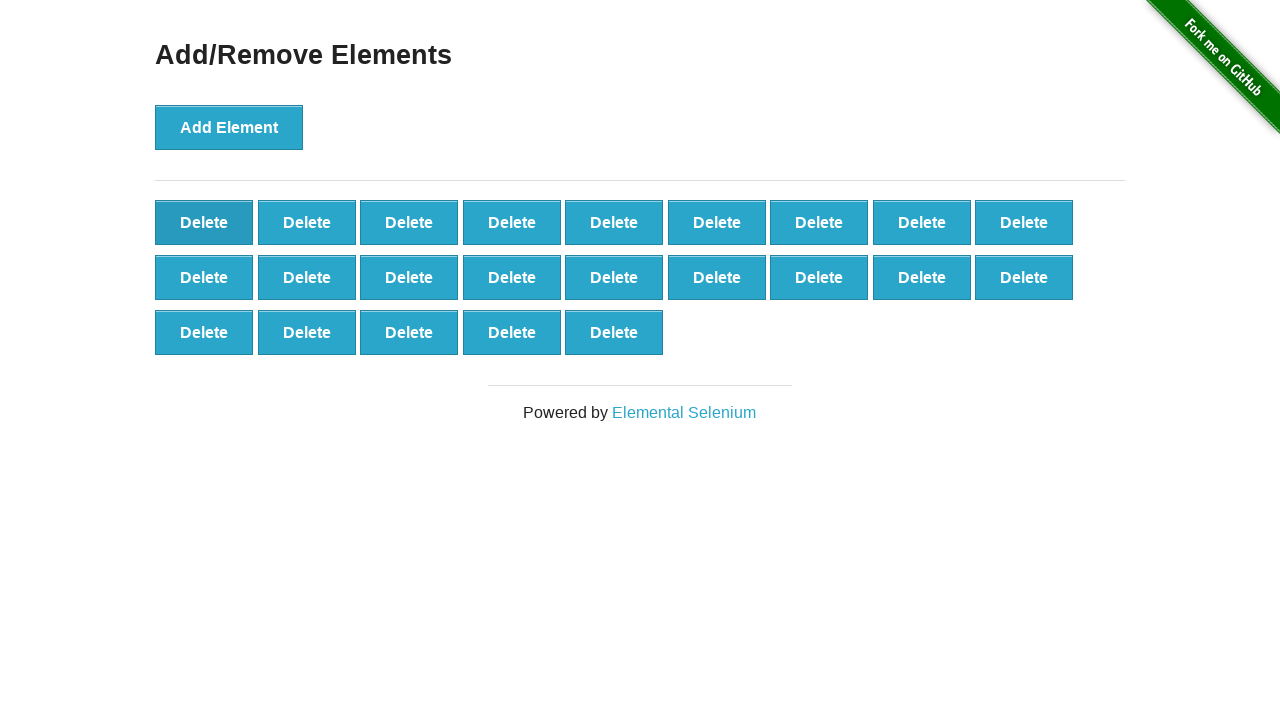

Clicked delete button (iteration 78/90) at (204, 222) on xpath=//*[text()='Delete'] >> nth=0
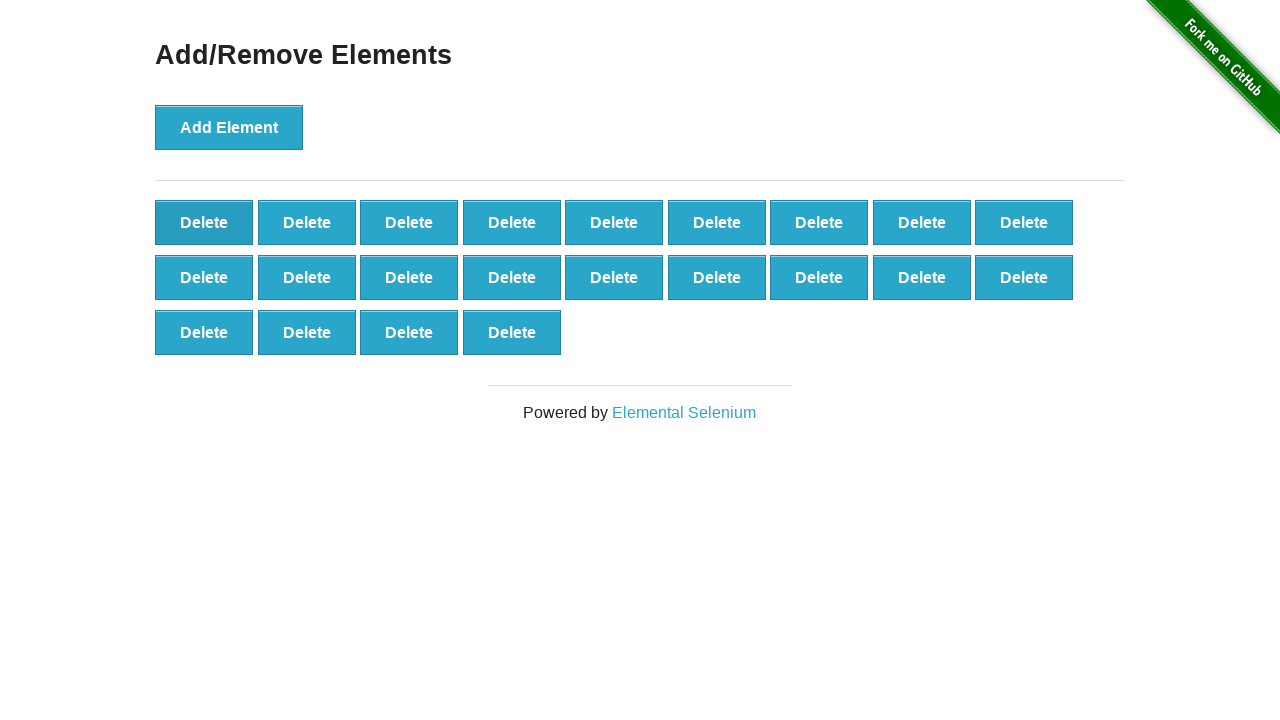

Clicked delete button (iteration 79/90) at (204, 222) on xpath=//*[text()='Delete'] >> nth=0
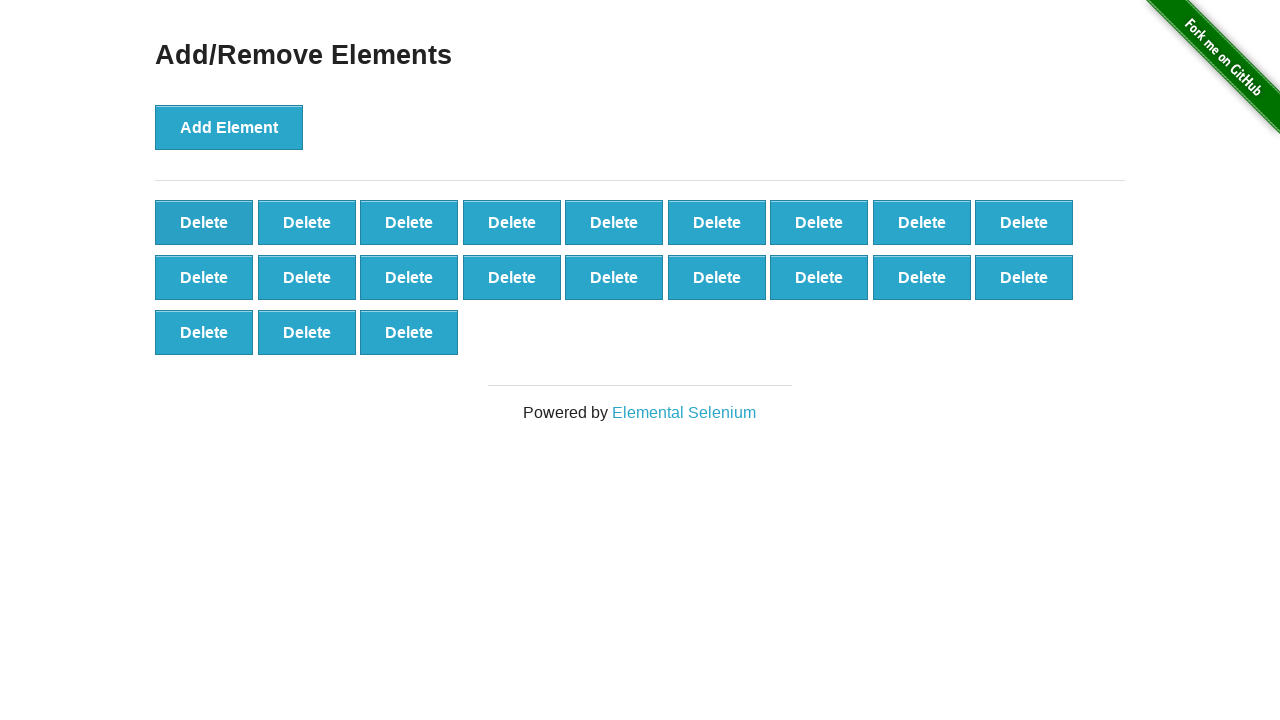

Clicked delete button (iteration 80/90) at (204, 222) on xpath=//*[text()='Delete'] >> nth=0
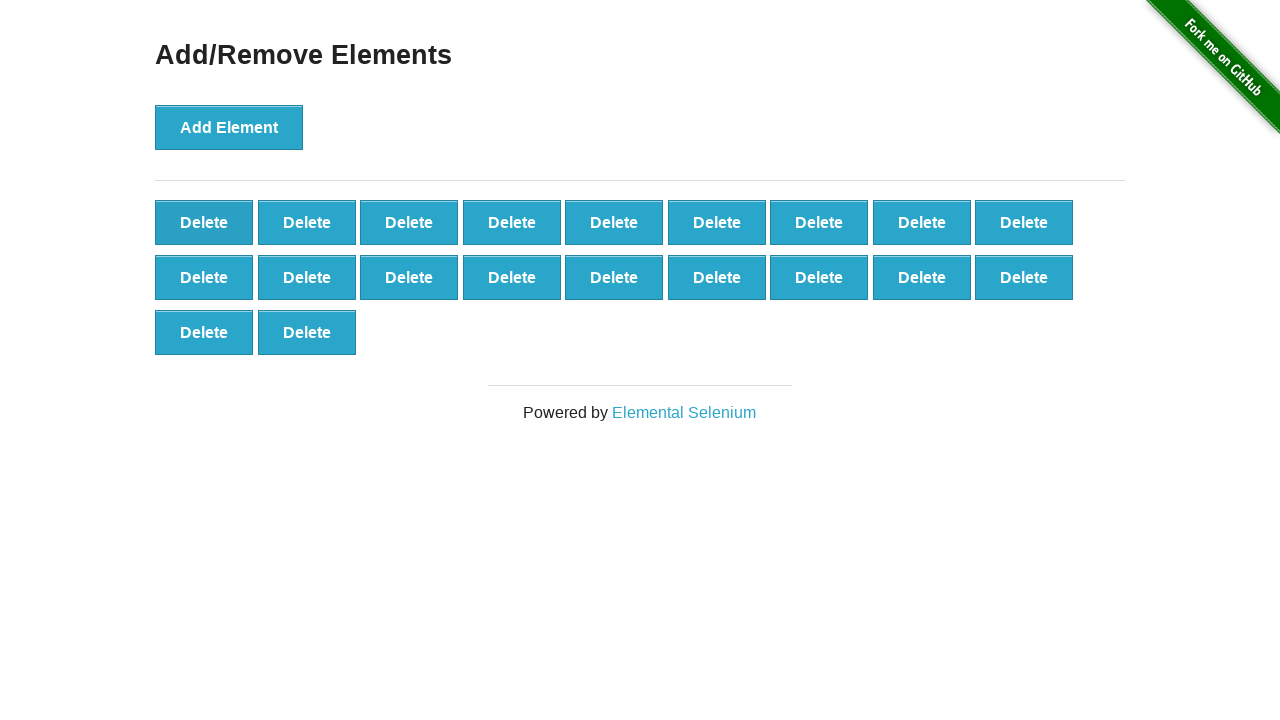

Clicked delete button (iteration 81/90) at (204, 222) on xpath=//*[text()='Delete'] >> nth=0
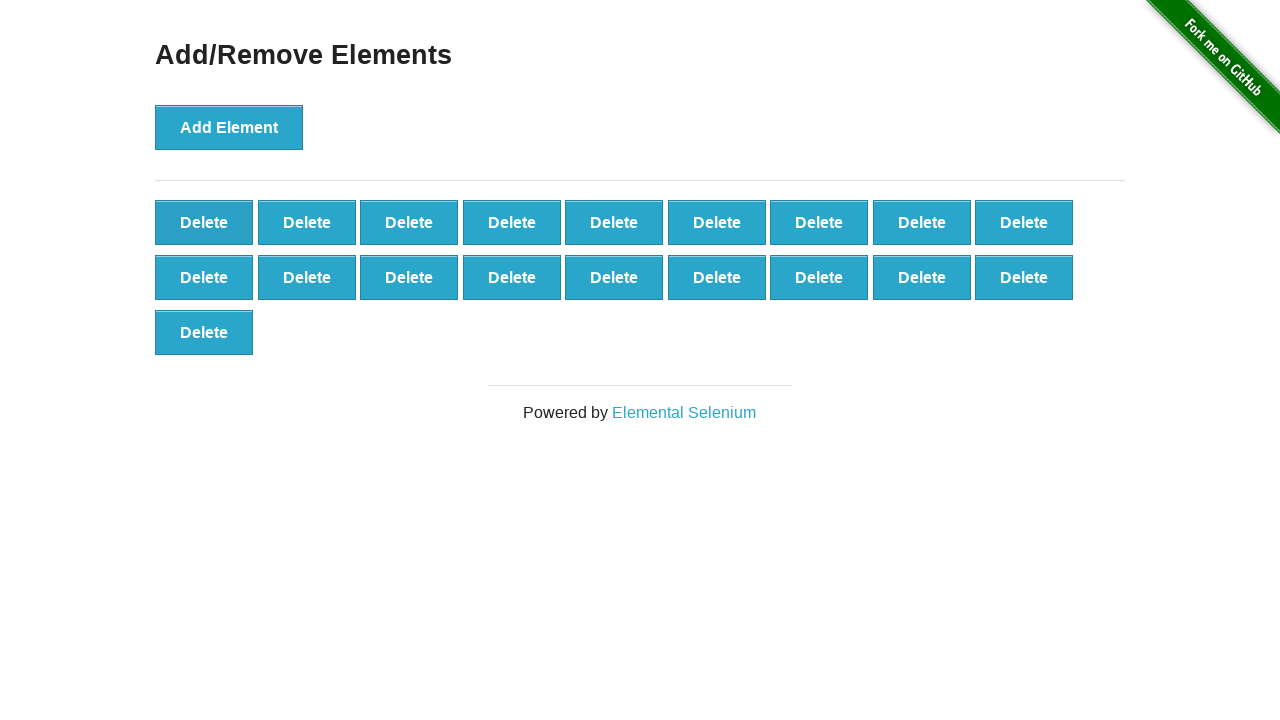

Clicked delete button (iteration 82/90) at (204, 222) on xpath=//*[text()='Delete'] >> nth=0
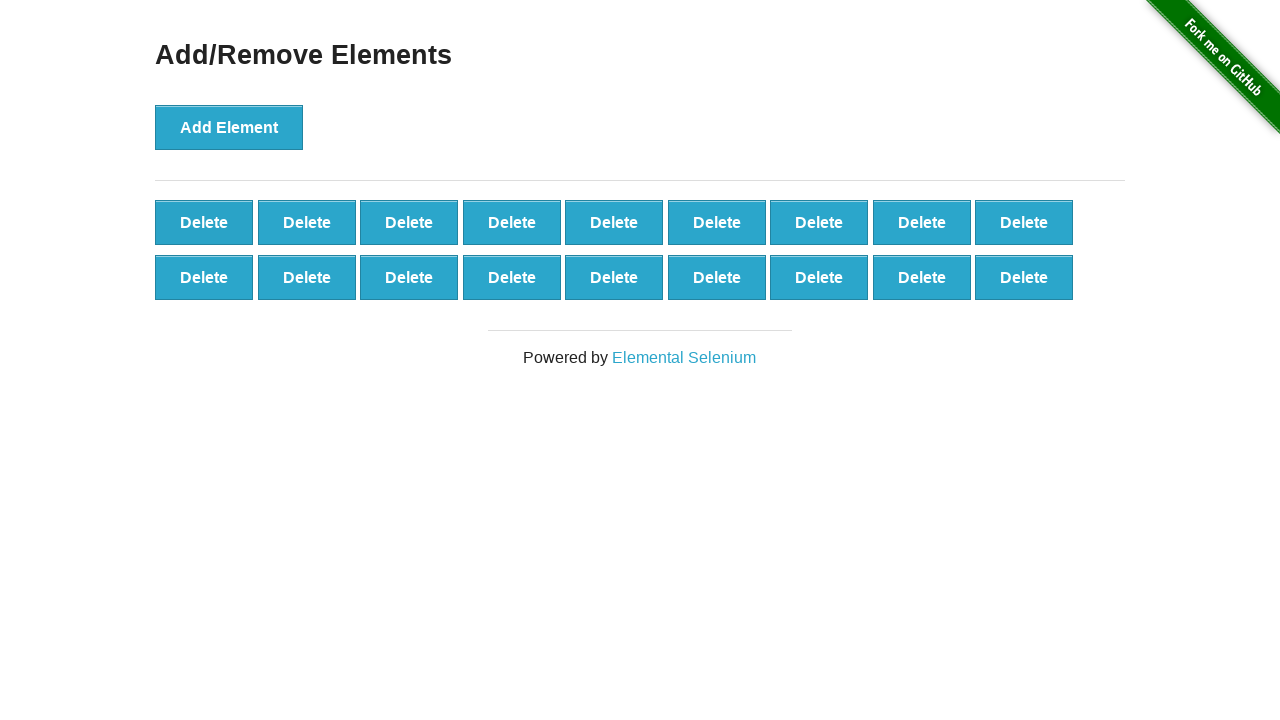

Clicked delete button (iteration 83/90) at (204, 222) on xpath=//*[text()='Delete'] >> nth=0
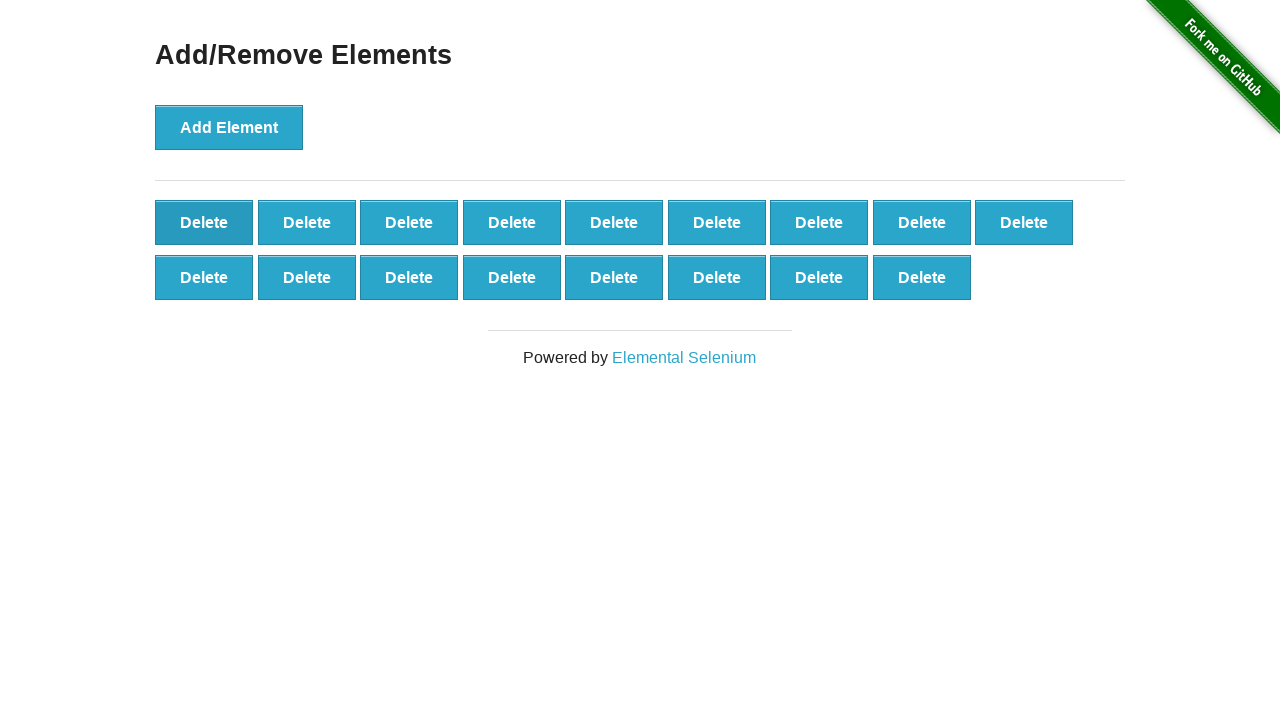

Clicked delete button (iteration 84/90) at (204, 222) on xpath=//*[text()='Delete'] >> nth=0
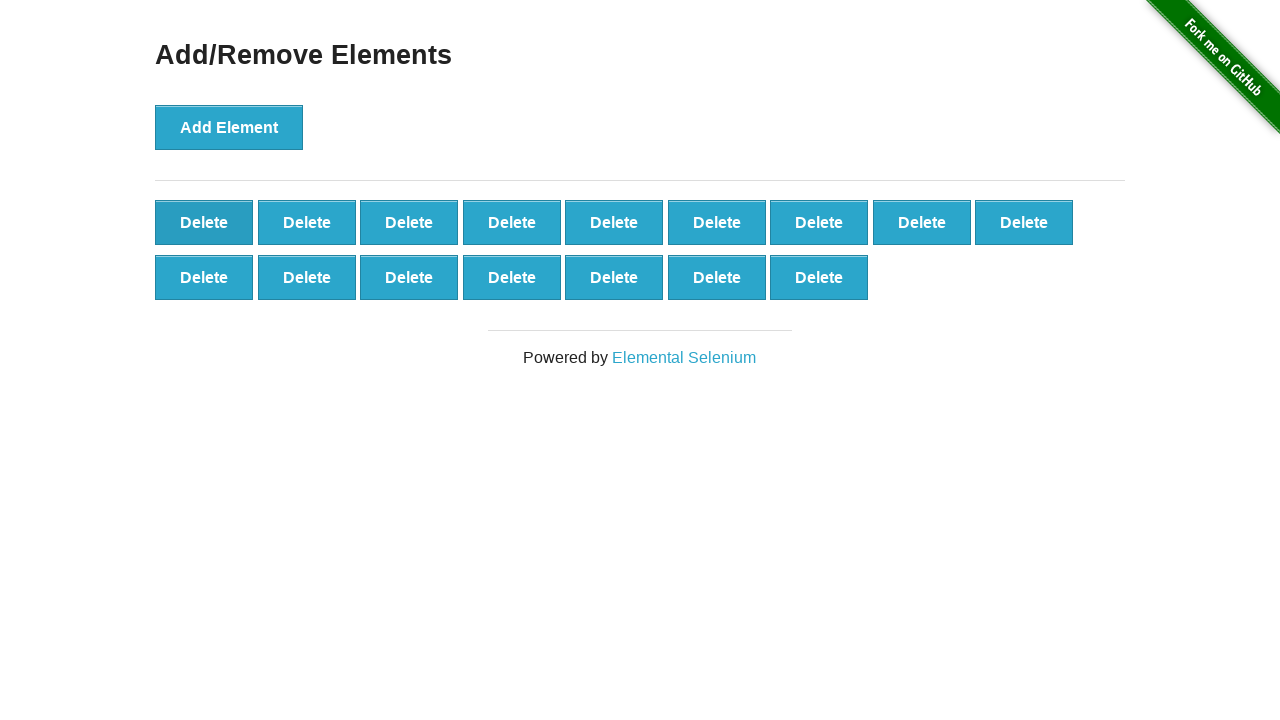

Clicked delete button (iteration 85/90) at (204, 222) on xpath=//*[text()='Delete'] >> nth=0
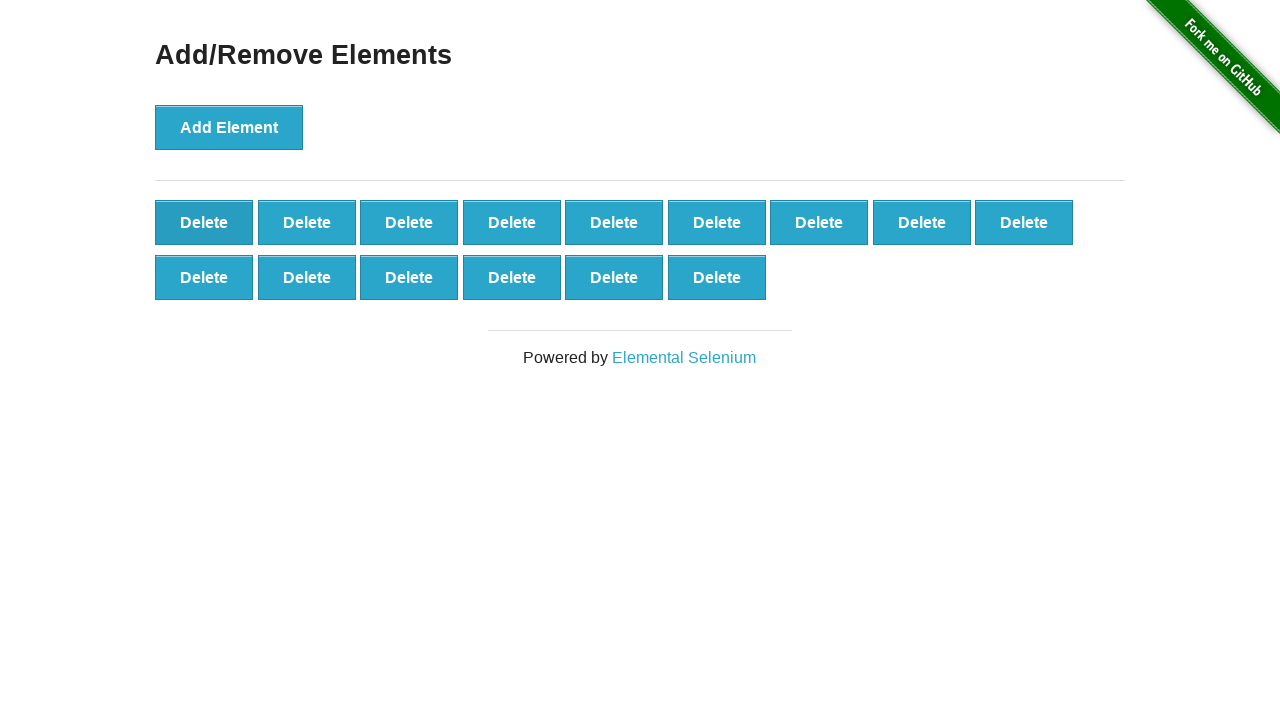

Clicked delete button (iteration 86/90) at (204, 222) on xpath=//*[text()='Delete'] >> nth=0
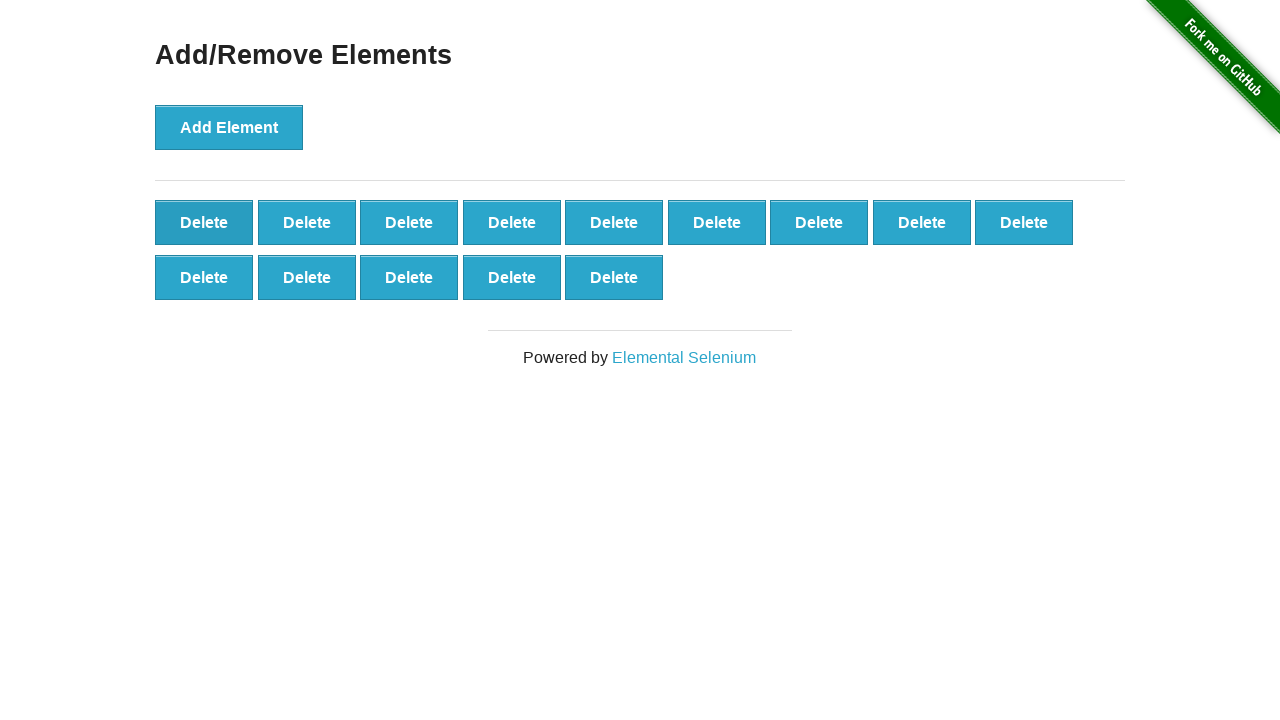

Clicked delete button (iteration 87/90) at (204, 222) on xpath=//*[text()='Delete'] >> nth=0
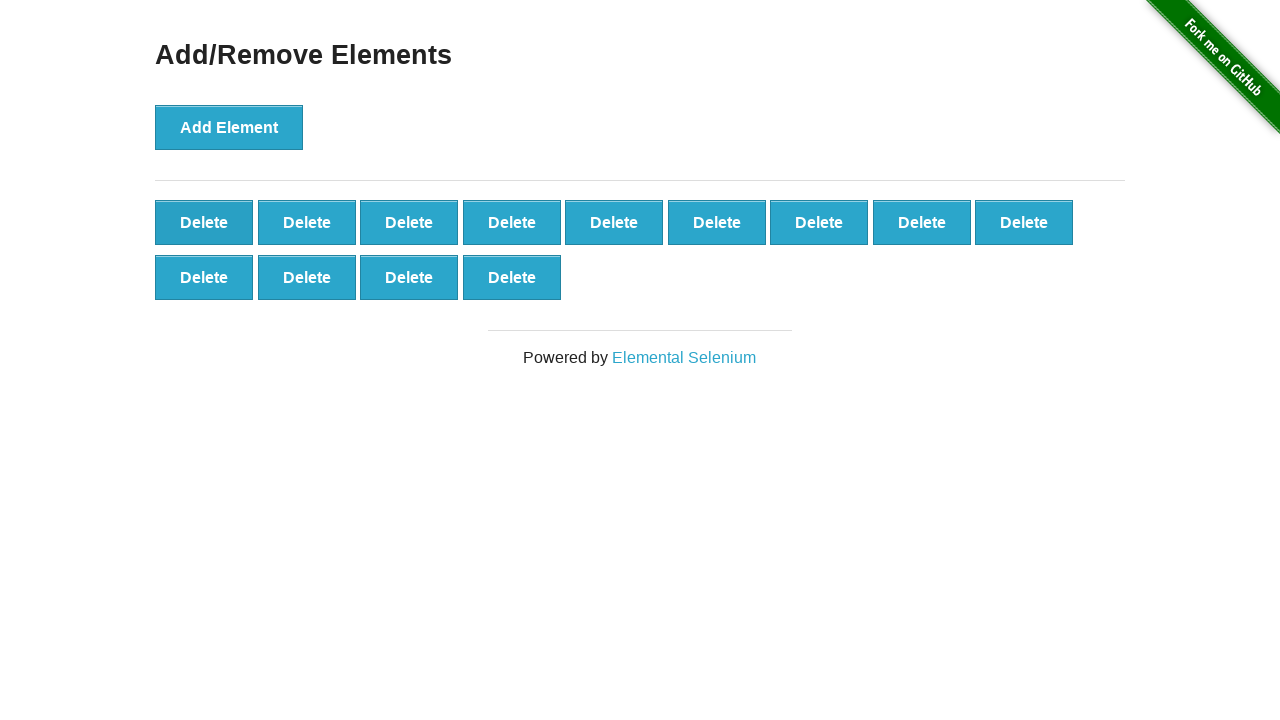

Clicked delete button (iteration 88/90) at (204, 222) on xpath=//*[text()='Delete'] >> nth=0
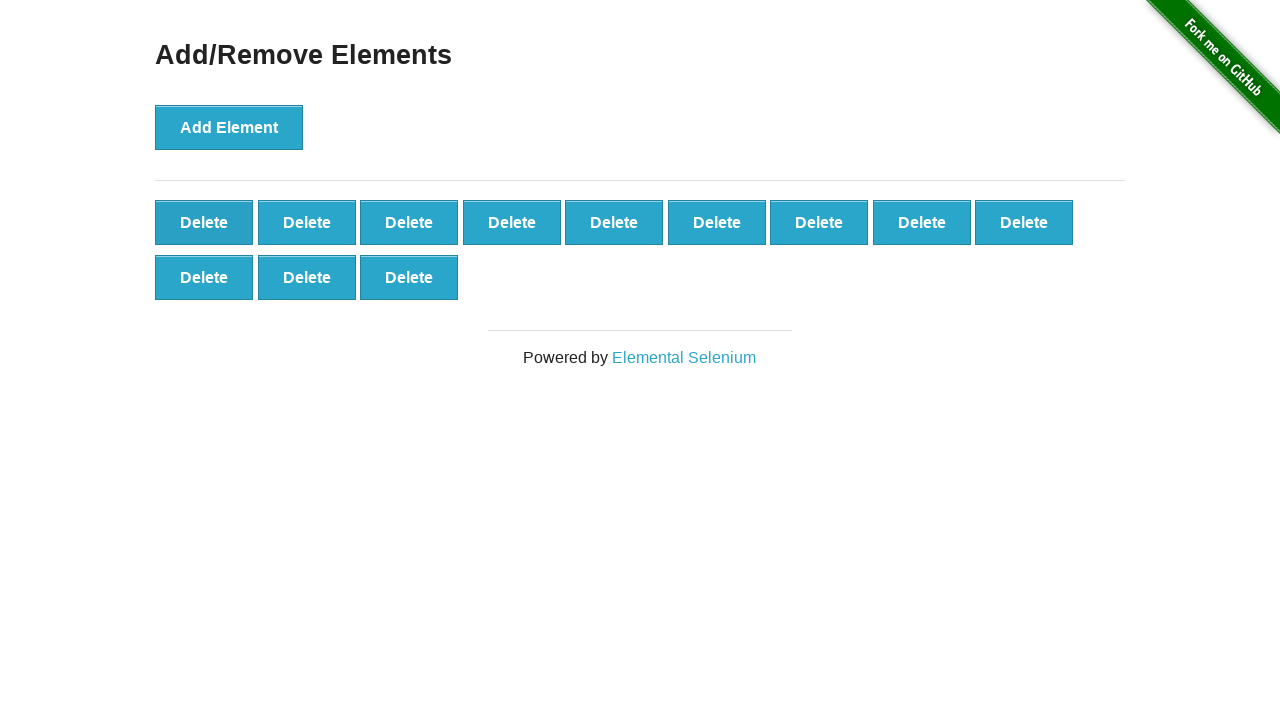

Clicked delete button (iteration 89/90) at (204, 222) on xpath=//*[text()='Delete'] >> nth=0
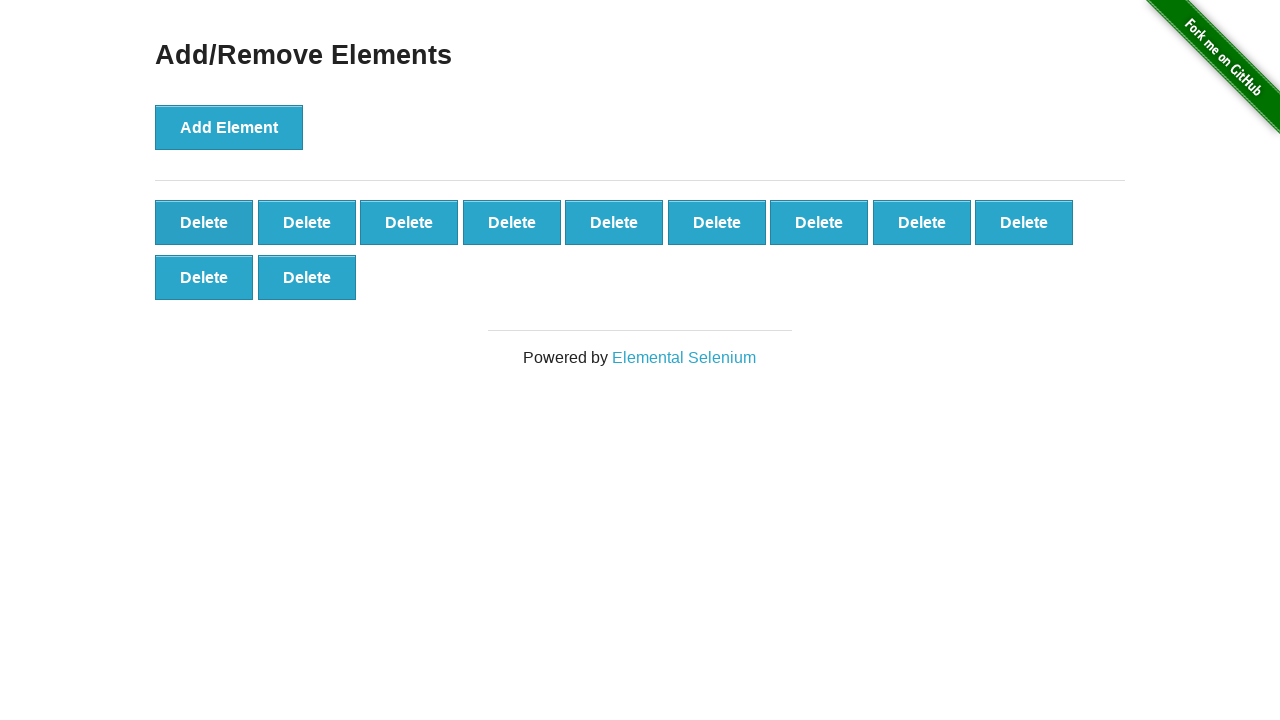

Clicked delete button (iteration 90/90) at (204, 222) on xpath=//*[text()='Delete'] >> nth=0
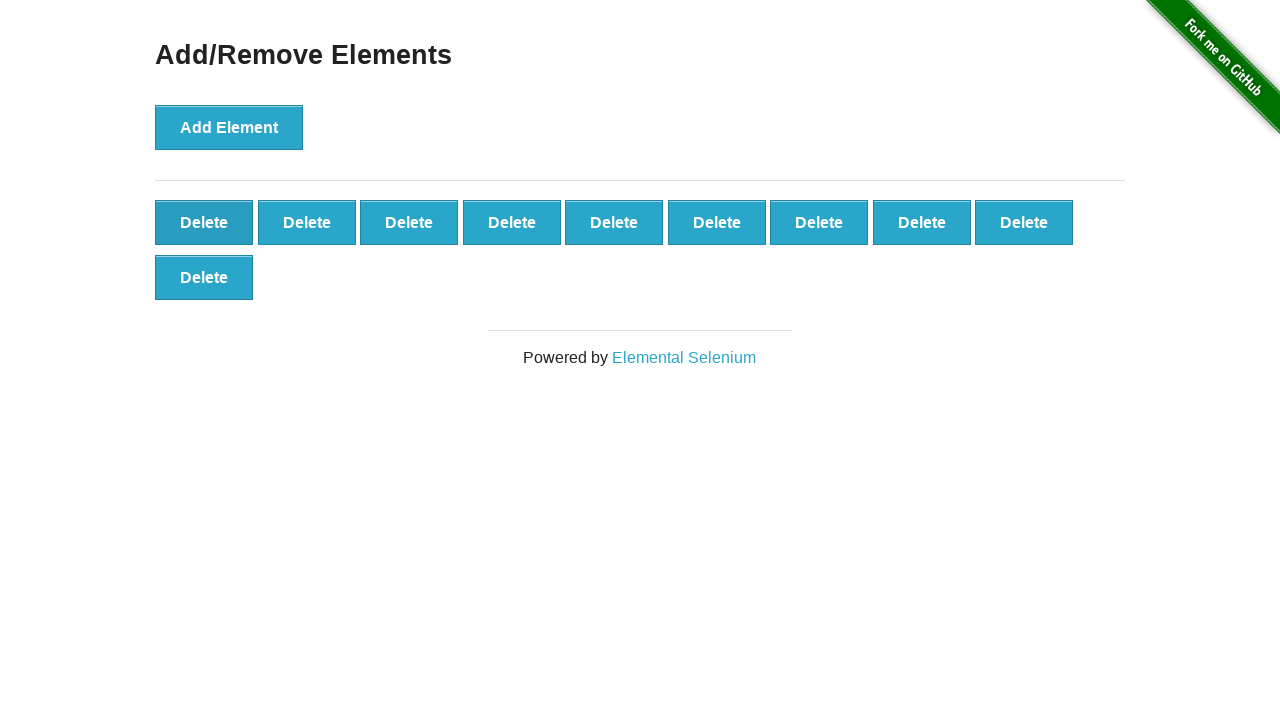

Verified 10 delete buttons remain
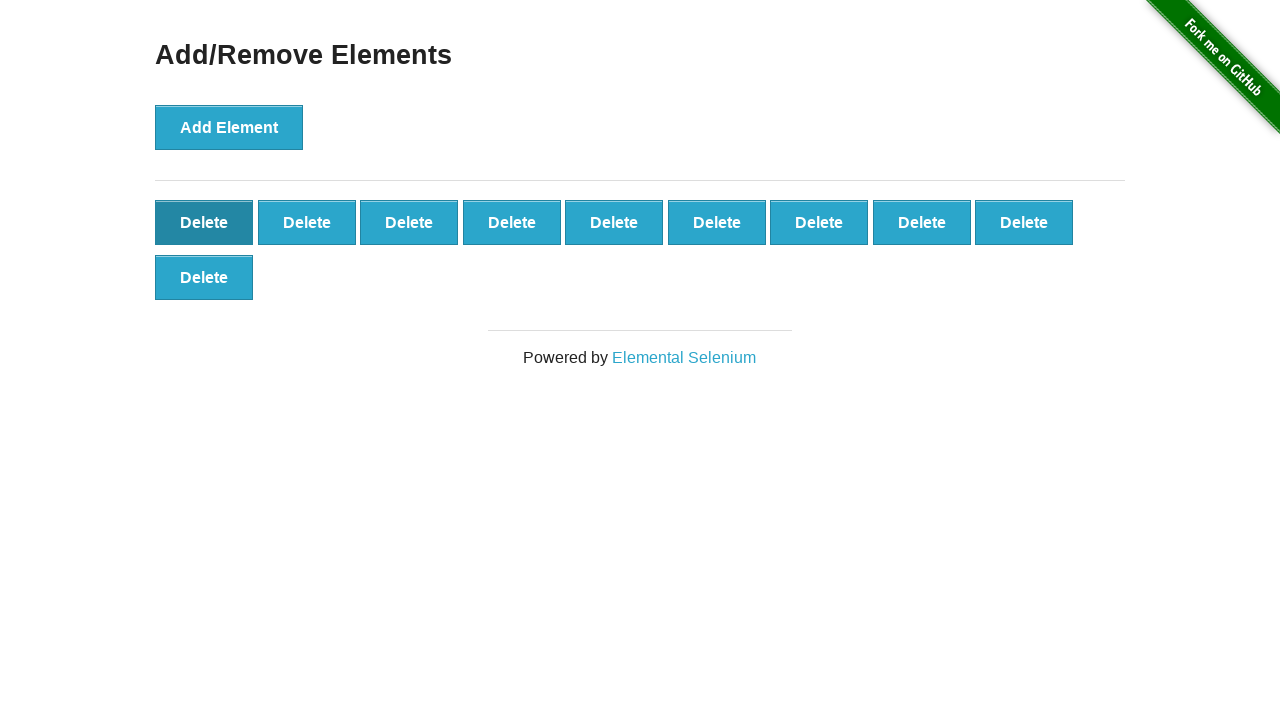

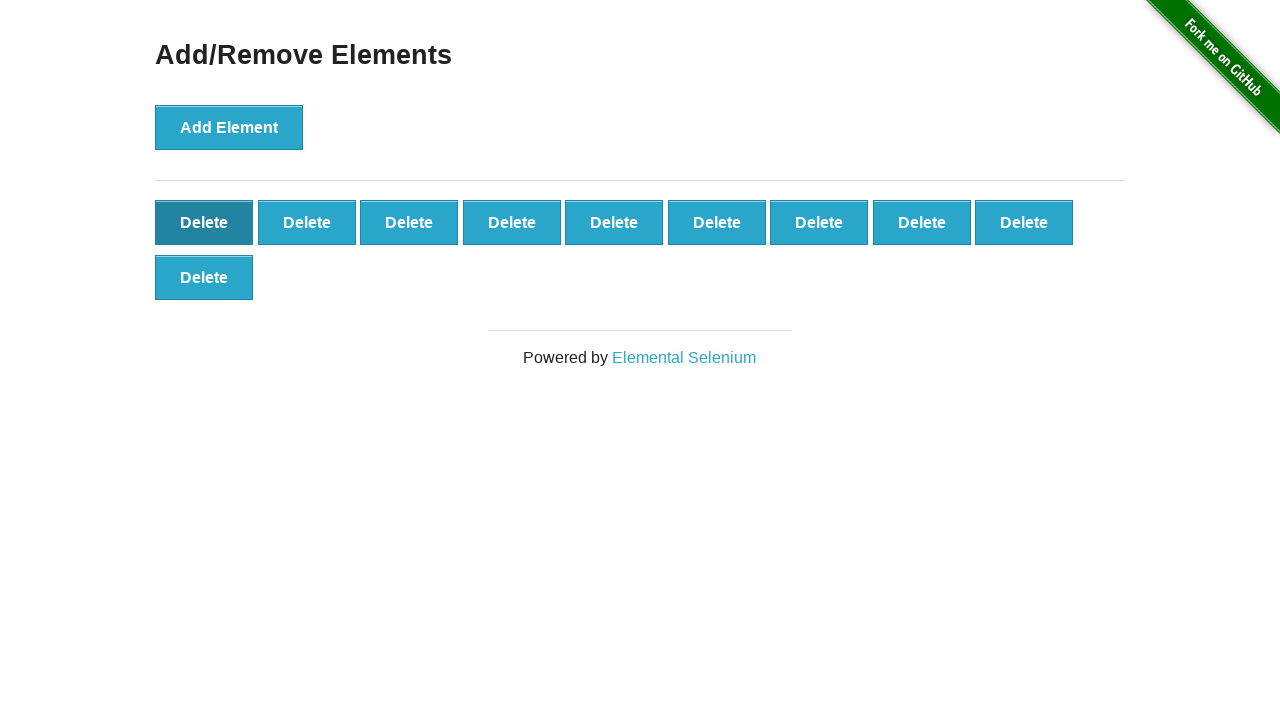